Plays the 2048 game by sending random arrow key presses (up, down, left, right) to move tiles on the game board

Starting URL: https://play2048.co

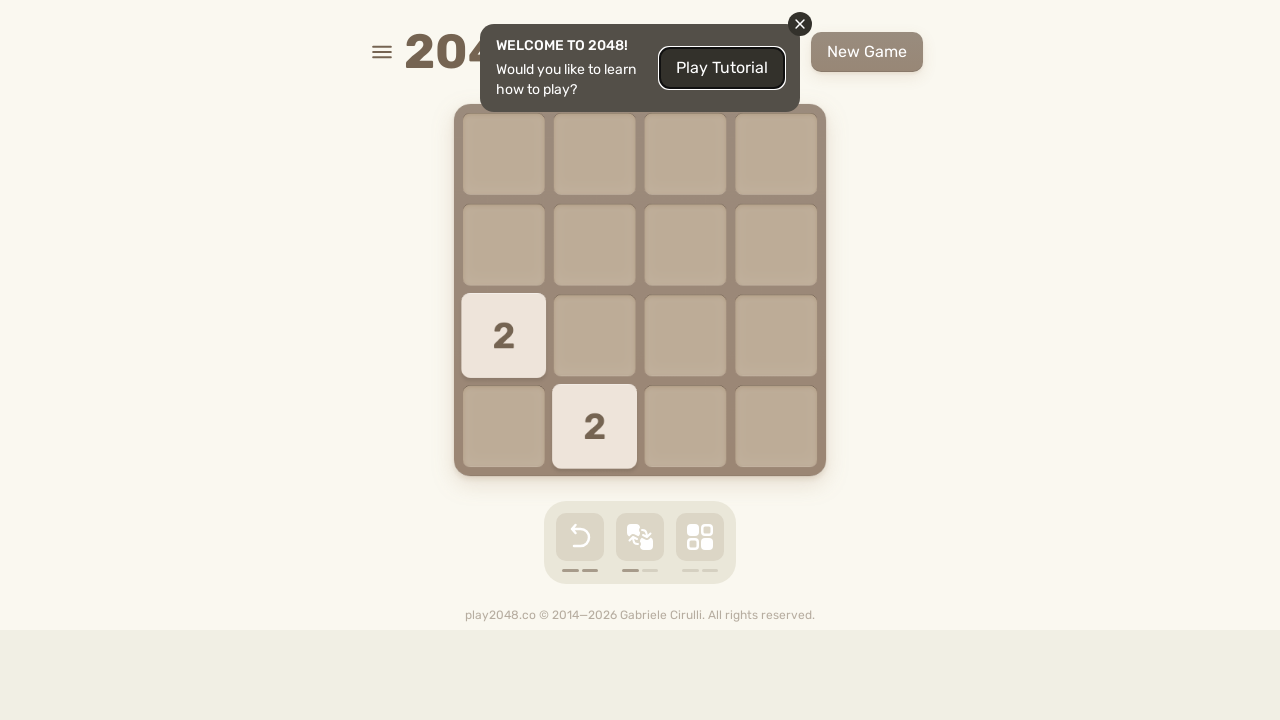

Navigated to 2048 game at https://play2048.co
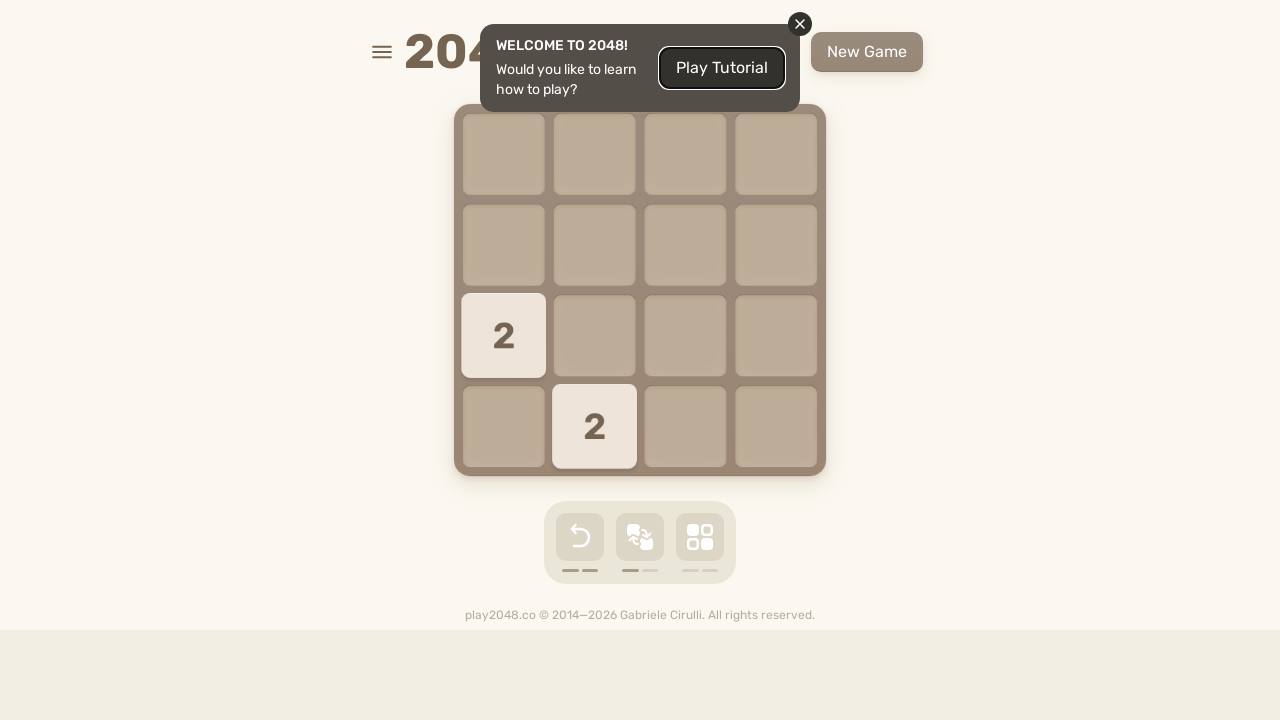

Located html element for sending key presses
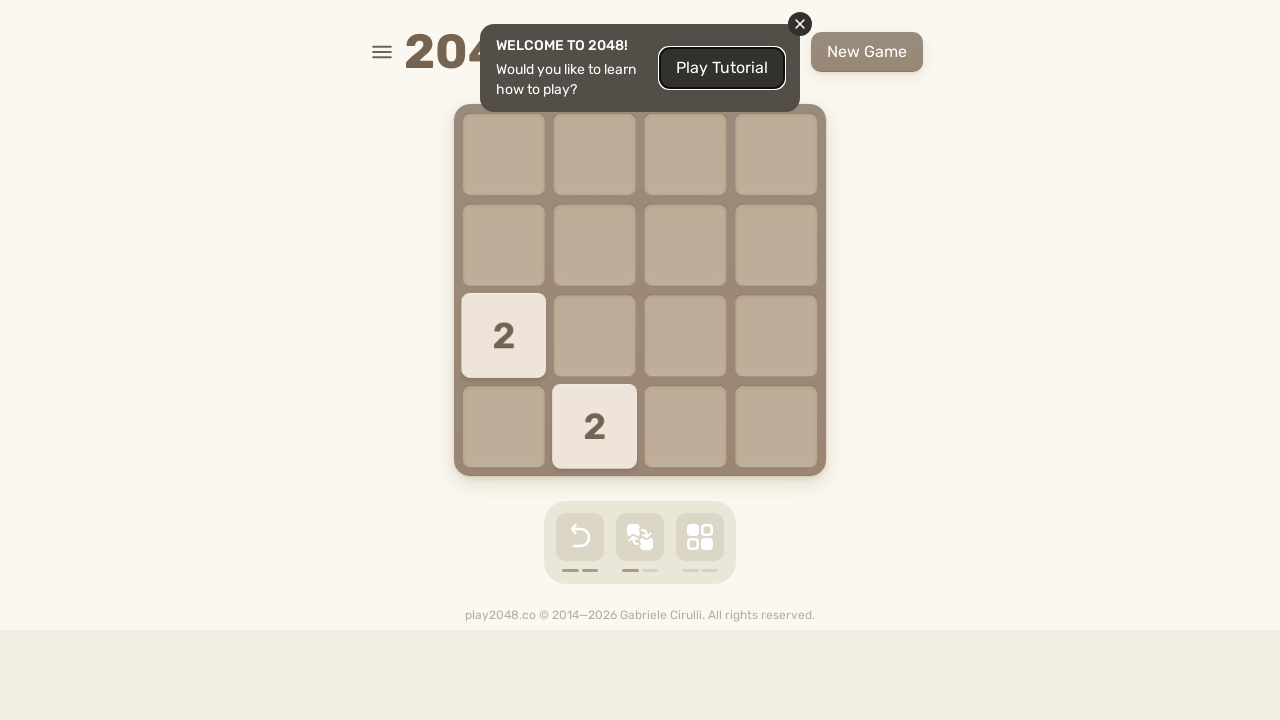

Pressed ArrowDown to move tiles down on html
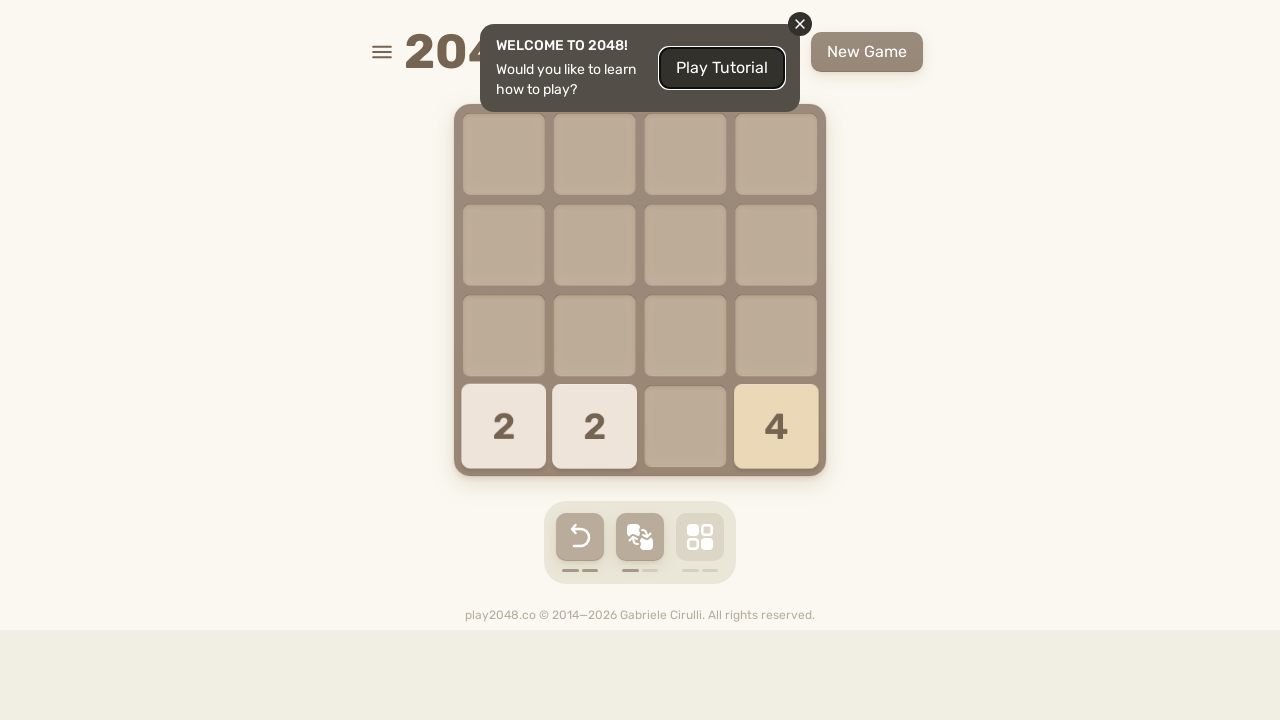

Waited 400ms for game animation
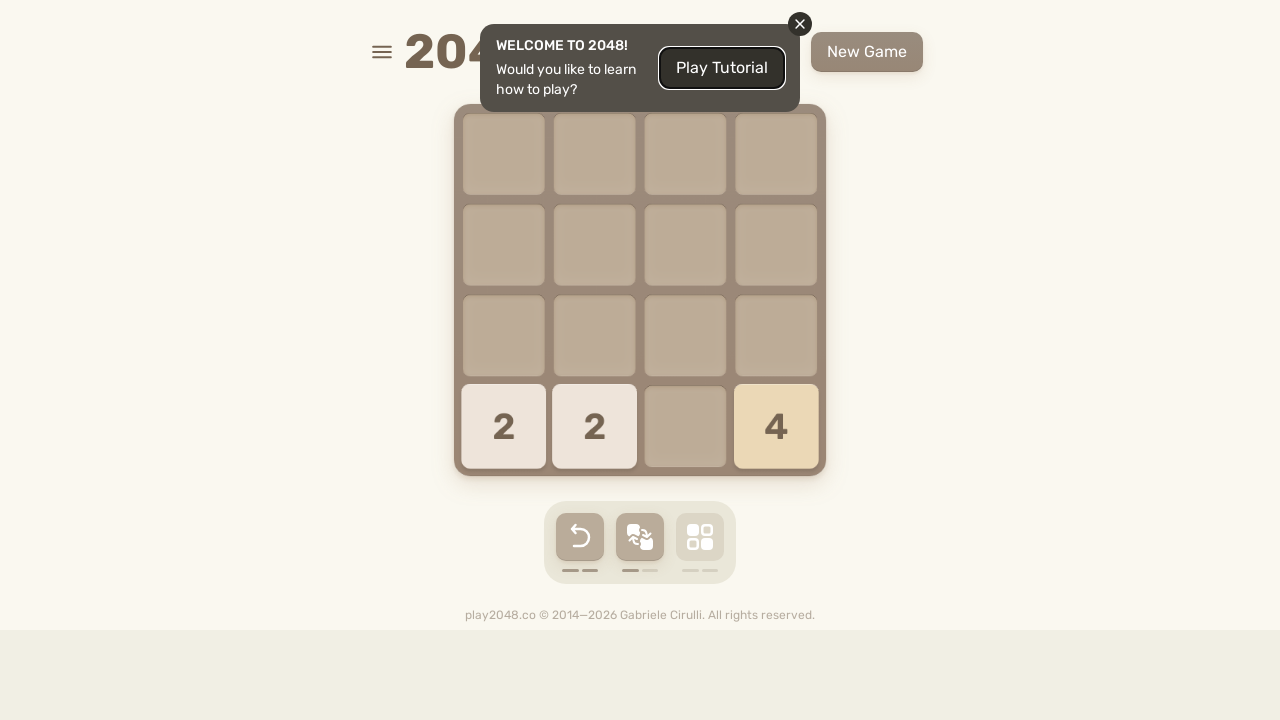

Pressed ArrowRight to move tiles right on html
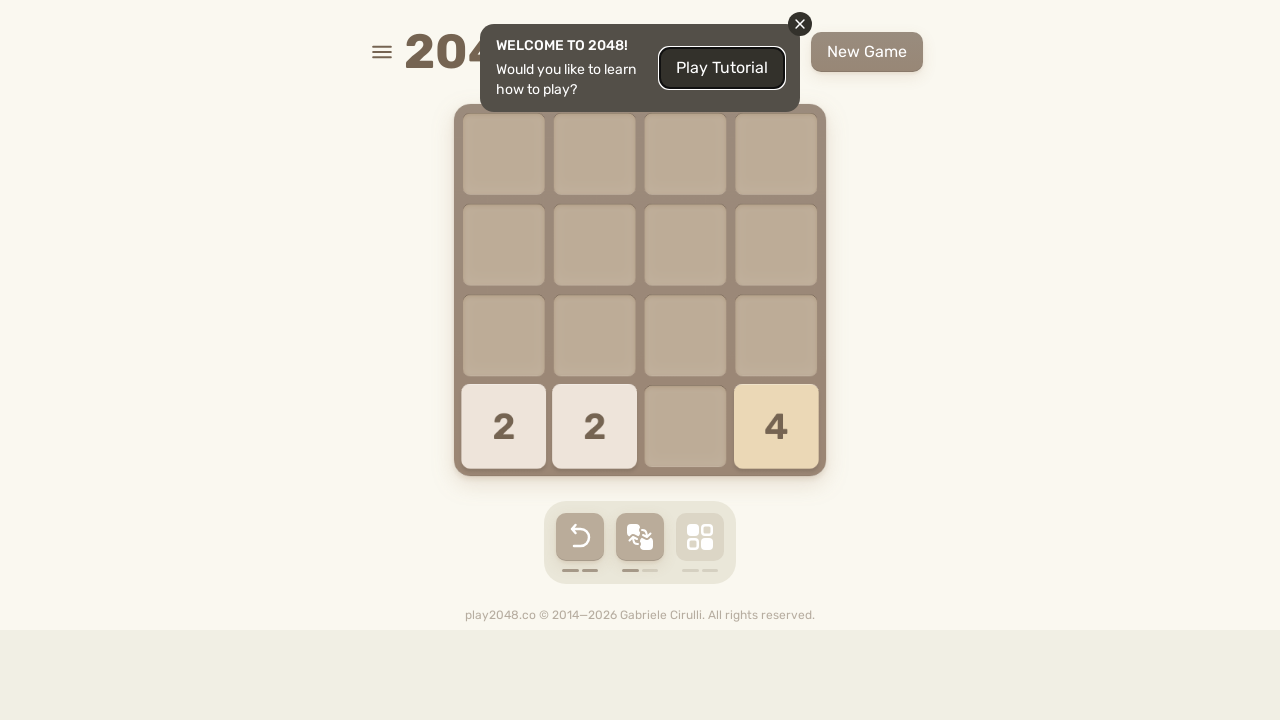

Waited 400ms for game animation
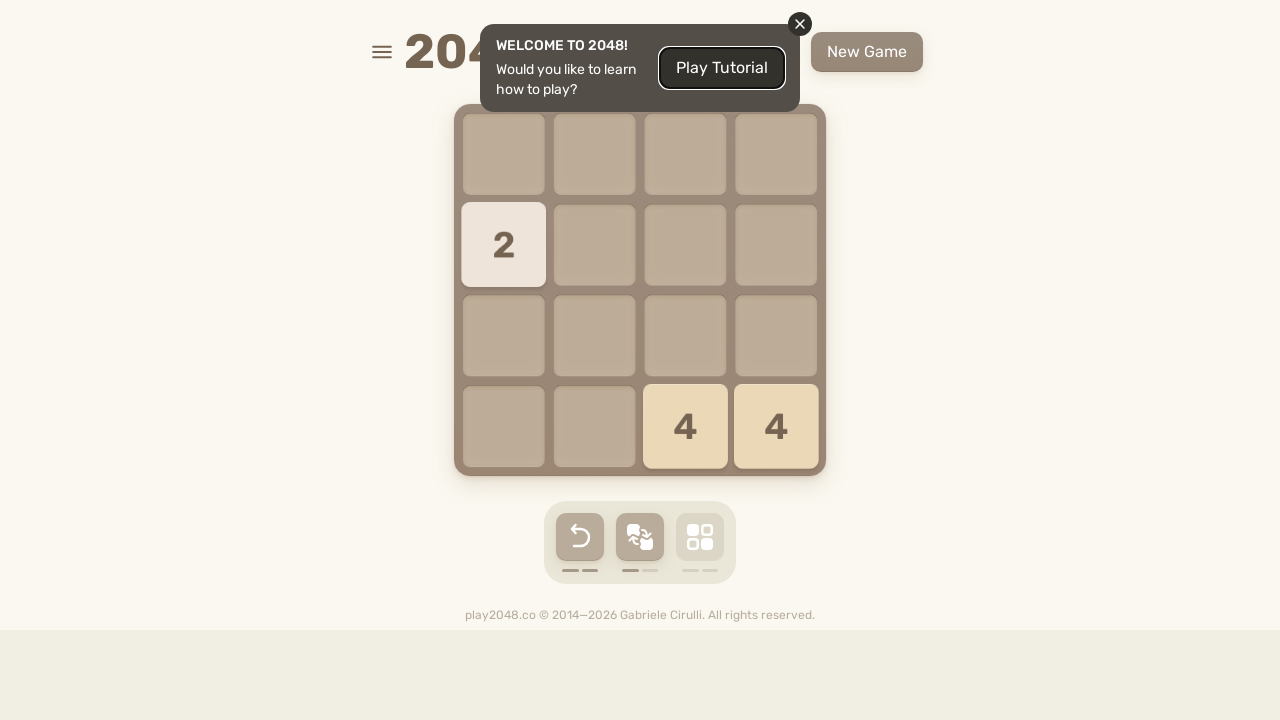

Pressed ArrowUp to move tiles up on html
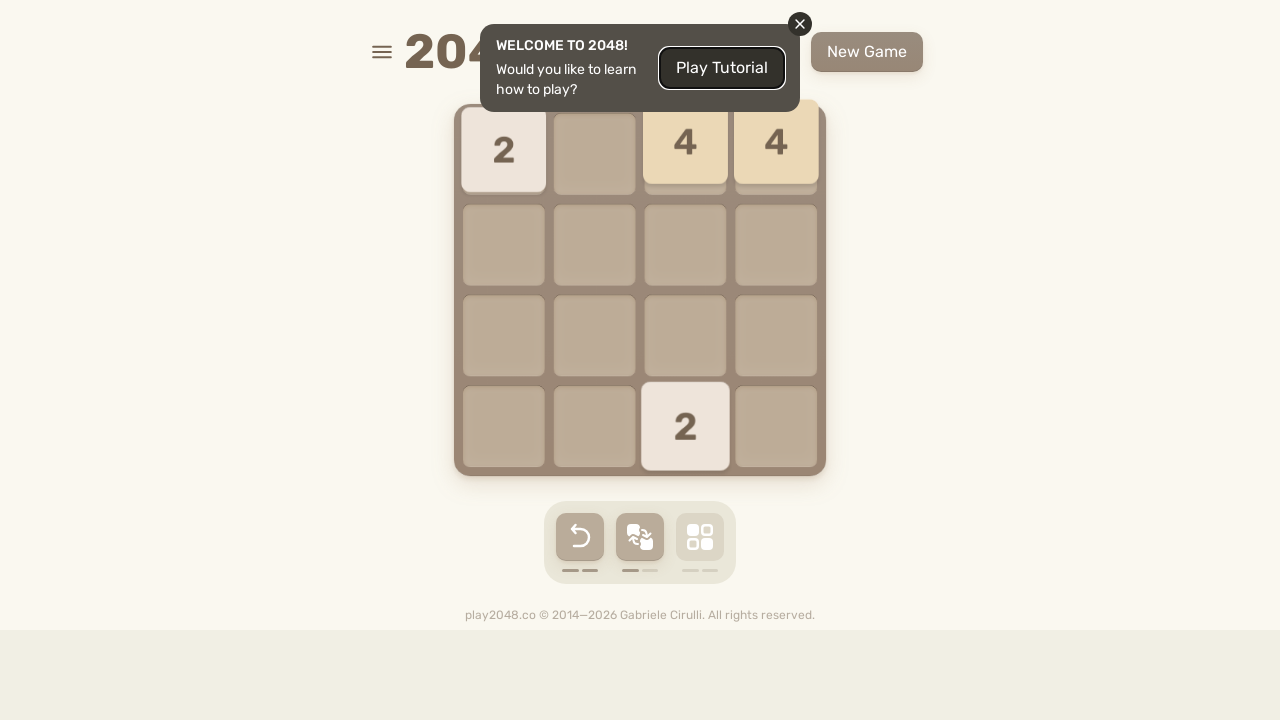

Waited 400ms for game animation
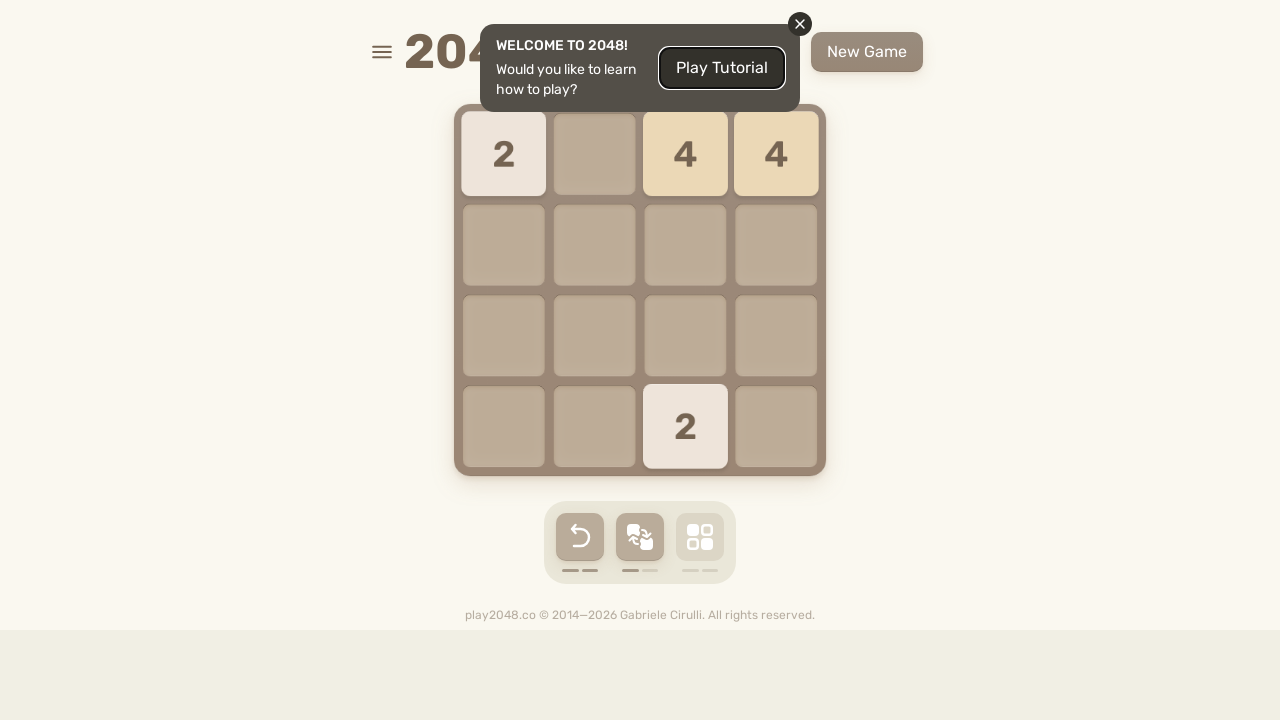

Pressed ArrowDown to move tiles down on html
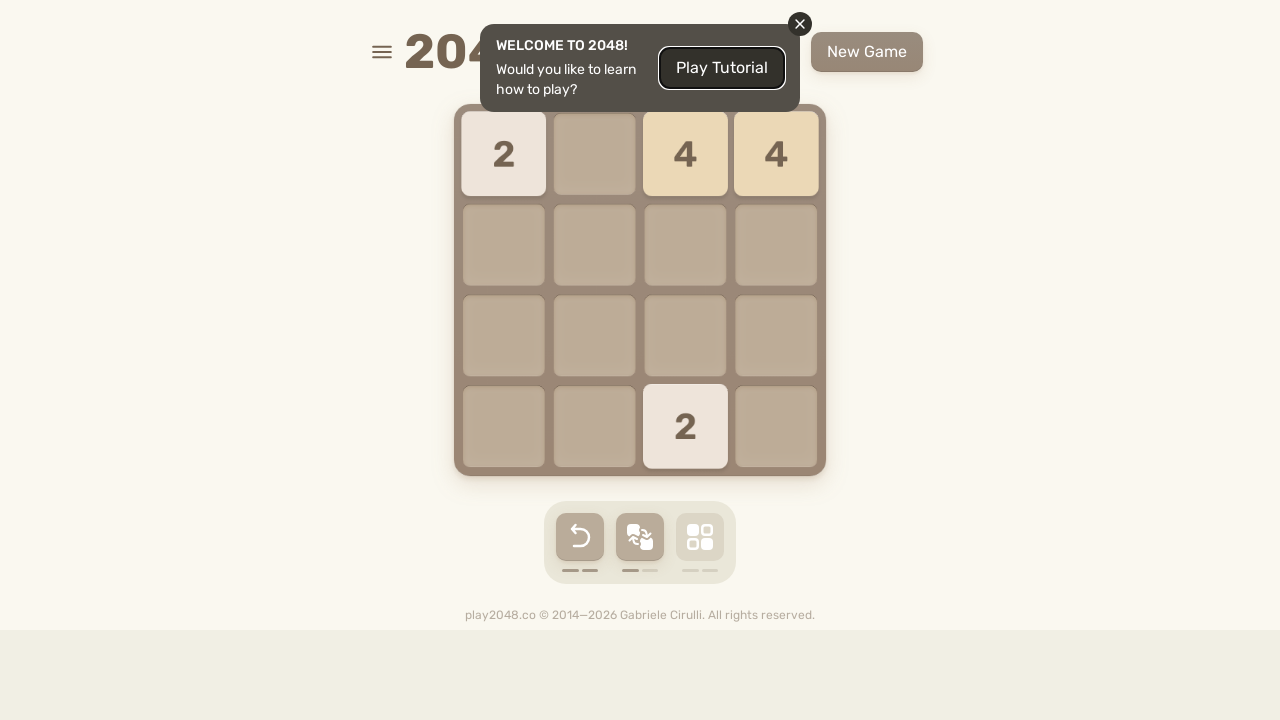

Waited 400ms for game animation
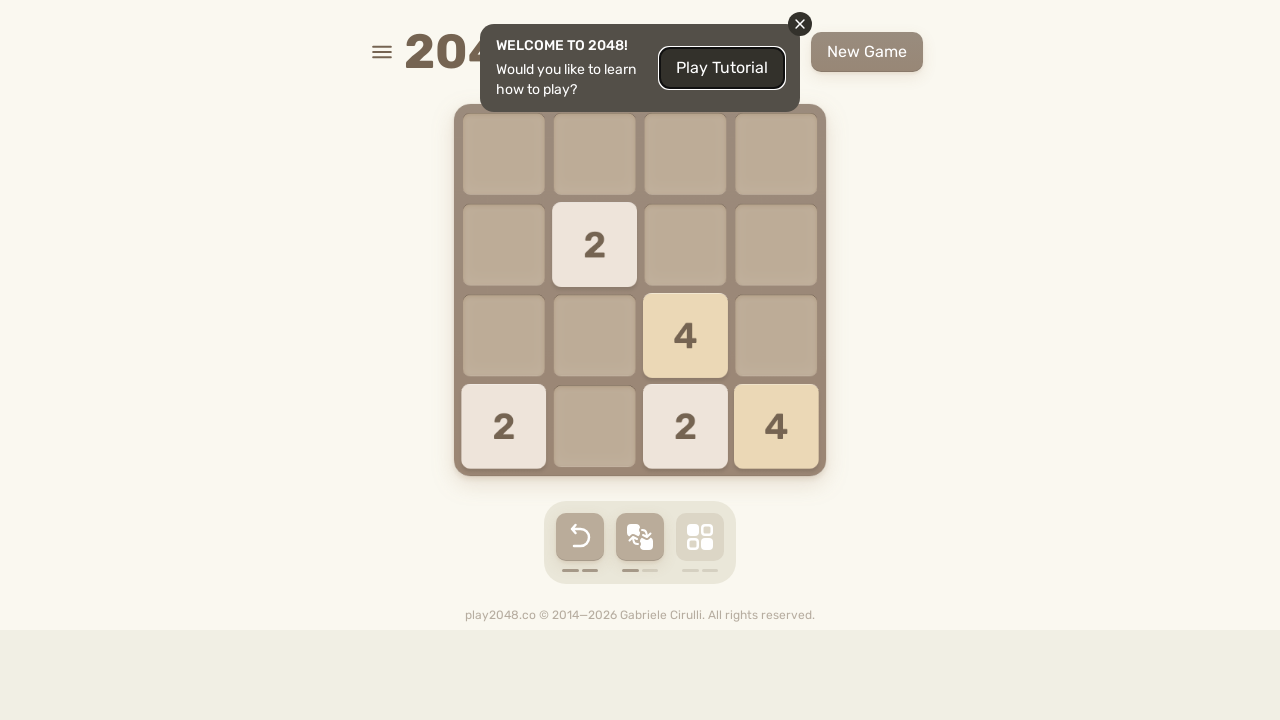

Pressed ArrowUp to move tiles up on html
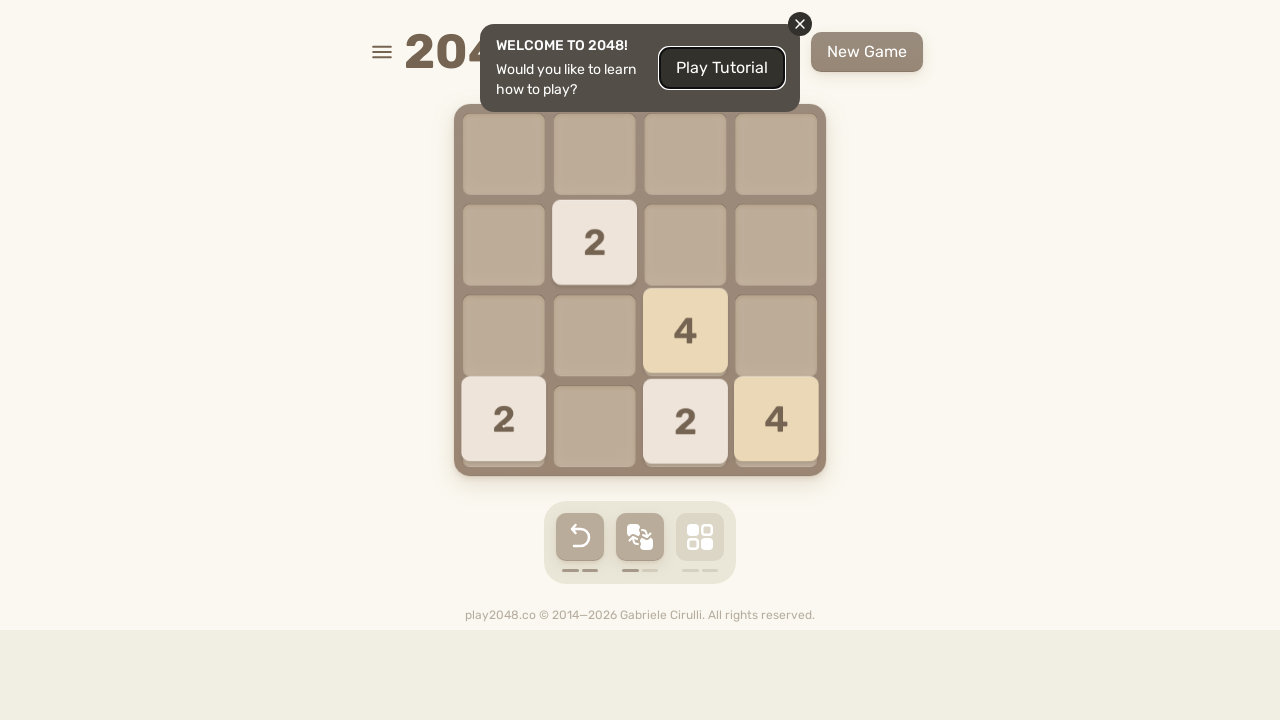

Waited 400ms for game animation
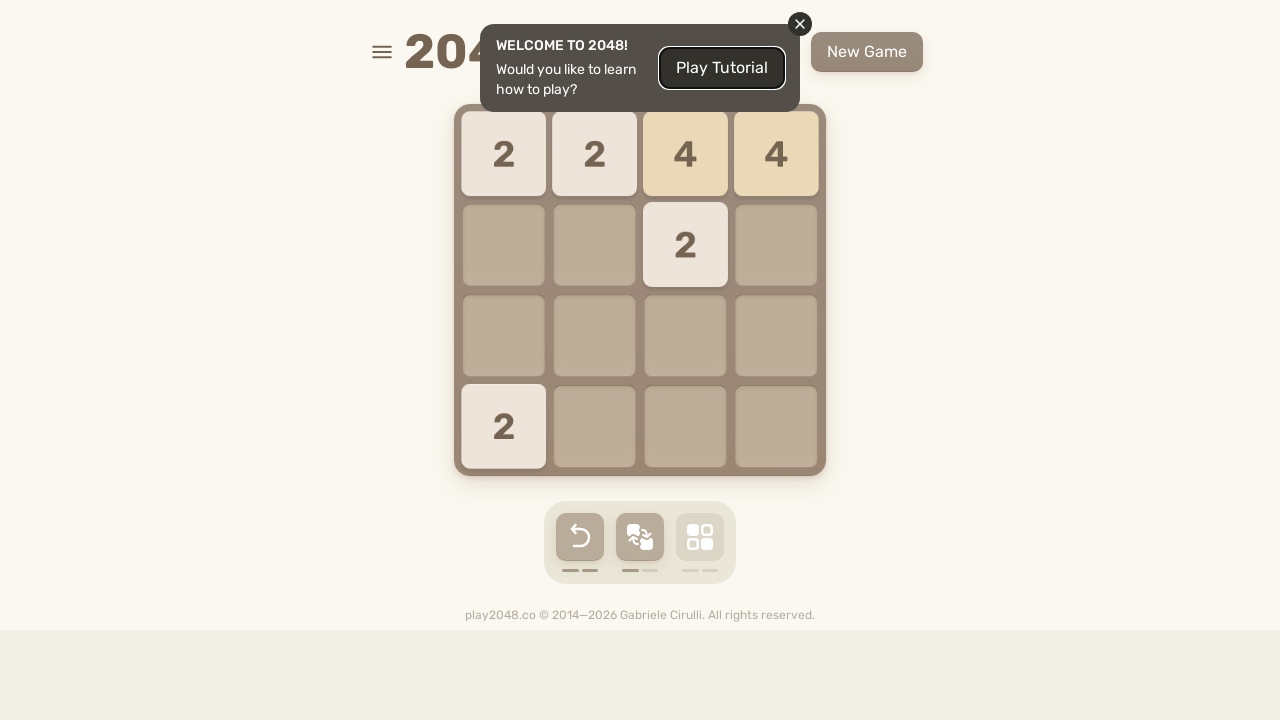

Pressed ArrowLeft to move tiles left on html
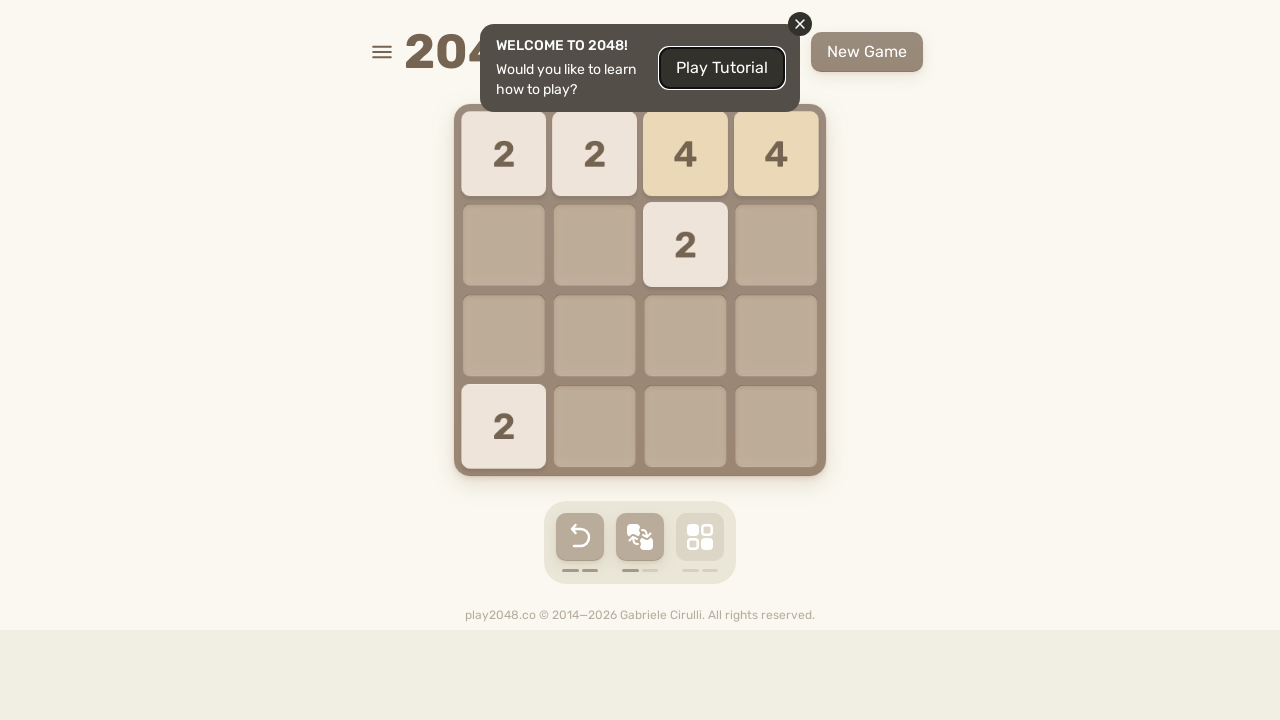

Waited 400ms for game animation
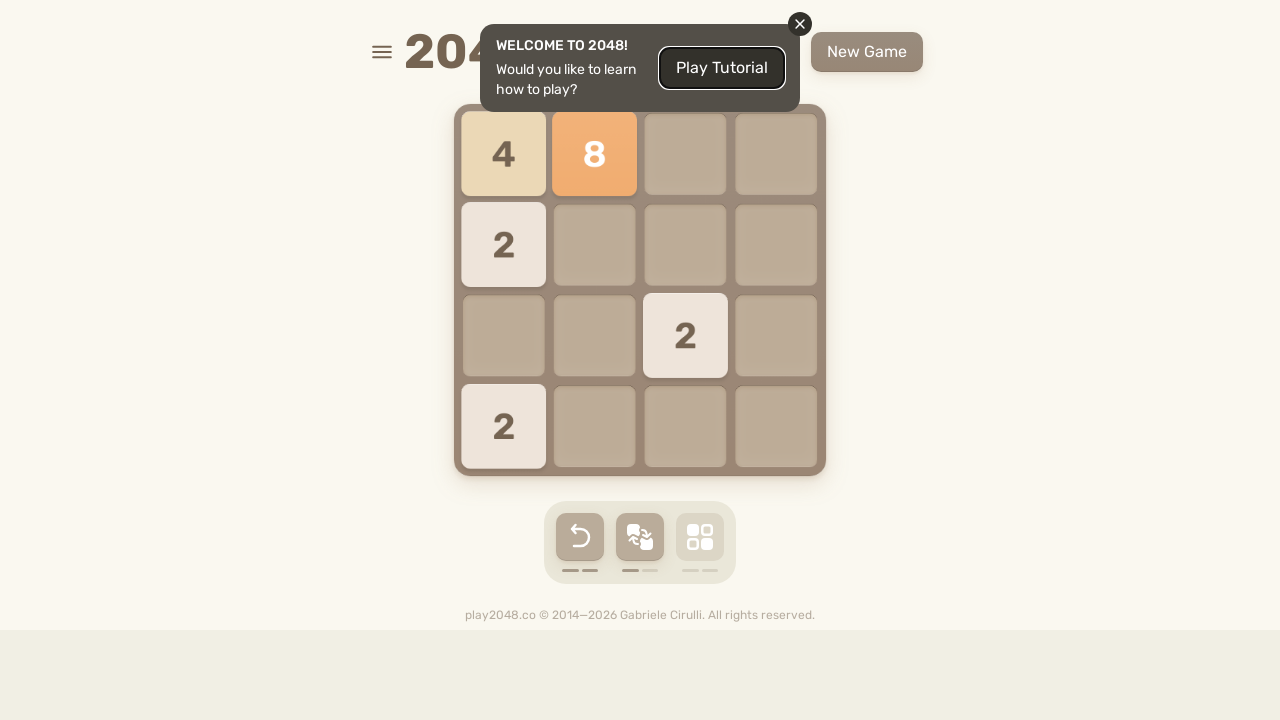

Pressed ArrowLeft to move tiles left on html
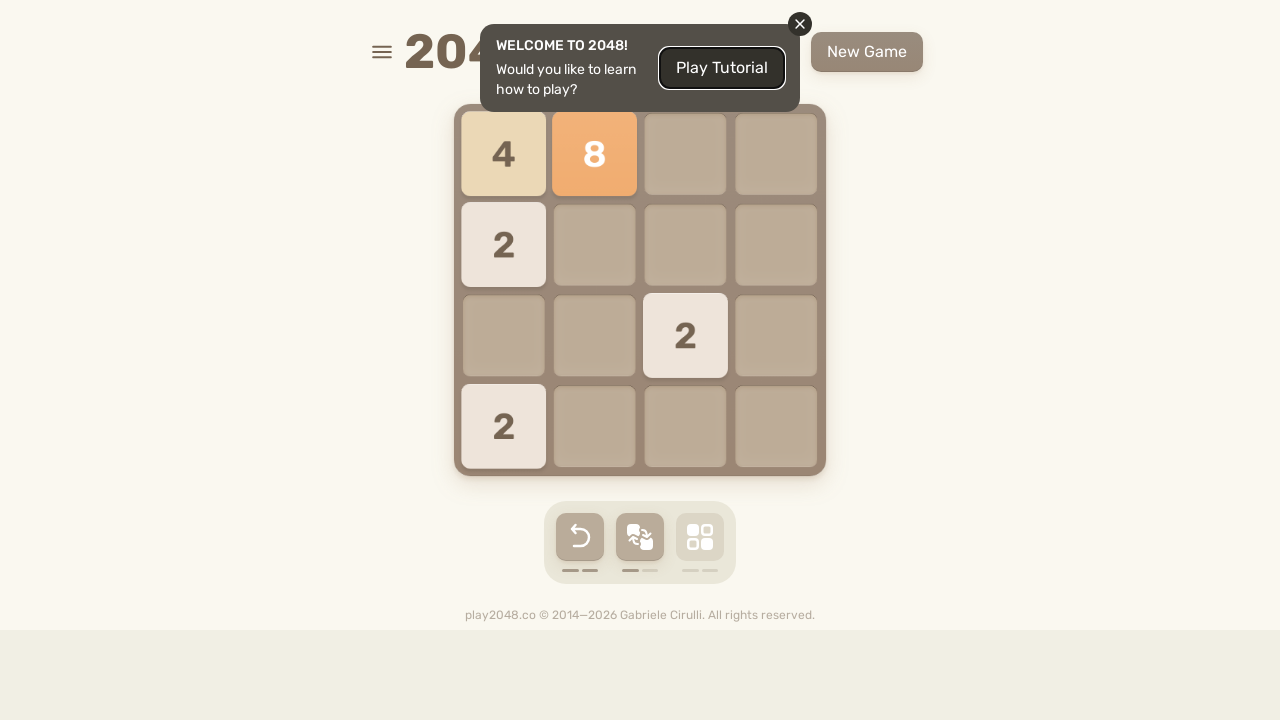

Waited 400ms for game animation
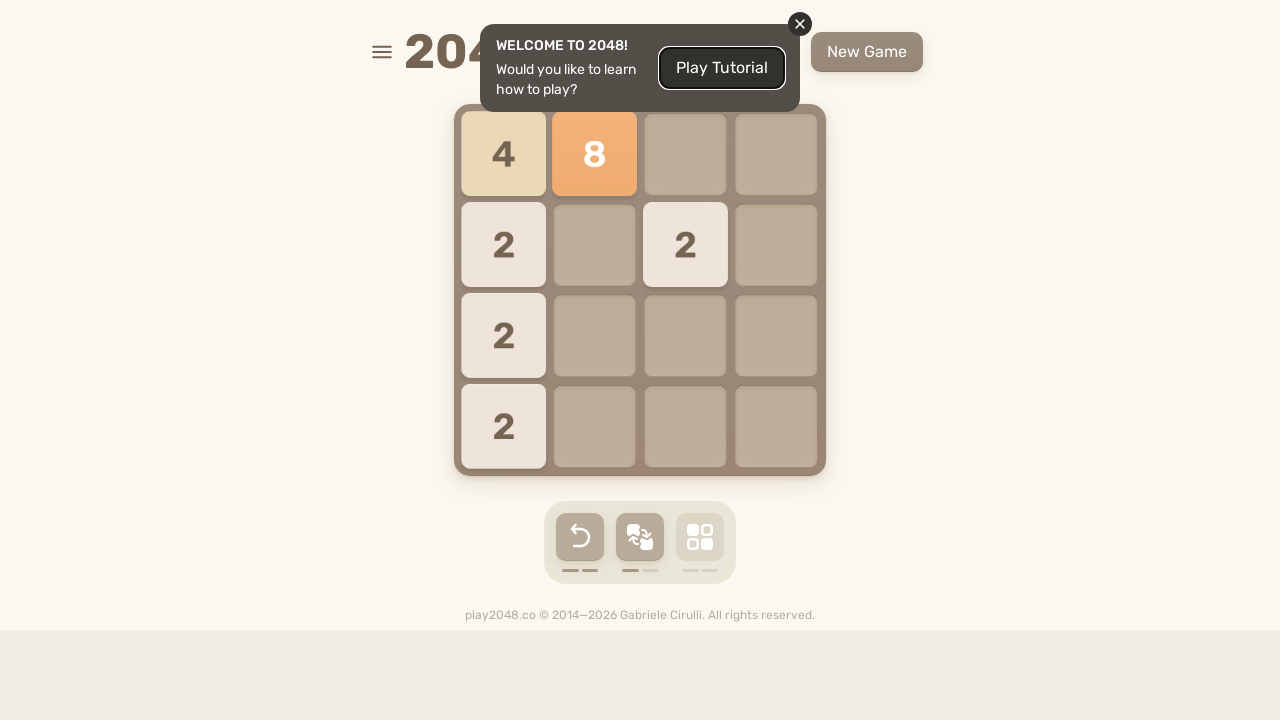

Pressed ArrowDown to move tiles down on html
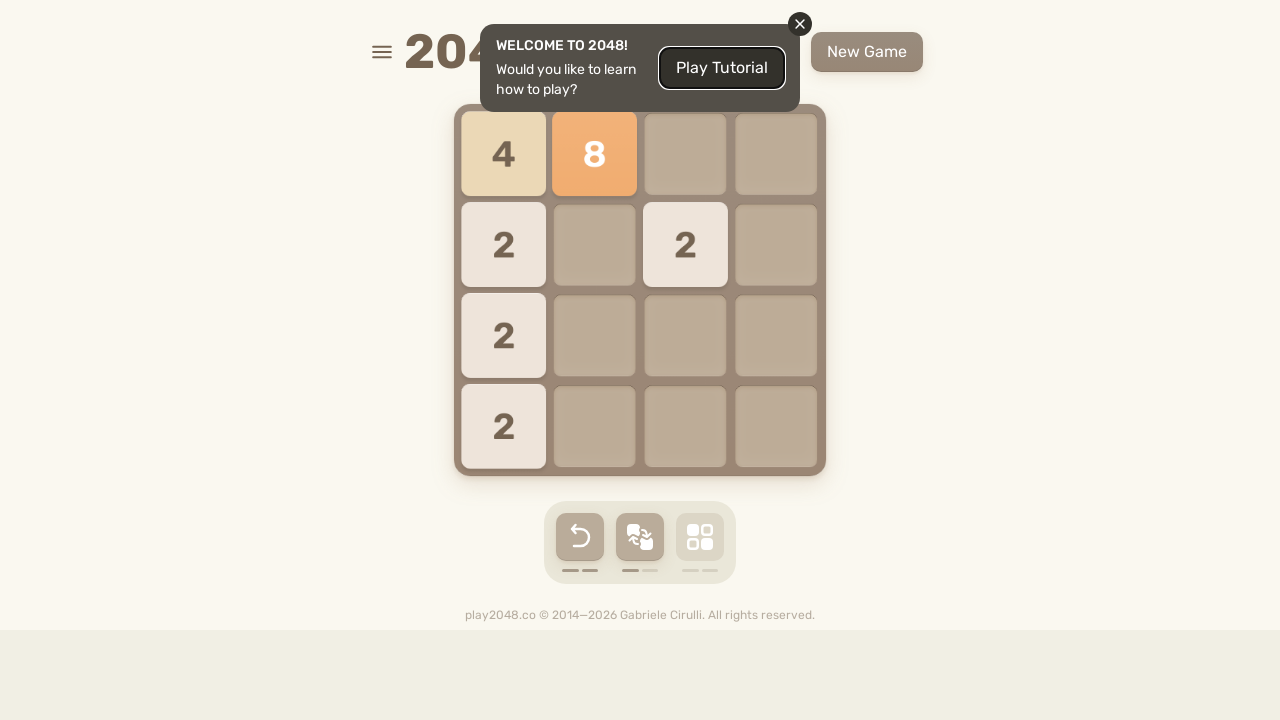

Waited 400ms for game animation
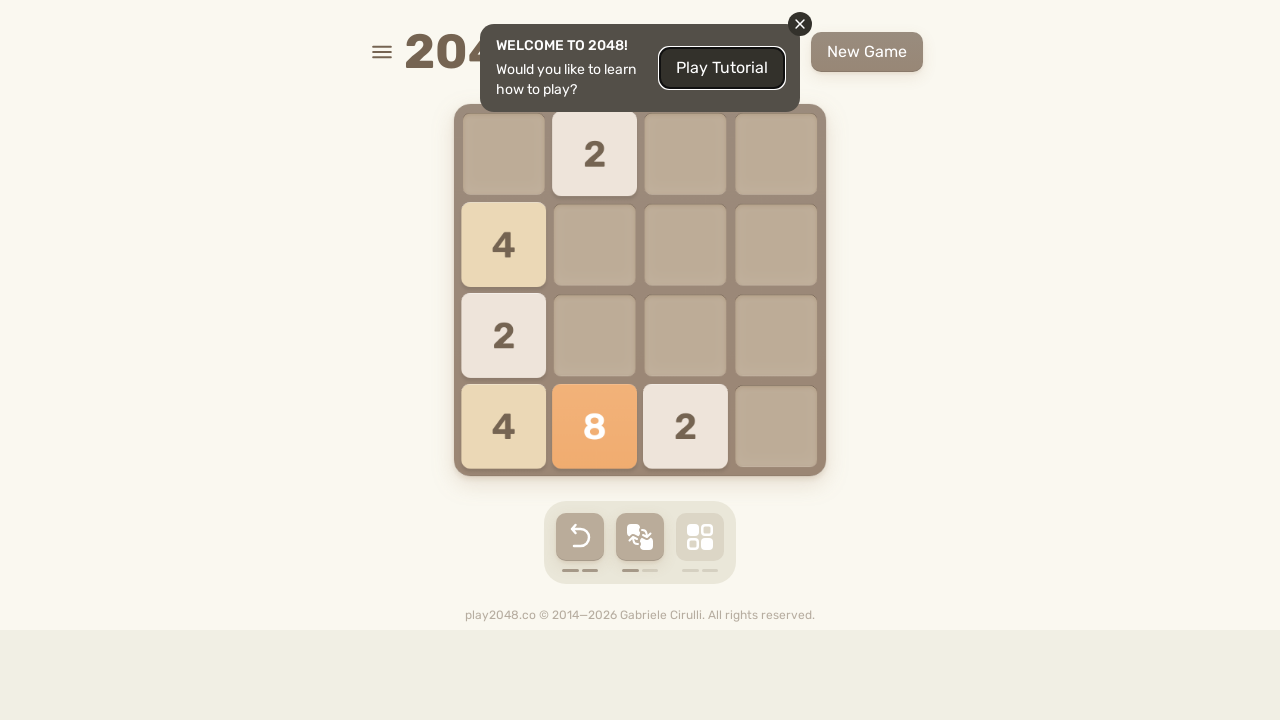

Pressed ArrowDown to move tiles down on html
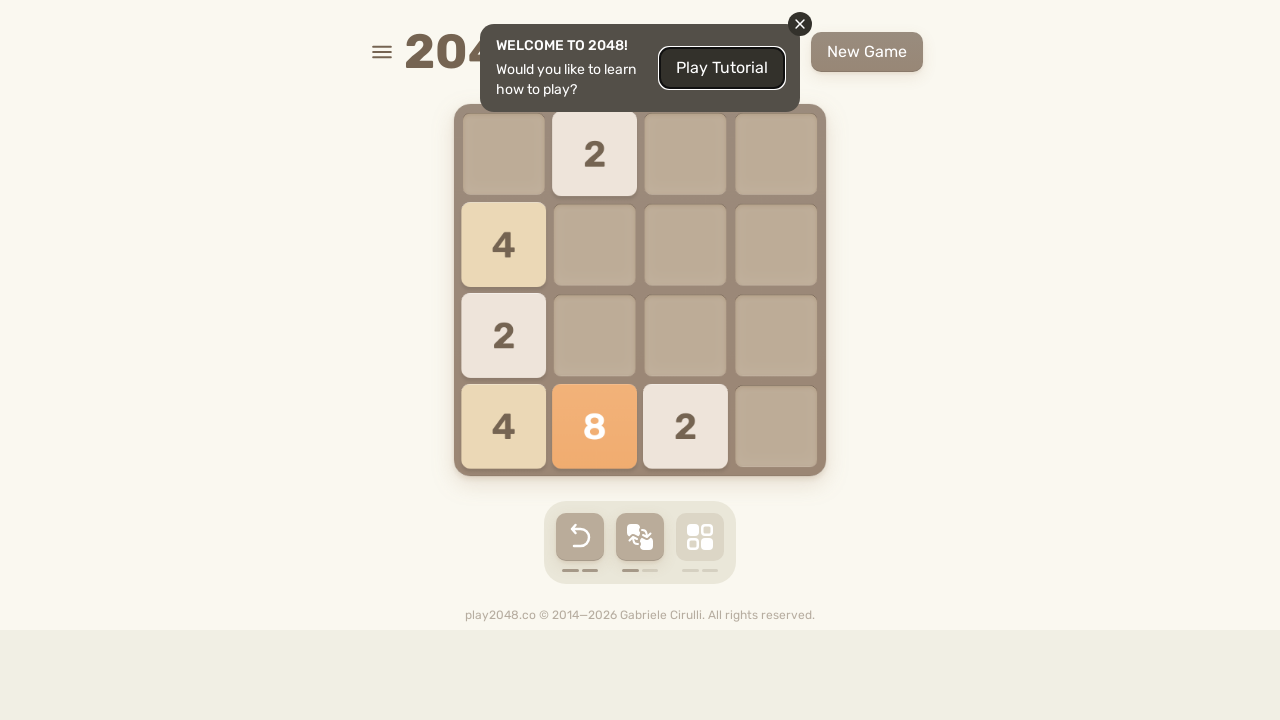

Waited 400ms for game animation
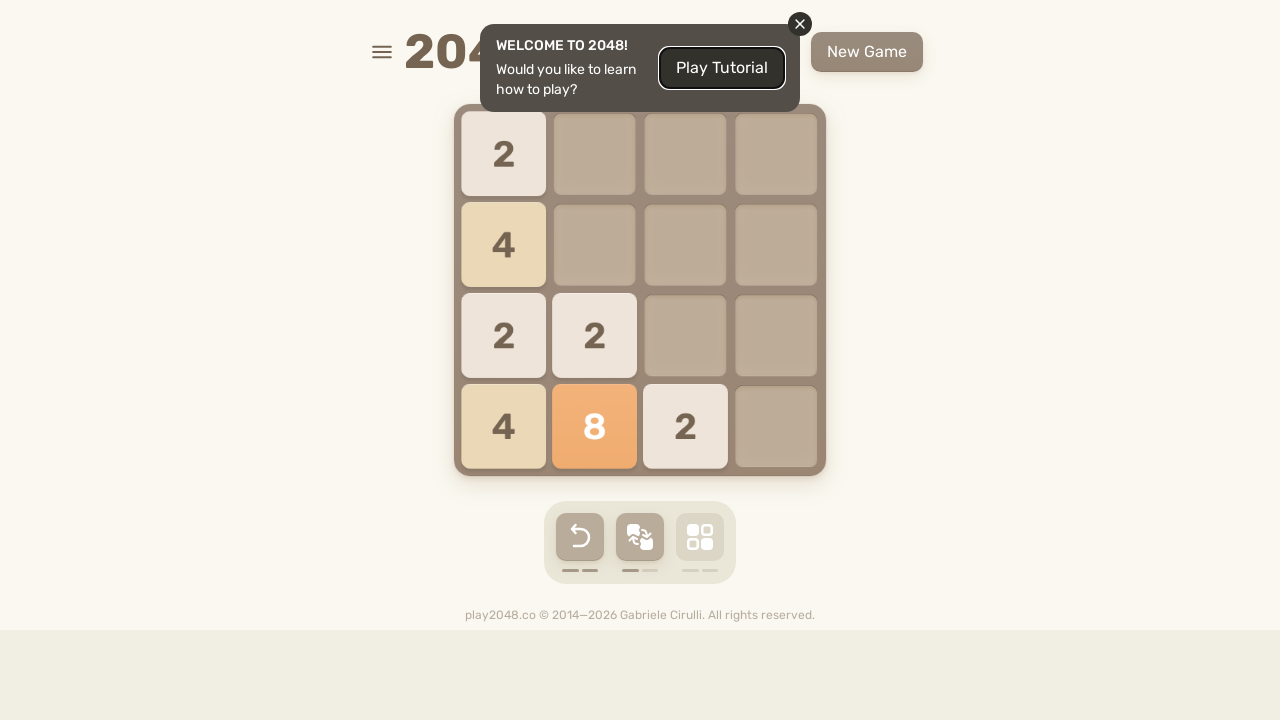

Pressed ArrowDown to move tiles down on html
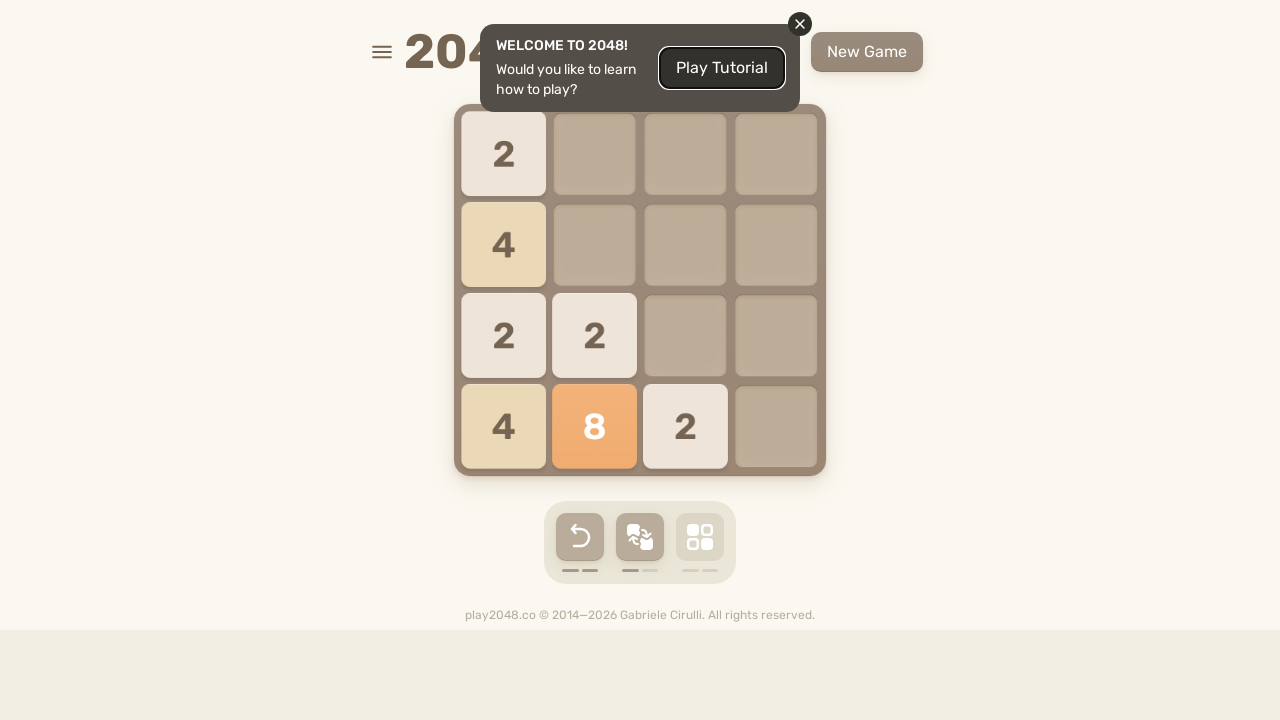

Waited 400ms for game animation
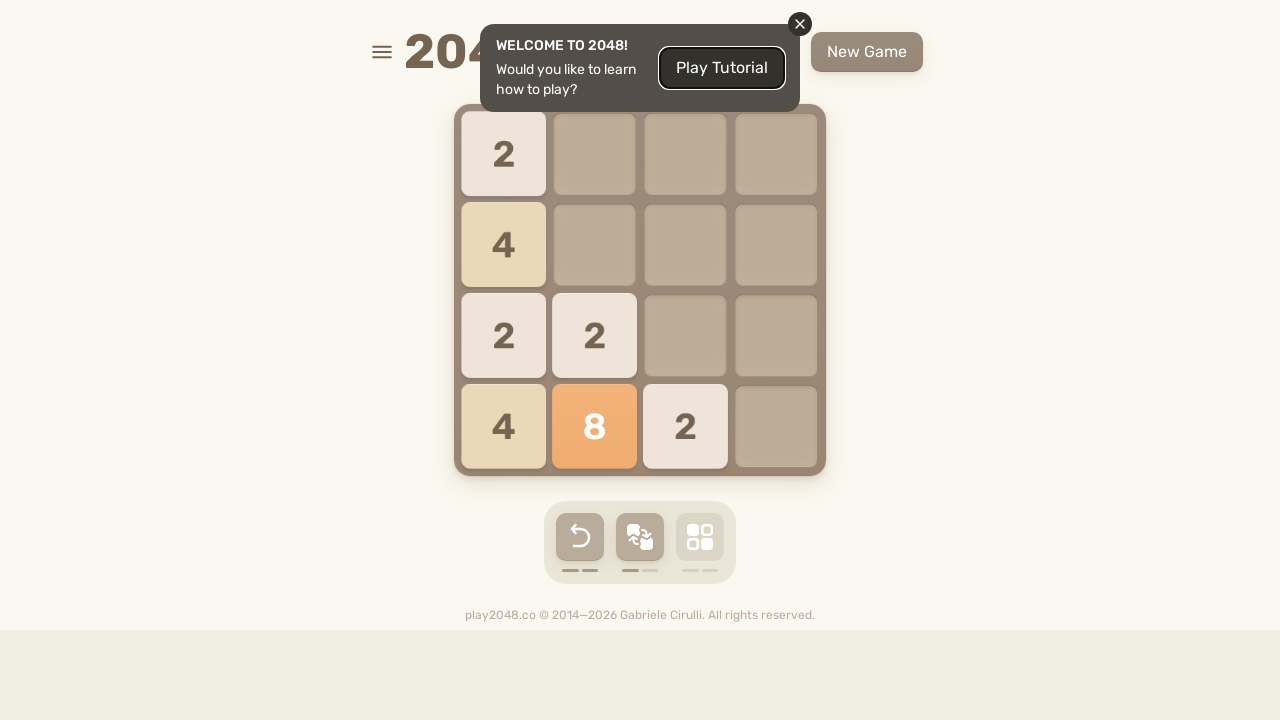

Pressed ArrowRight to move tiles right on html
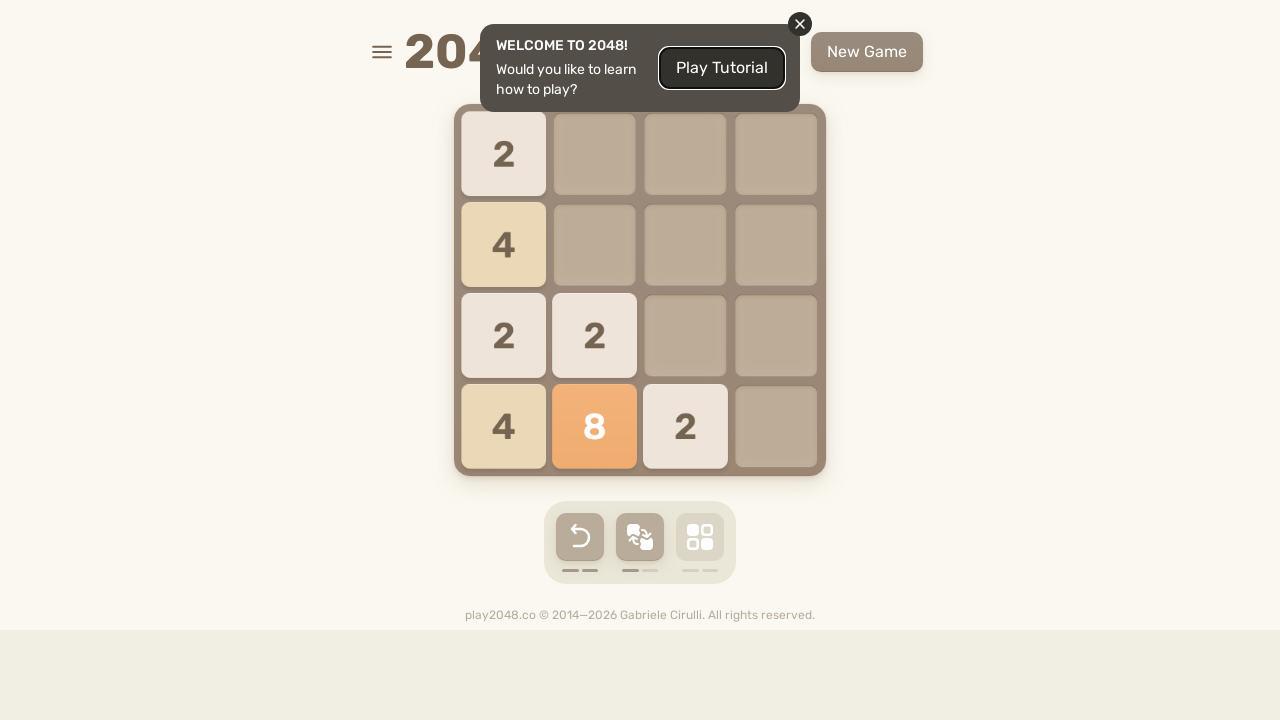

Waited 400ms for game animation
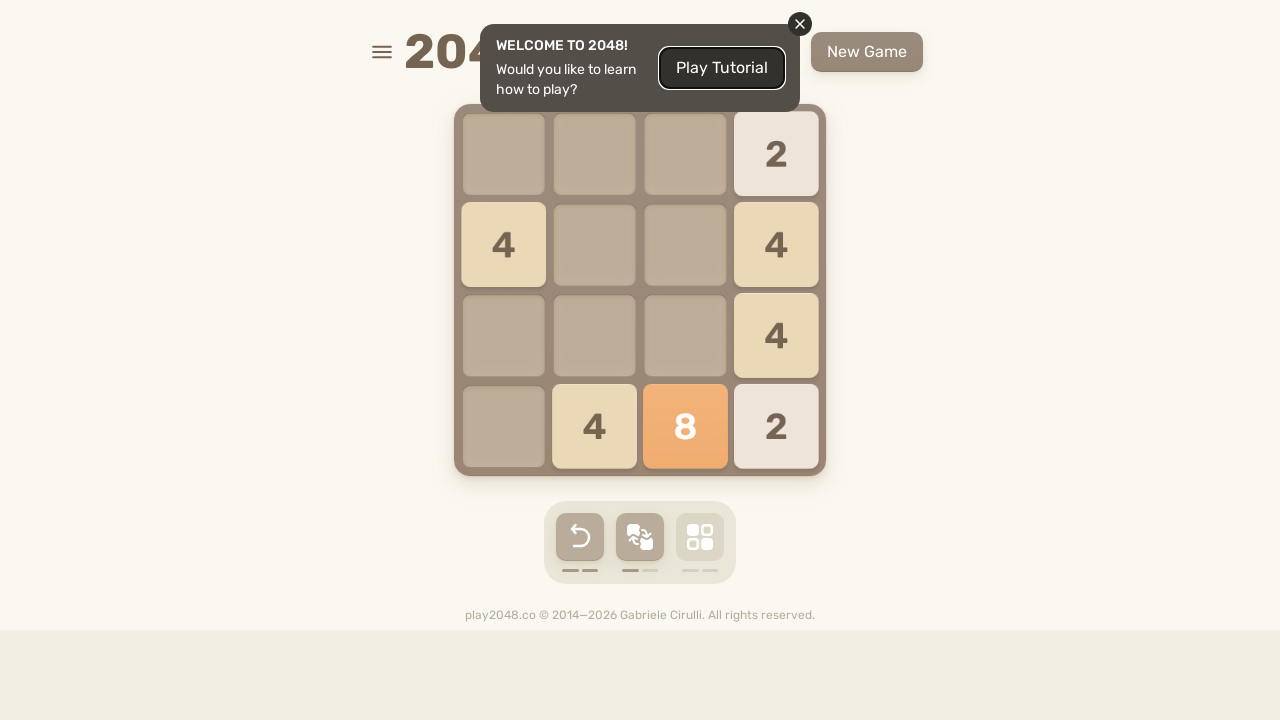

Pressed ArrowRight to move tiles right on html
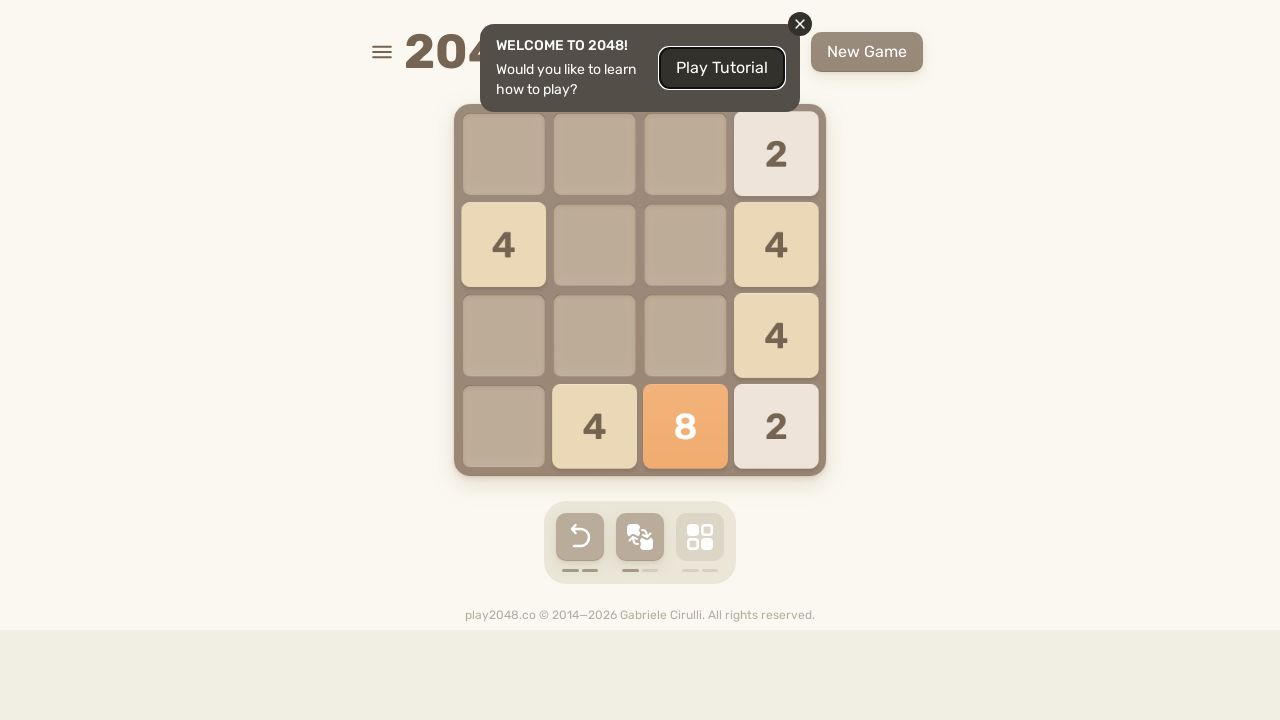

Waited 400ms for game animation
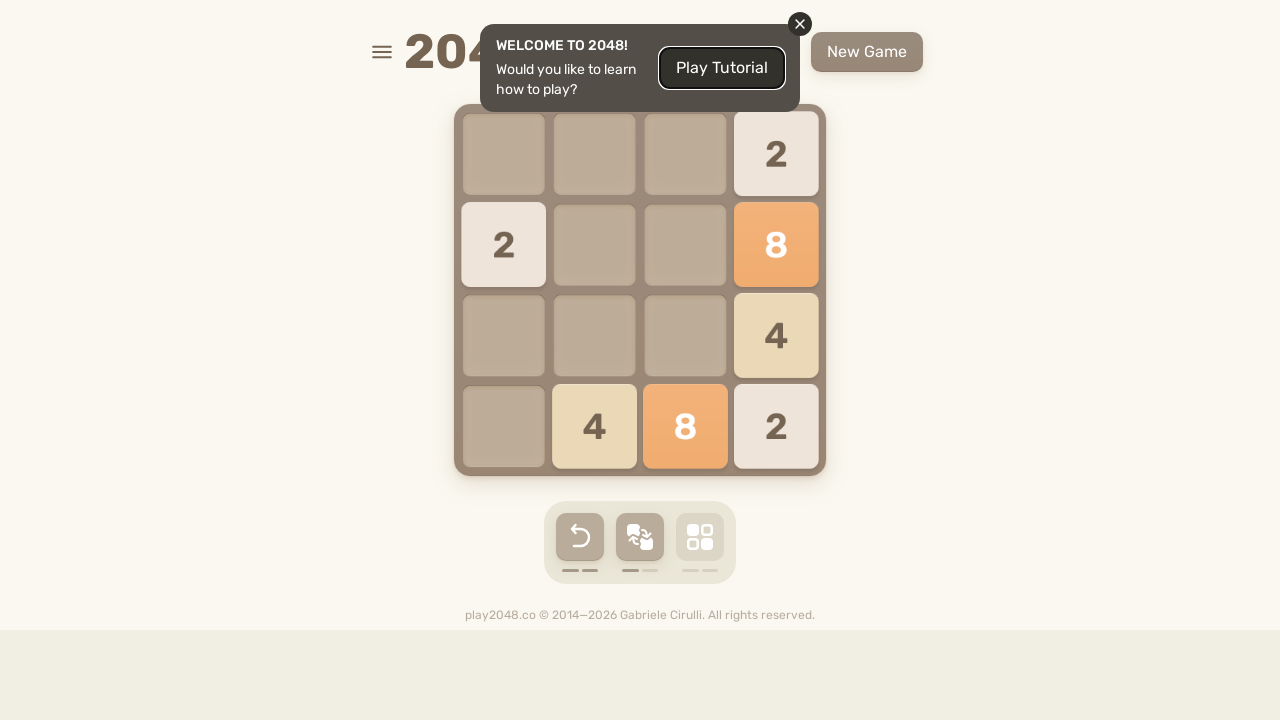

Pressed ArrowDown to move tiles down on html
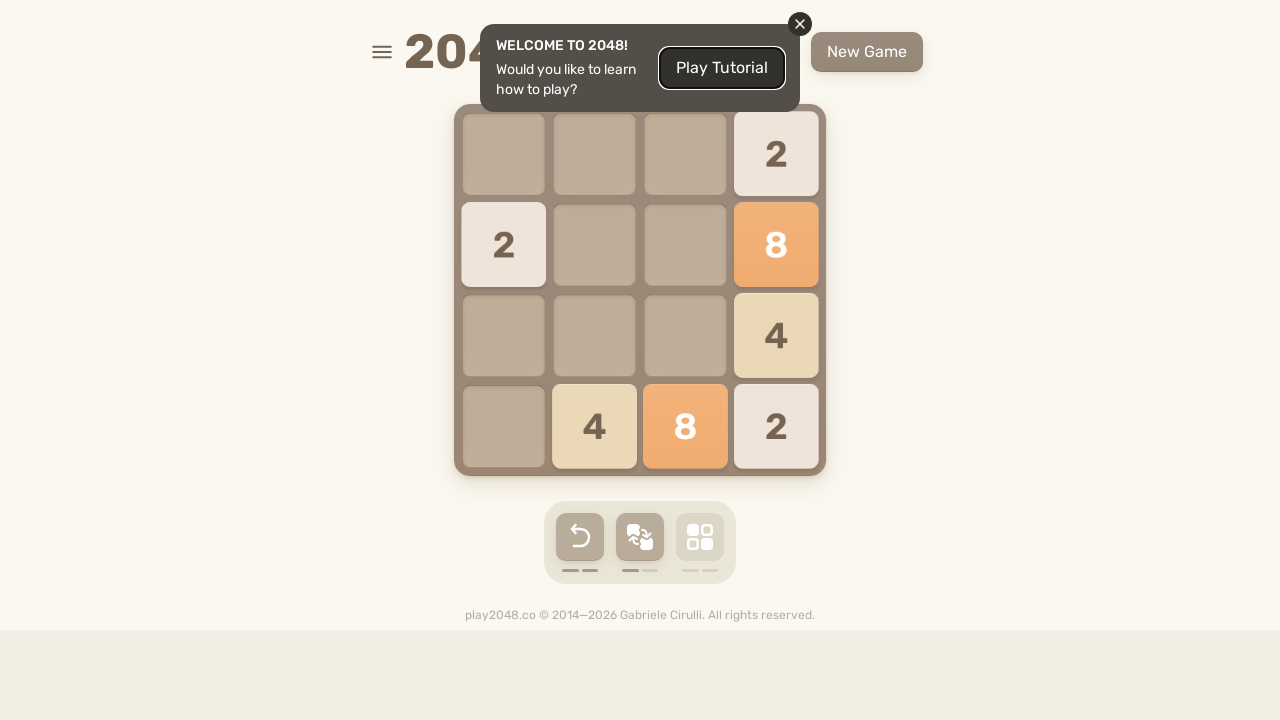

Waited 400ms for game animation
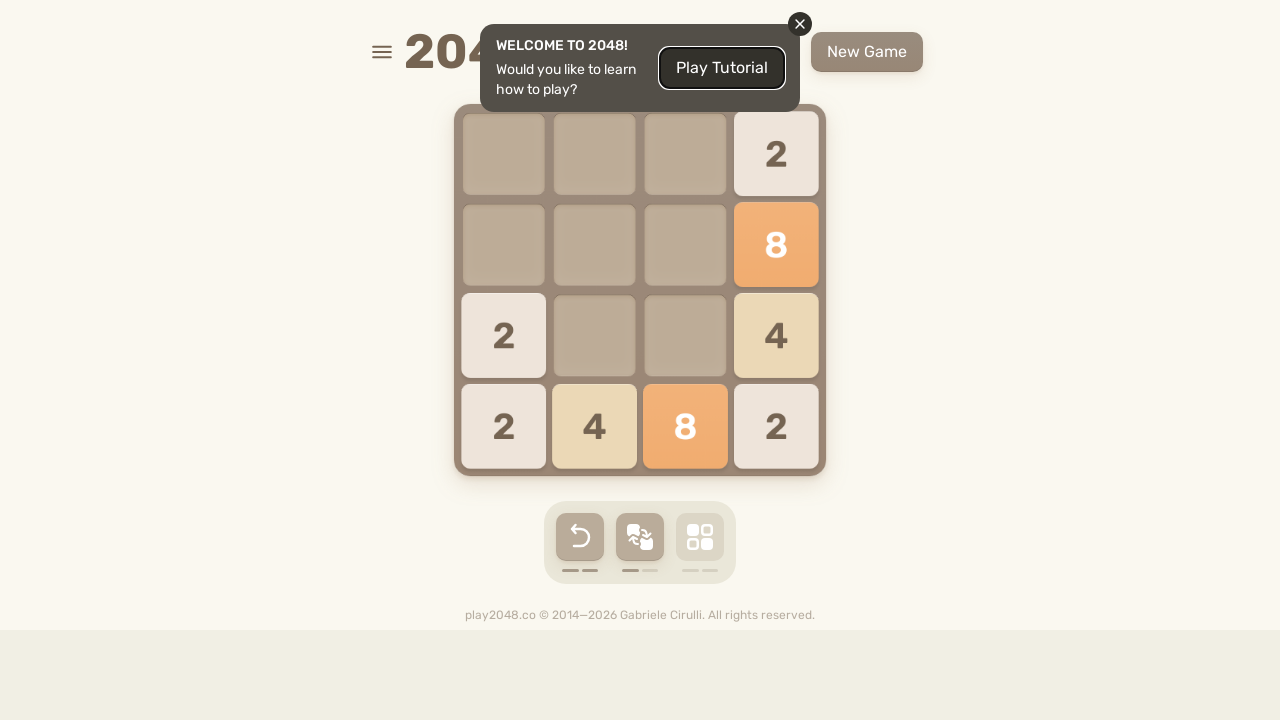

Pressed ArrowDown to move tiles down on html
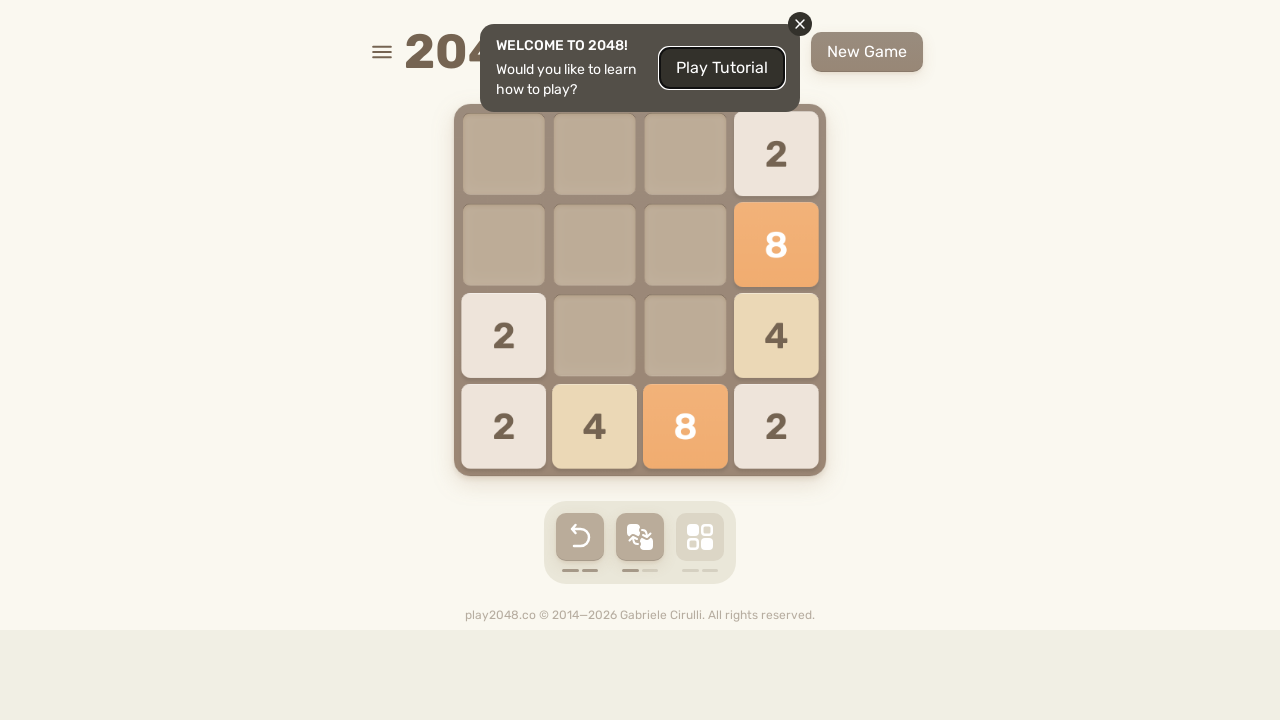

Waited 400ms for game animation
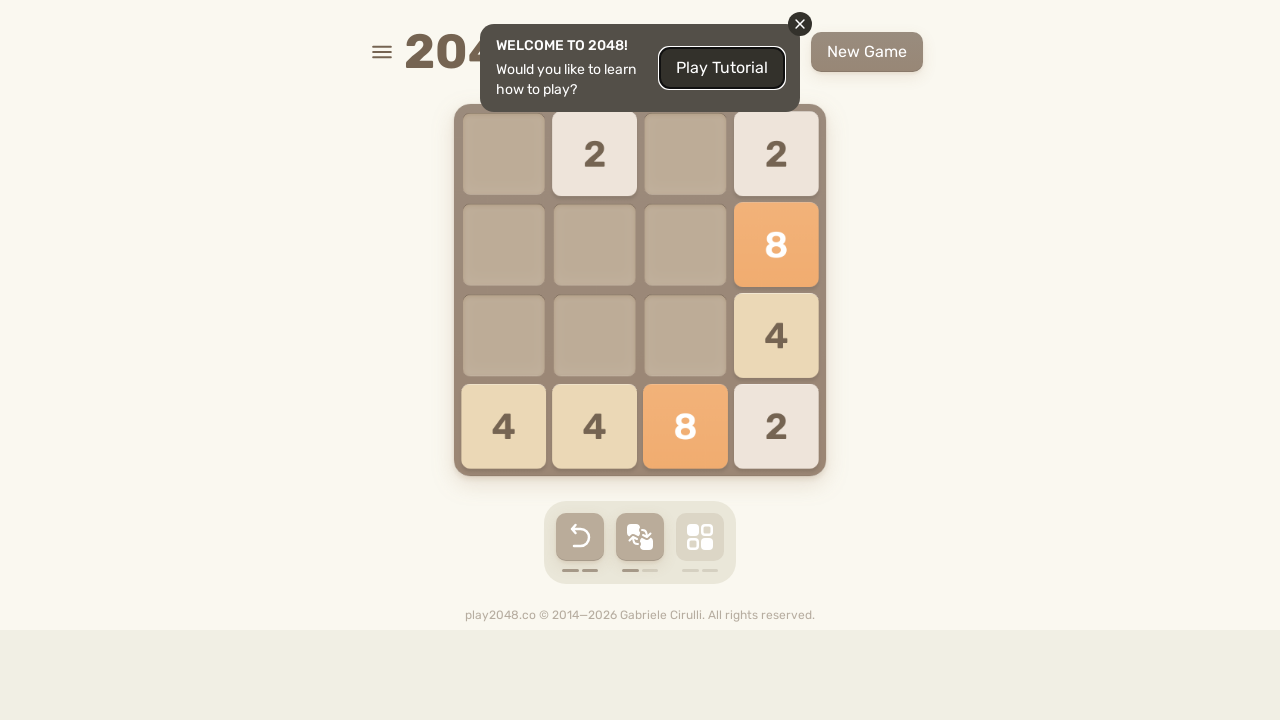

Pressed ArrowDown to move tiles down on html
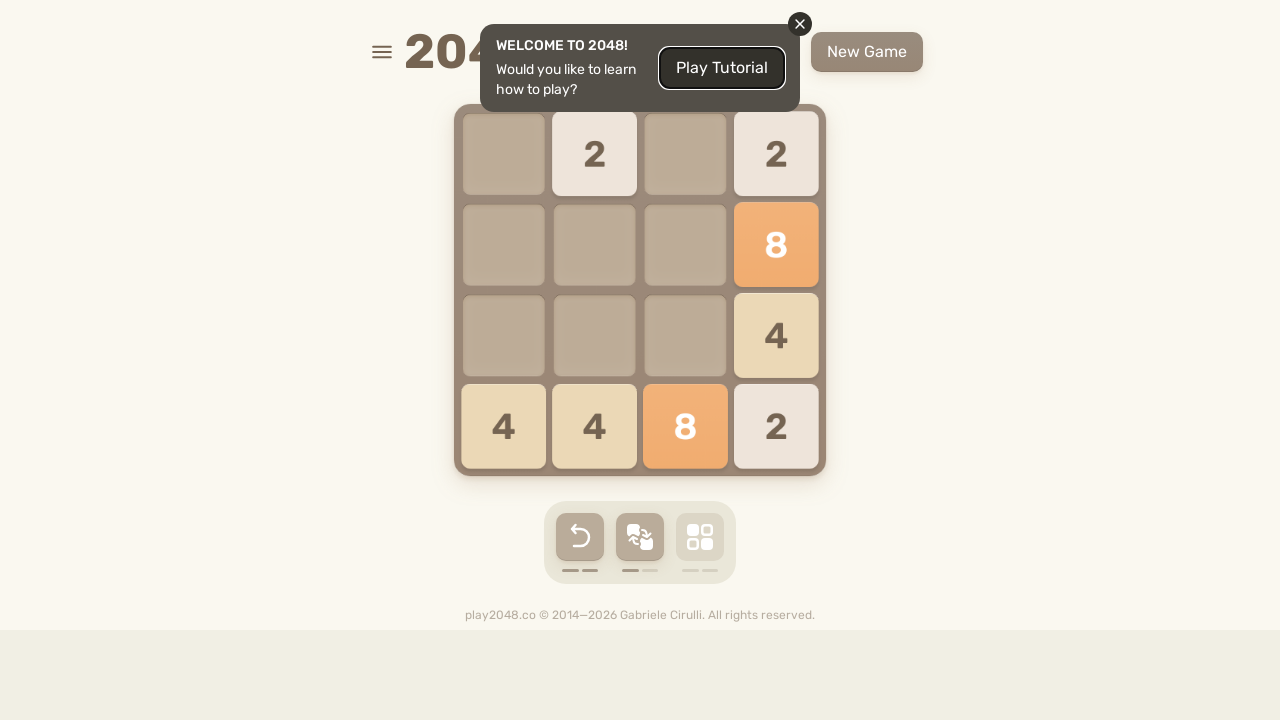

Waited 400ms for game animation
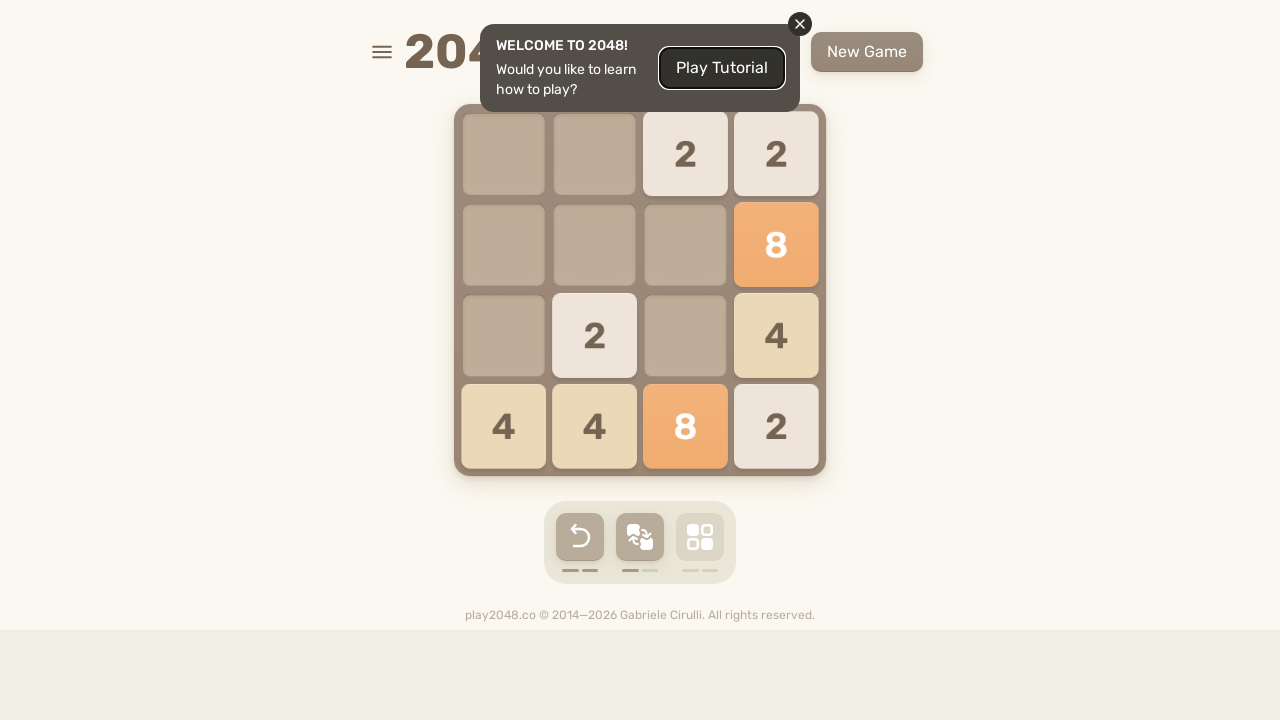

Pressed ArrowLeft to move tiles left on html
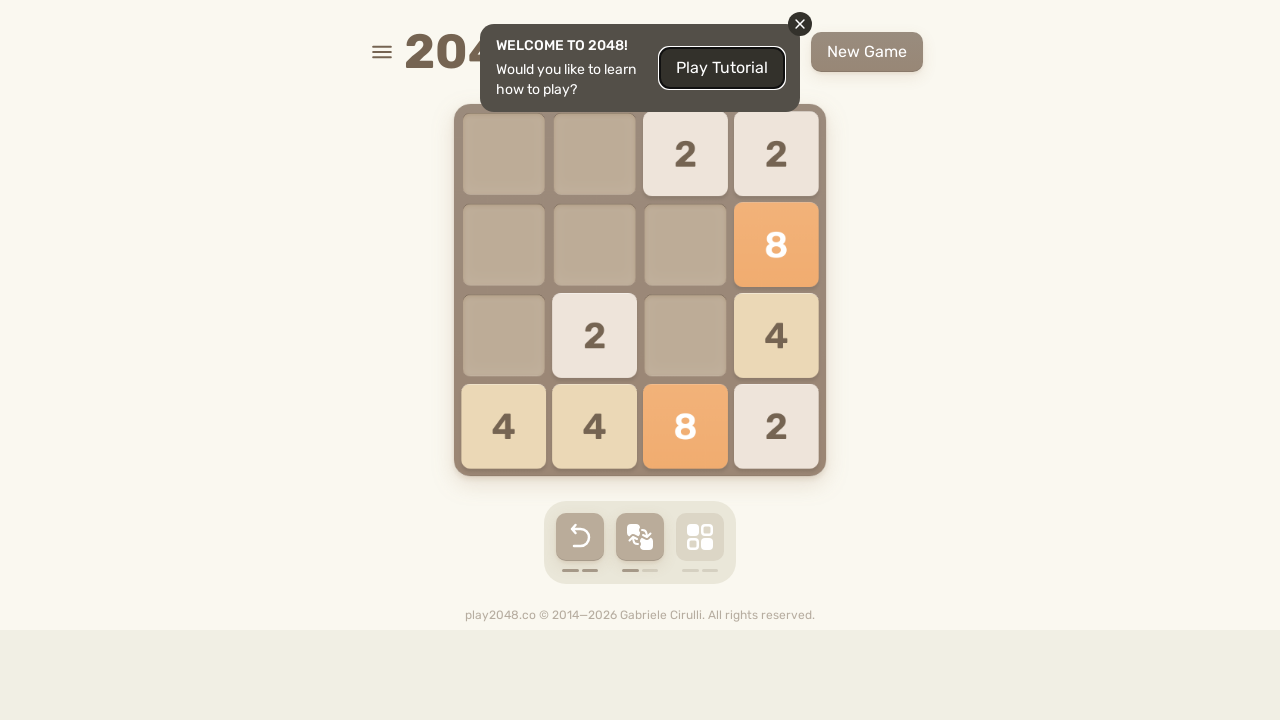

Waited 400ms for game animation
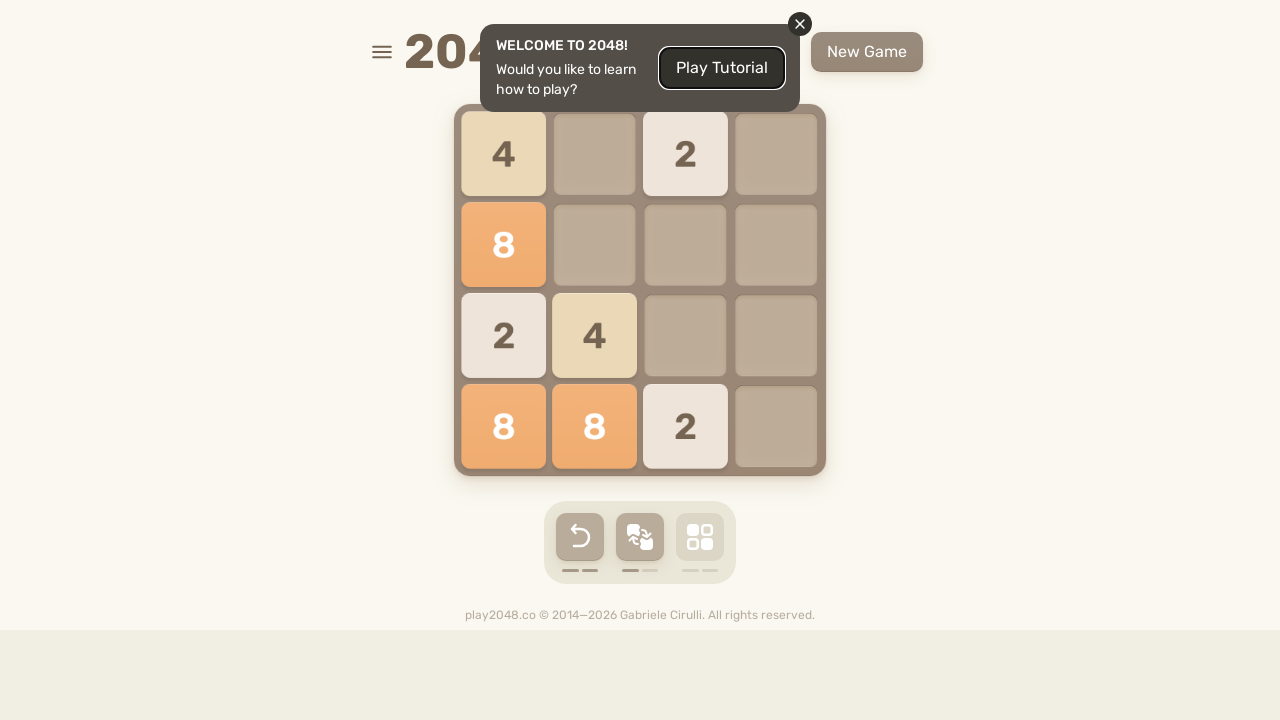

Pressed ArrowUp to move tiles up on html
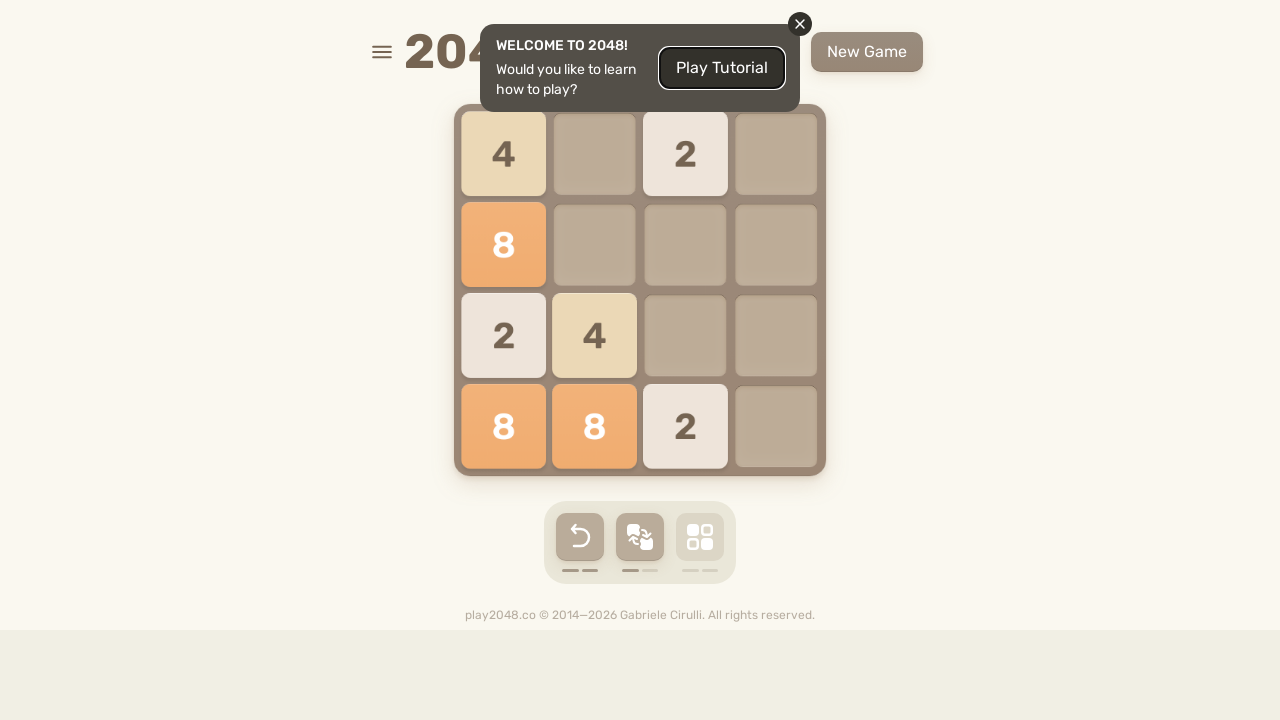

Waited 400ms for game animation
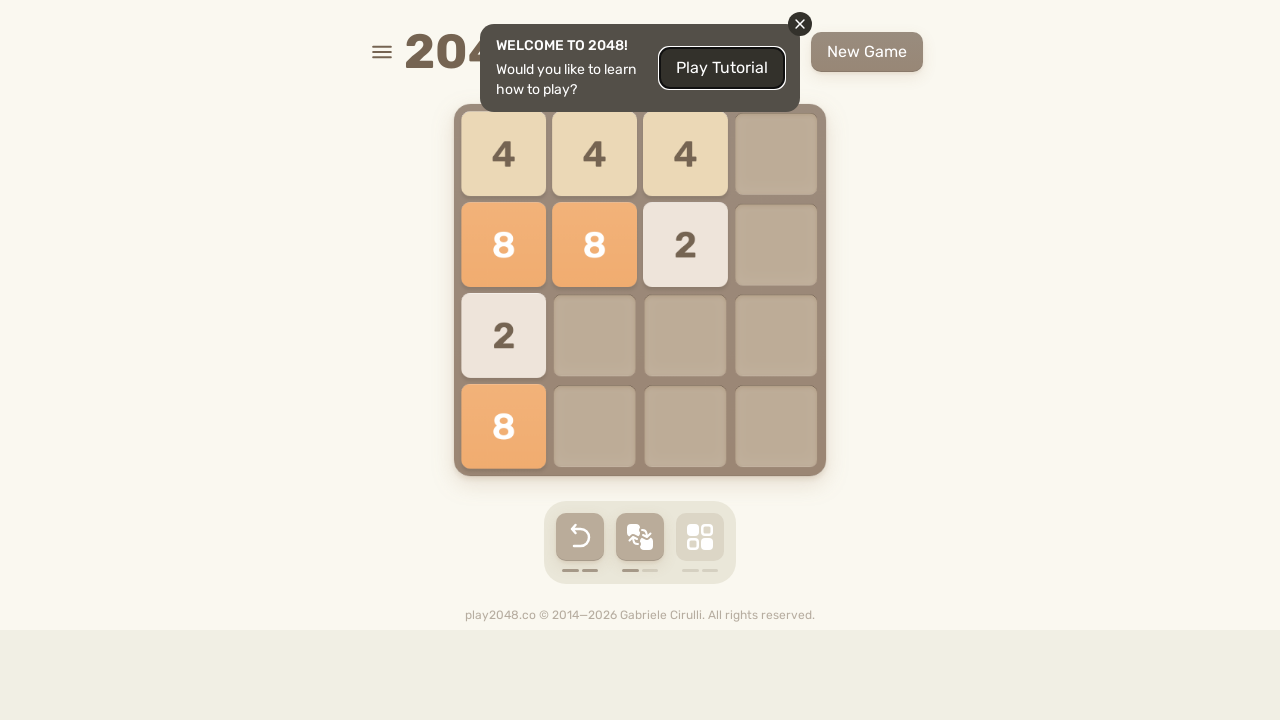

Pressed ArrowDown to move tiles down on html
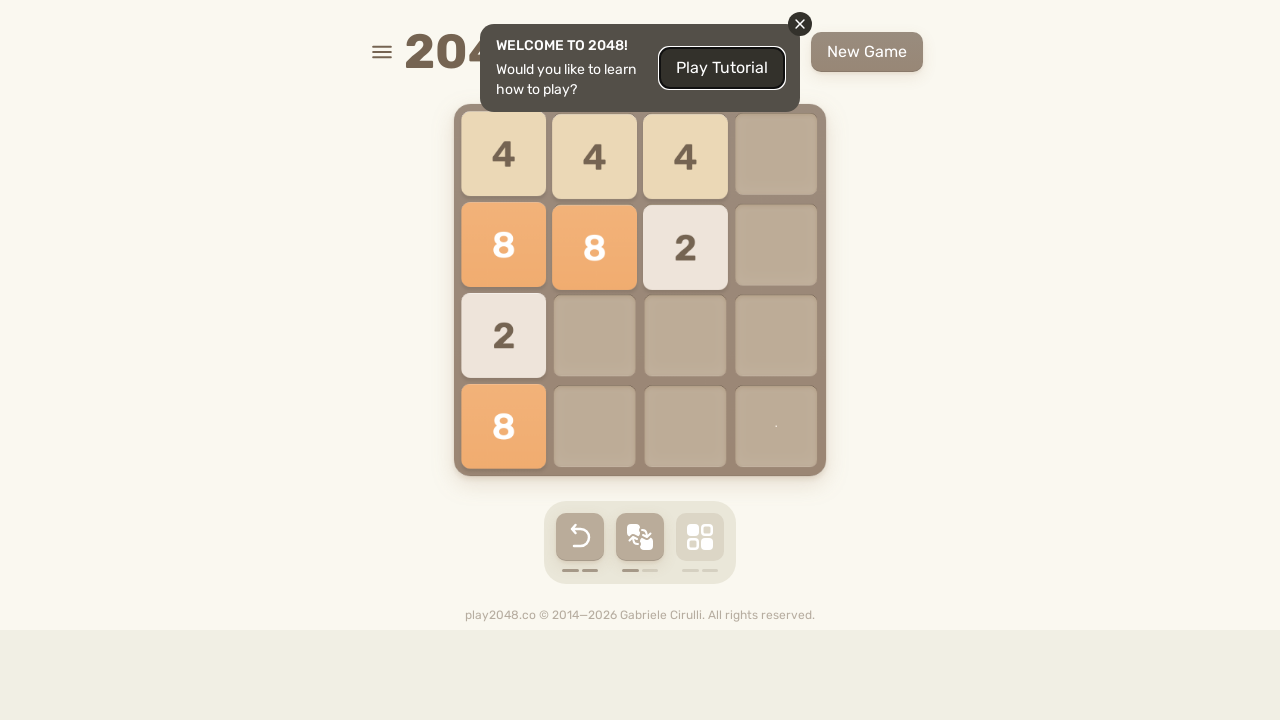

Waited 400ms for game animation
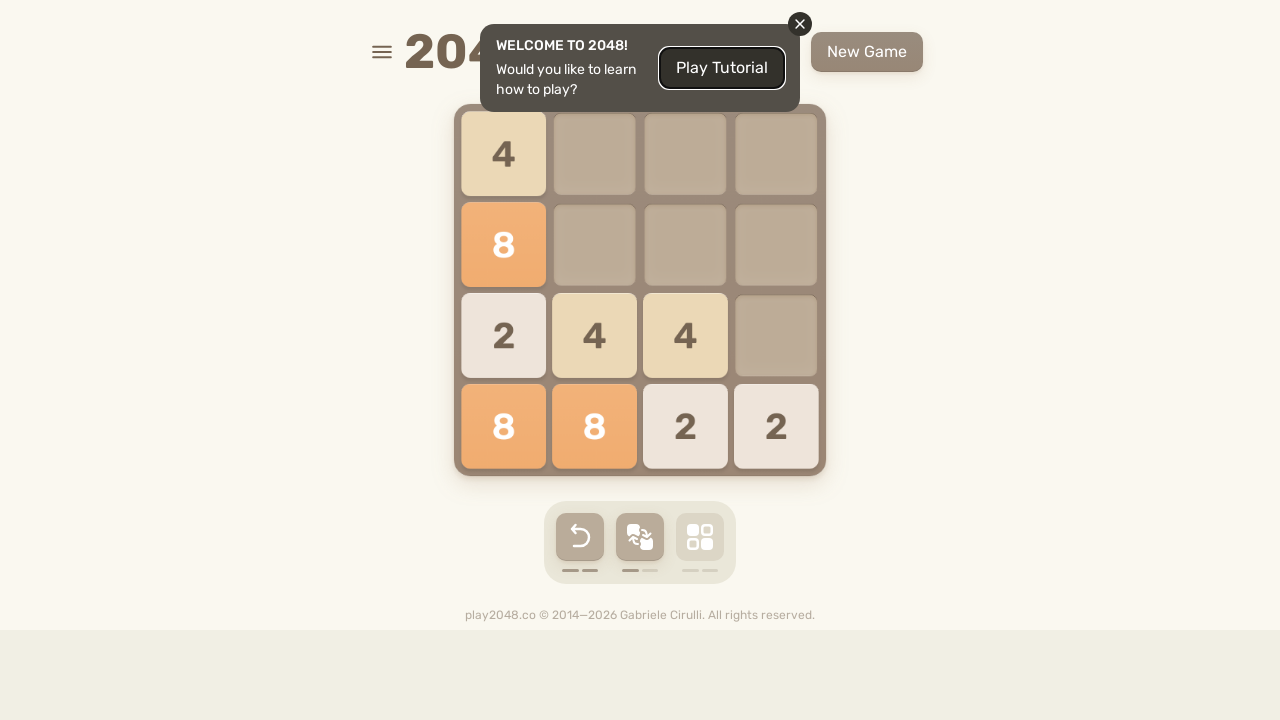

Pressed ArrowRight to move tiles right on html
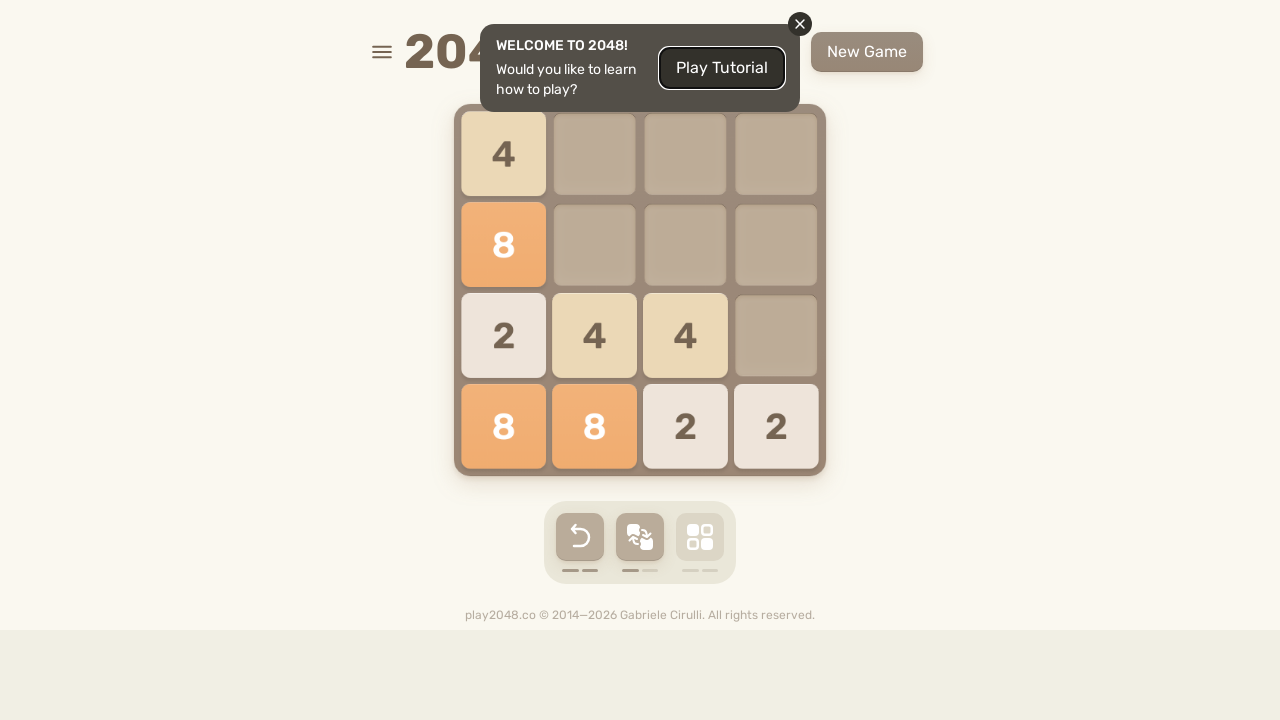

Waited 400ms for game animation
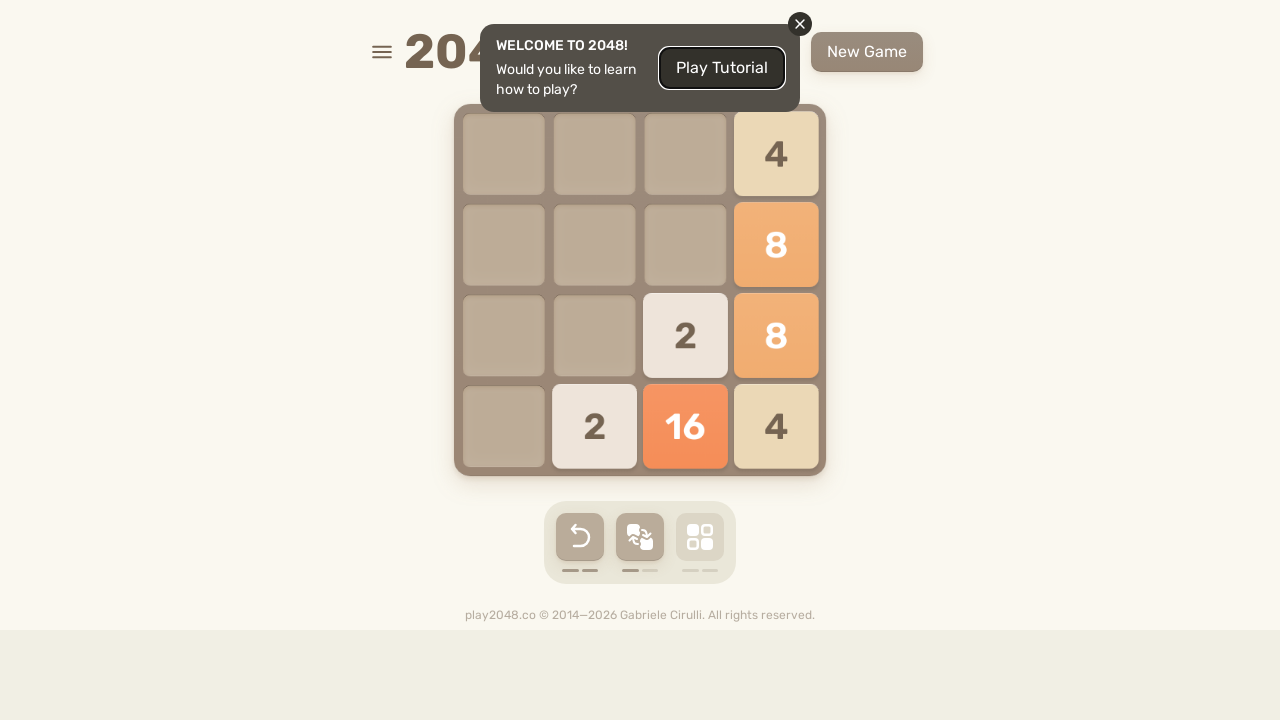

Pressed ArrowUp to move tiles up on html
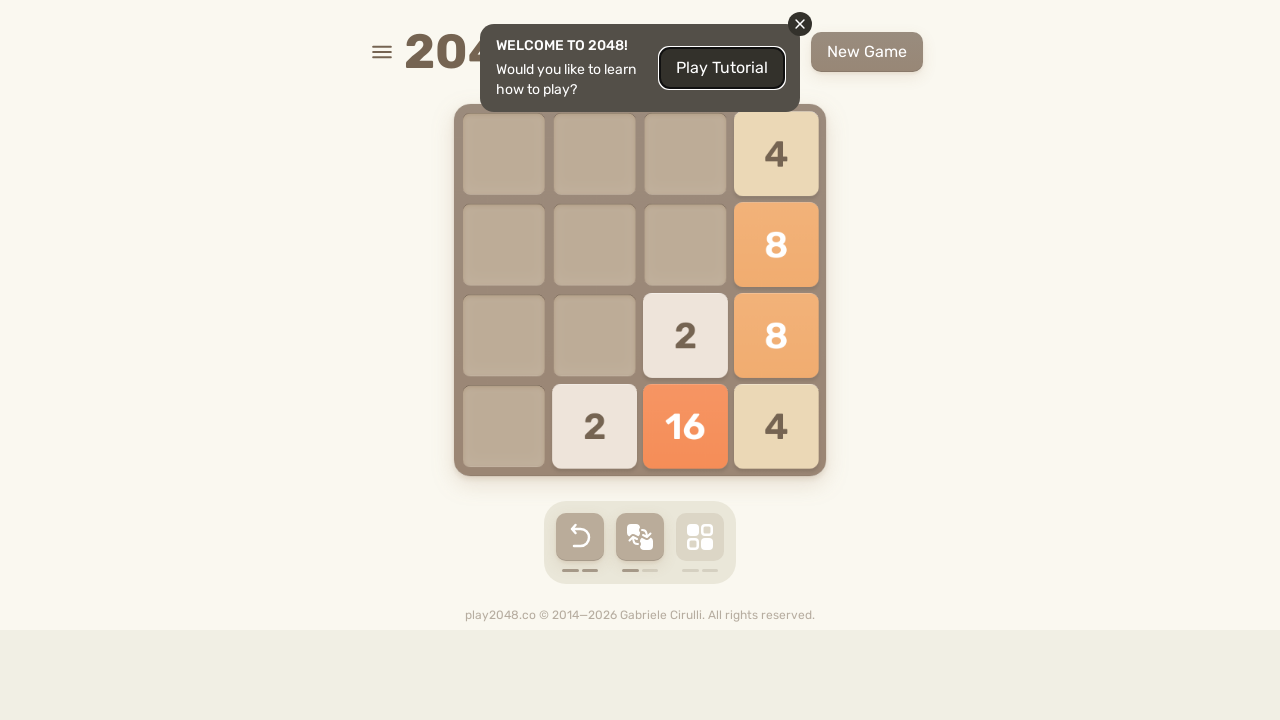

Waited 400ms for game animation
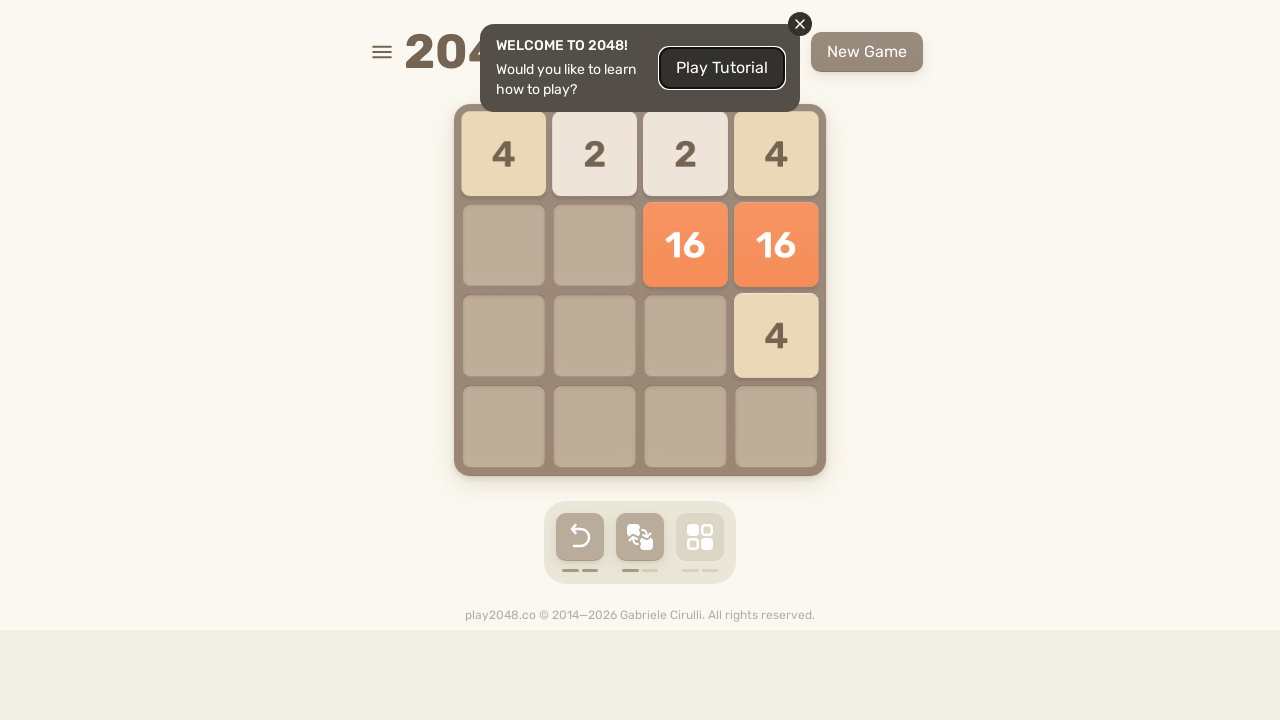

Pressed ArrowUp to move tiles up on html
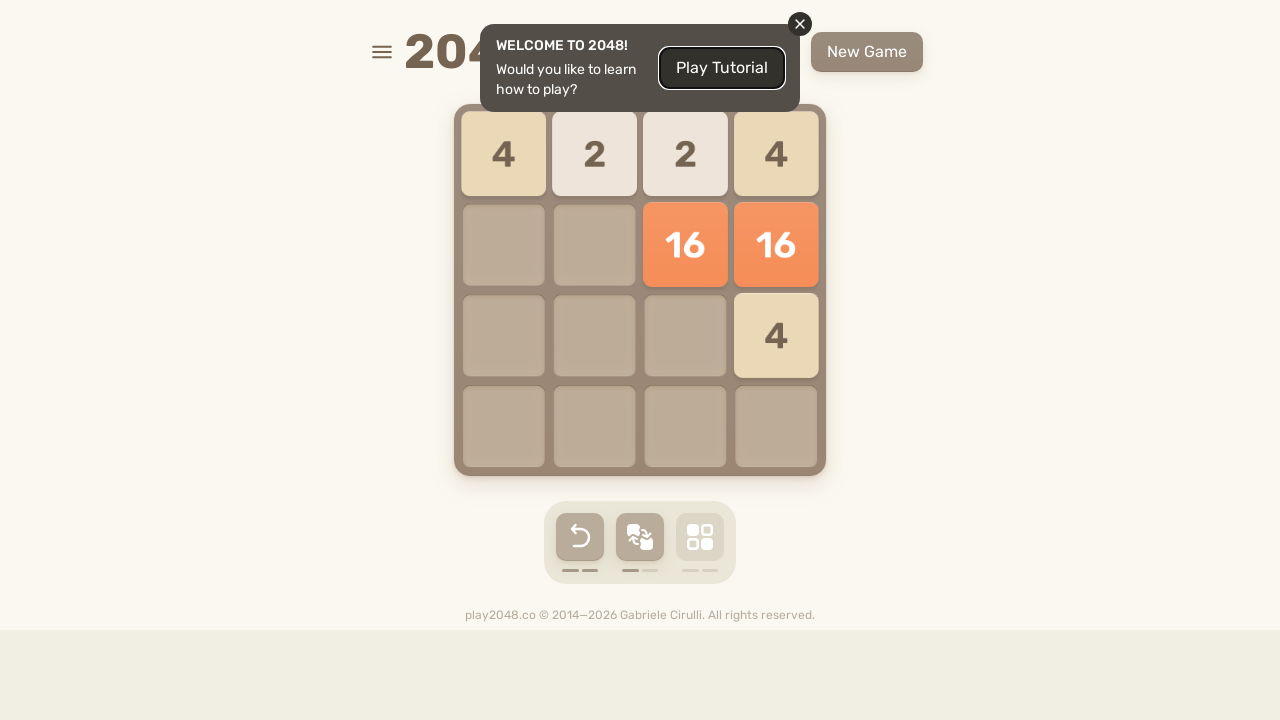

Waited 400ms for game animation
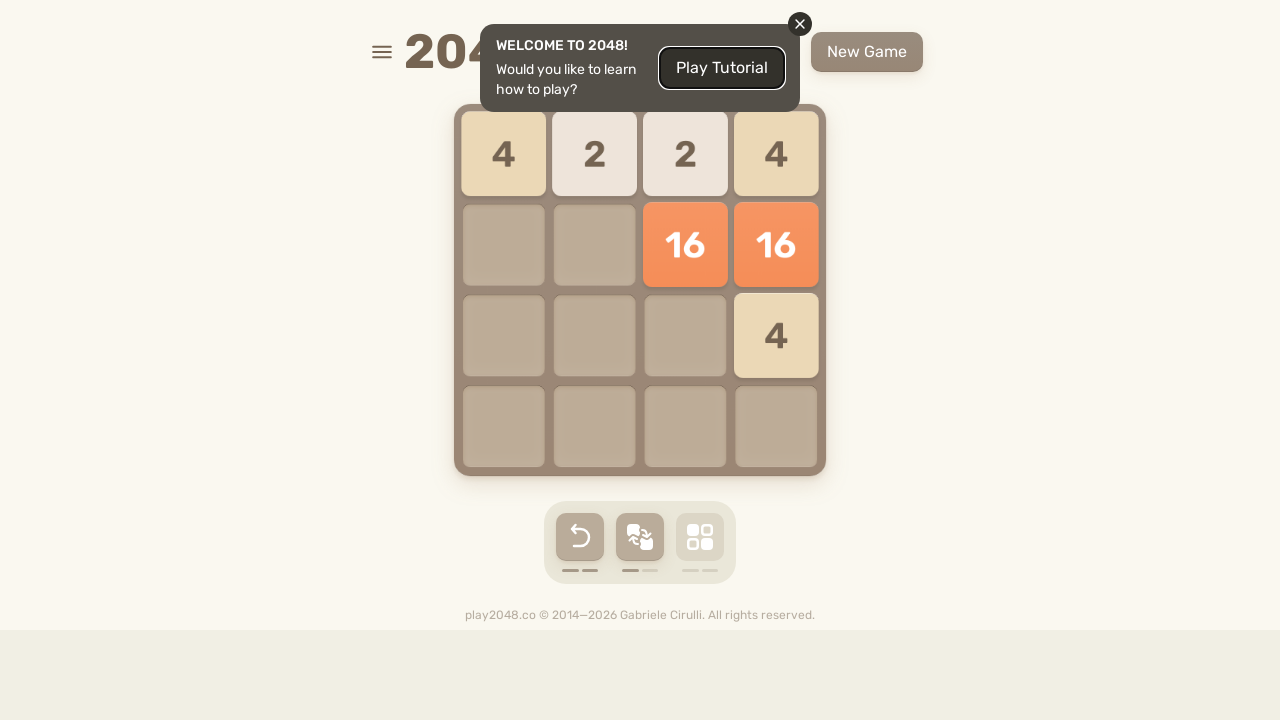

Pressed ArrowDown to move tiles down on html
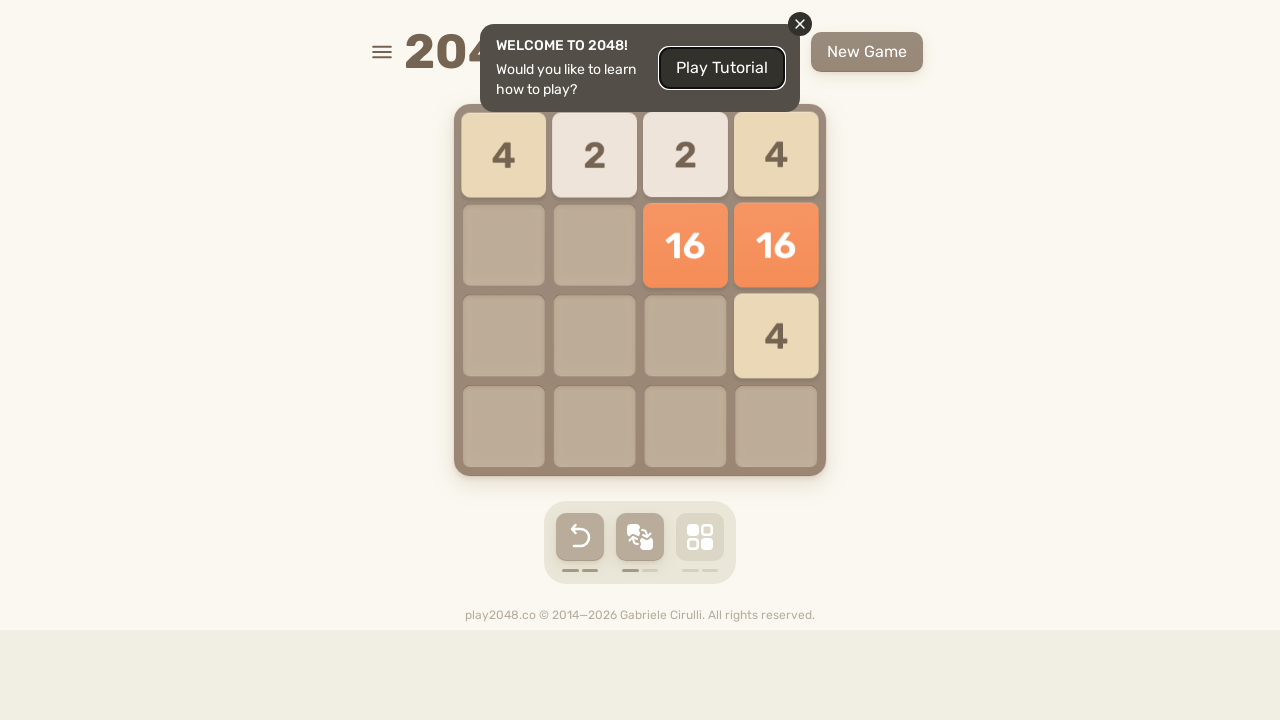

Waited 400ms for game animation
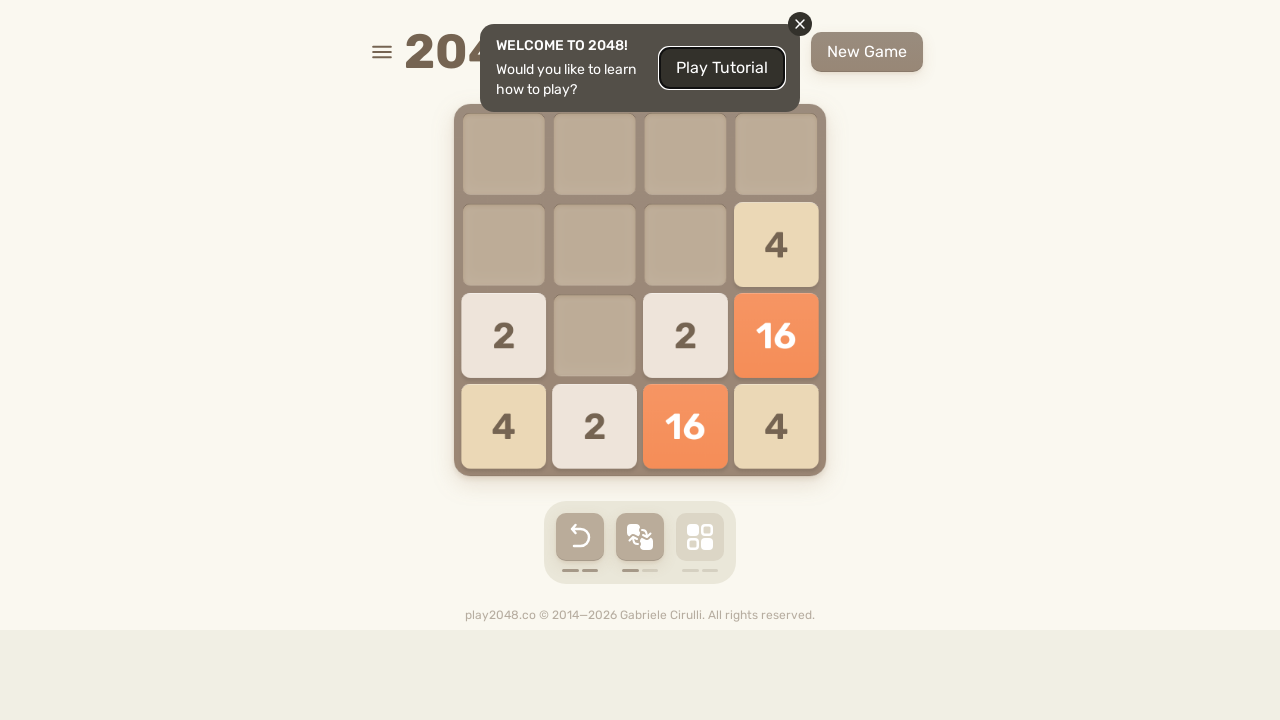

Pressed ArrowLeft to move tiles left on html
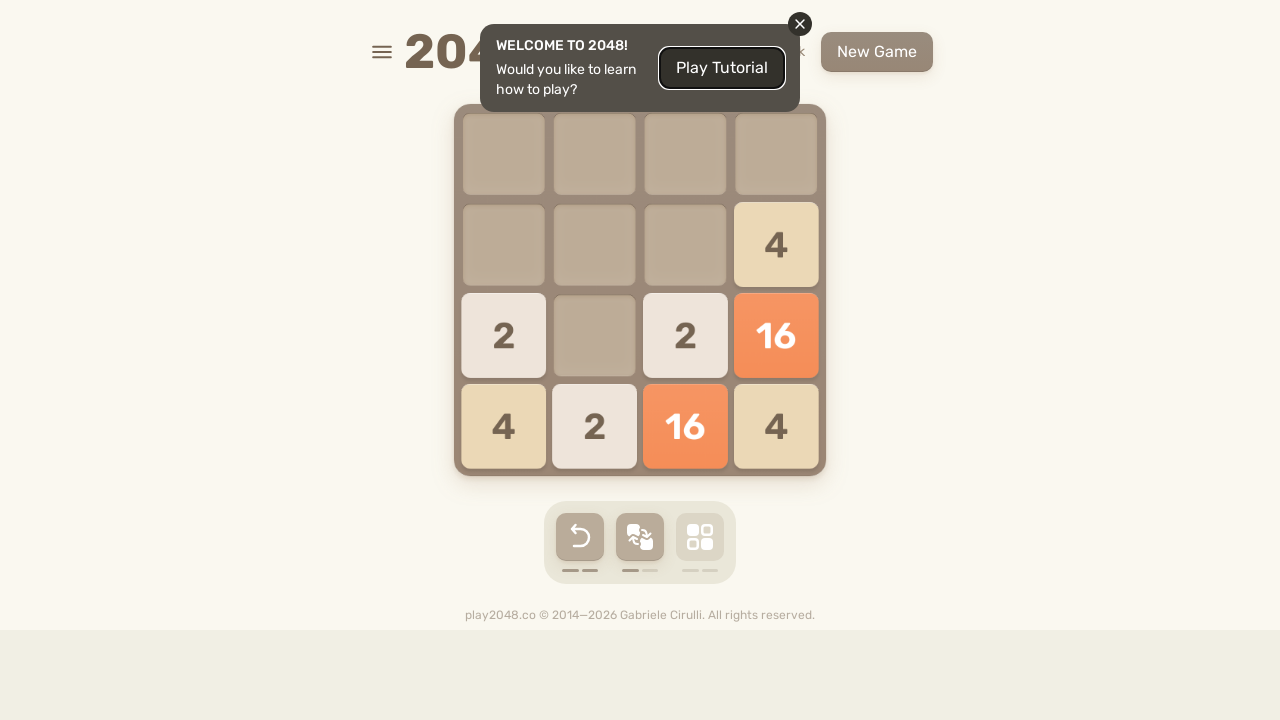

Waited 400ms for game animation
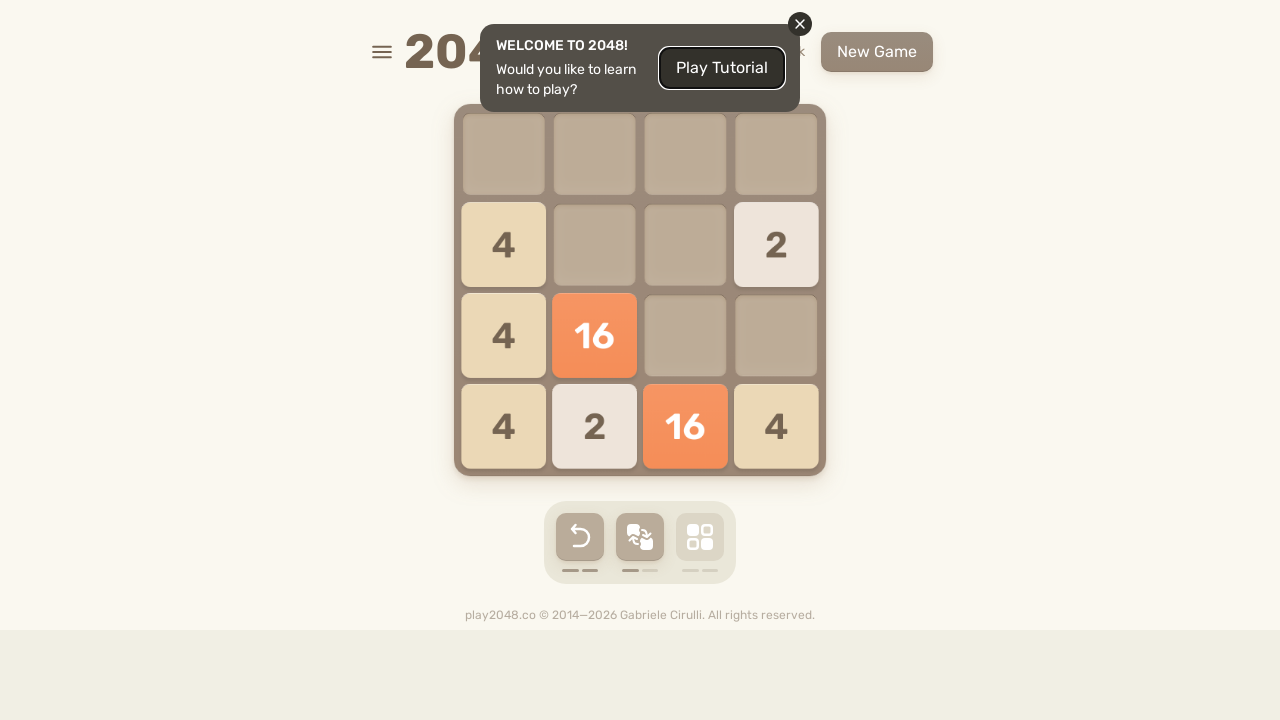

Pressed ArrowLeft to move tiles left on html
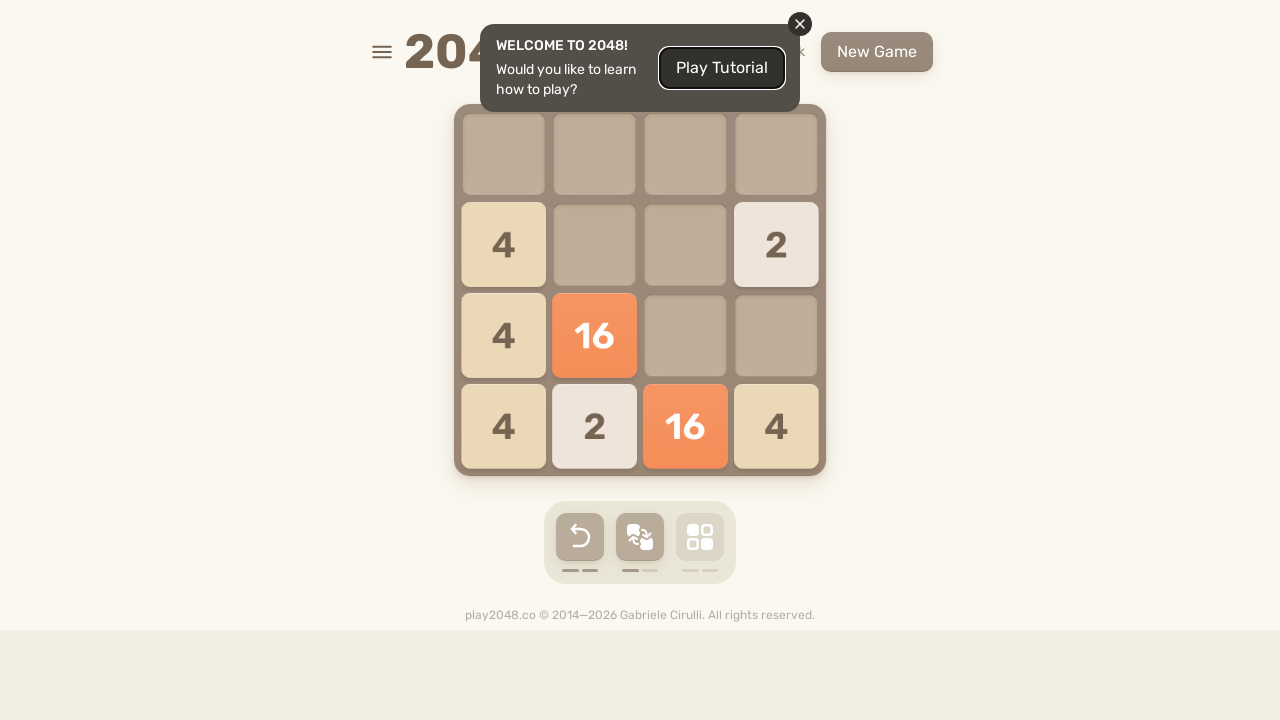

Waited 400ms for game animation
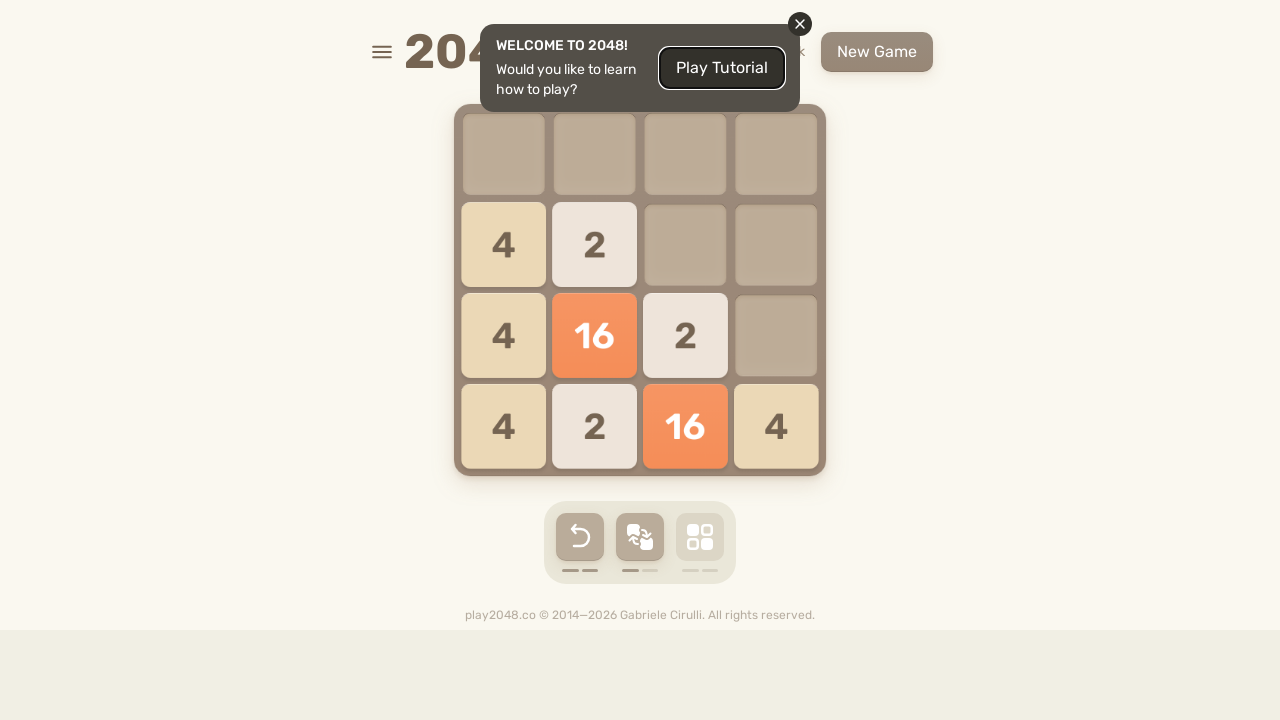

Pressed ArrowUp to move tiles up on html
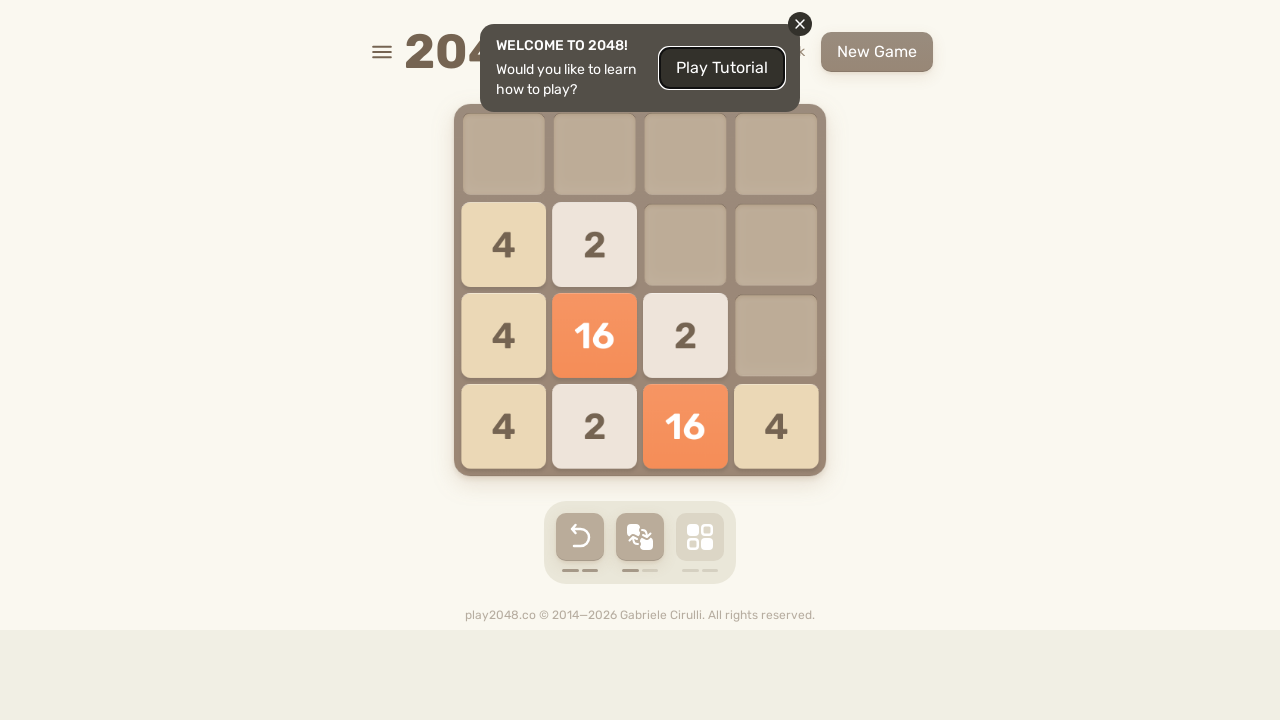

Waited 400ms for game animation
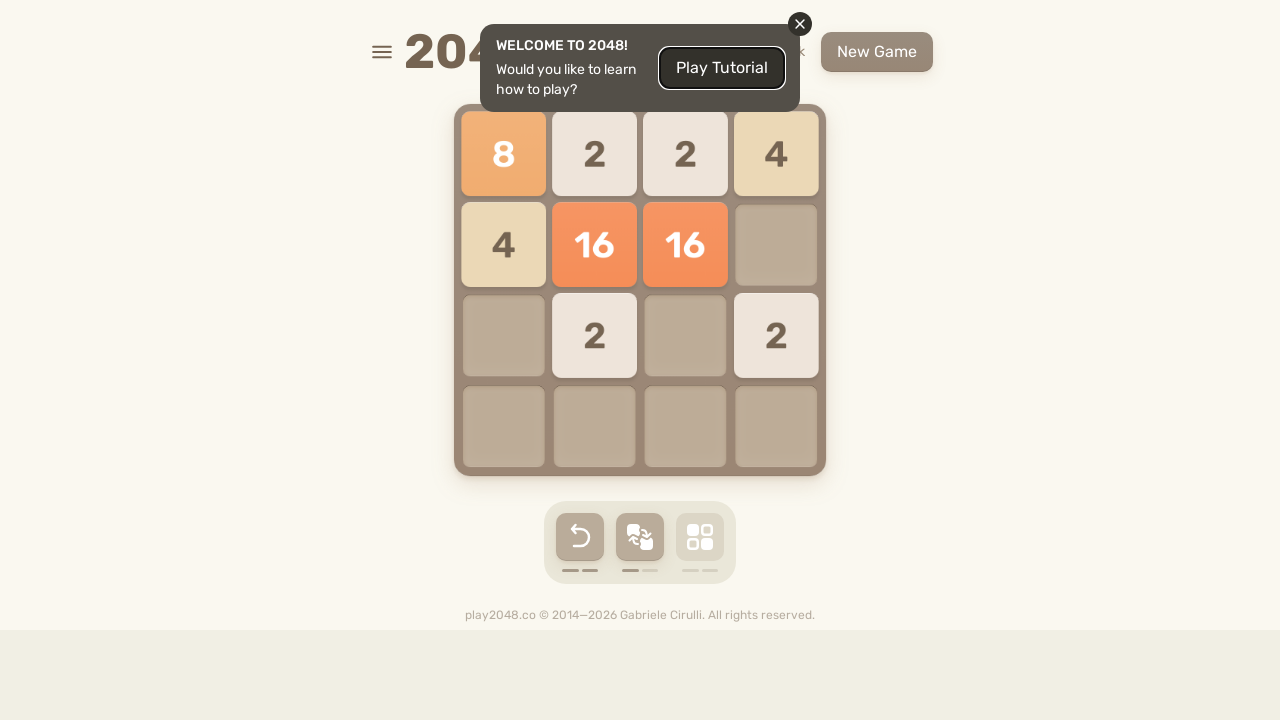

Pressed ArrowDown to move tiles down on html
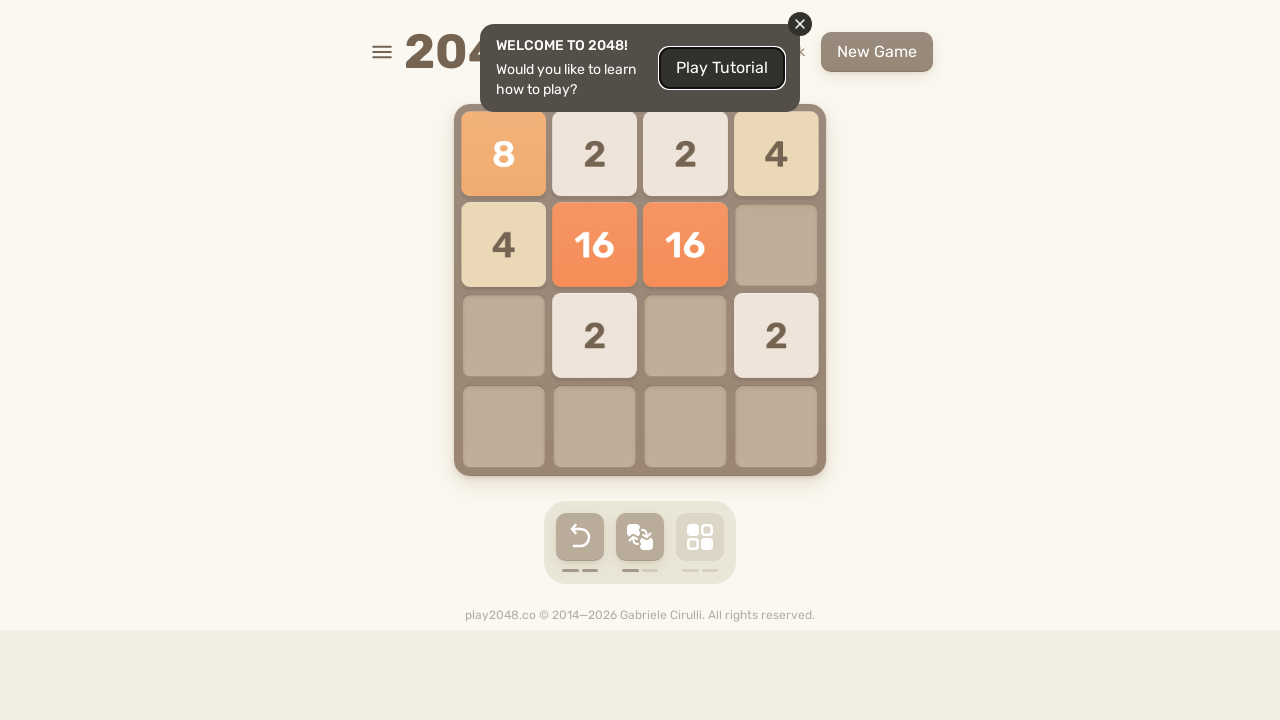

Waited 400ms for game animation
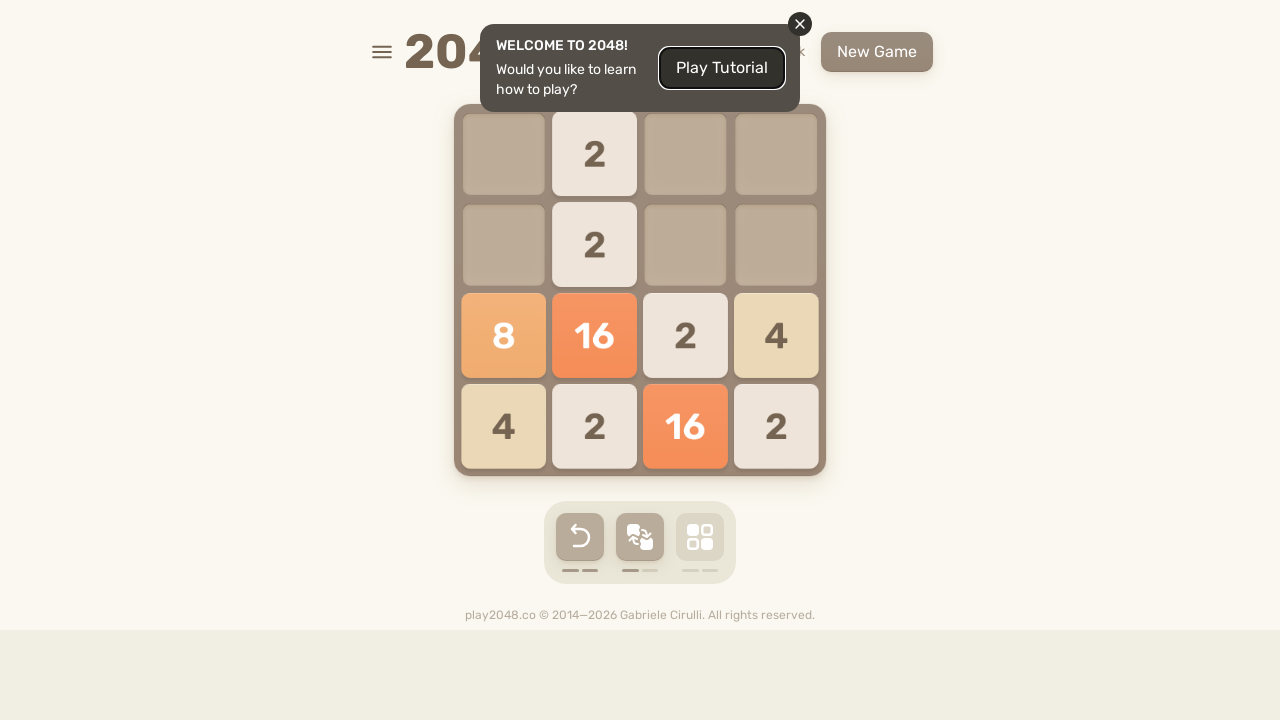

Pressed ArrowDown to move tiles down on html
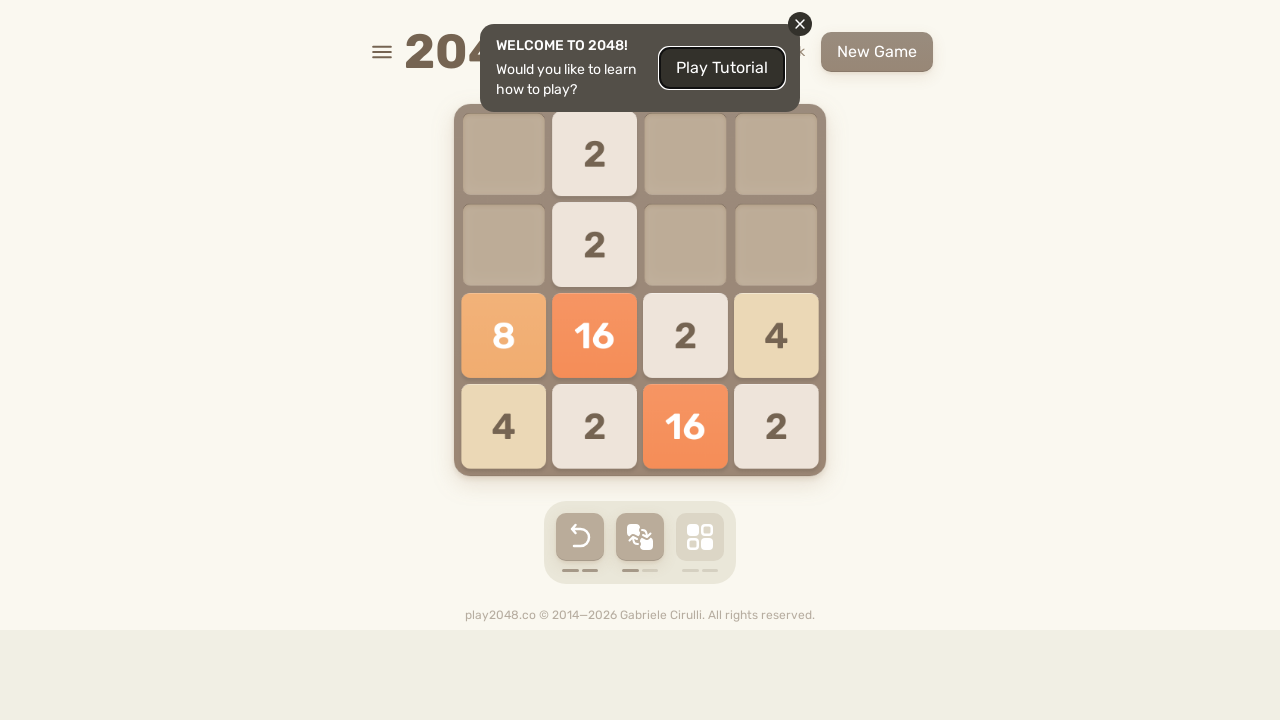

Waited 400ms for game animation
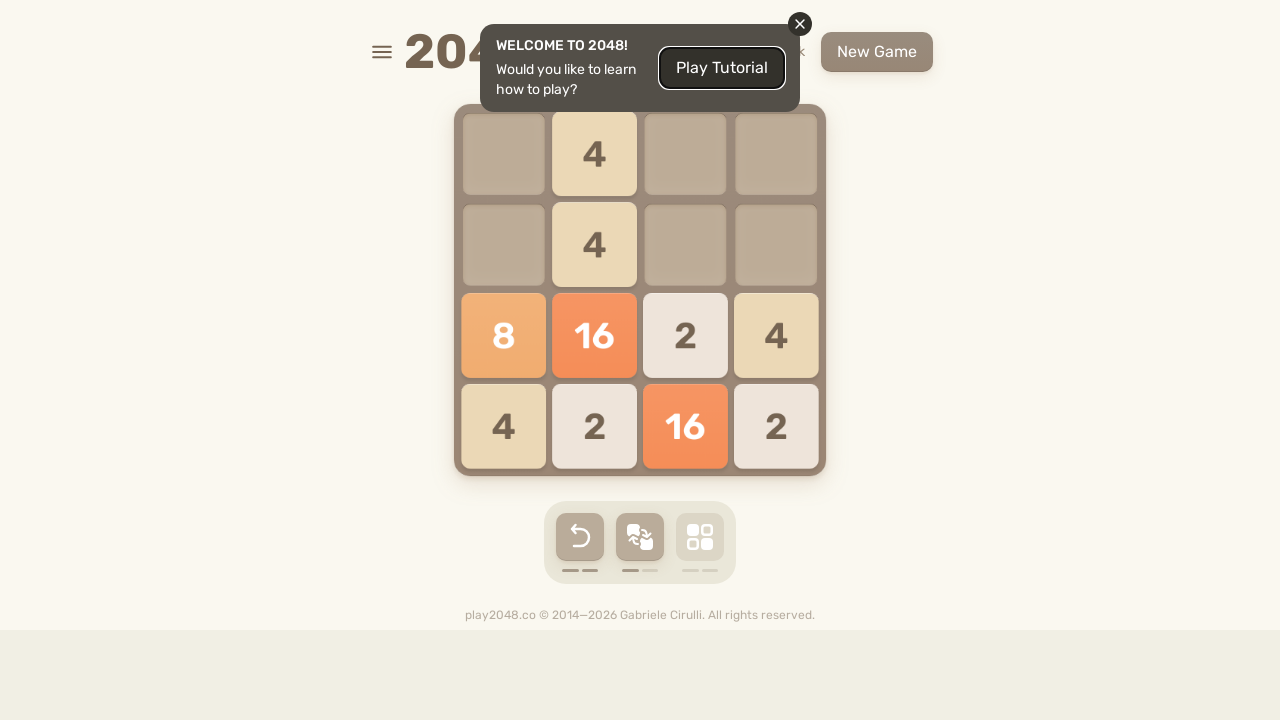

Pressed ArrowLeft to move tiles left on html
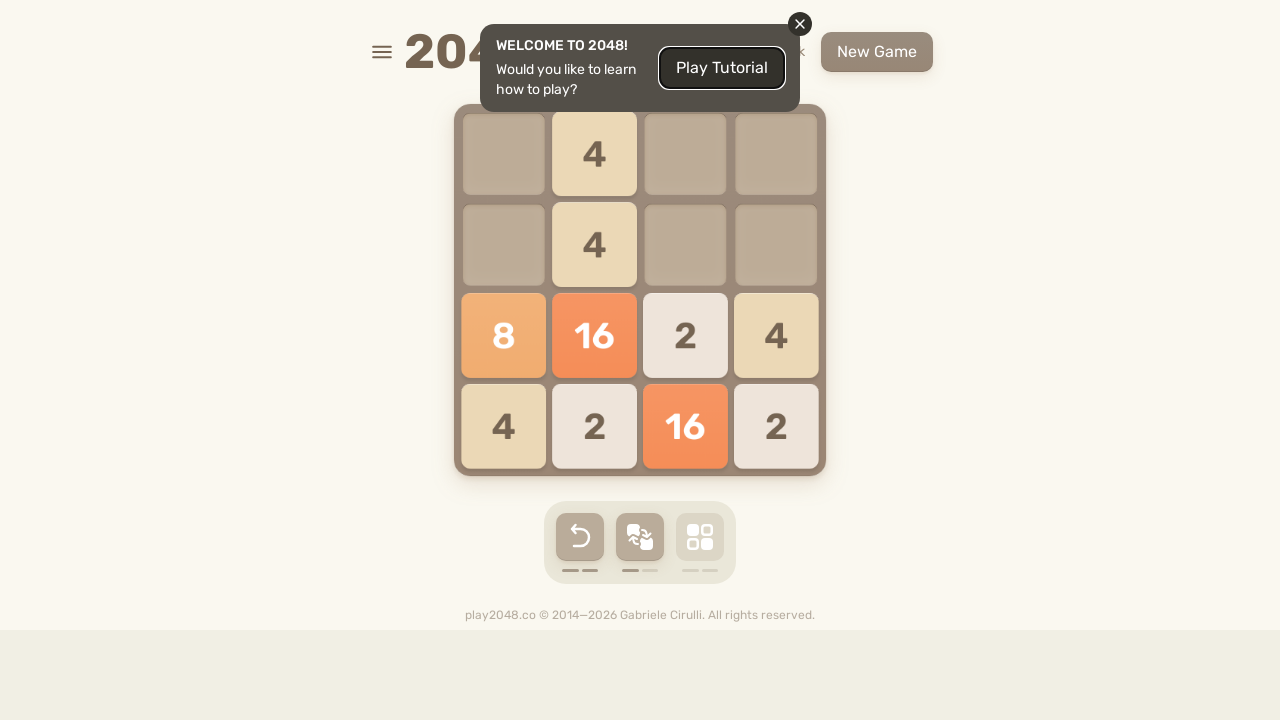

Waited 400ms for game animation
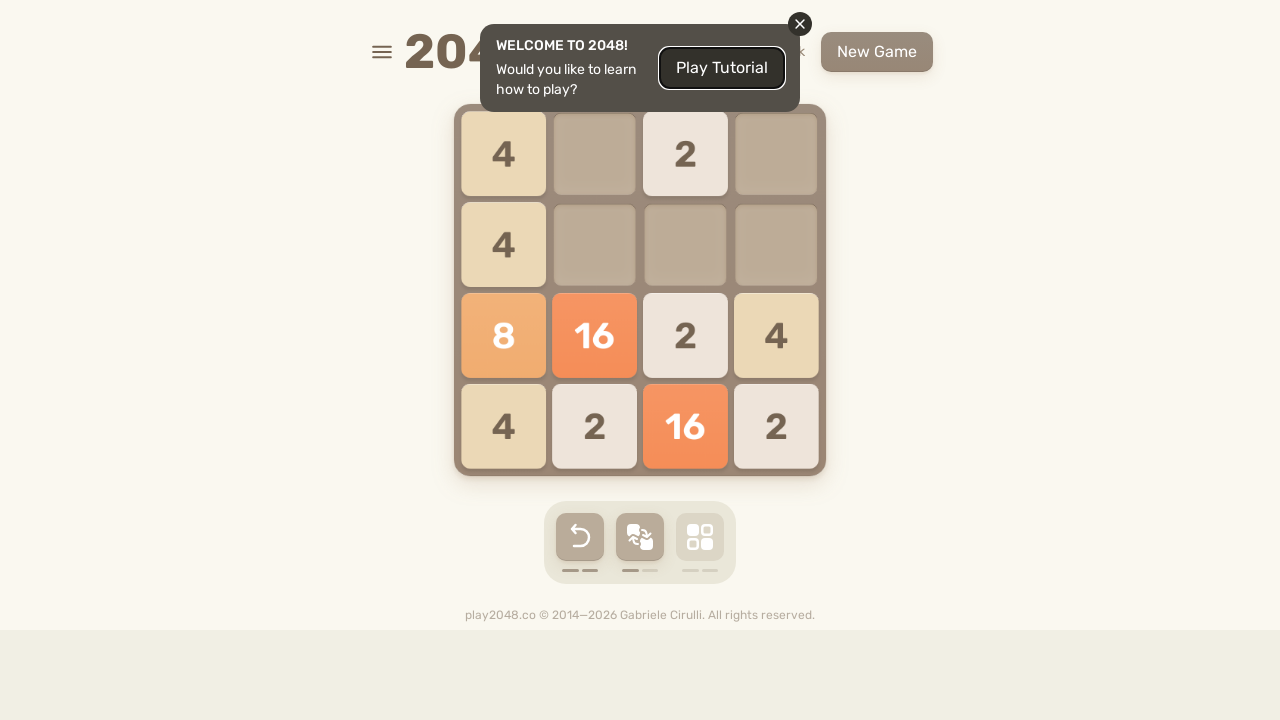

Pressed ArrowRight to move tiles right on html
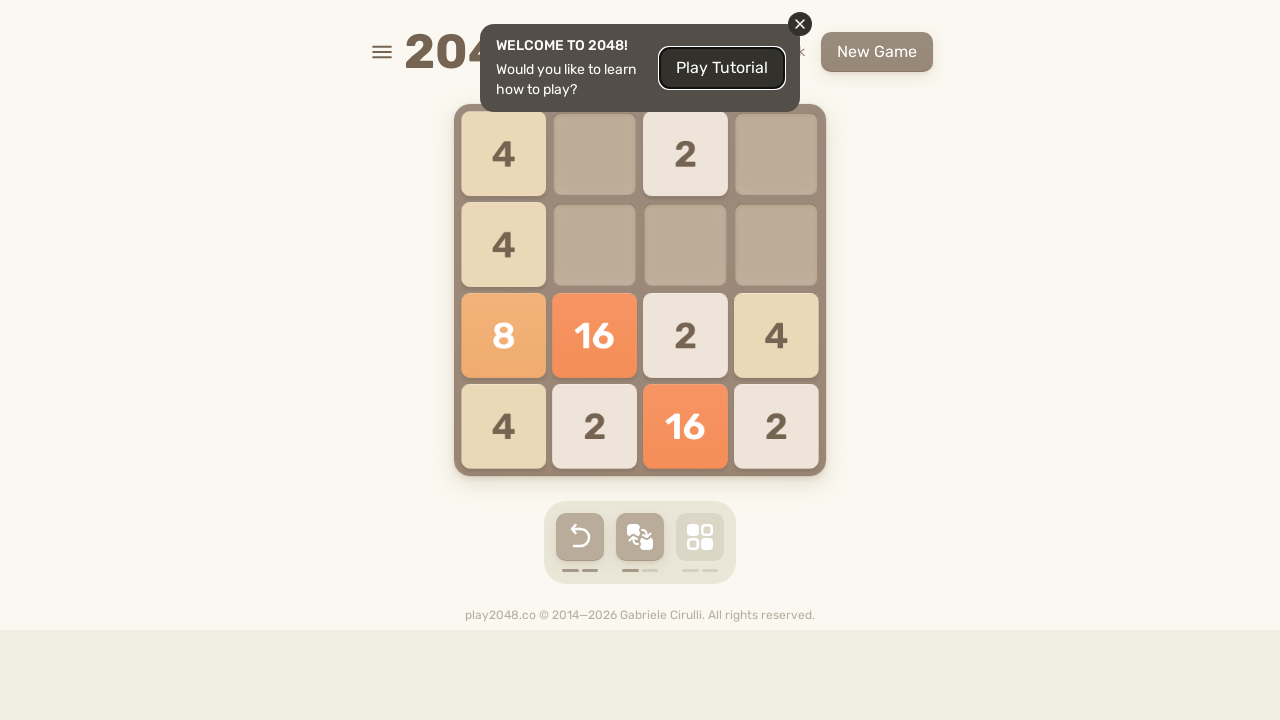

Waited 400ms for game animation
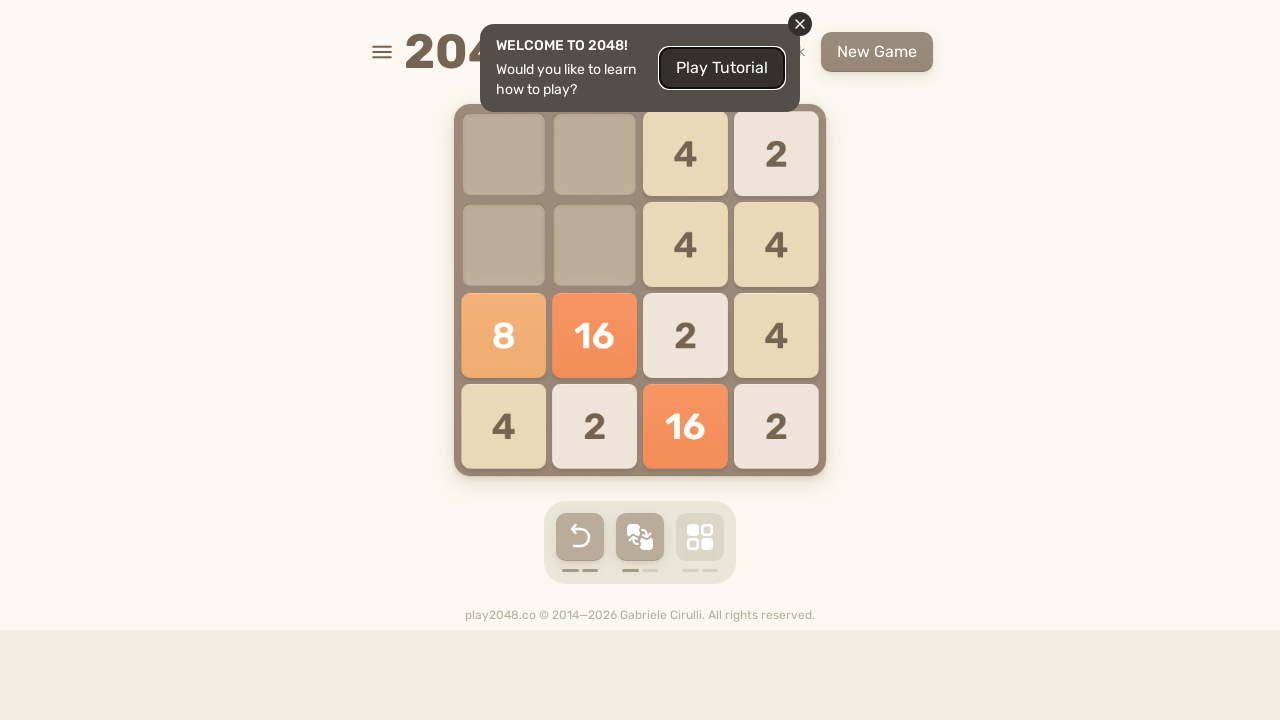

Pressed ArrowRight to move tiles right on html
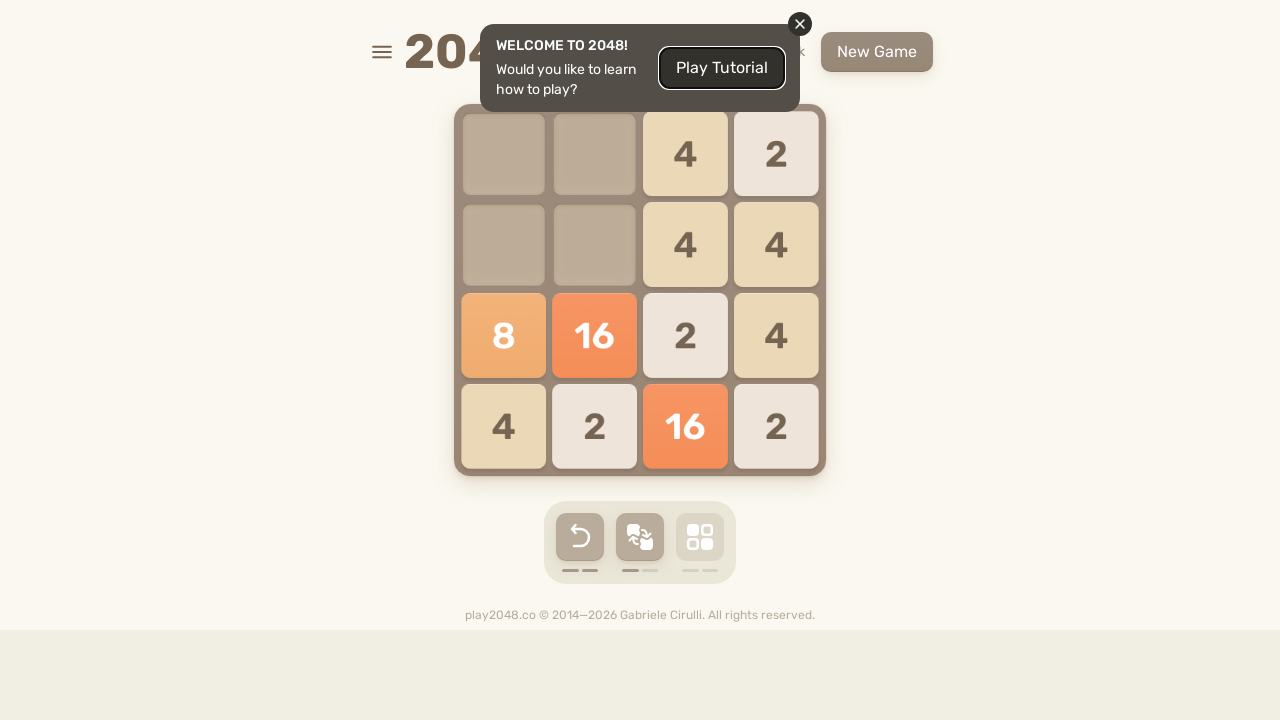

Waited 400ms for game animation
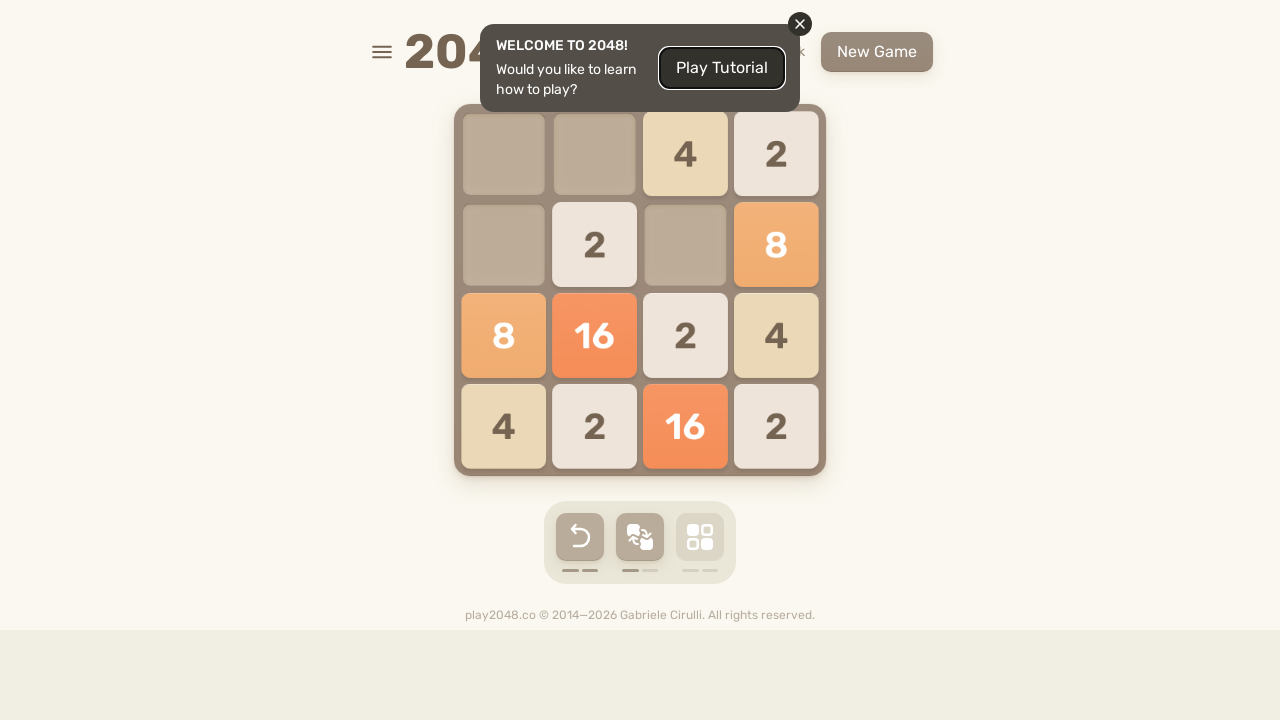

Pressed ArrowRight to move tiles right on html
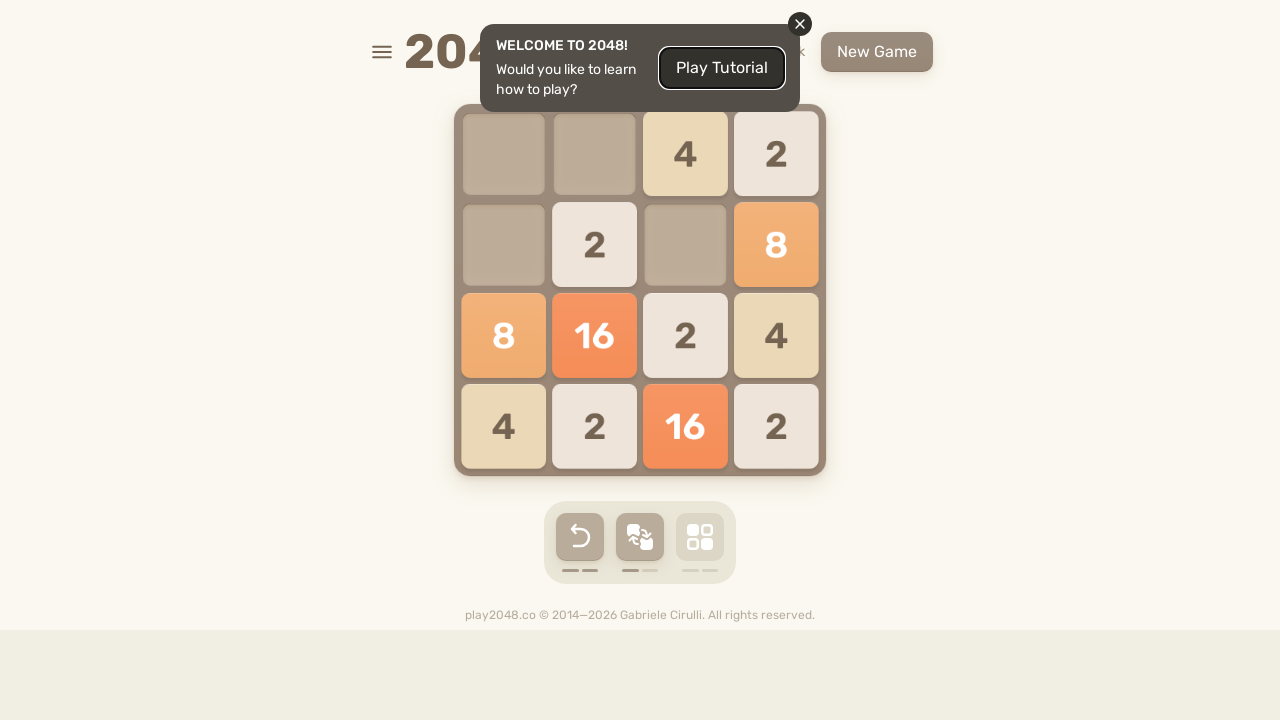

Waited 400ms for game animation
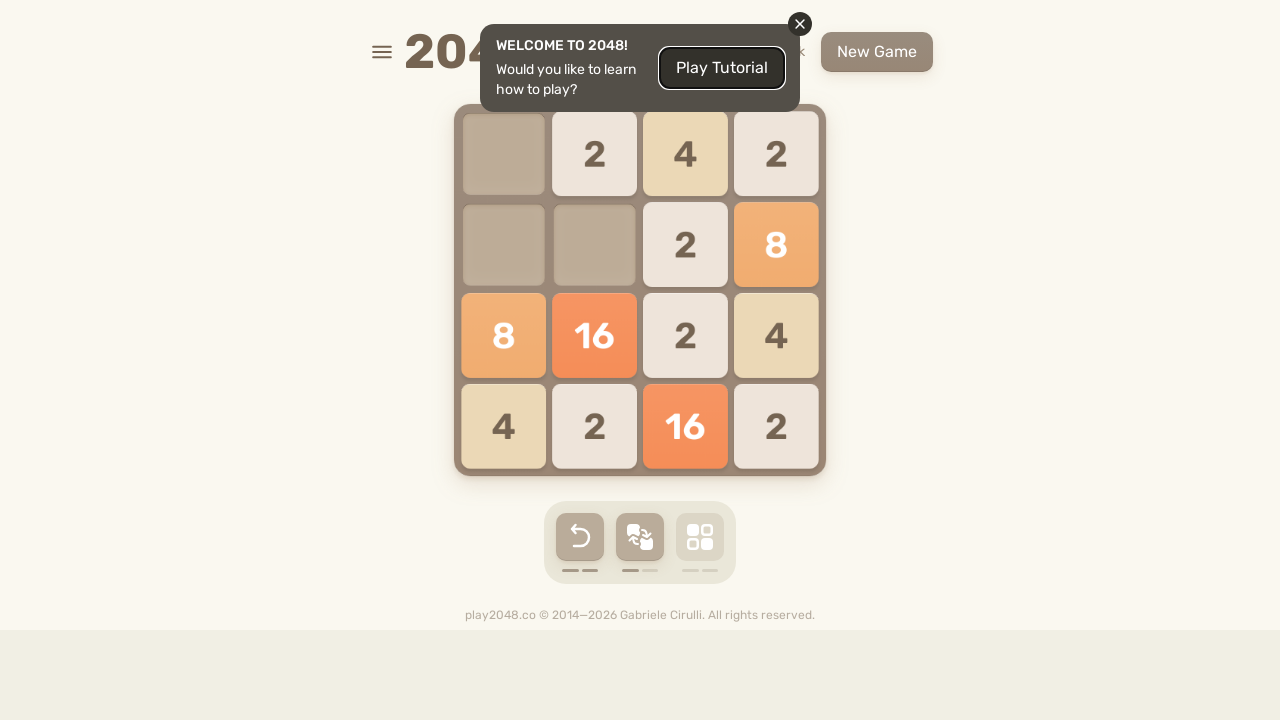

Pressed ArrowLeft to move tiles left on html
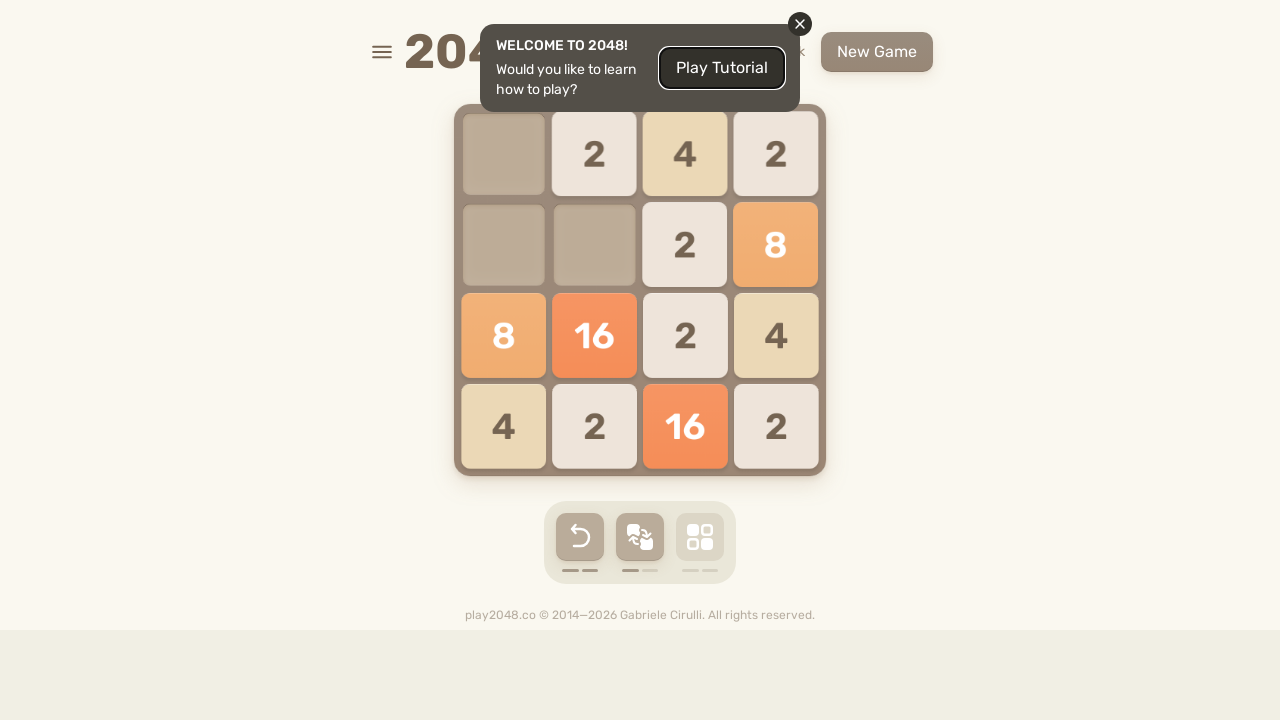

Waited 400ms for game animation
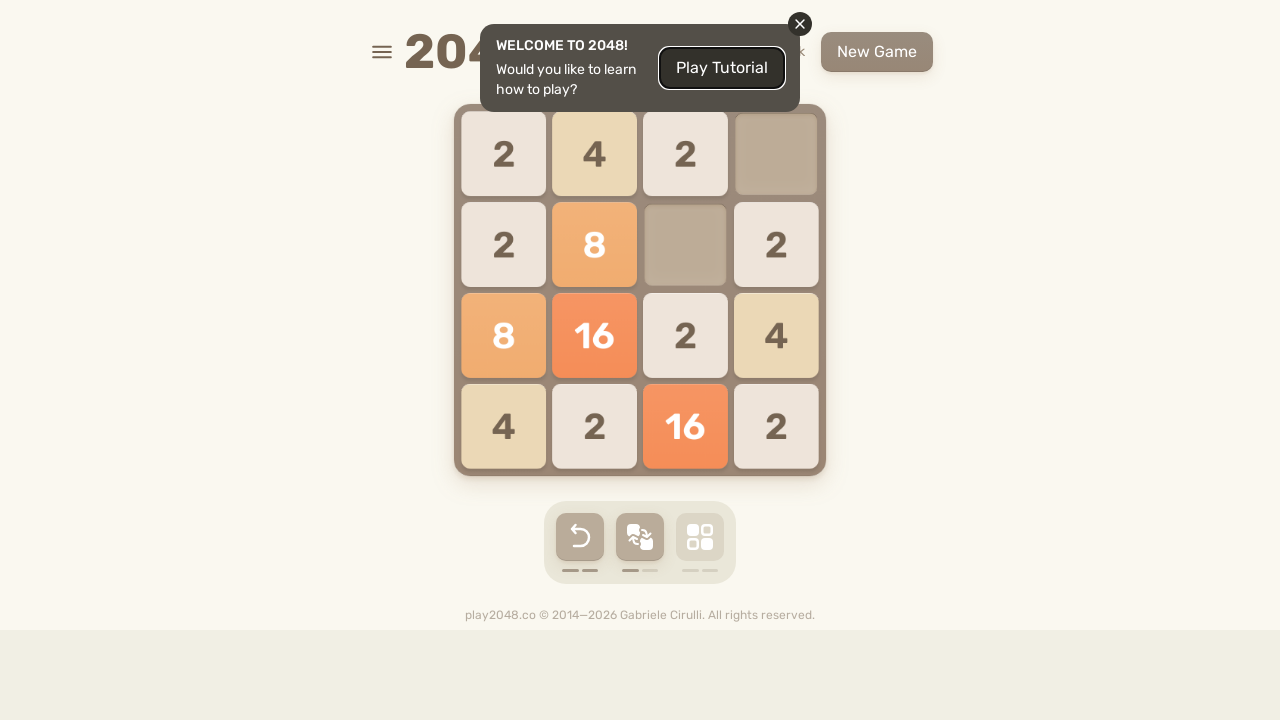

Pressed ArrowRight to move tiles right on html
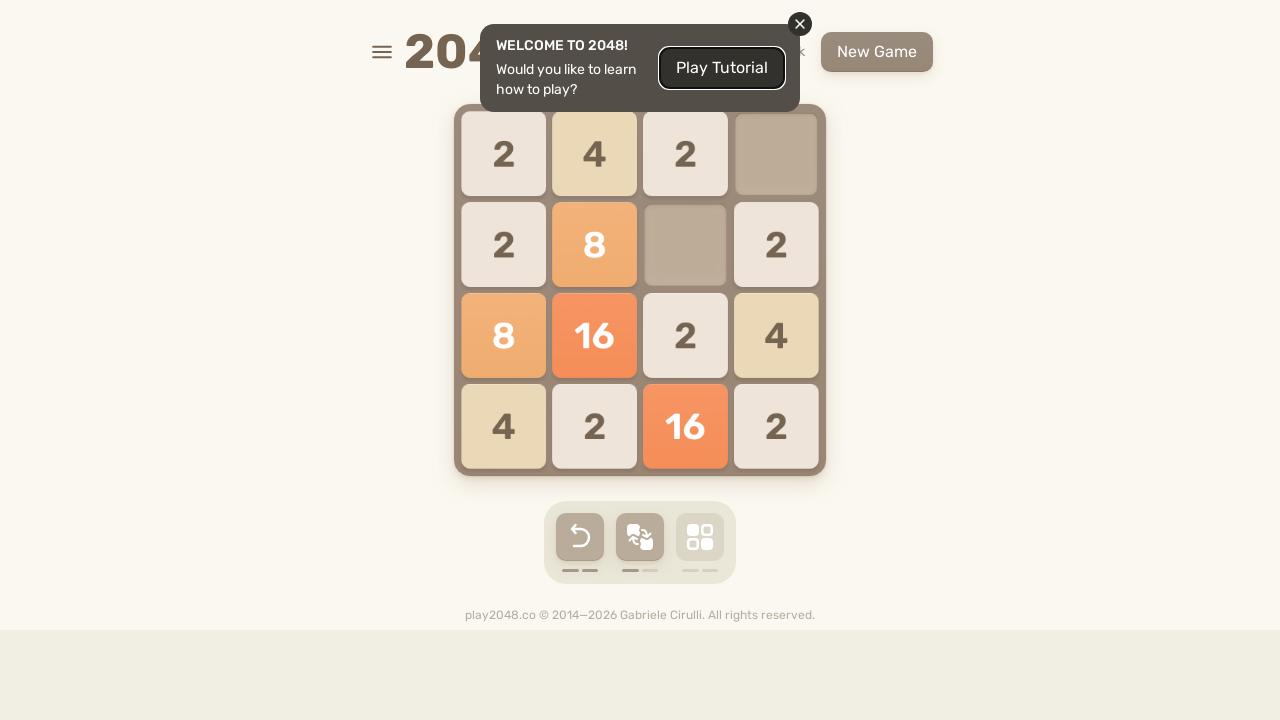

Waited 400ms for game animation
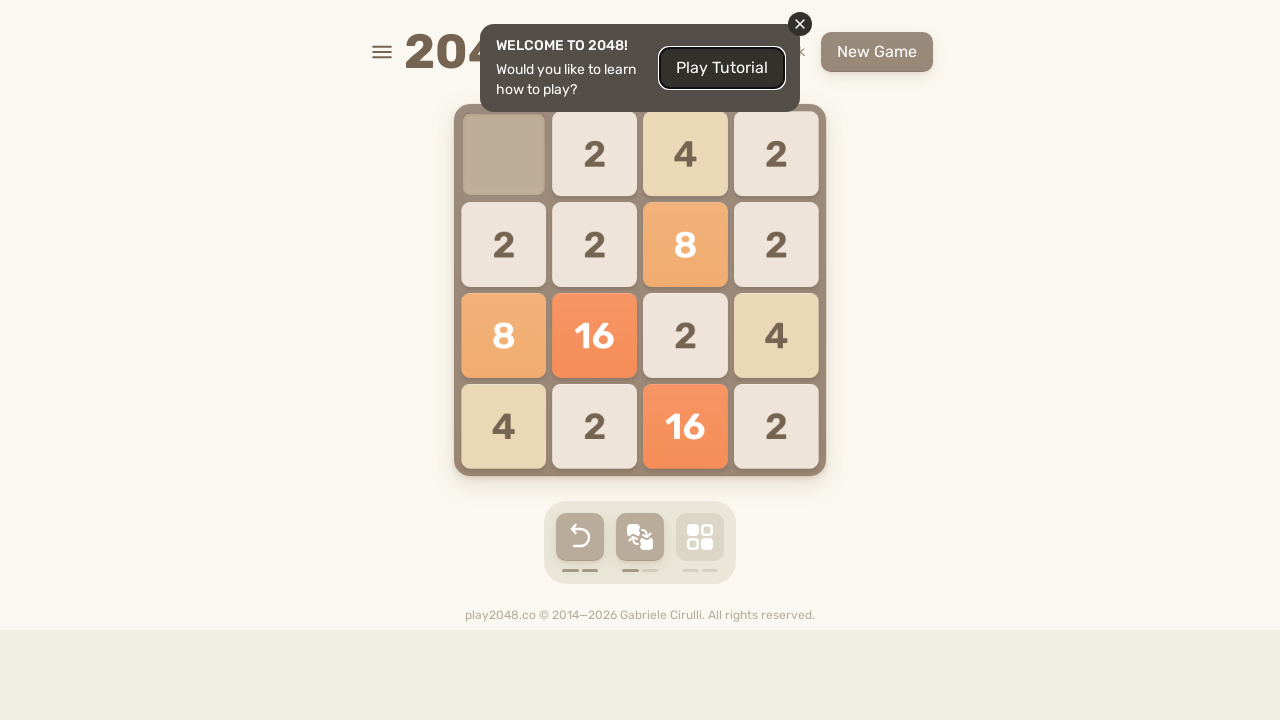

Pressed ArrowRight to move tiles right on html
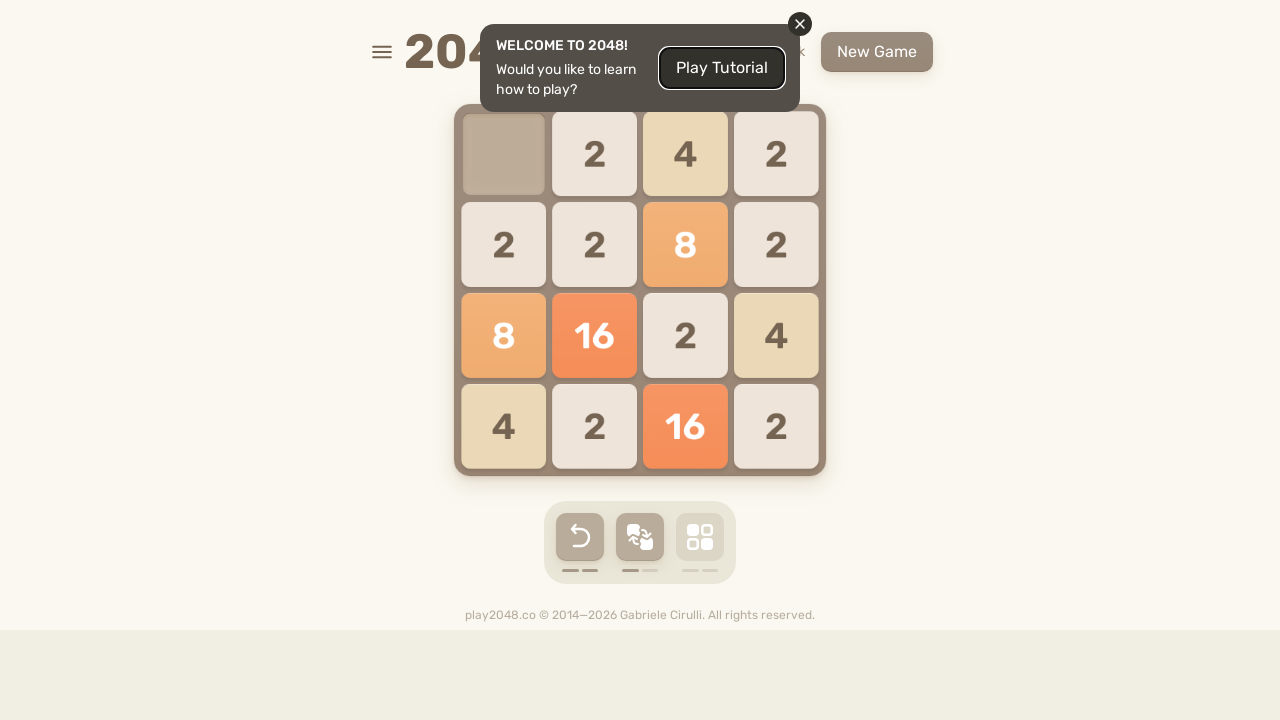

Waited 400ms for game animation
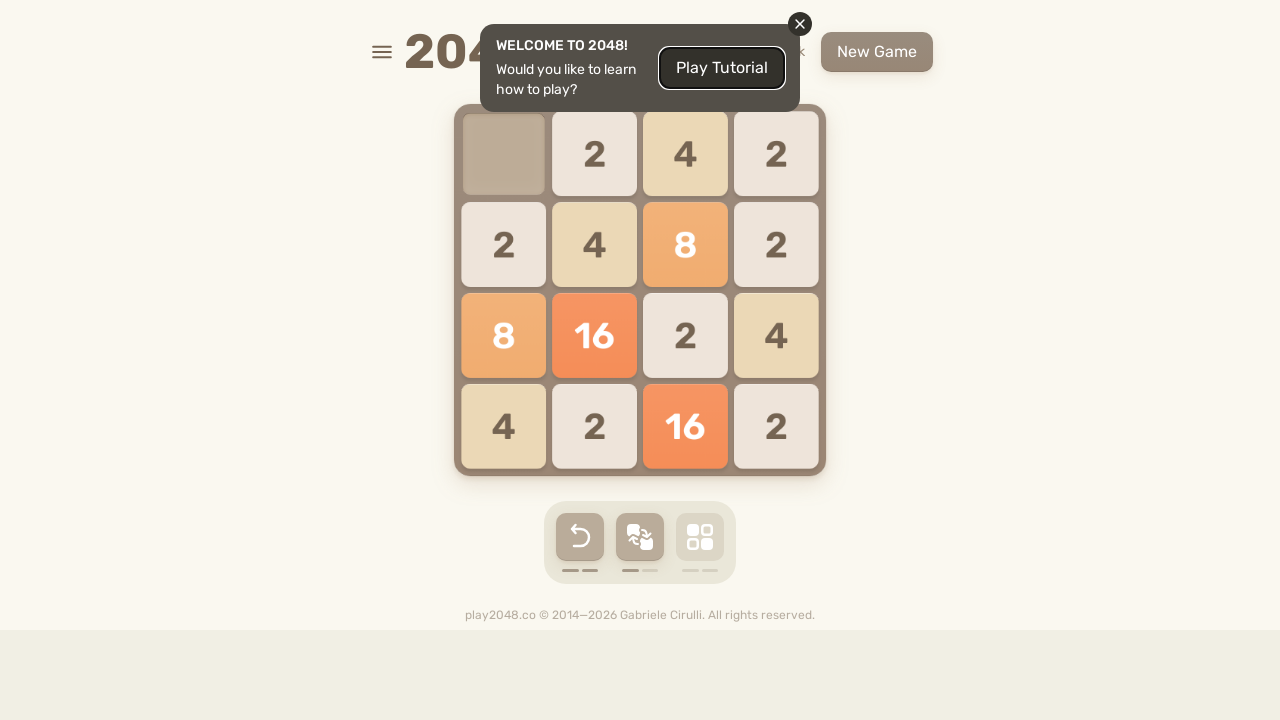

Pressed ArrowDown to move tiles down on html
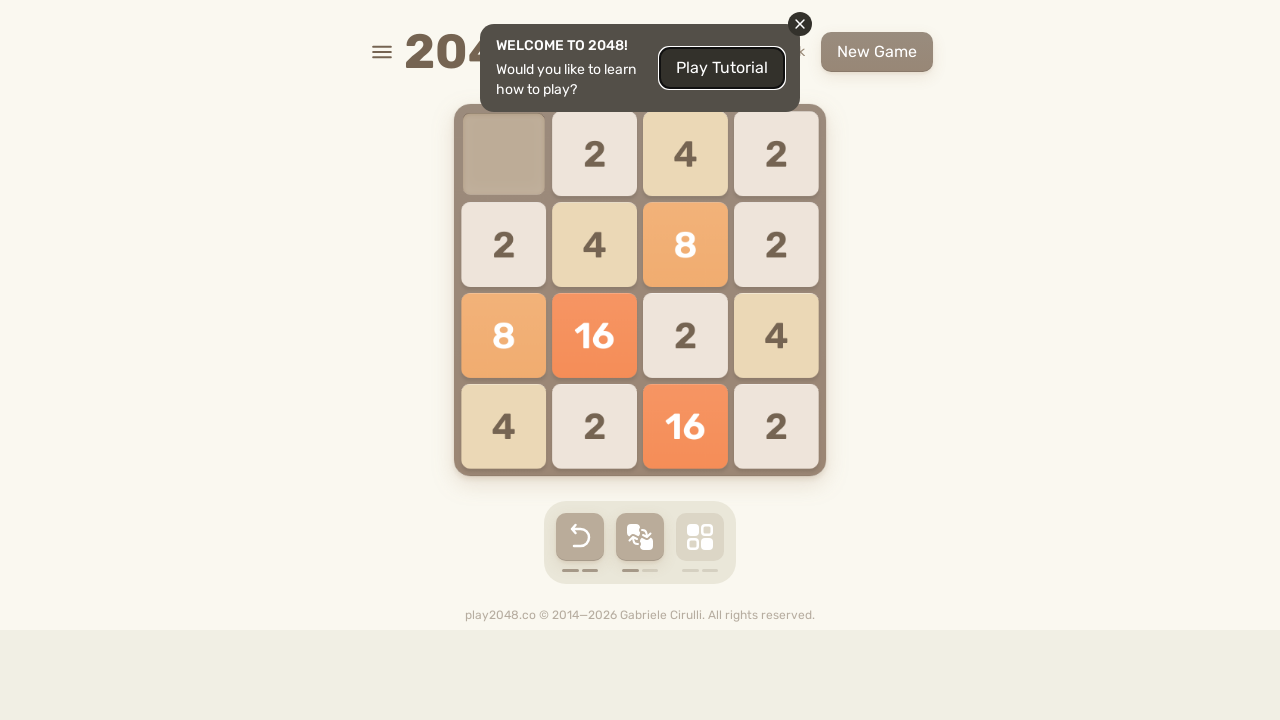

Waited 400ms for game animation
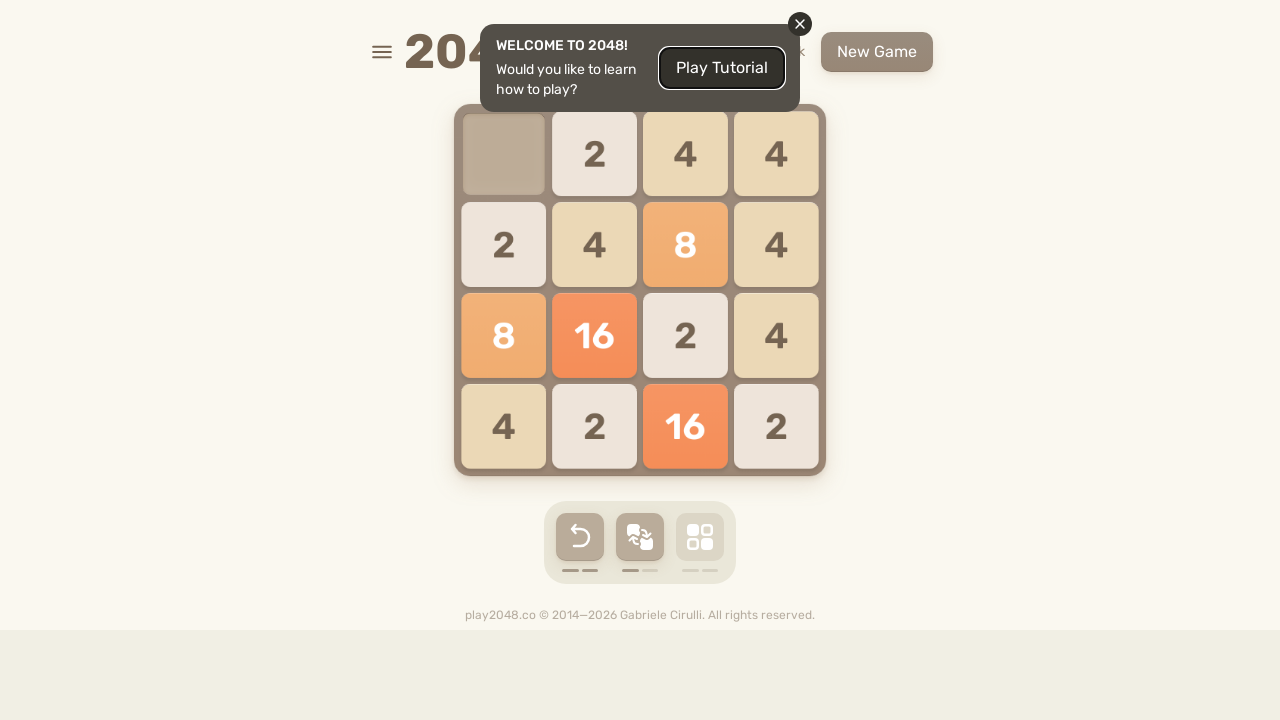

Pressed ArrowUp to move tiles up on html
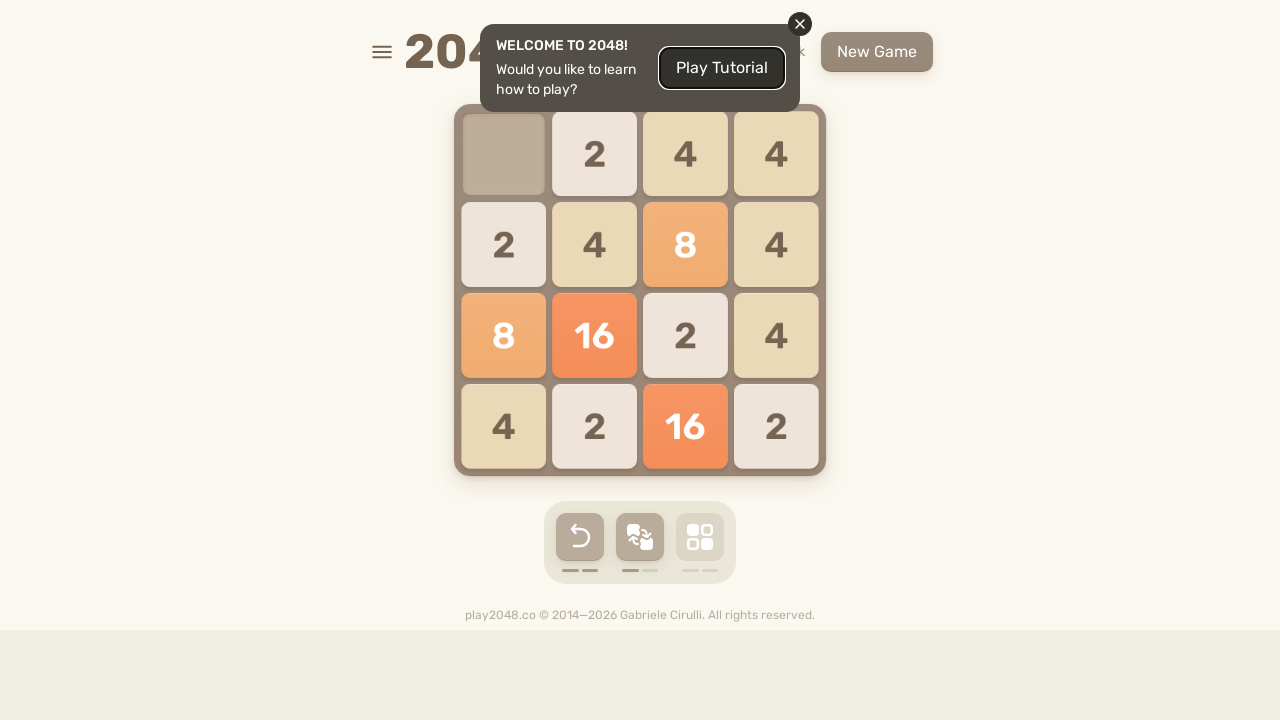

Waited 400ms for game animation
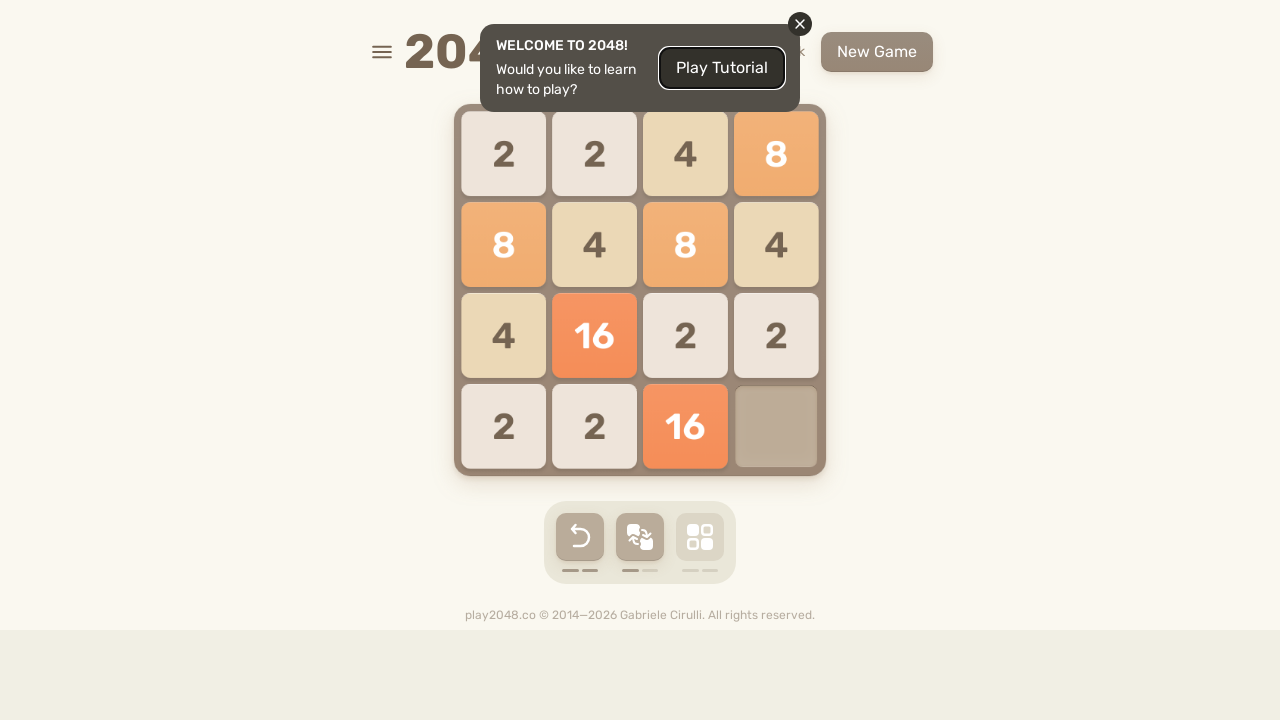

Pressed ArrowLeft to move tiles left on html
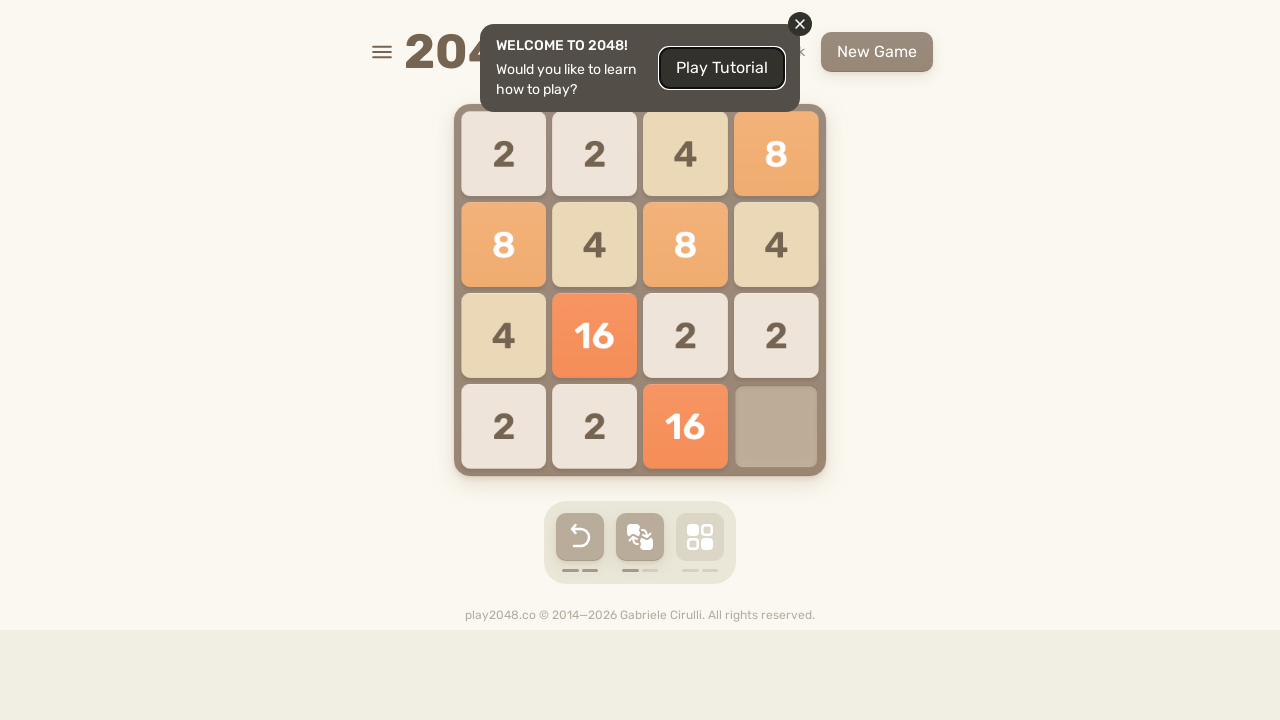

Waited 400ms for game animation
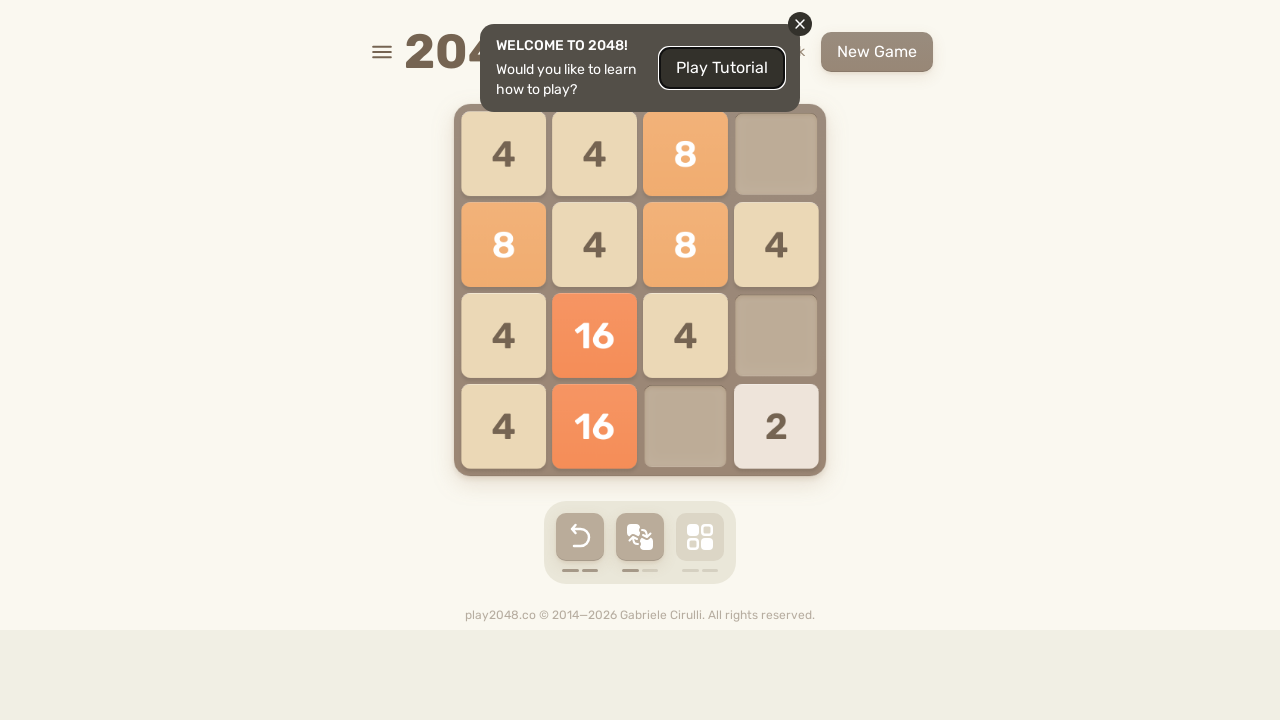

Pressed ArrowRight to move tiles right on html
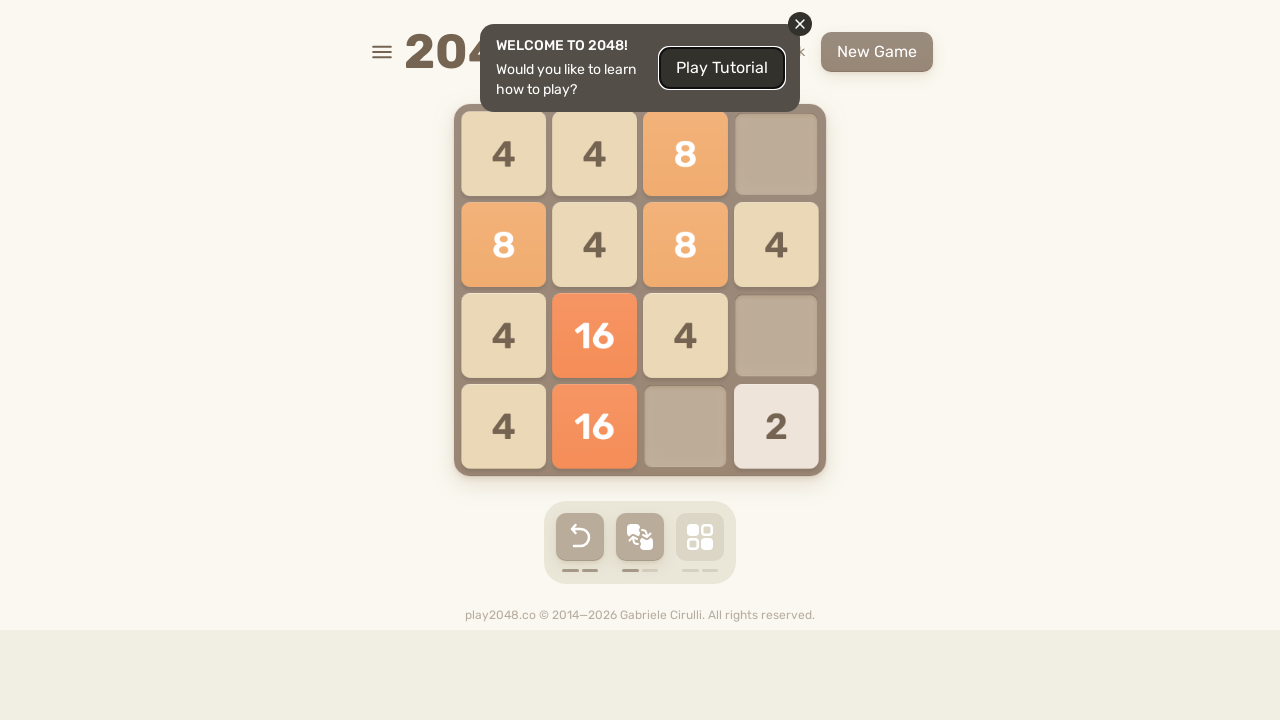

Waited 400ms for game animation
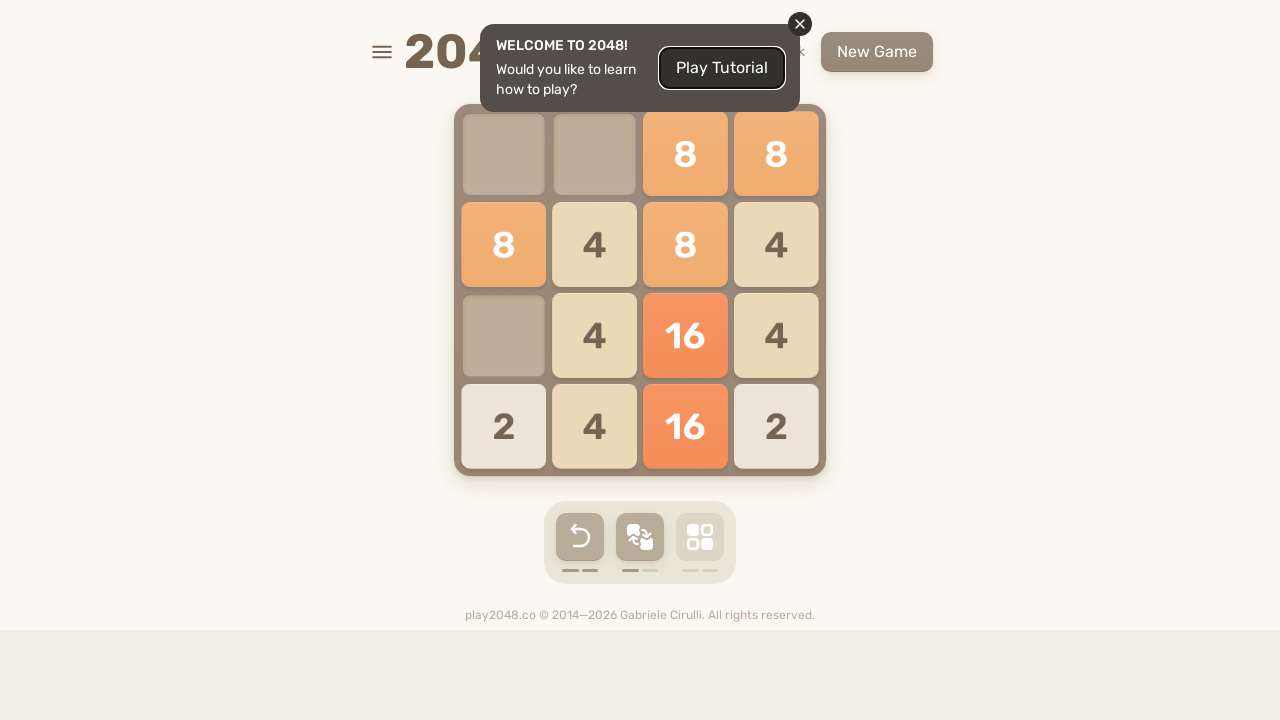

Pressed ArrowUp to move tiles up on html
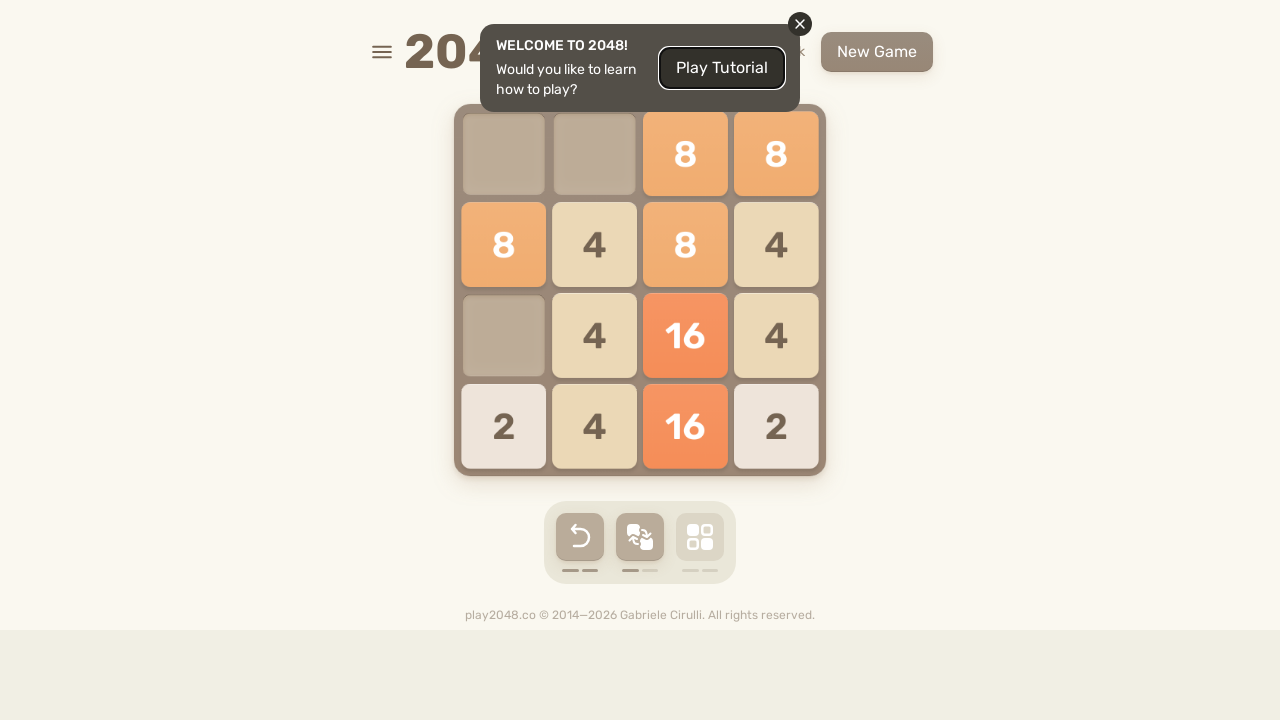

Waited 400ms for game animation
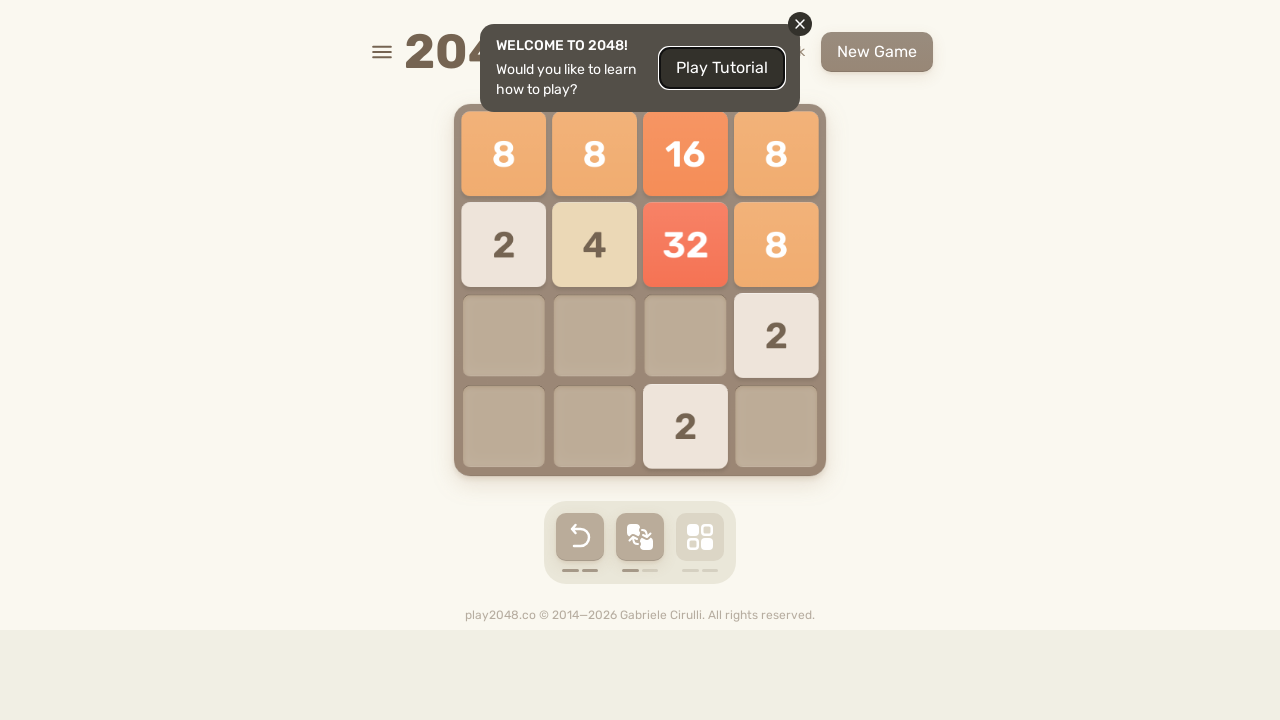

Pressed ArrowUp to move tiles up on html
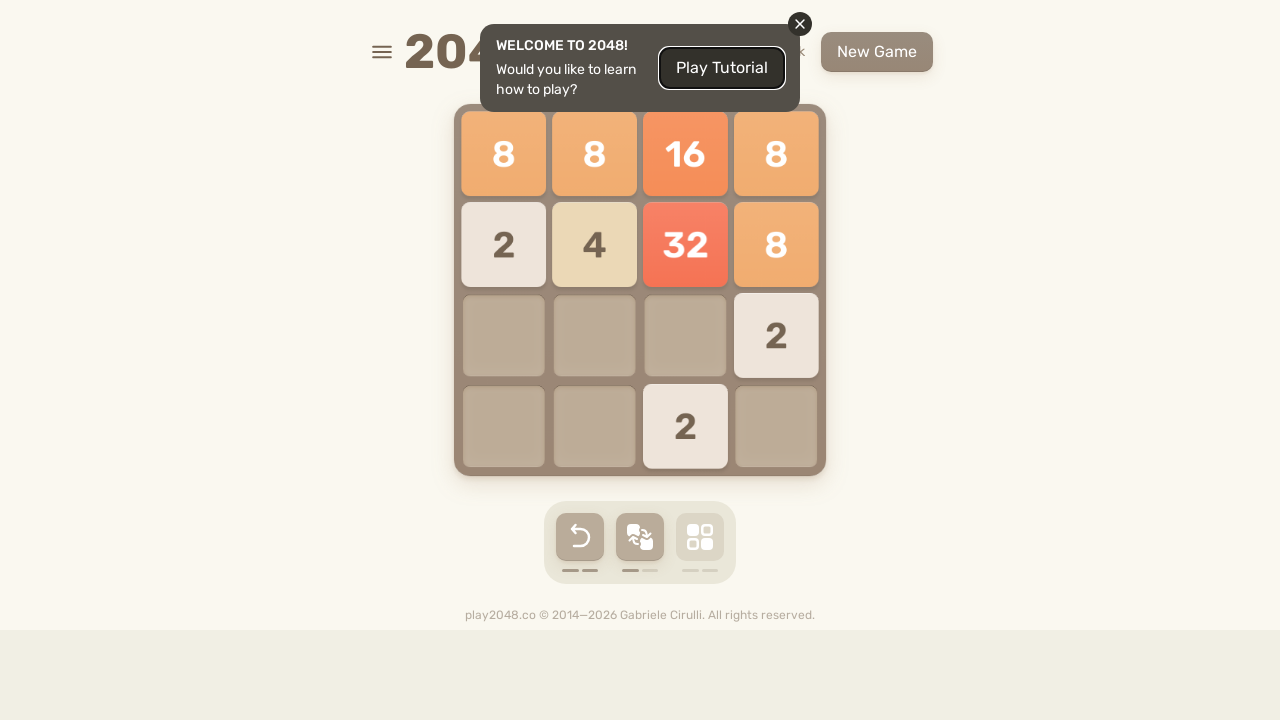

Waited 400ms for game animation
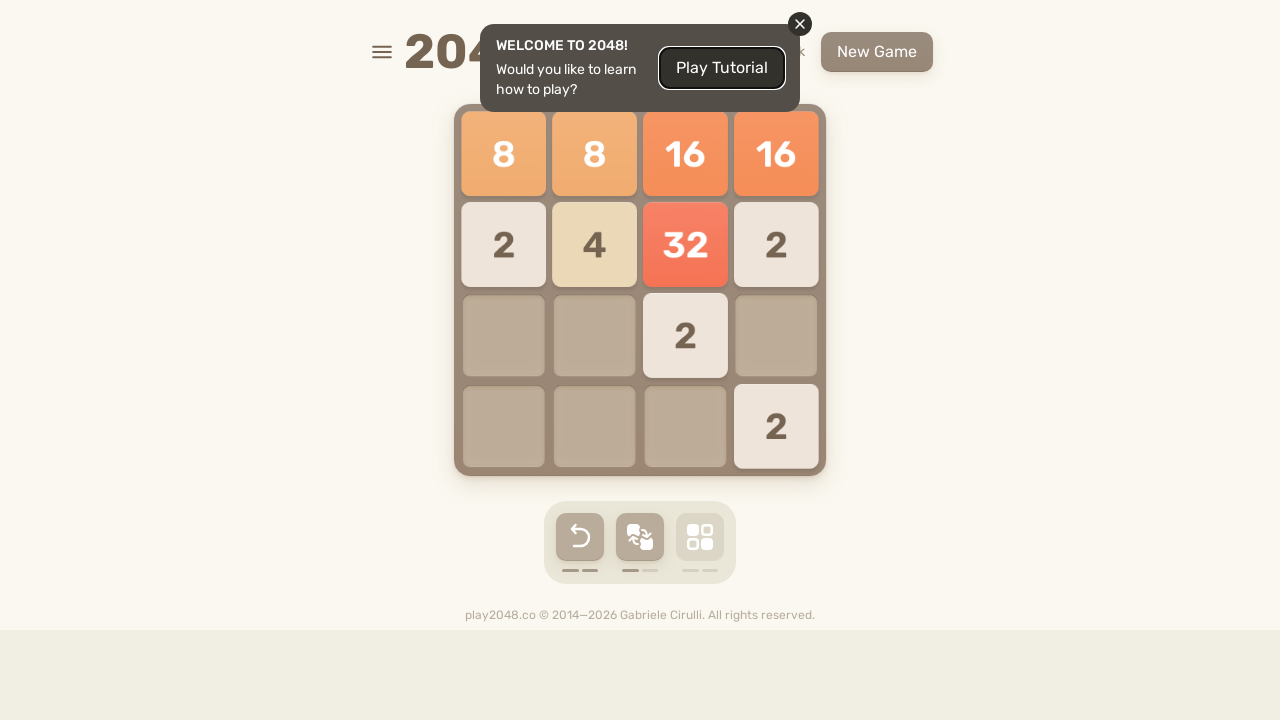

Pressed ArrowLeft to move tiles left on html
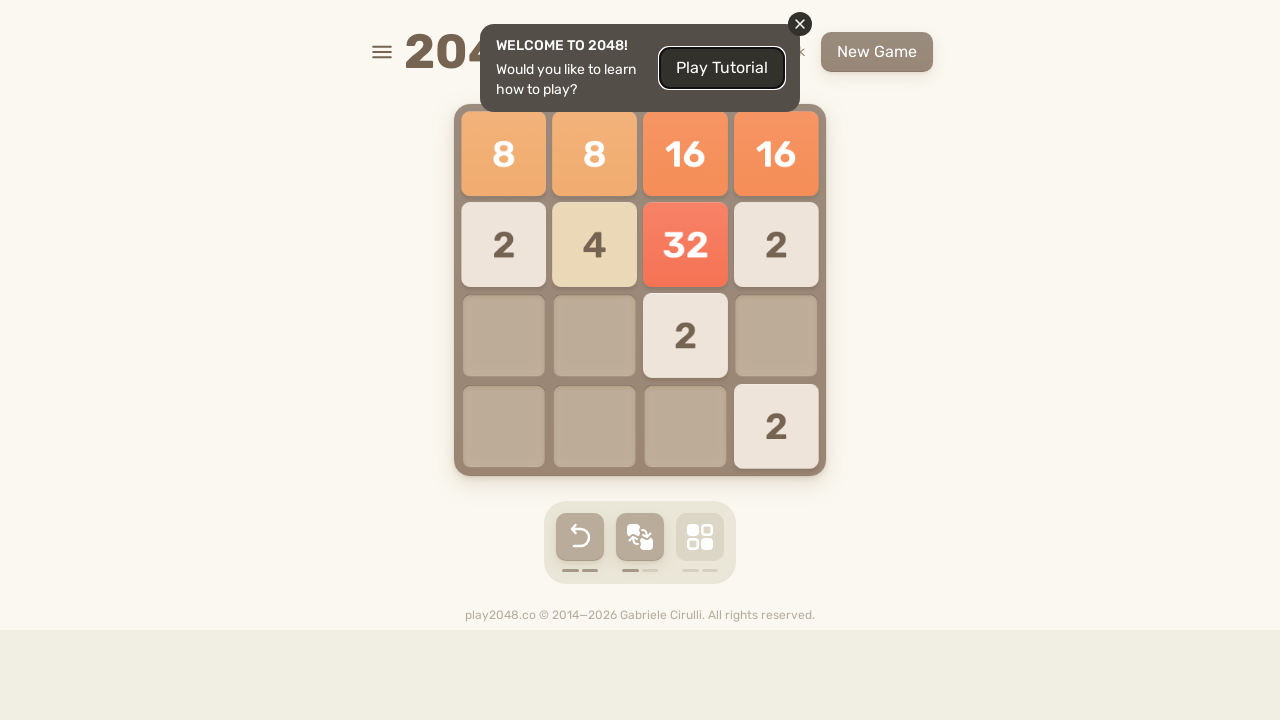

Waited 400ms for game animation
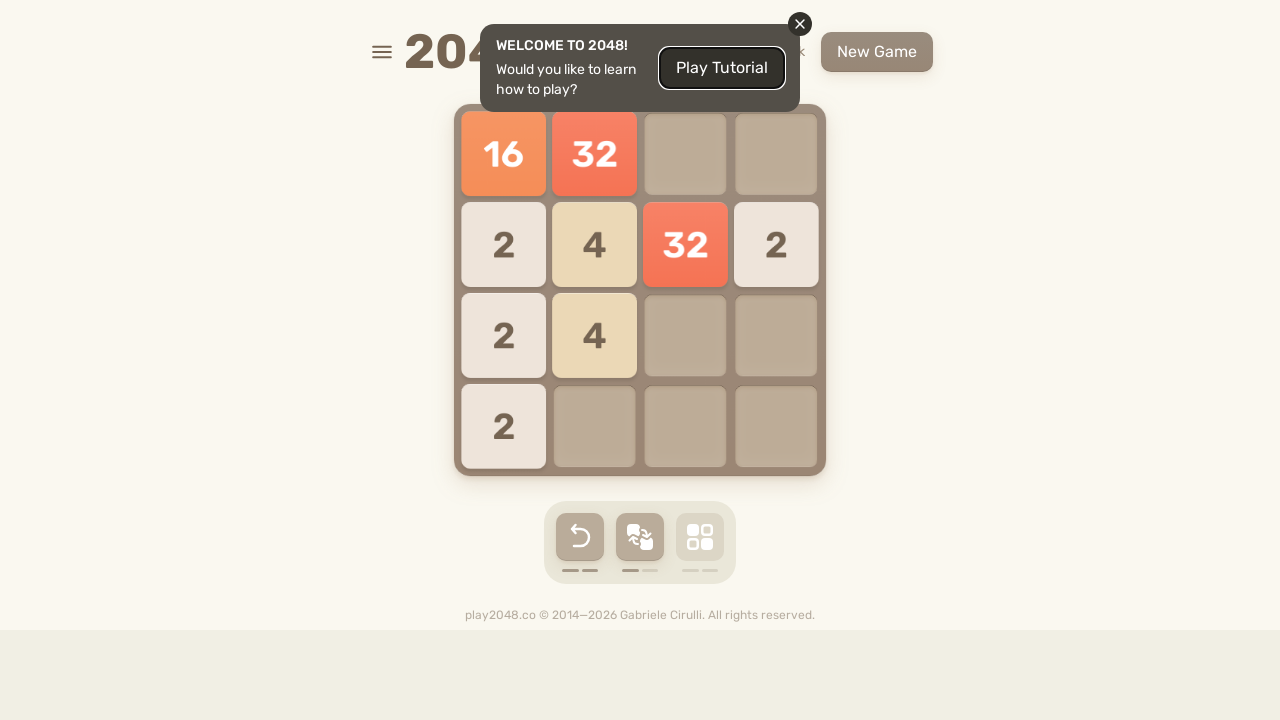

Pressed ArrowRight to move tiles right on html
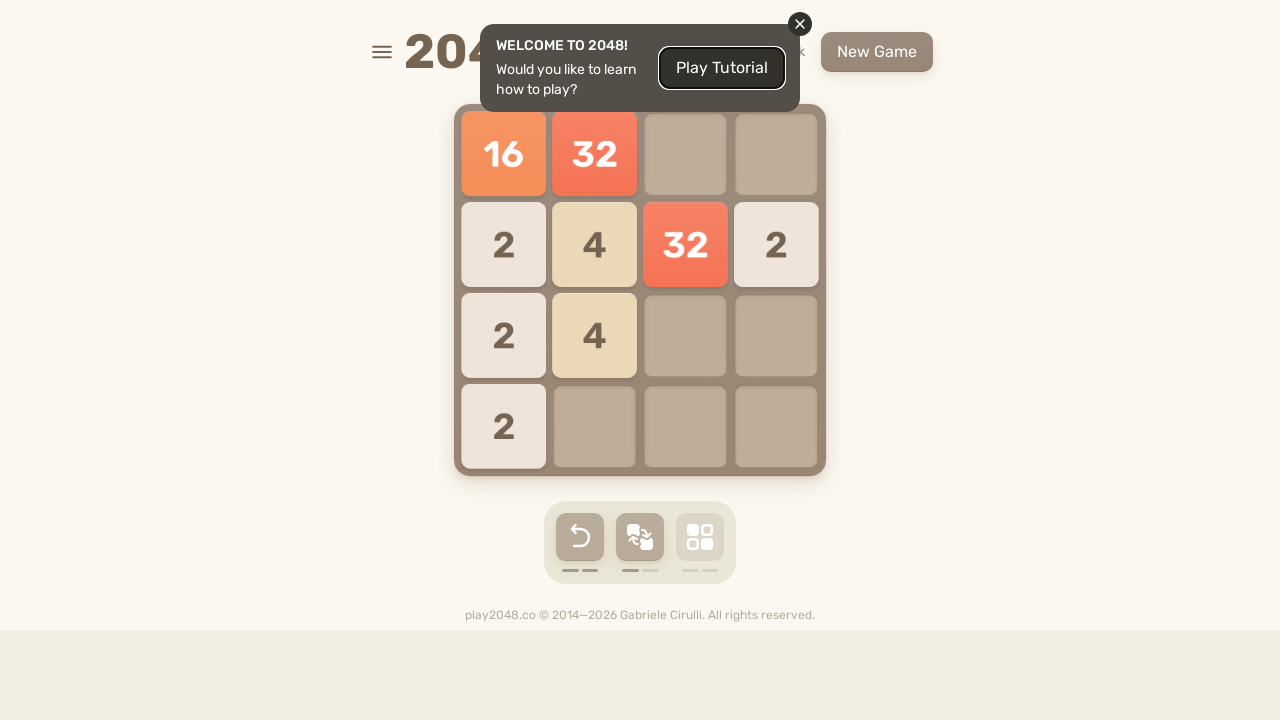

Waited 400ms for game animation
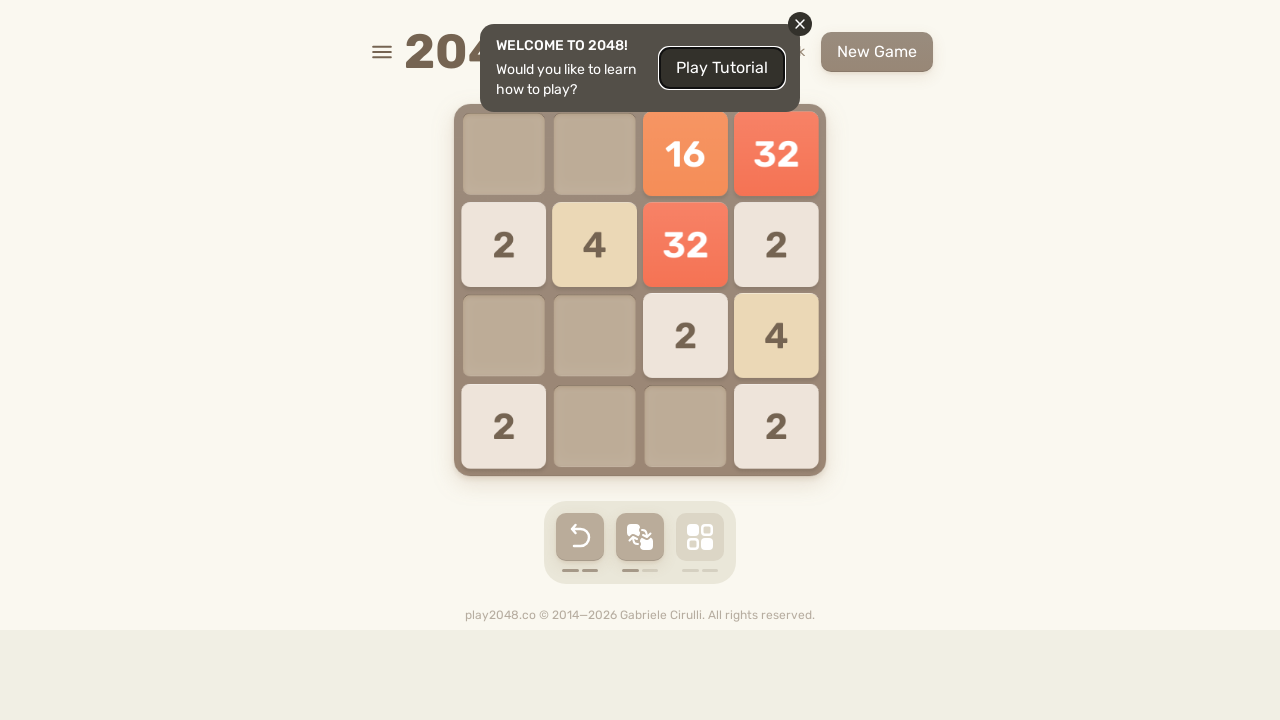

Pressed ArrowLeft to move tiles left on html
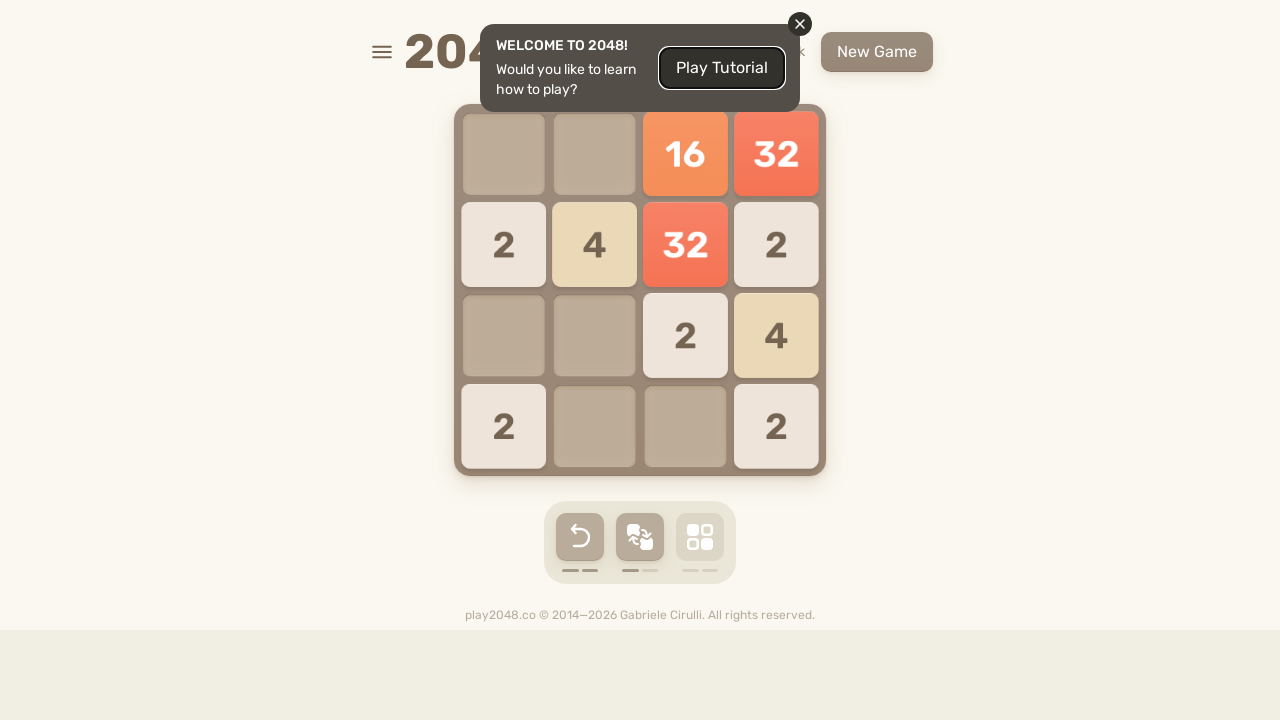

Waited 400ms for game animation
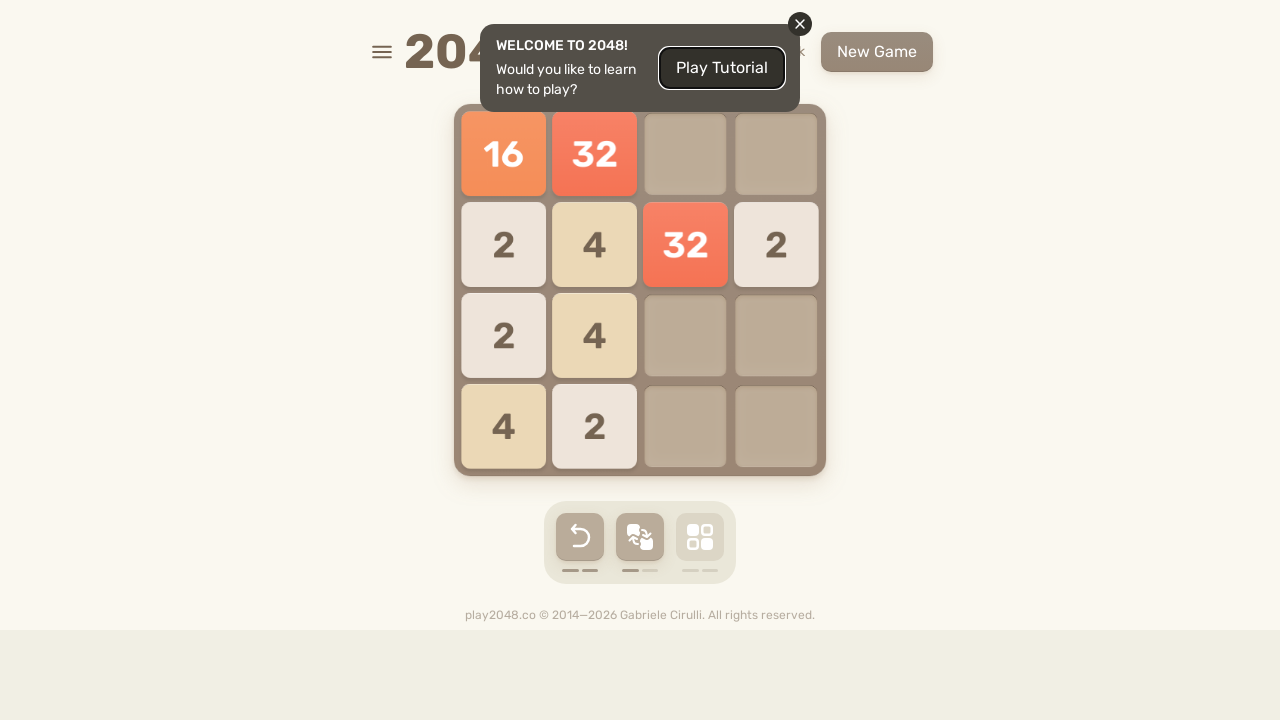

Pressed ArrowRight to move tiles right on html
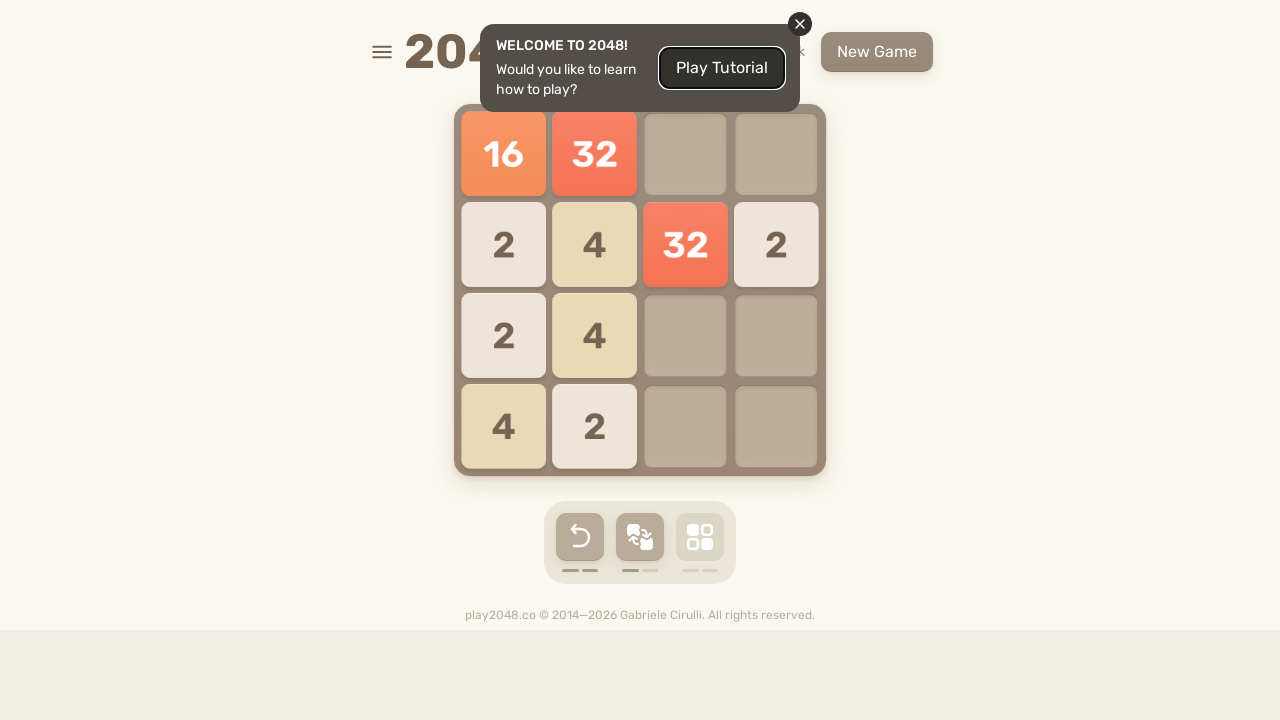

Waited 400ms for game animation
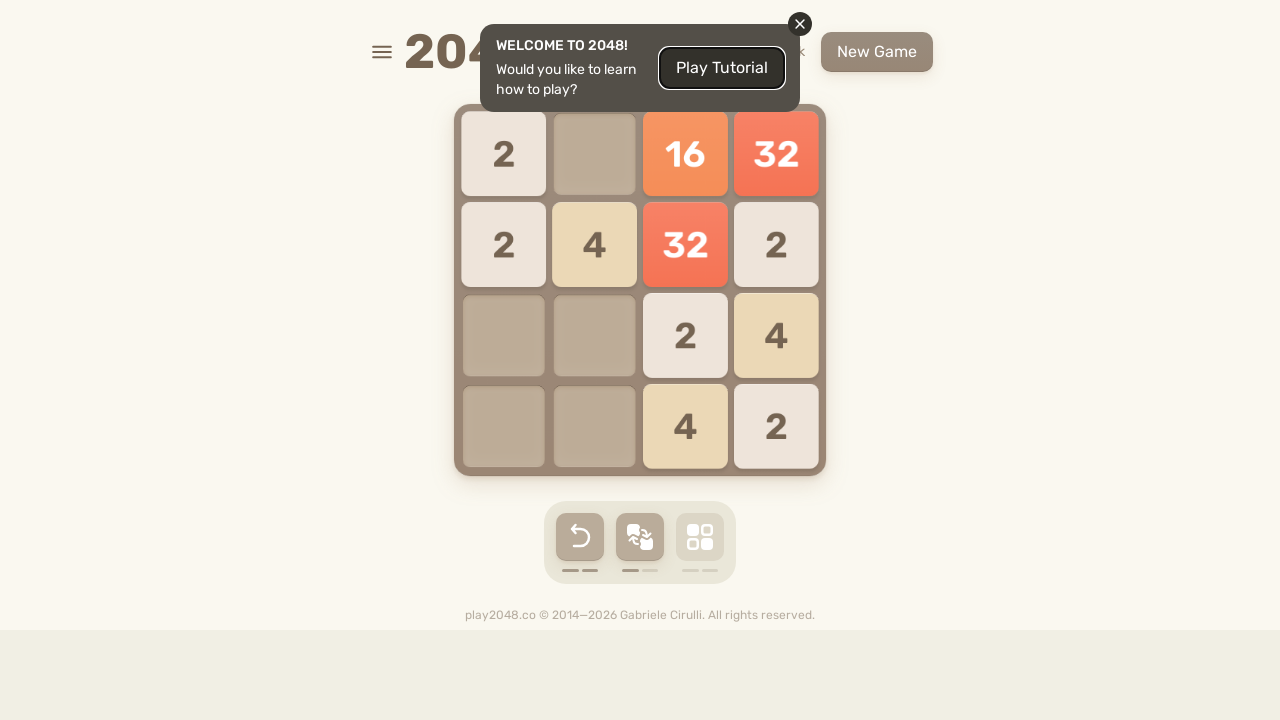

Pressed ArrowDown to move tiles down on html
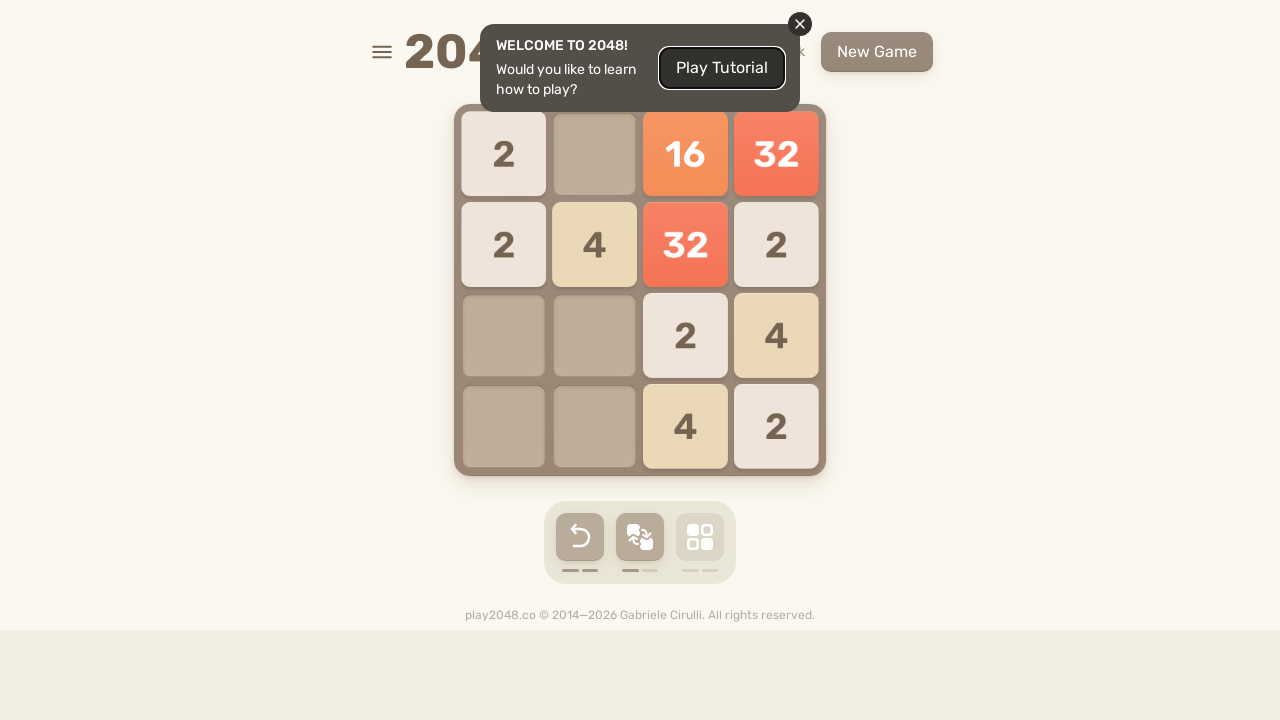

Waited 400ms for game animation
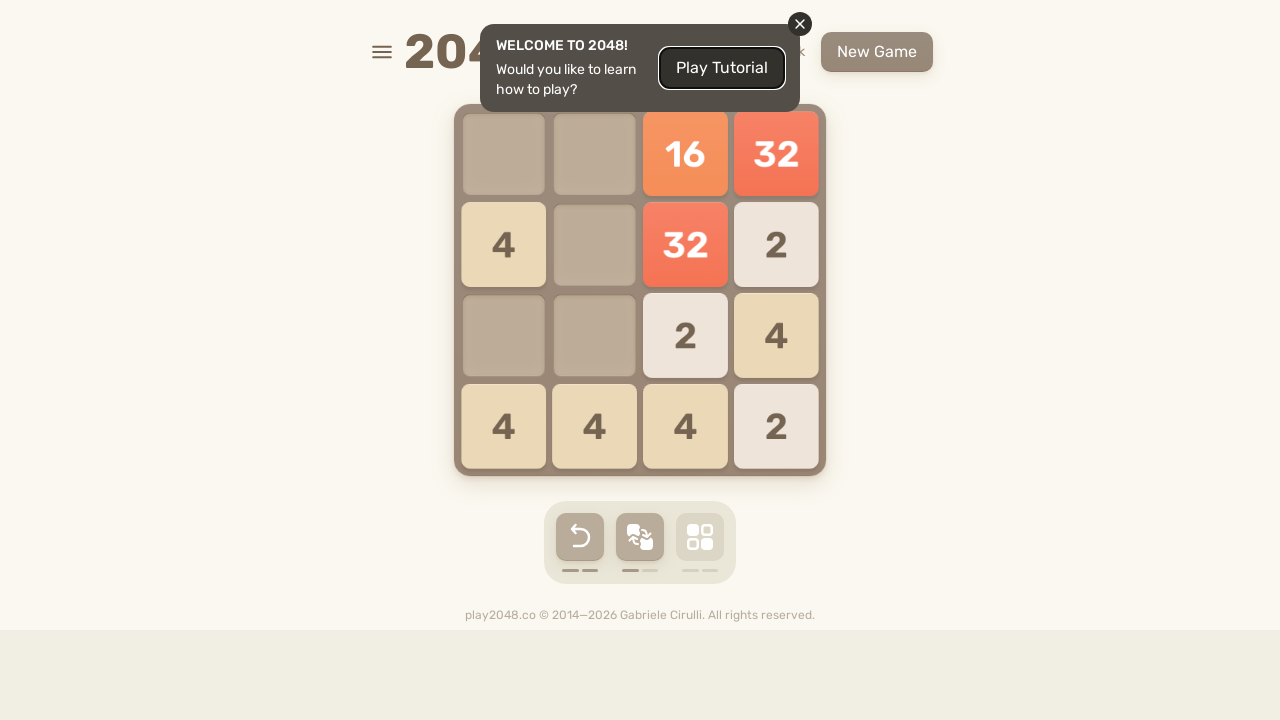

Pressed ArrowDown to move tiles down on html
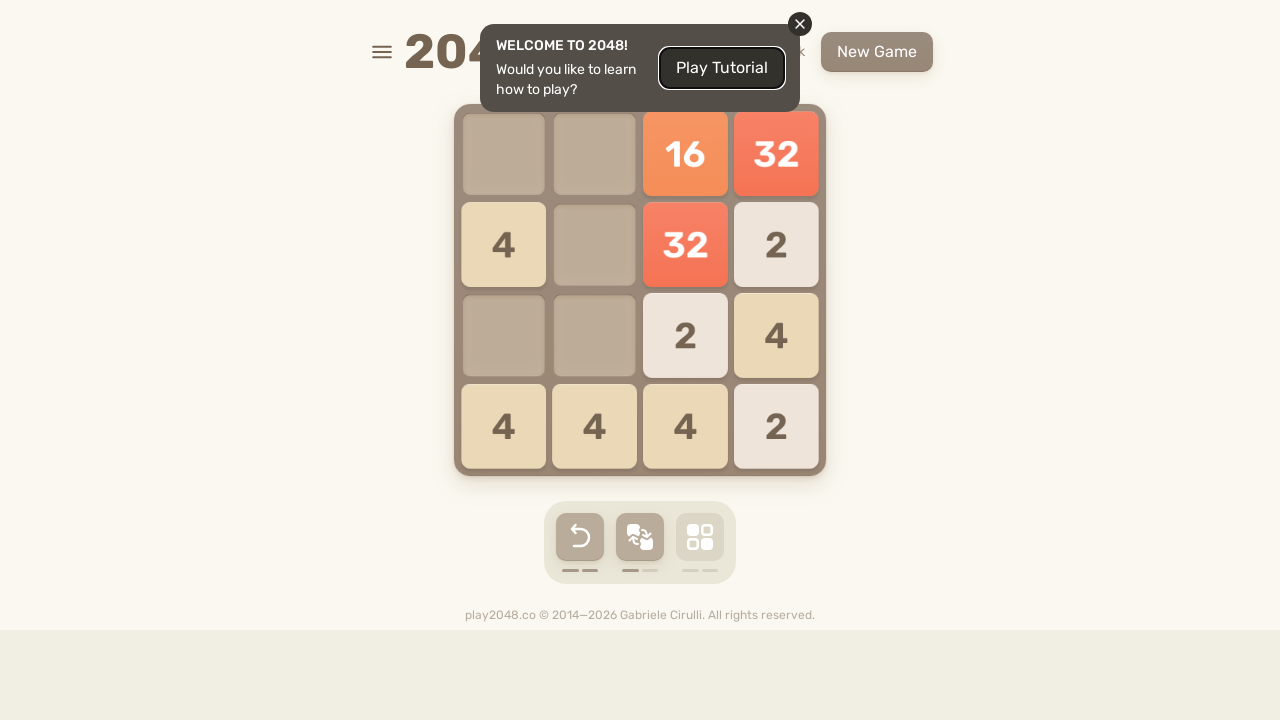

Waited 400ms for game animation
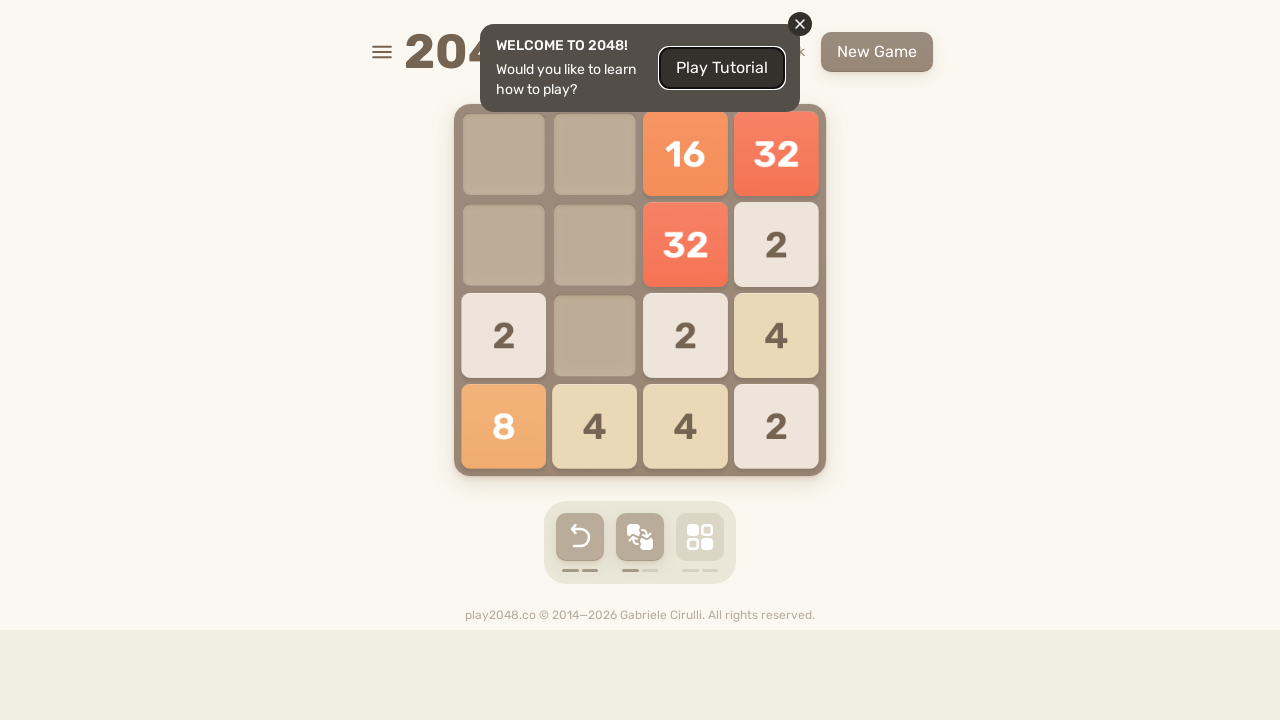

Pressed ArrowLeft to move tiles left on html
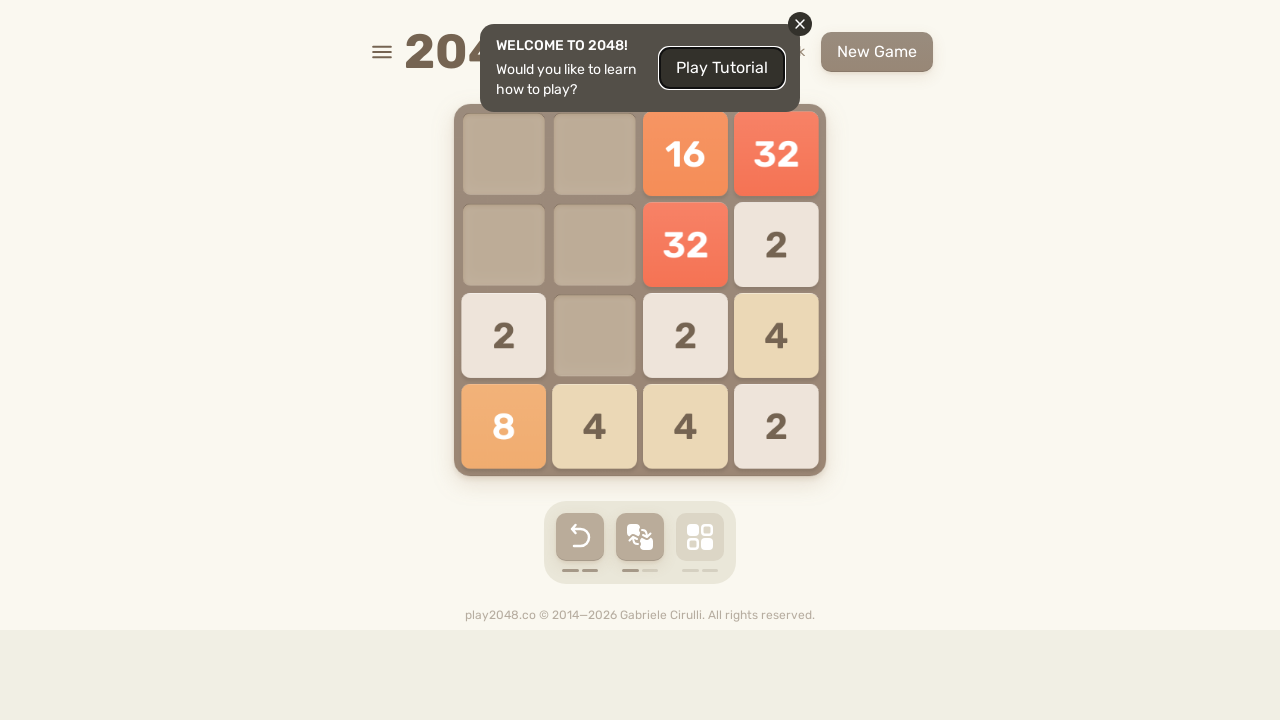

Waited 400ms for game animation
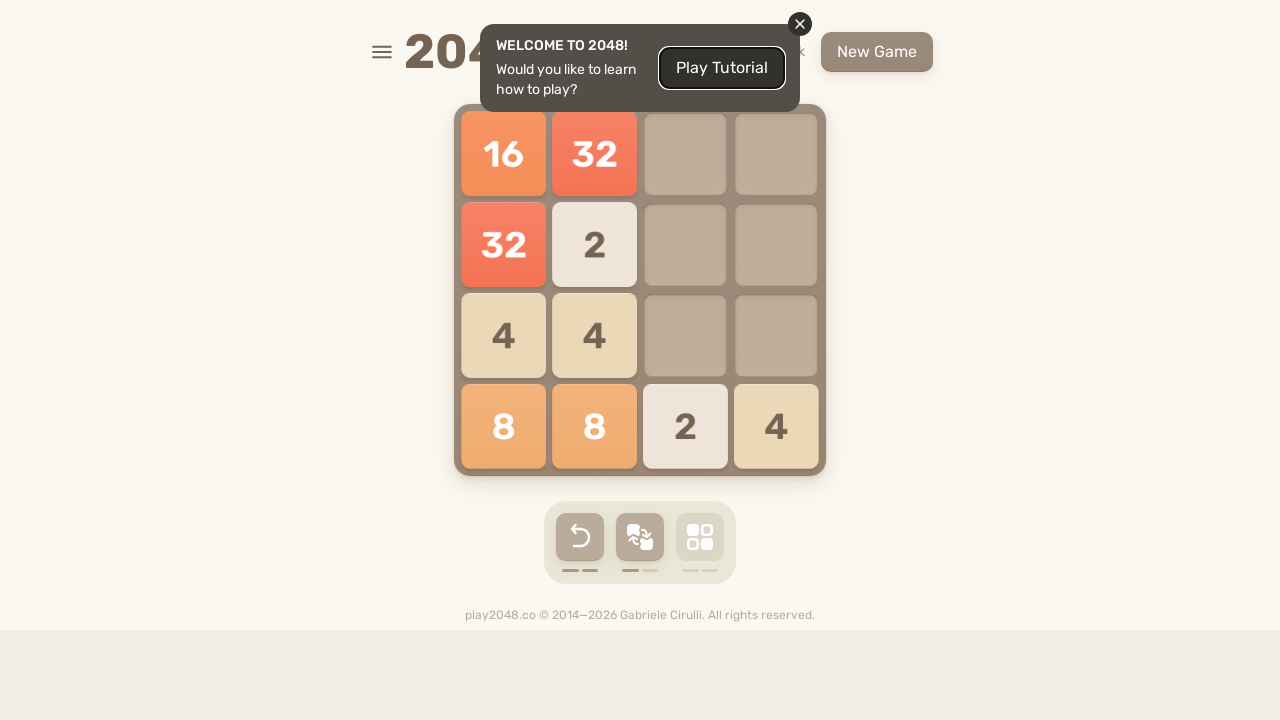

Pressed ArrowLeft to move tiles left on html
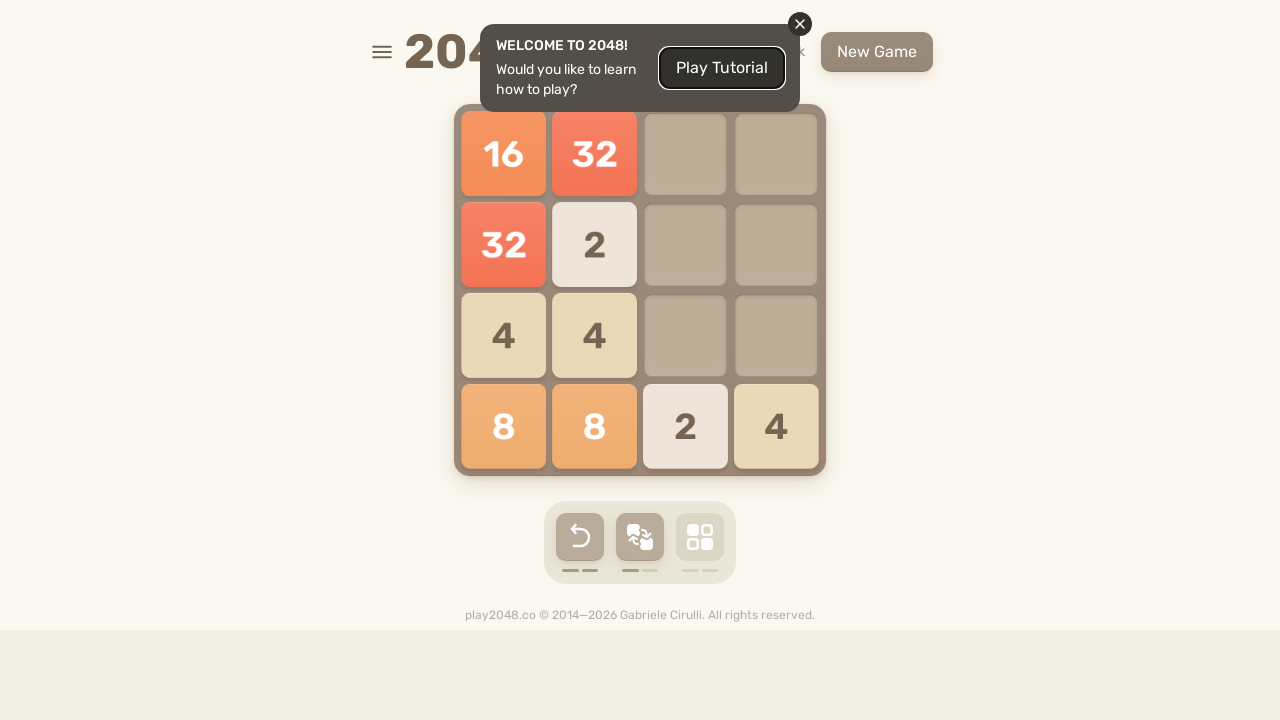

Waited 400ms for game animation
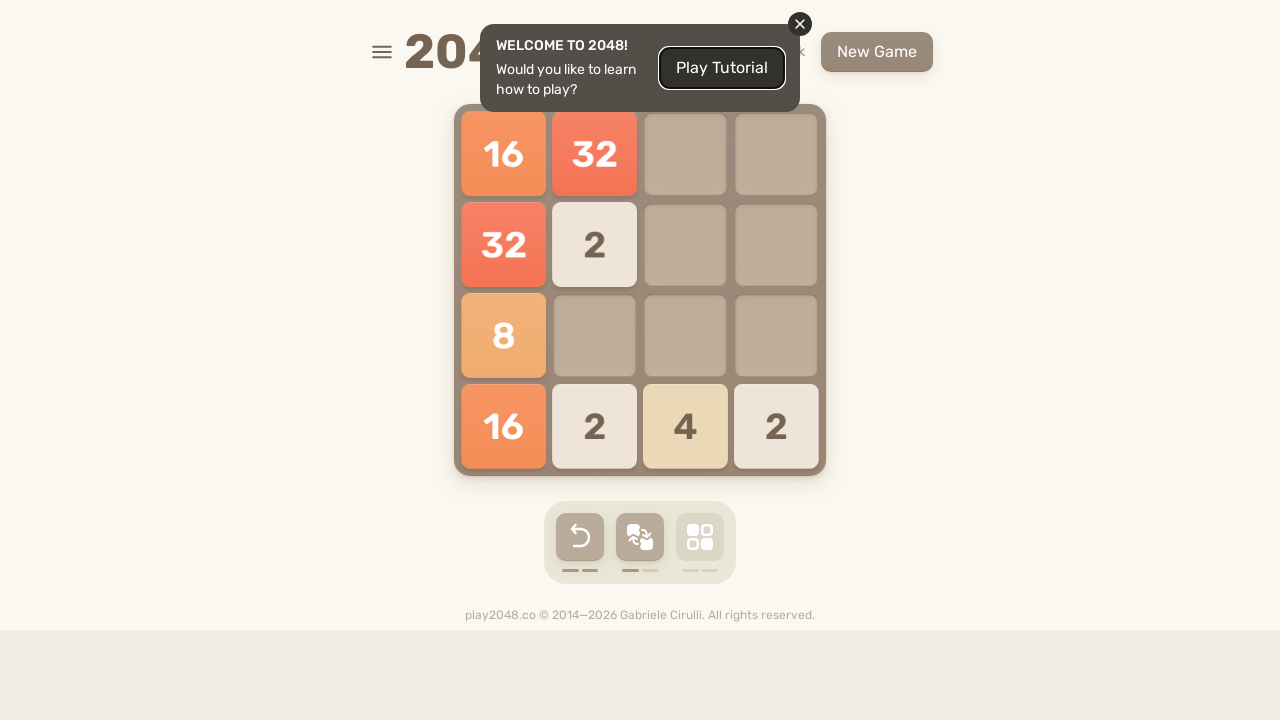

Pressed ArrowLeft to move tiles left on html
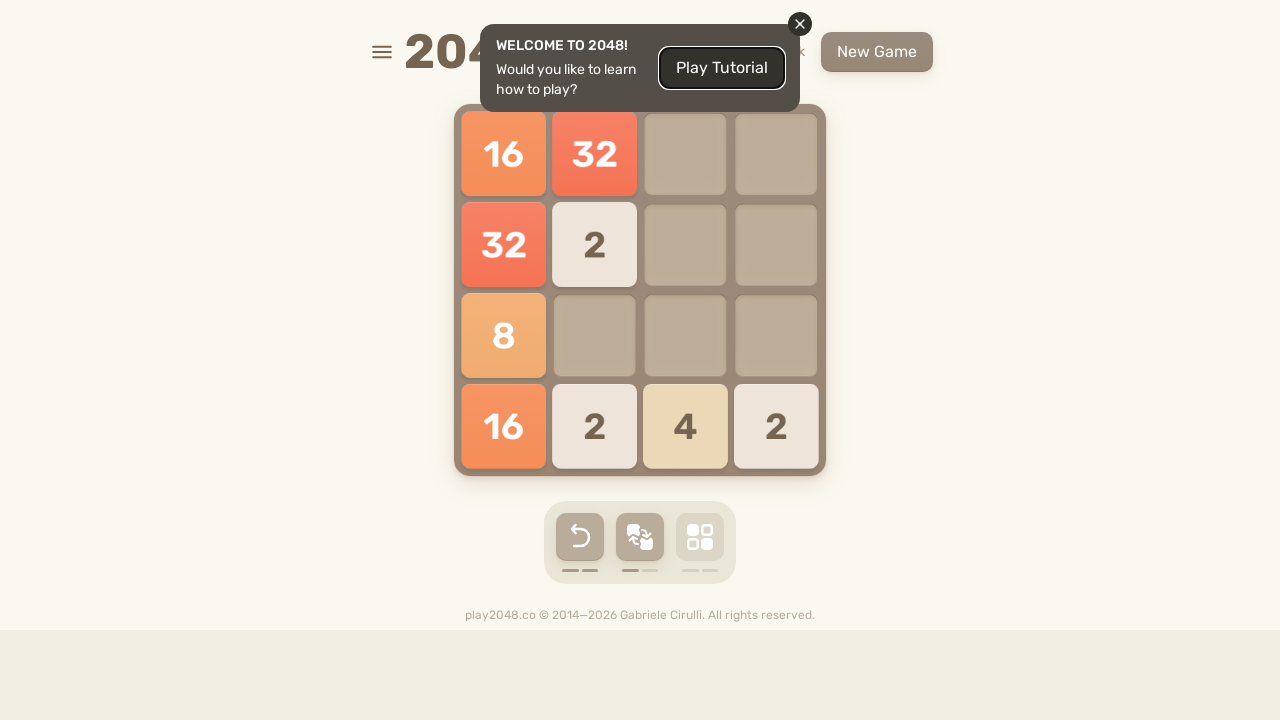

Waited 400ms for game animation
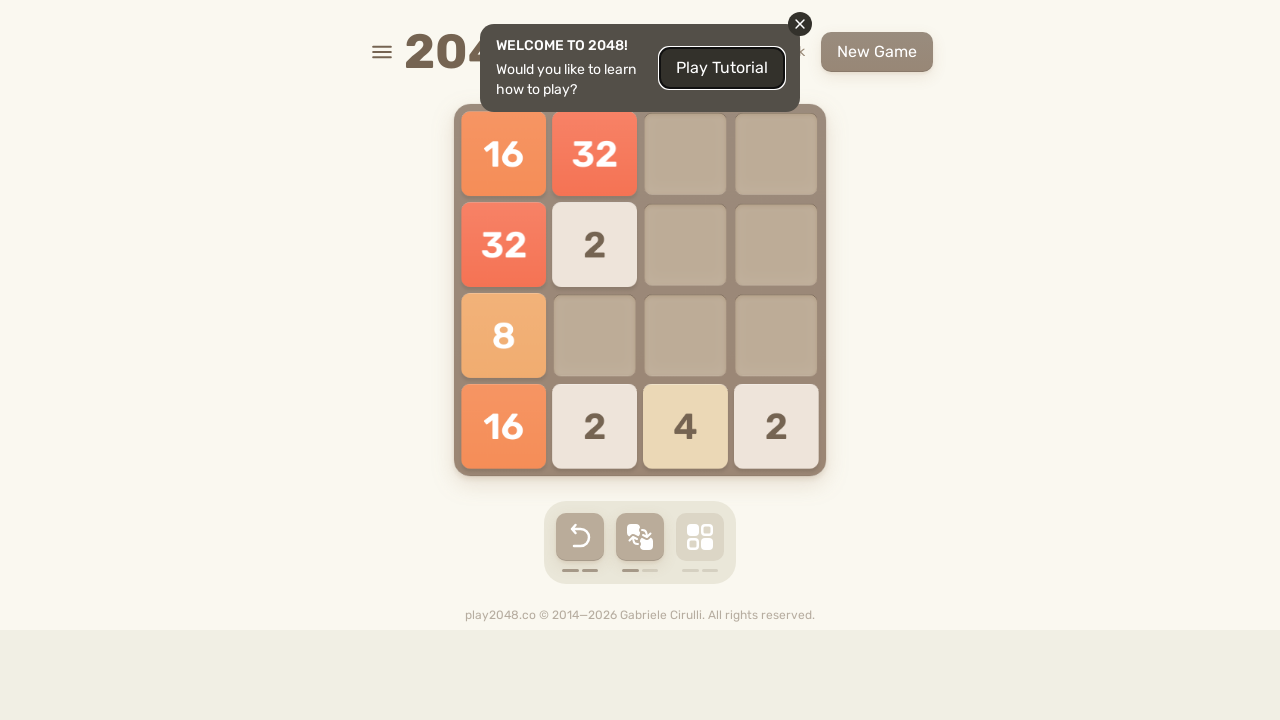

Pressed ArrowUp to move tiles up on html
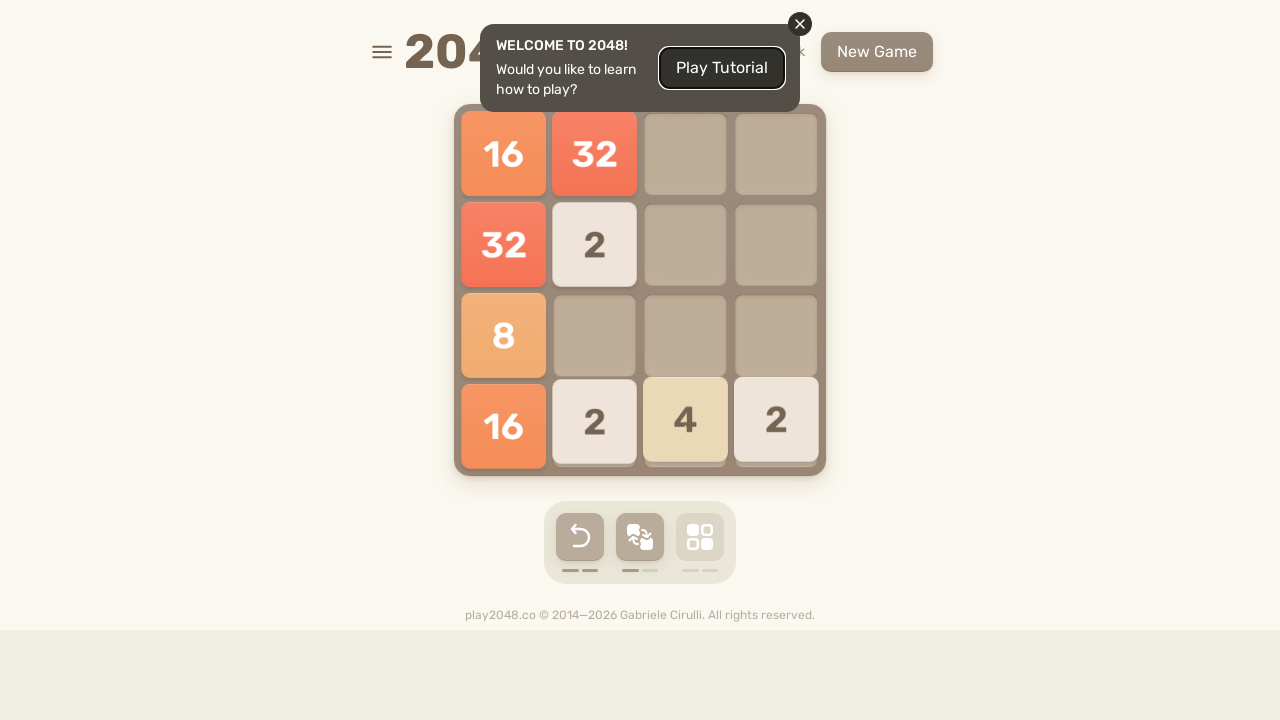

Waited 400ms for game animation
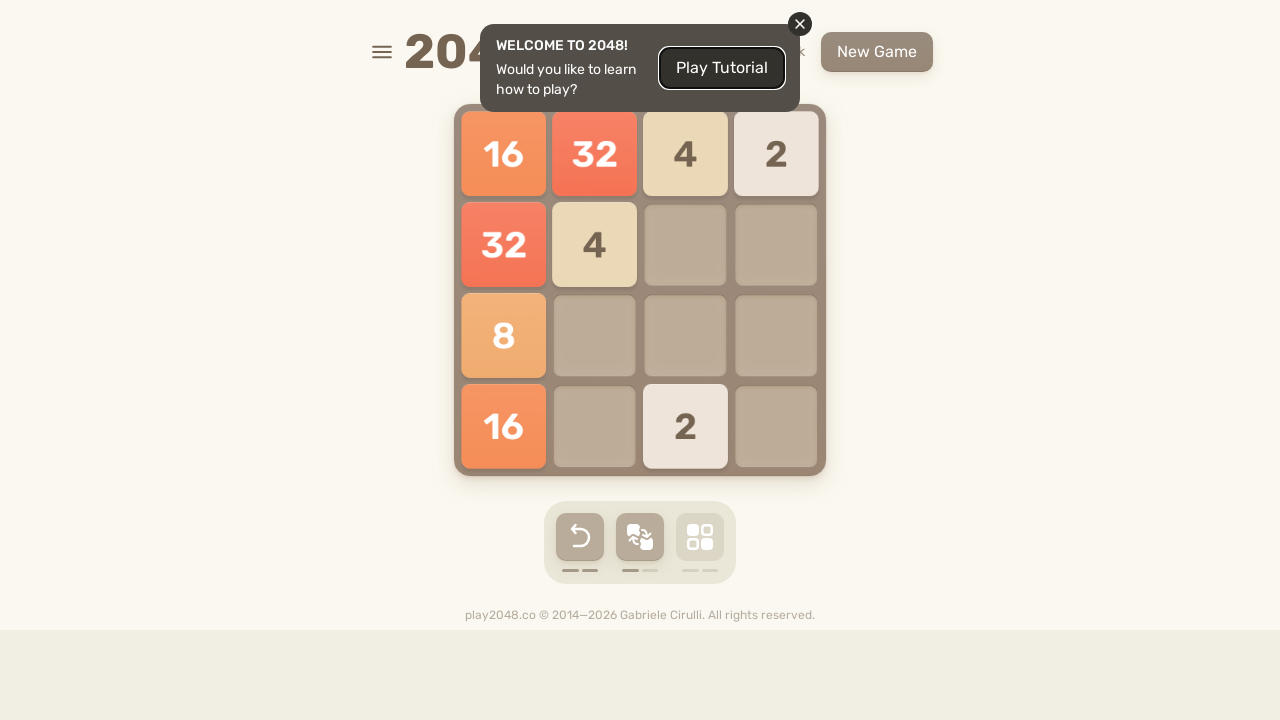

Pressed ArrowDown to move tiles down on html
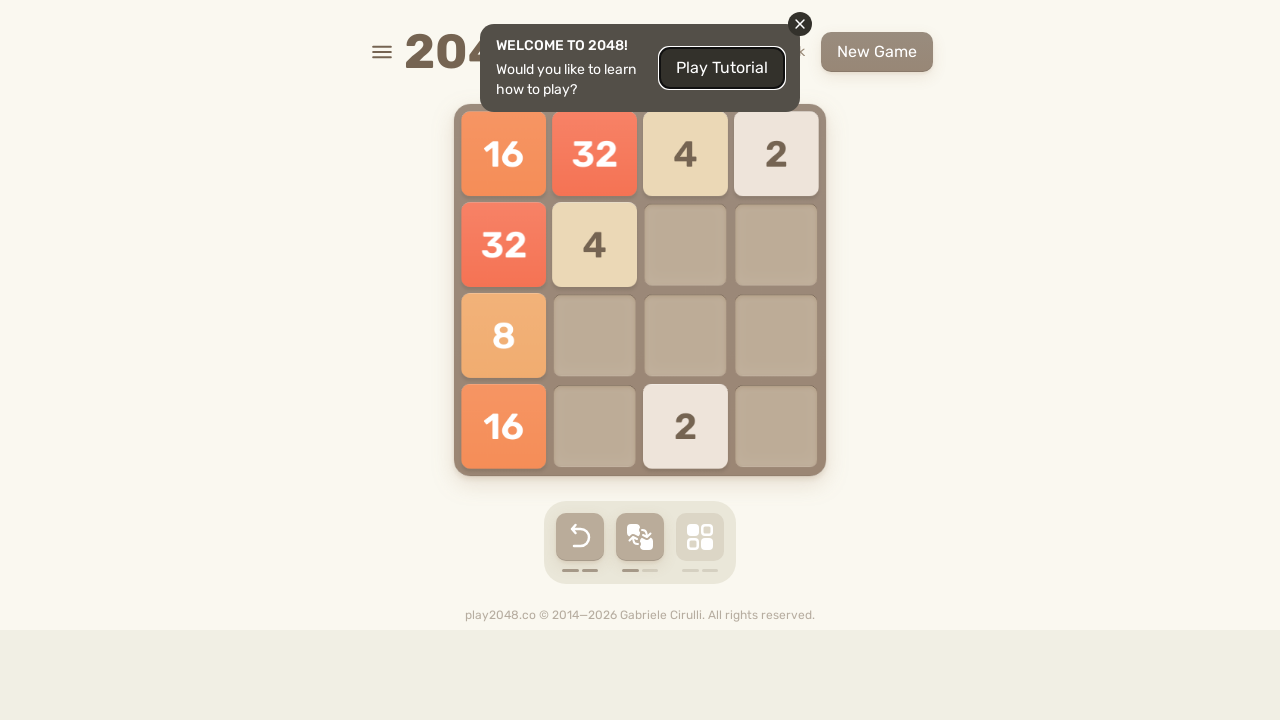

Waited 400ms for game animation
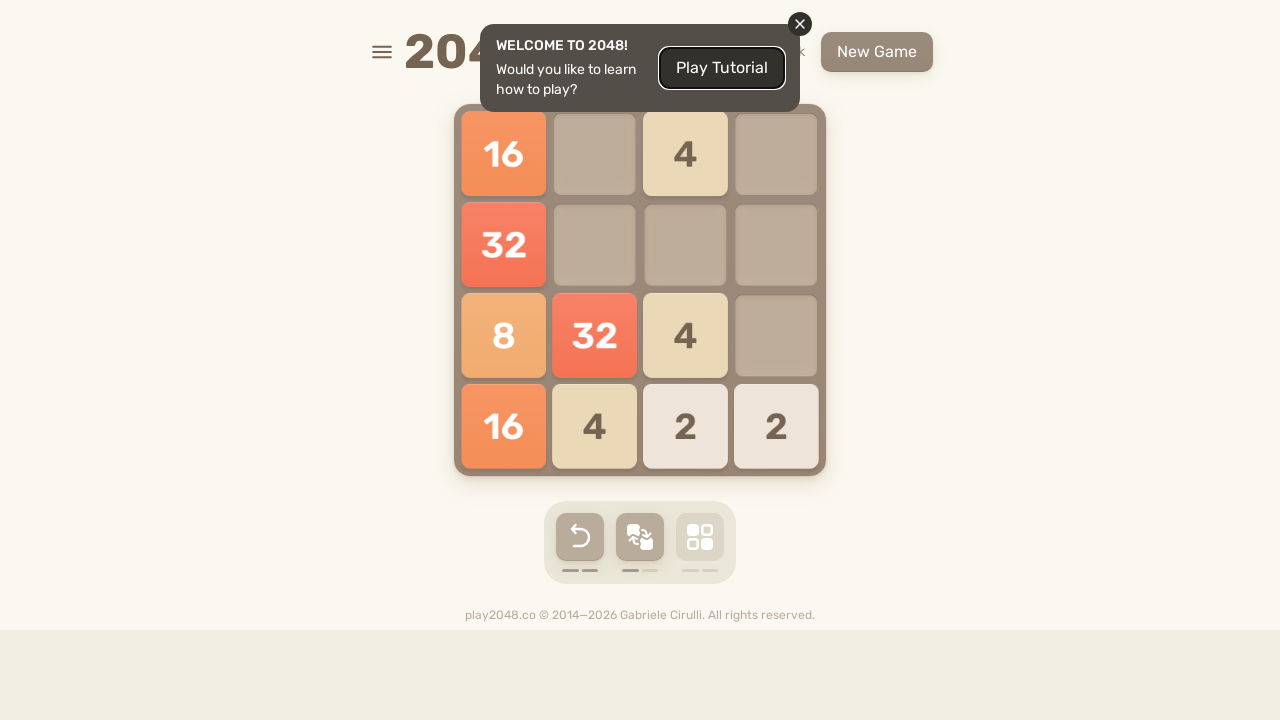

Pressed ArrowRight to move tiles right on html
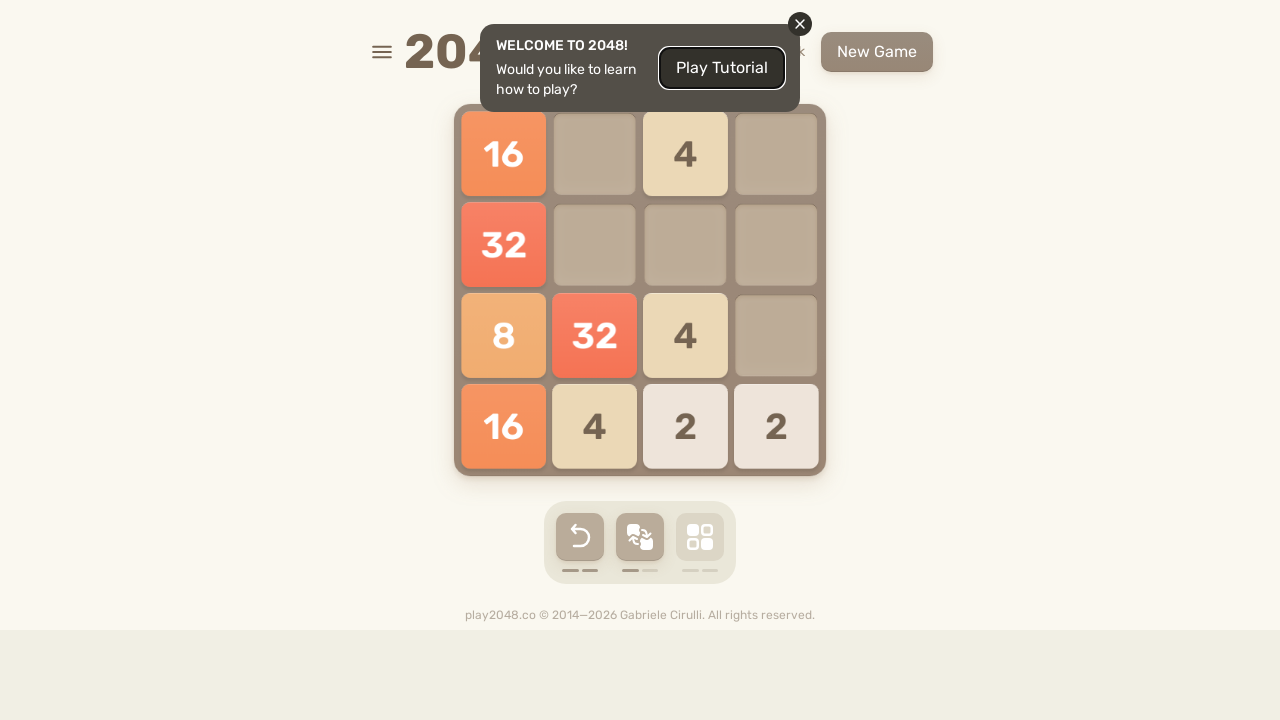

Waited 400ms for game animation
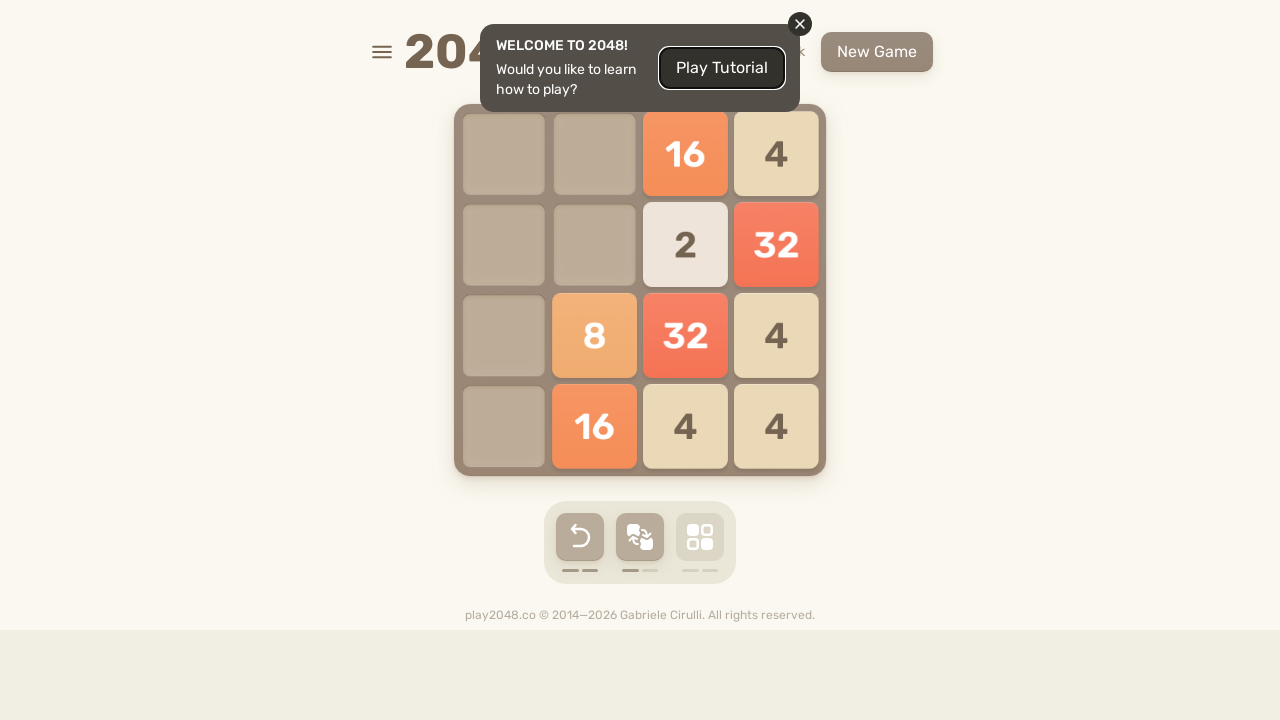

Pressed ArrowLeft to move tiles left on html
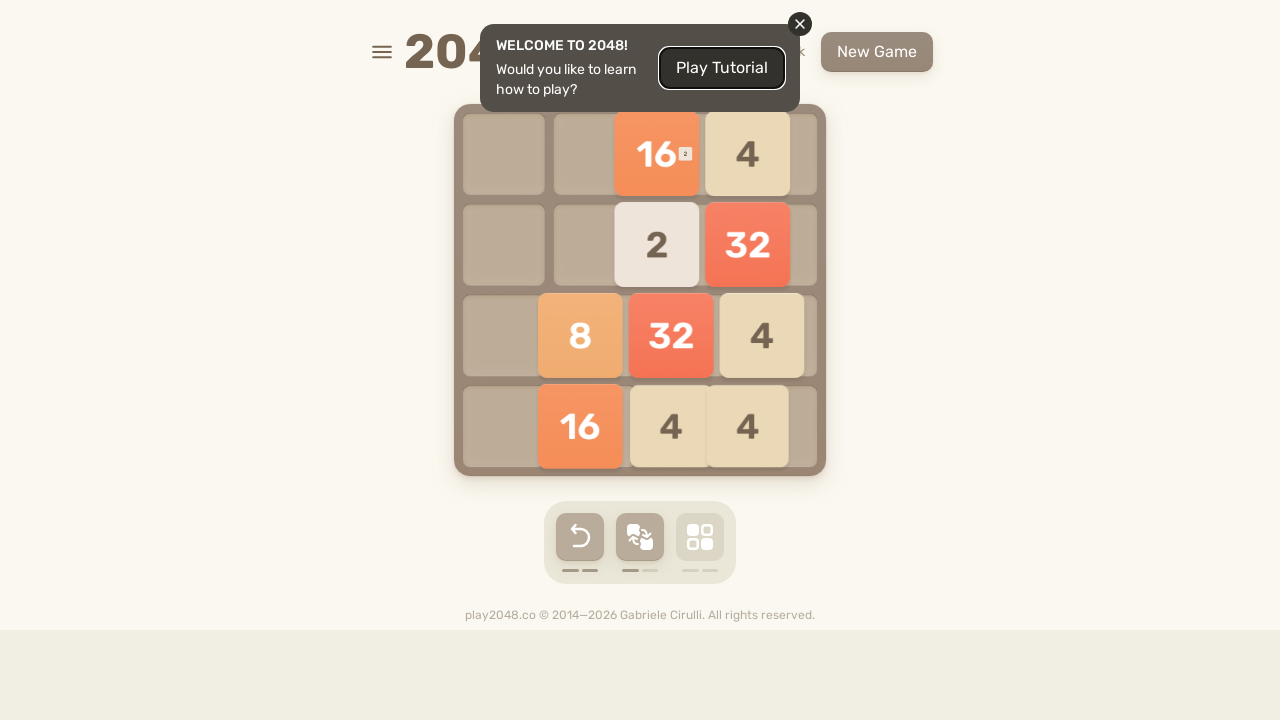

Waited 400ms for game animation
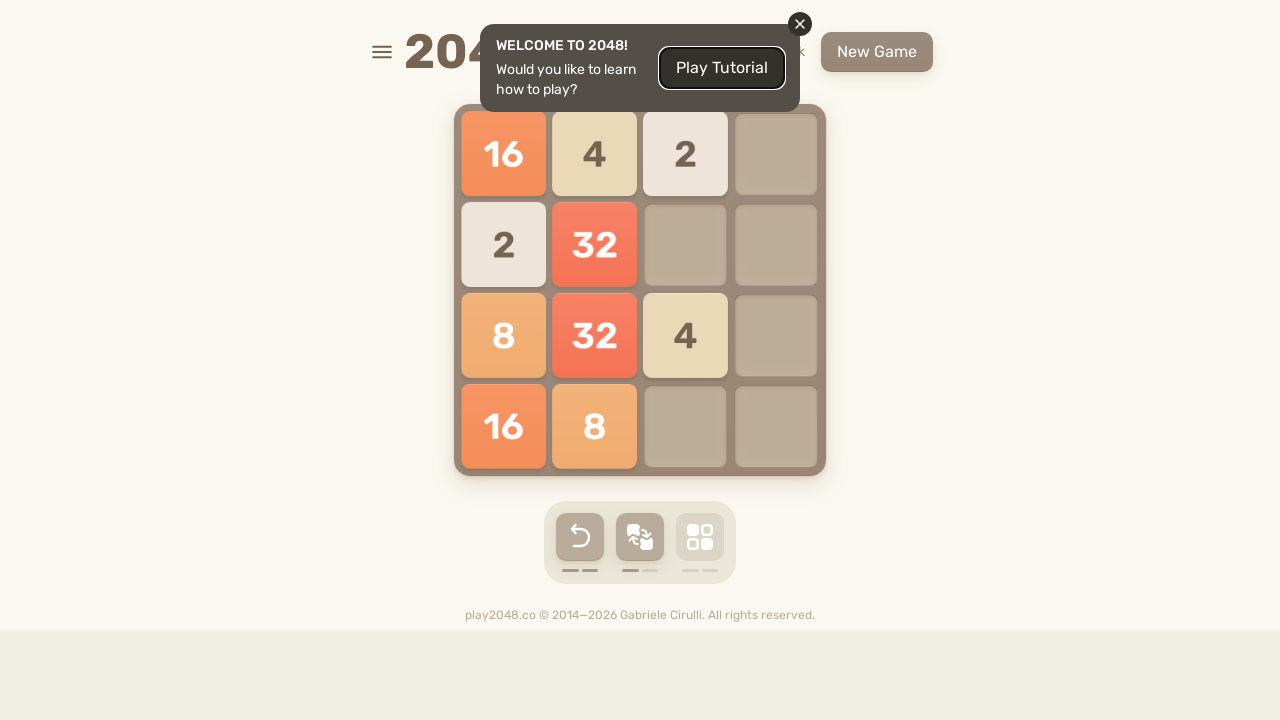

Pressed ArrowUp to move tiles up on html
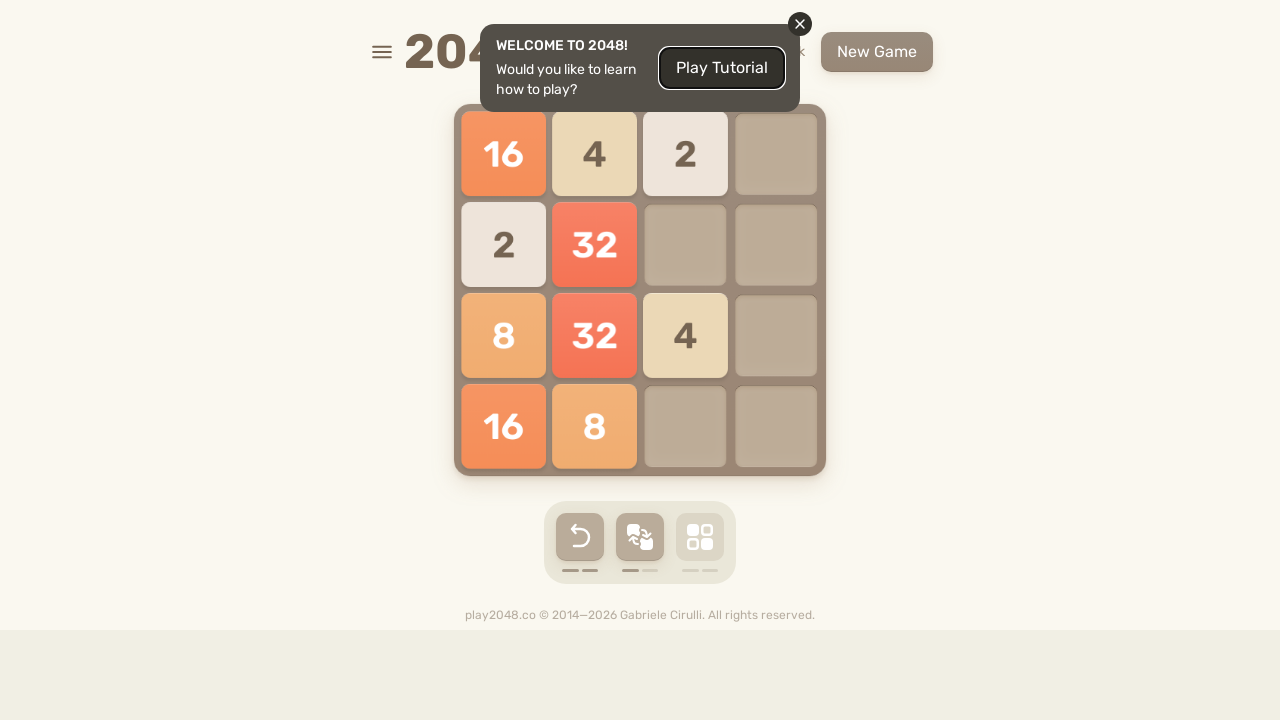

Waited 400ms for game animation
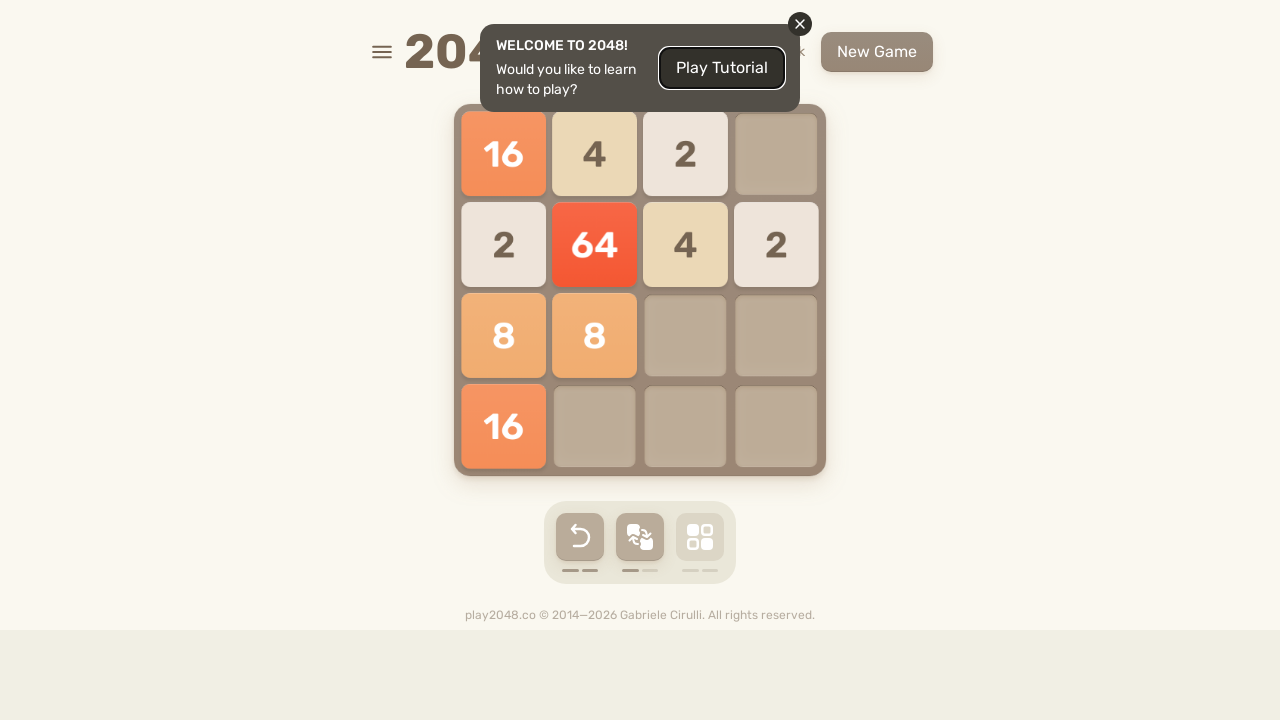

Pressed ArrowRight to move tiles right on html
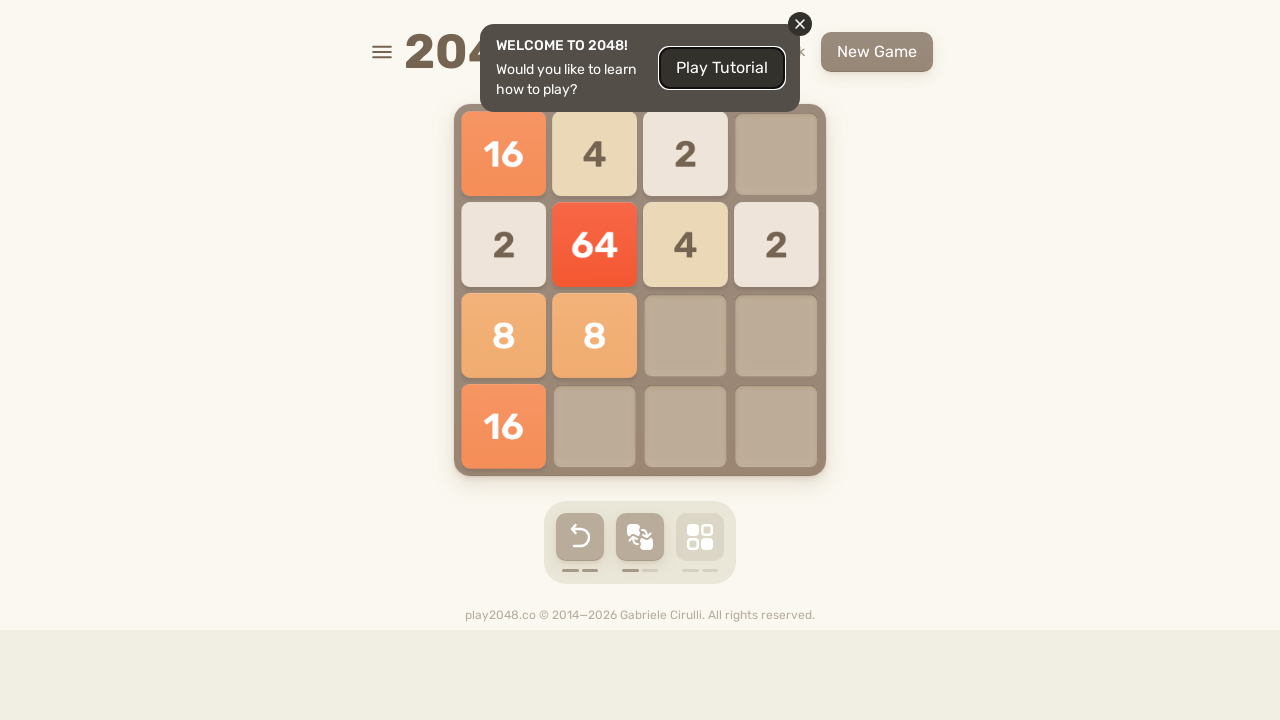

Waited 400ms for game animation
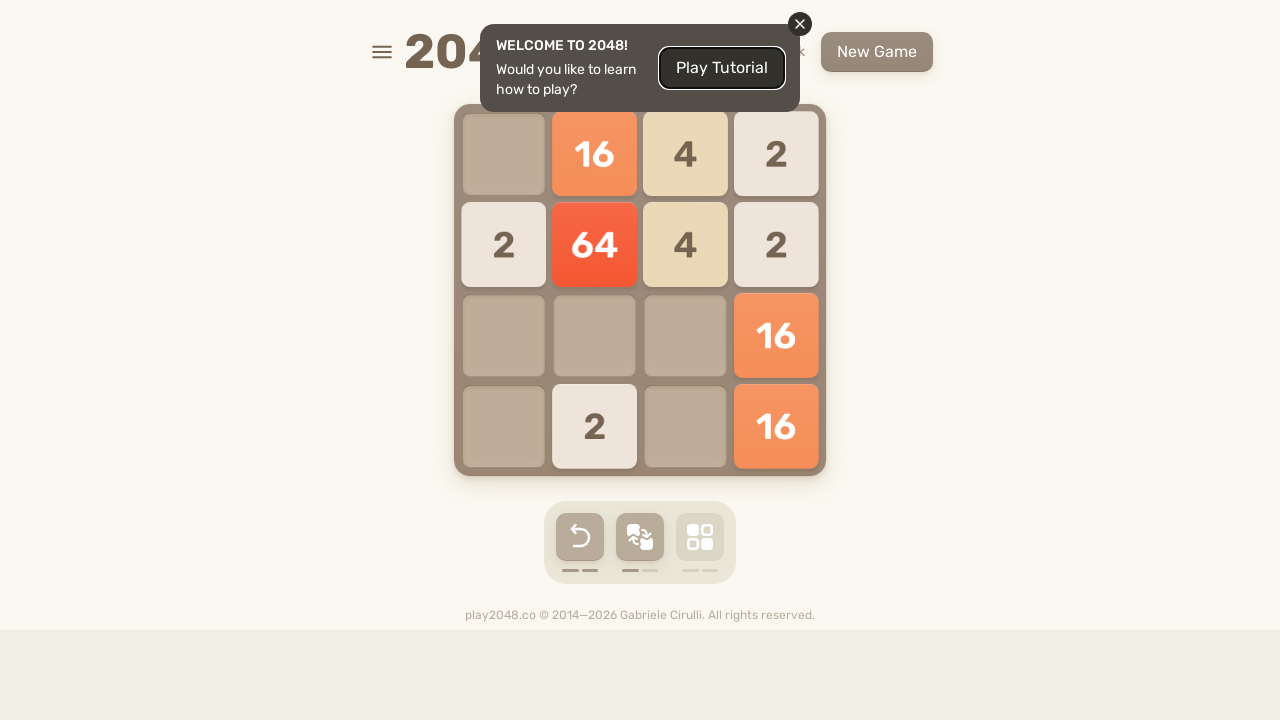

Pressed ArrowLeft to move tiles left on html
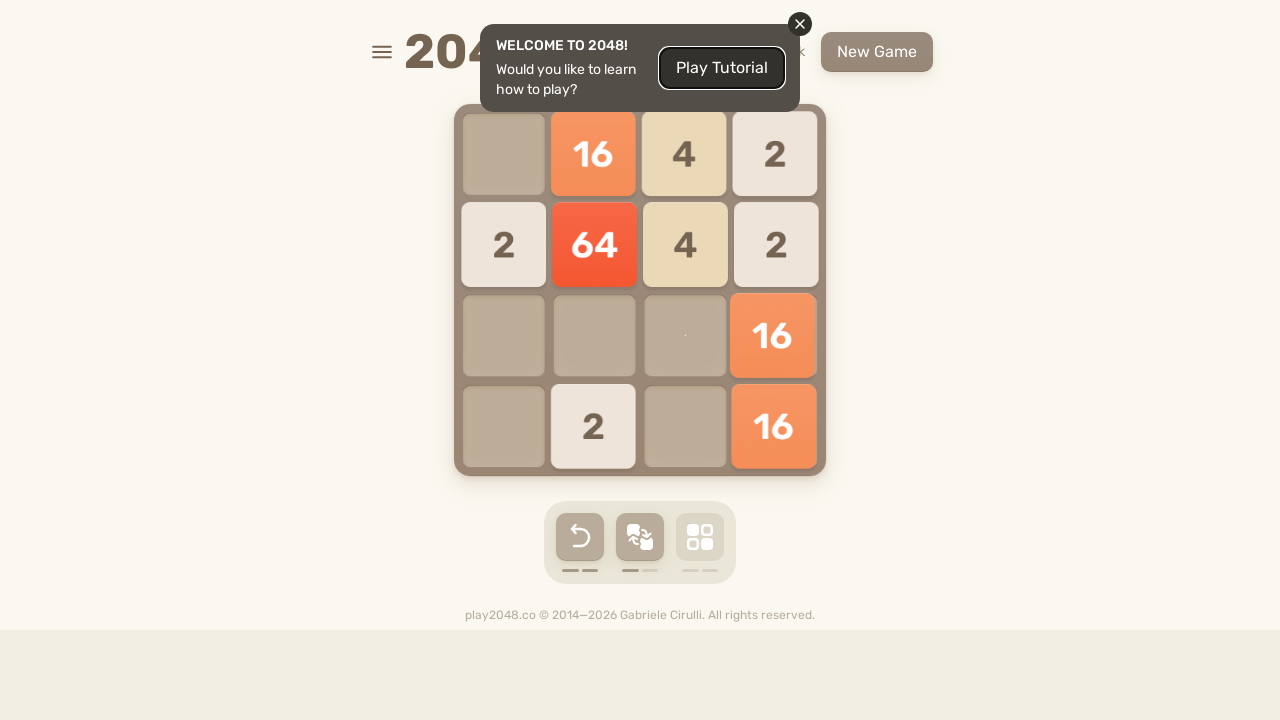

Waited 400ms for game animation
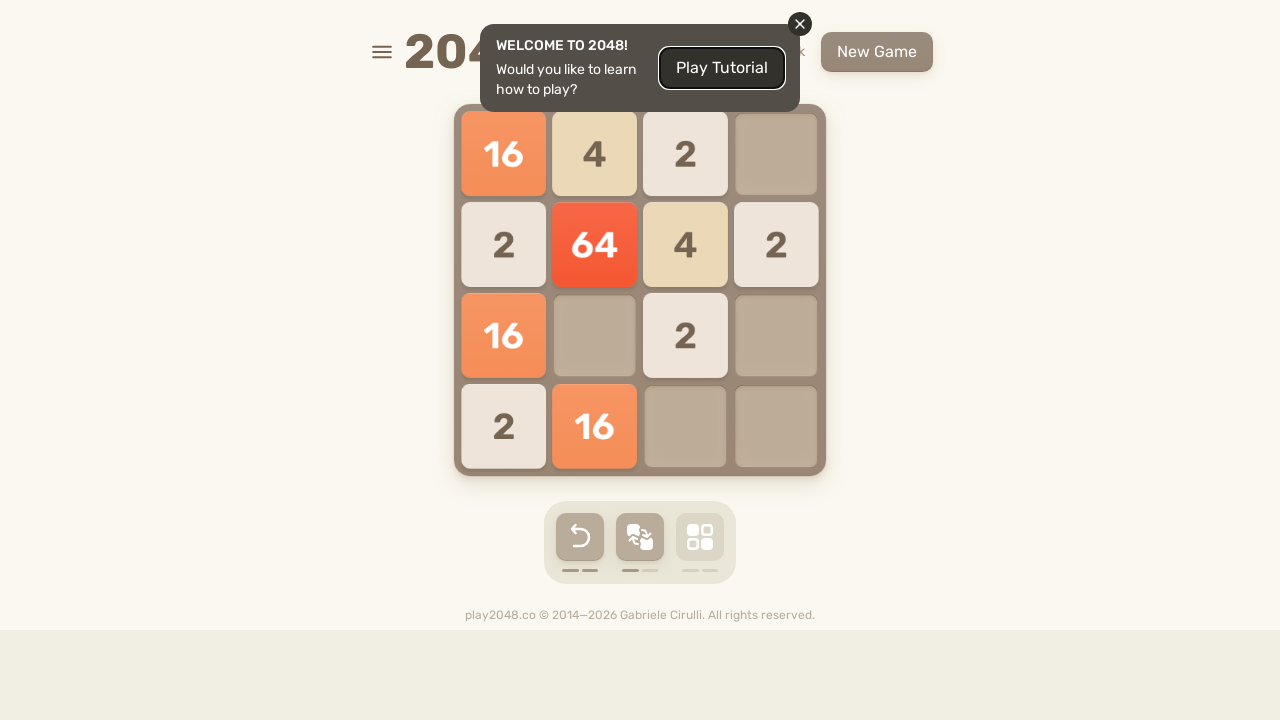

Pressed ArrowDown to move tiles down on html
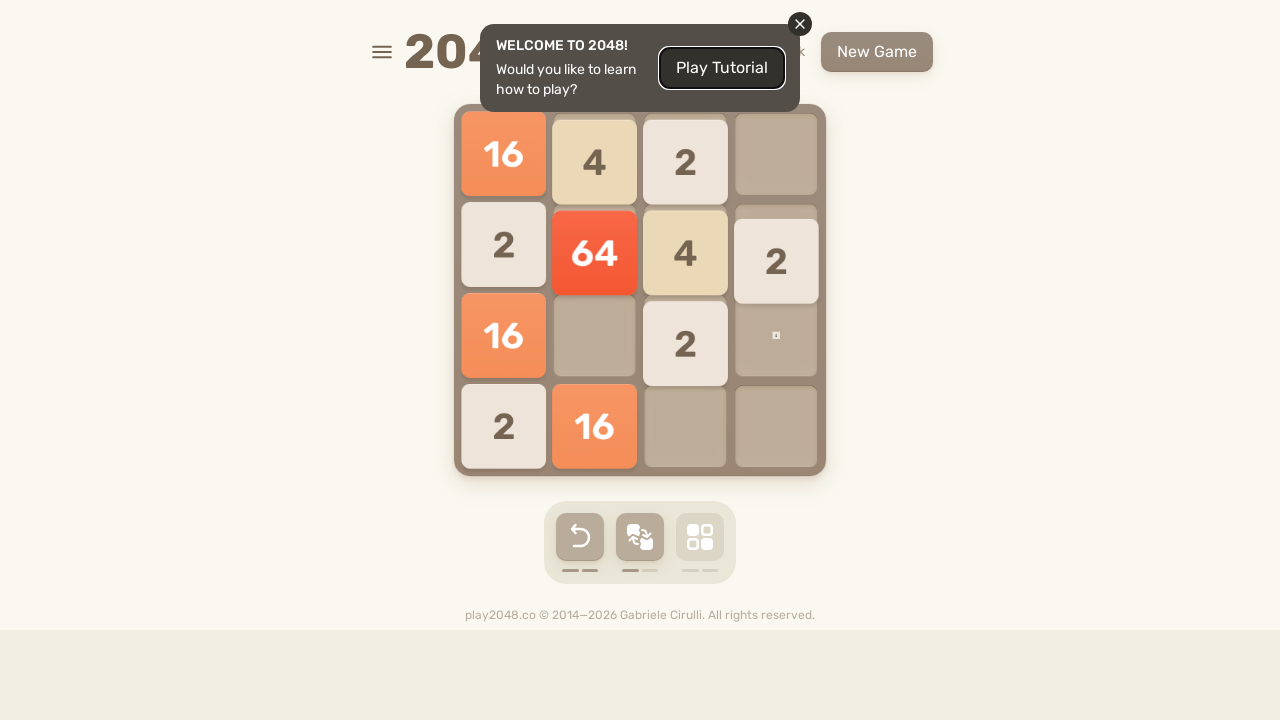

Waited 400ms for game animation
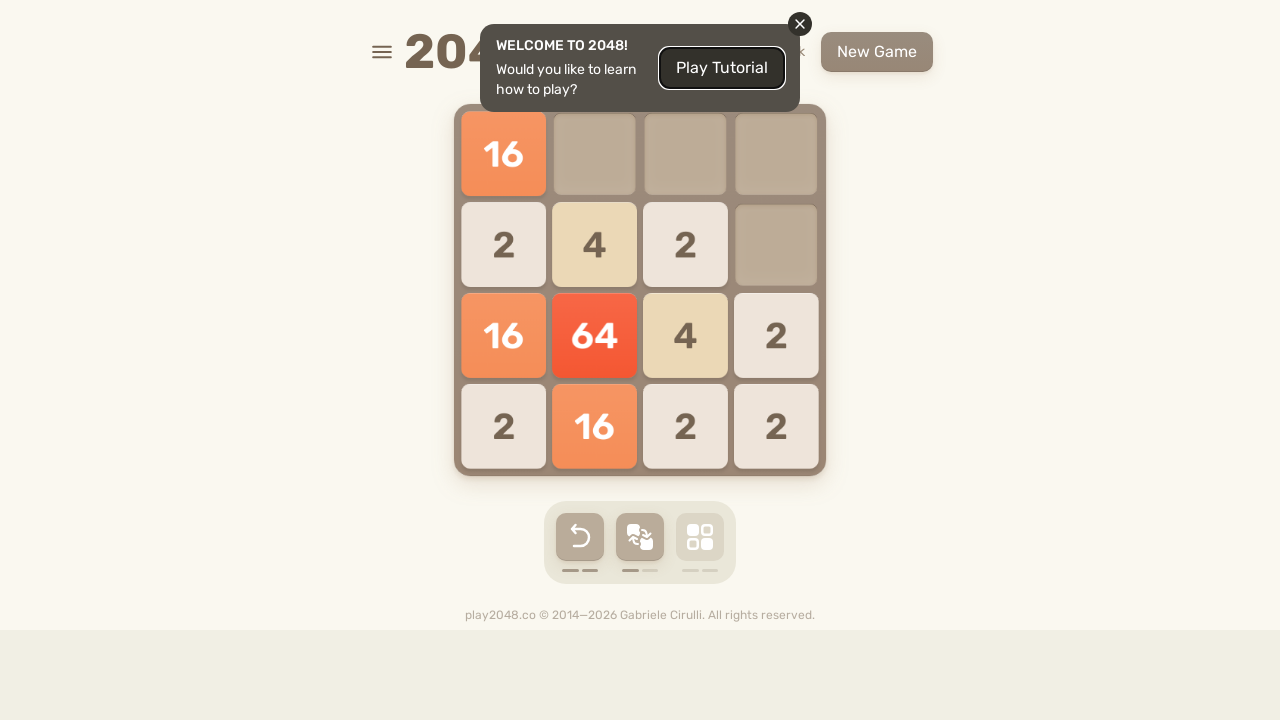

Pressed ArrowDown to move tiles down on html
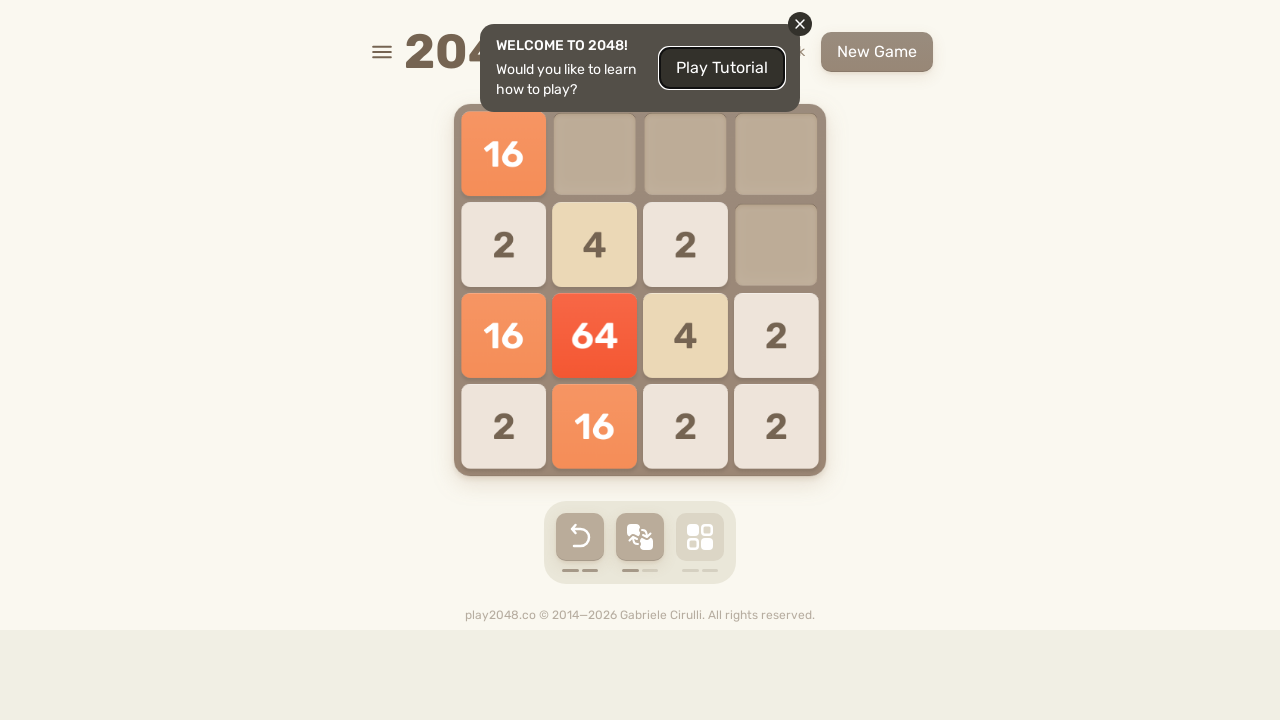

Waited 400ms for game animation
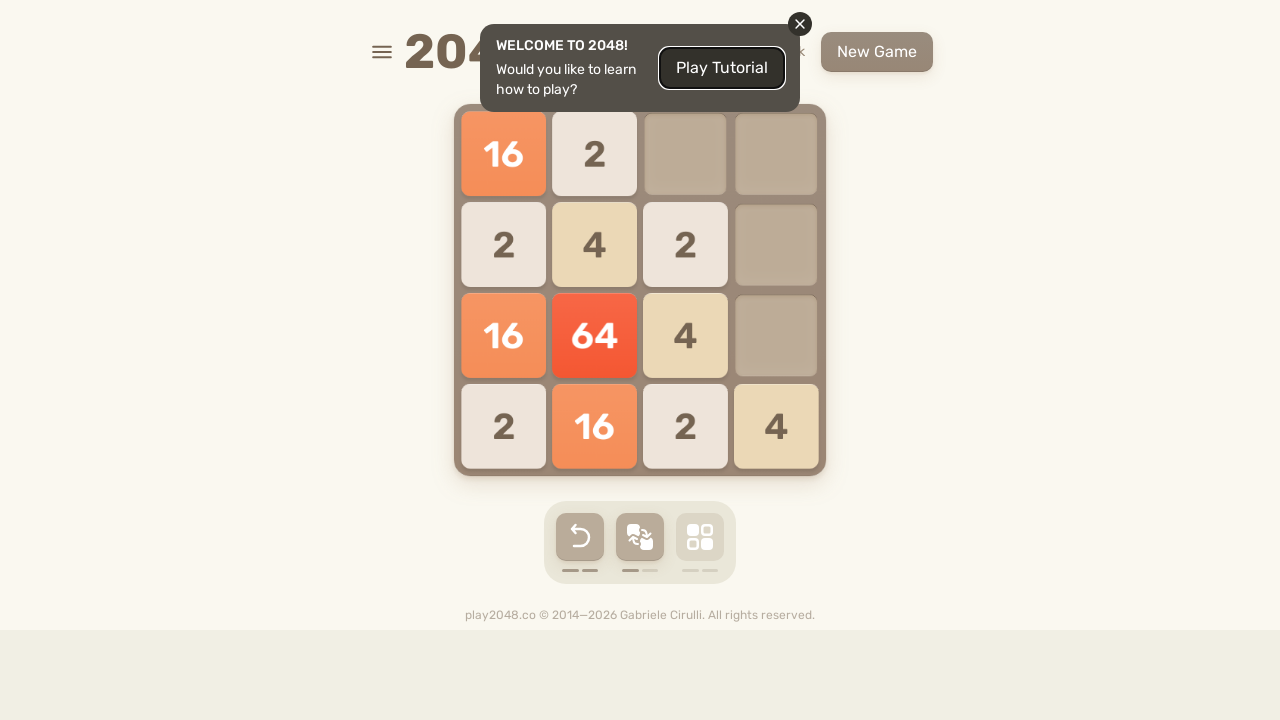

Pressed ArrowUp to move tiles up on html
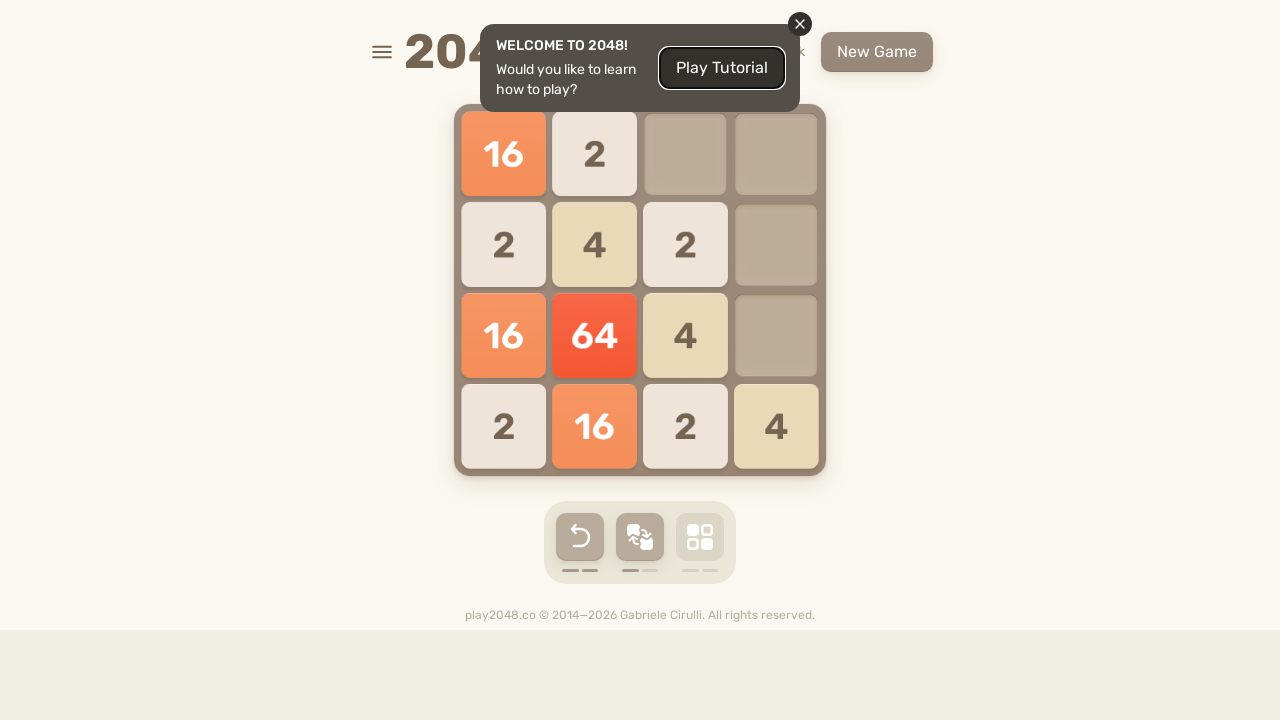

Waited 400ms for game animation
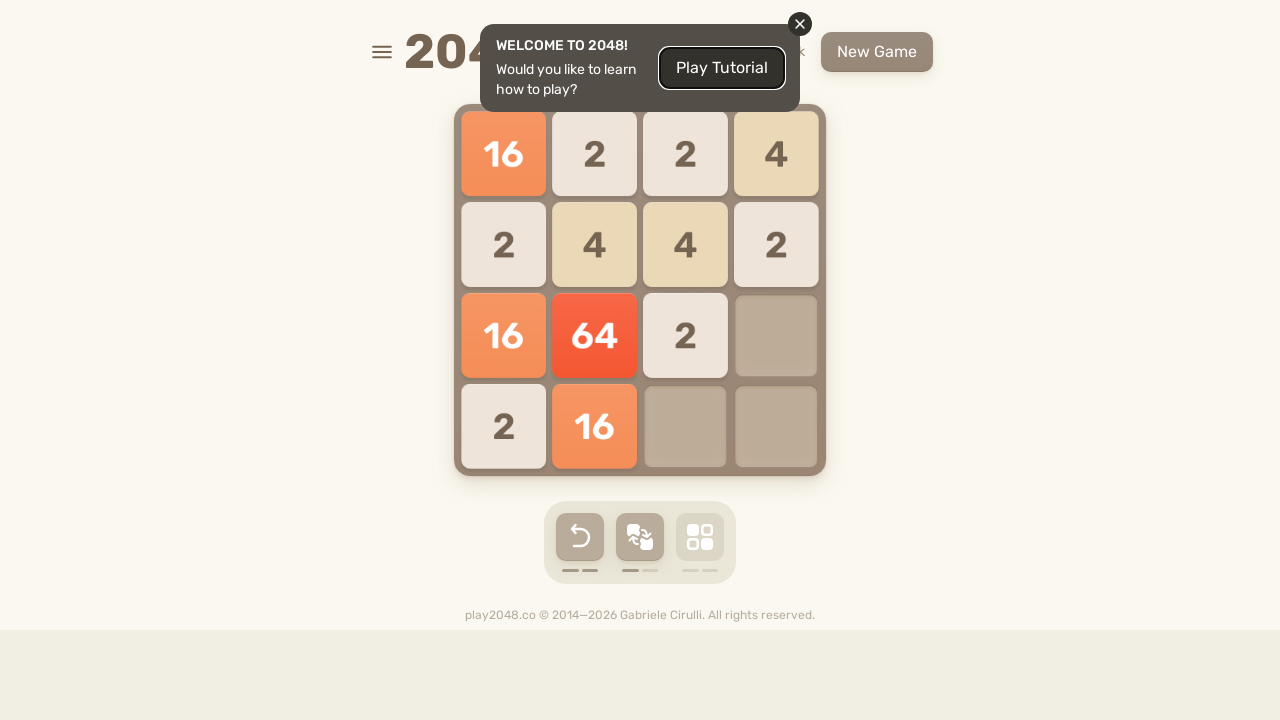

Pressed ArrowUp to move tiles up on html
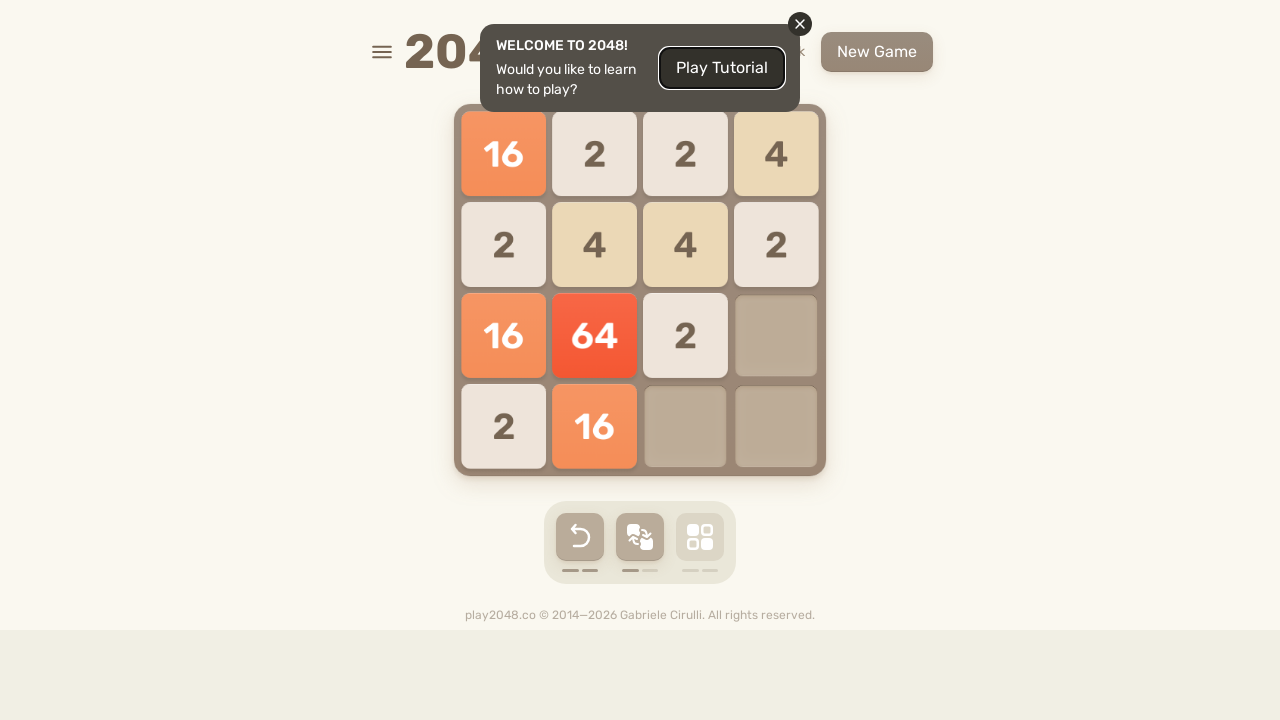

Waited 400ms for game animation
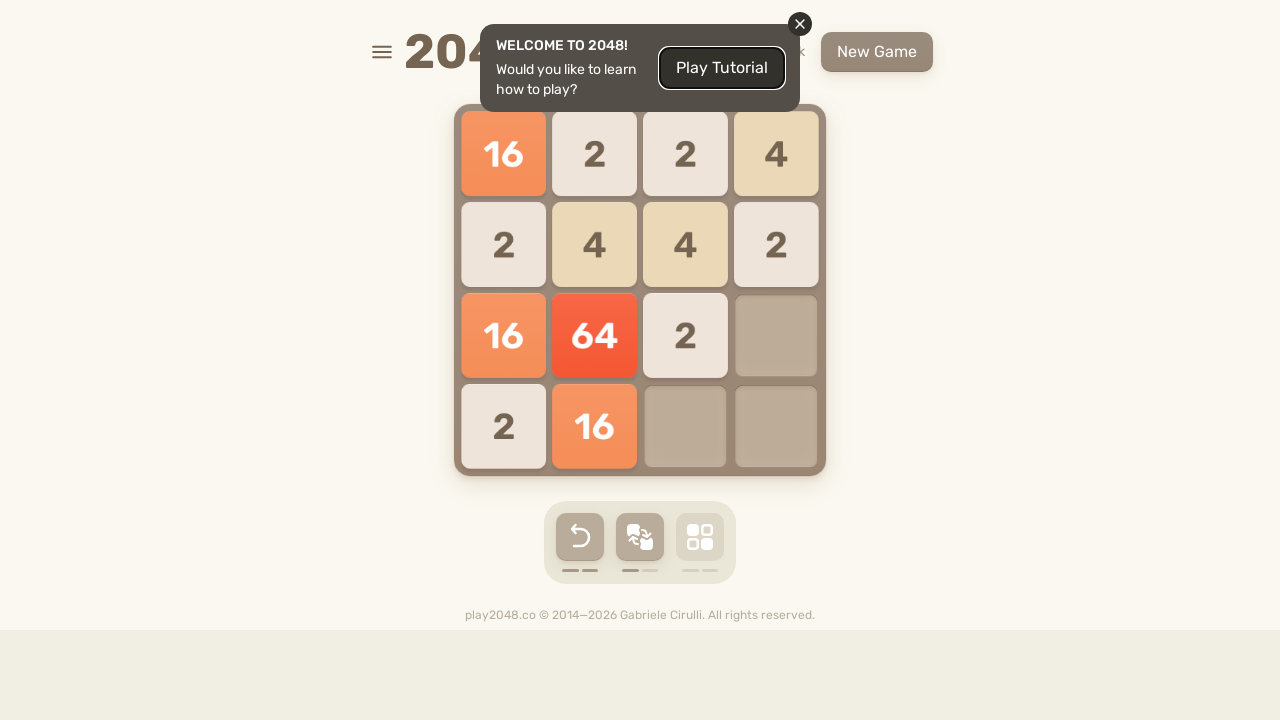

Pressed ArrowDown to move tiles down on html
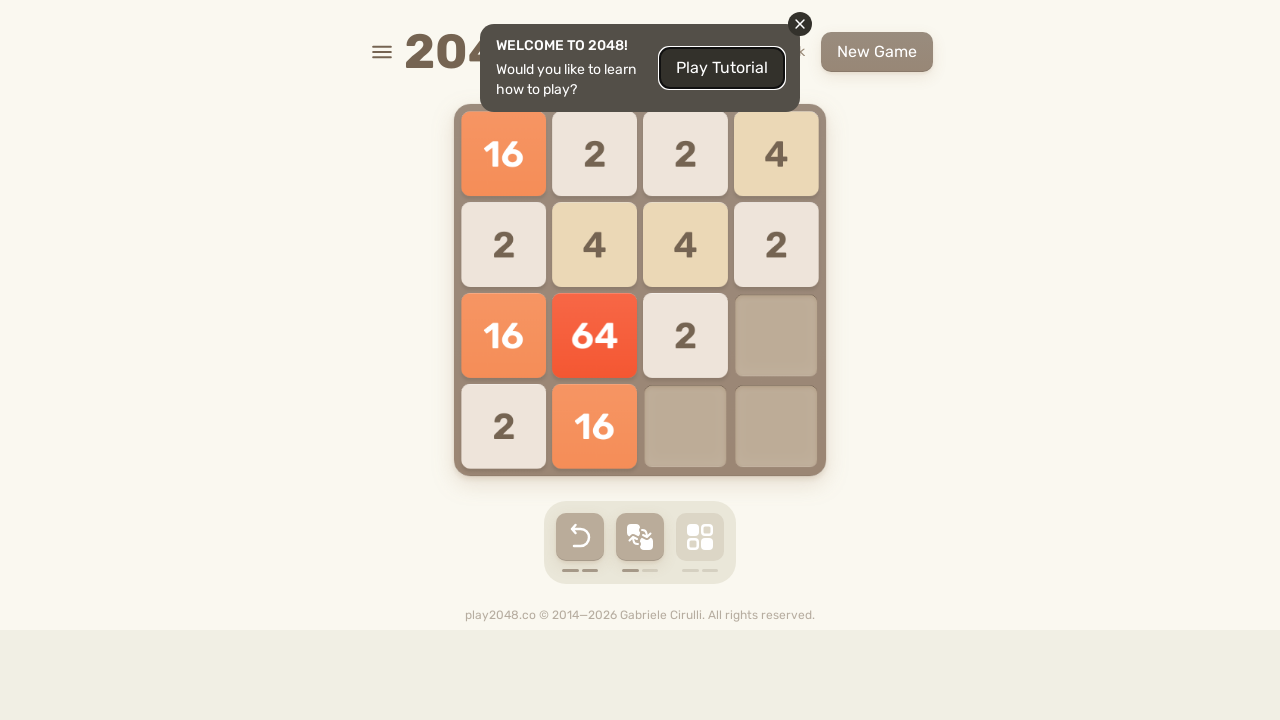

Waited 400ms for game animation
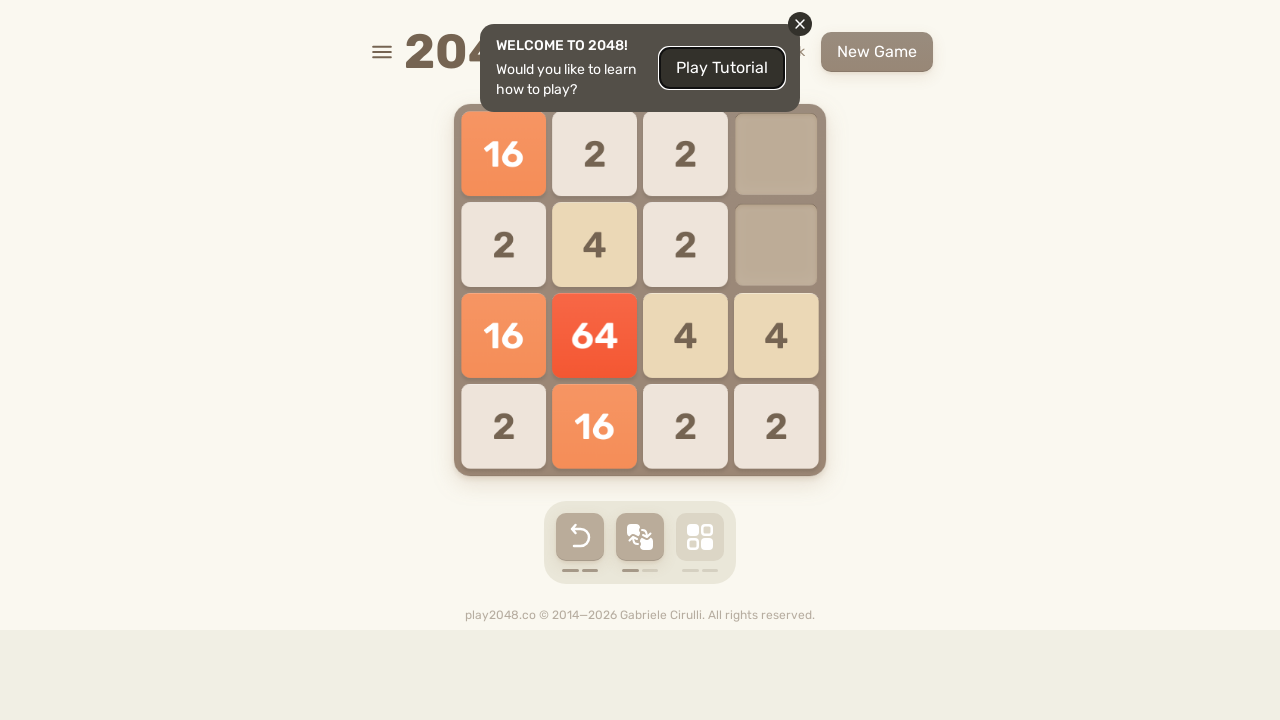

Pressed ArrowUp to move tiles up on html
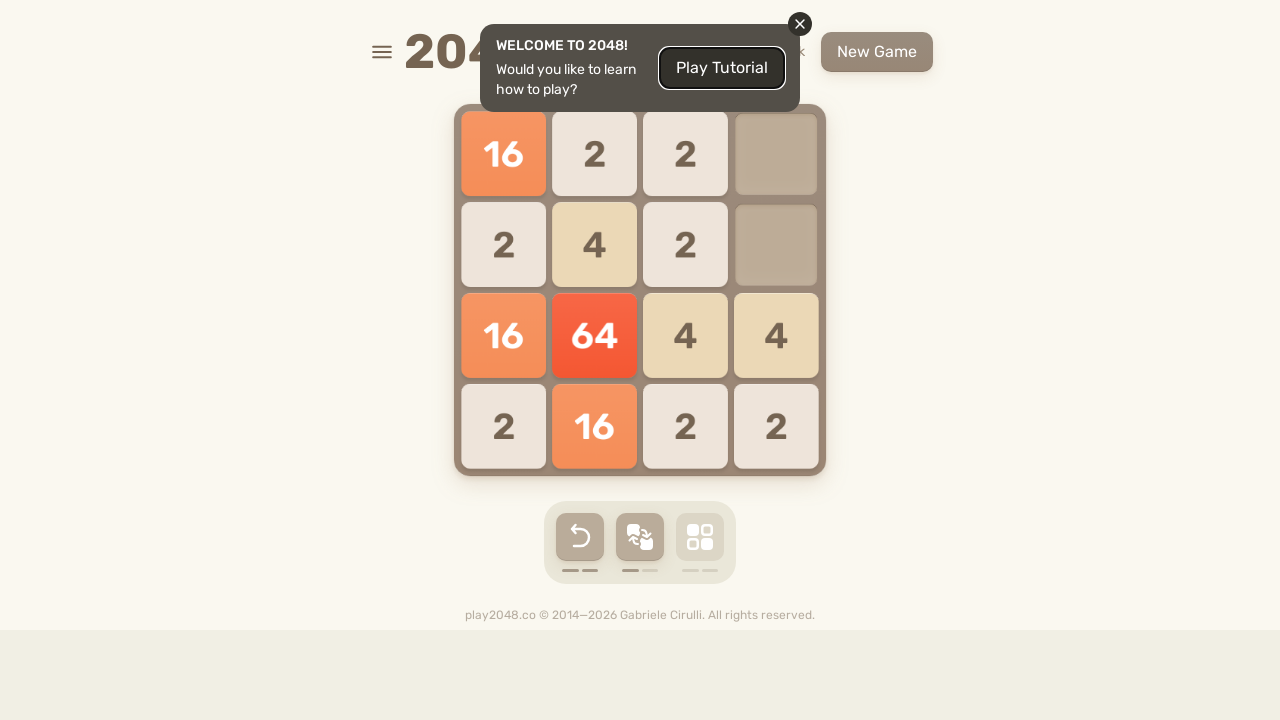

Waited 400ms for game animation
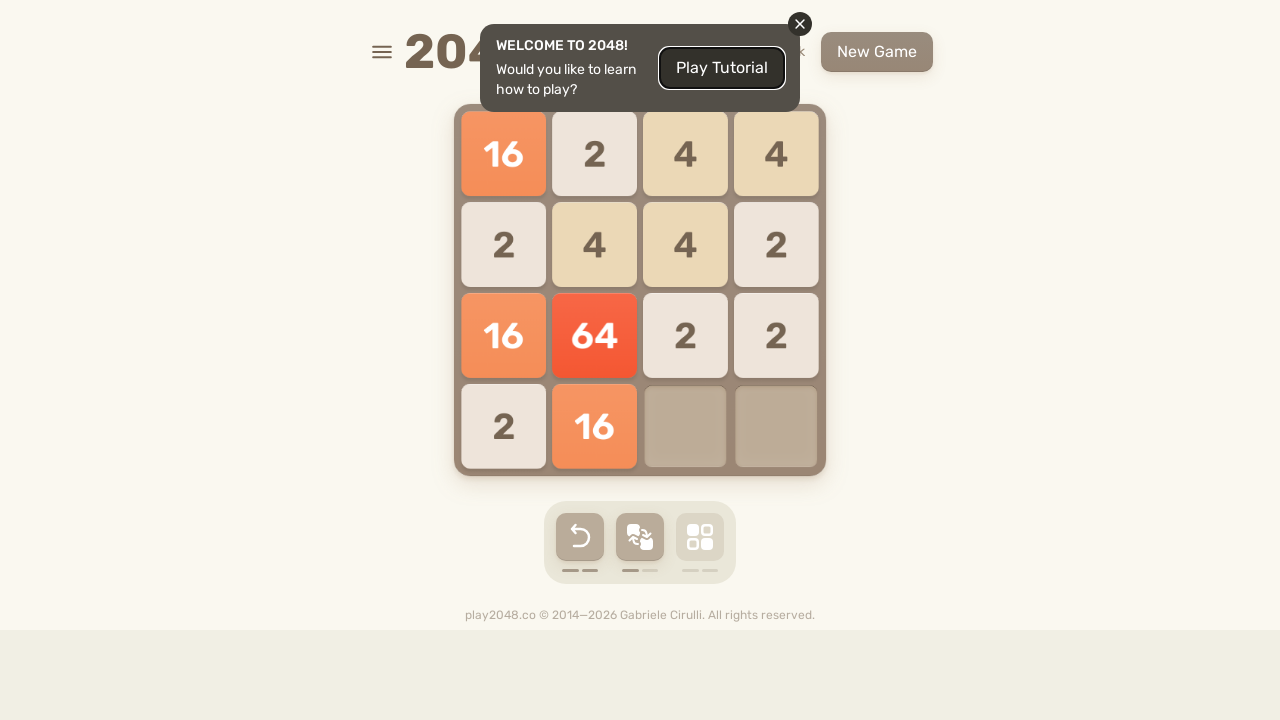

Pressed ArrowLeft to move tiles left on html
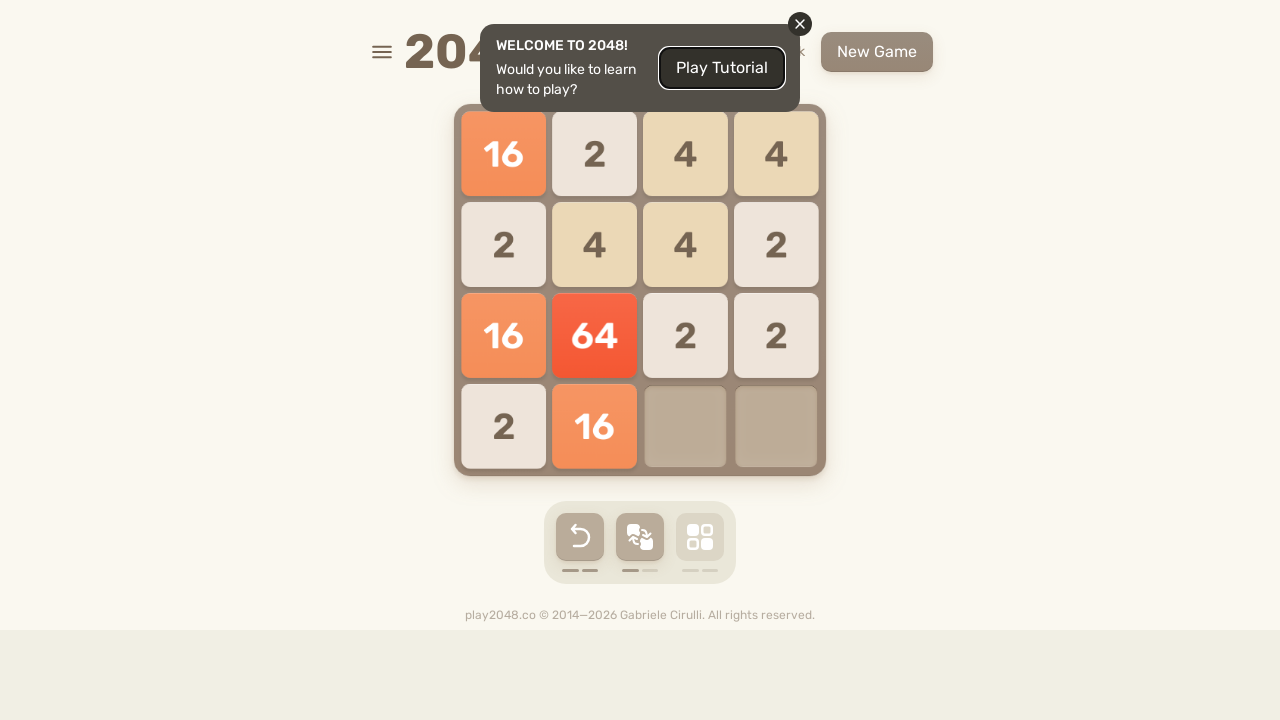

Waited 400ms for game animation
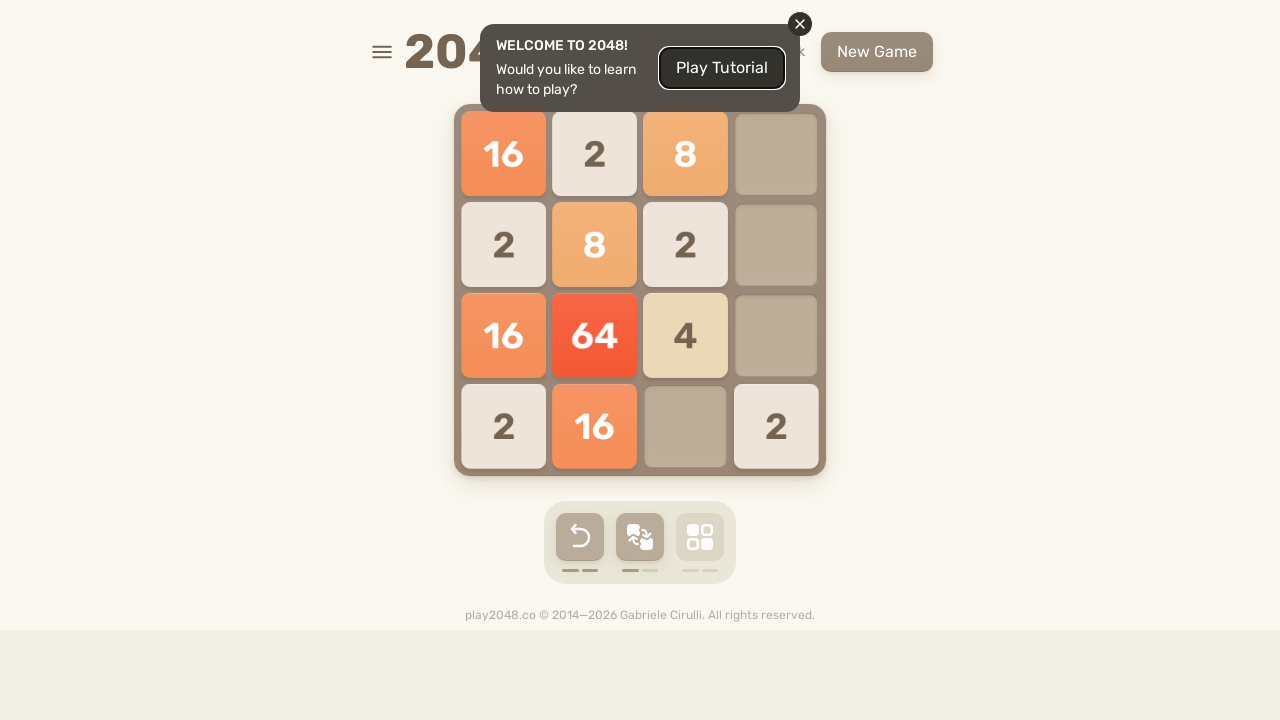

Pressed ArrowRight to move tiles right on html
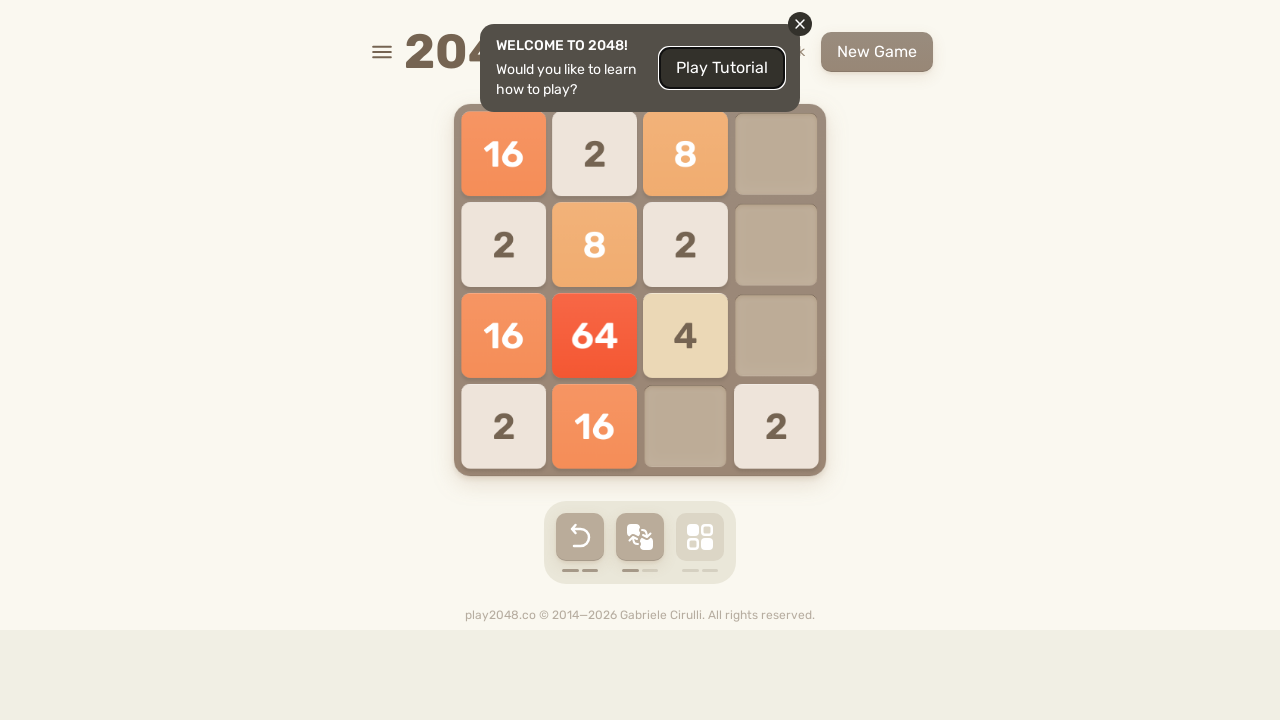

Waited 400ms for game animation
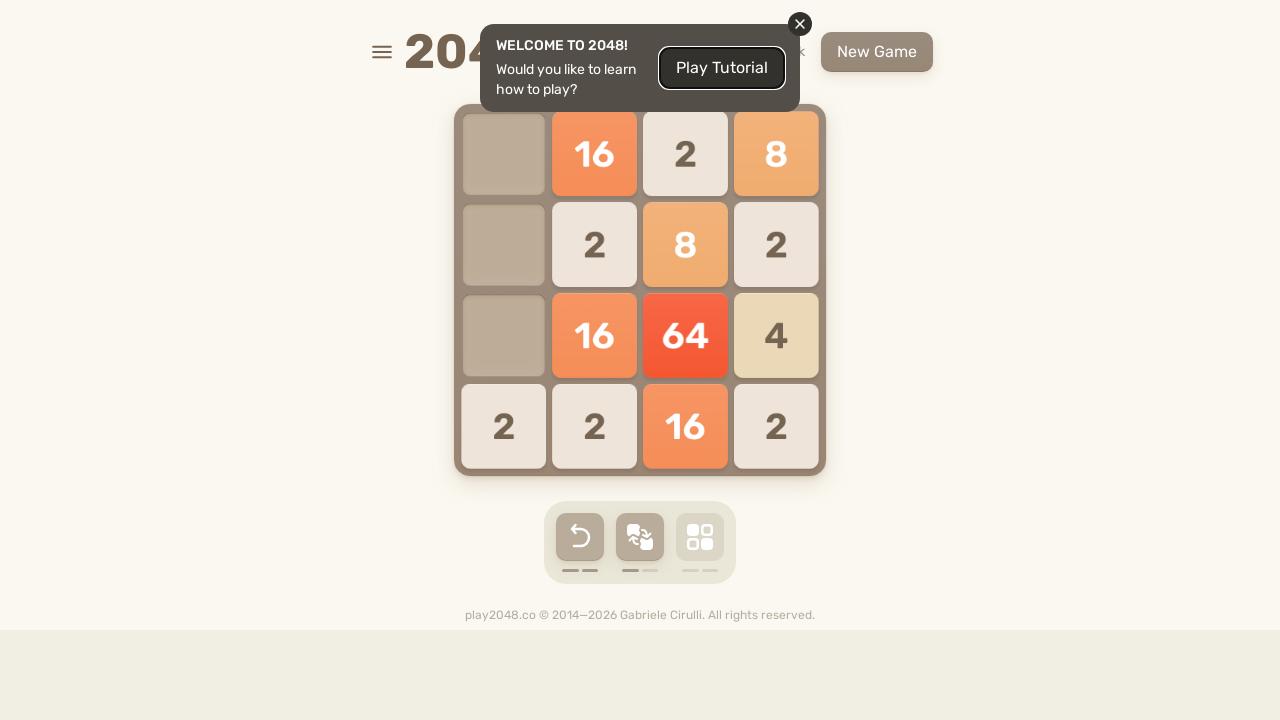

Pressed ArrowLeft to move tiles left on html
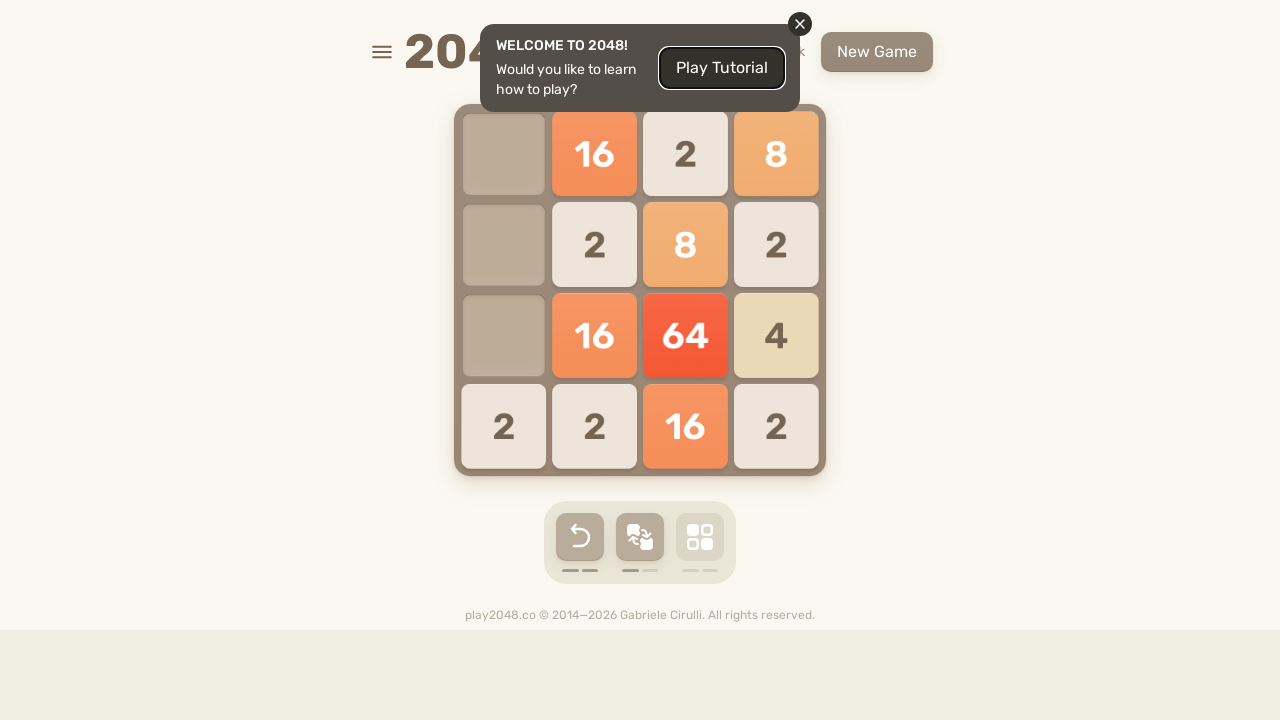

Waited 400ms for game animation
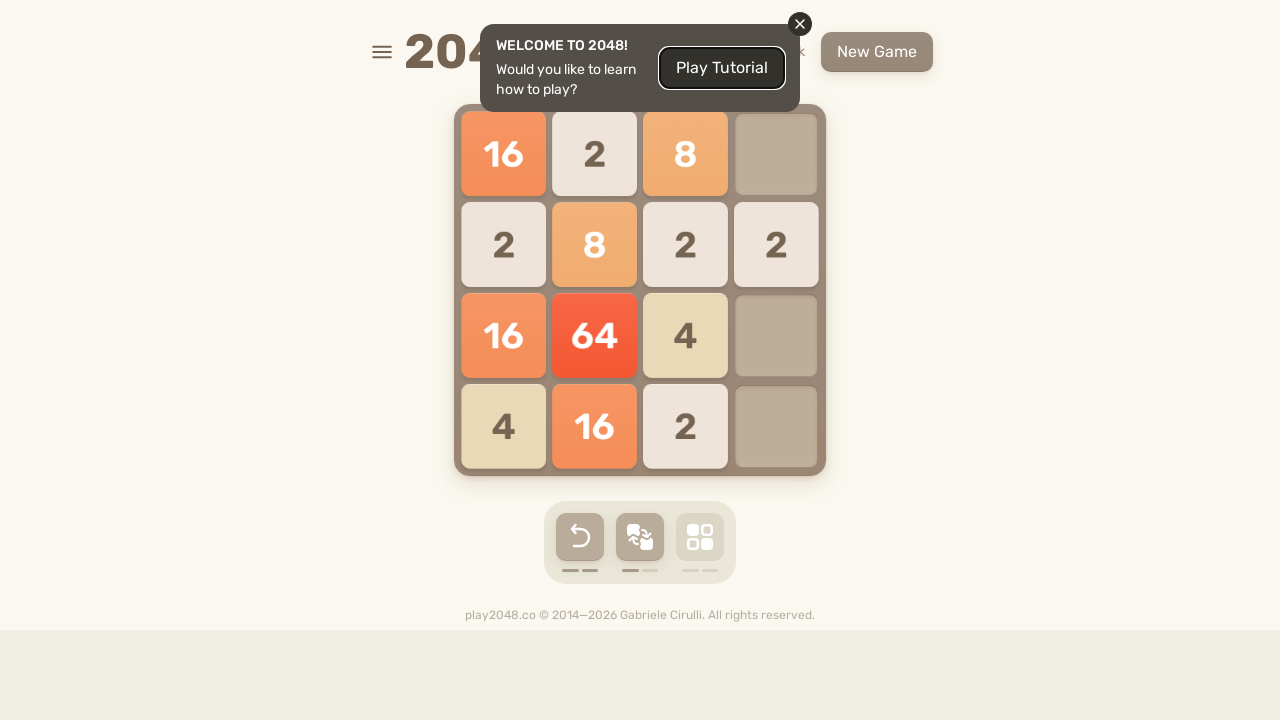

Pressed ArrowLeft to move tiles left on html
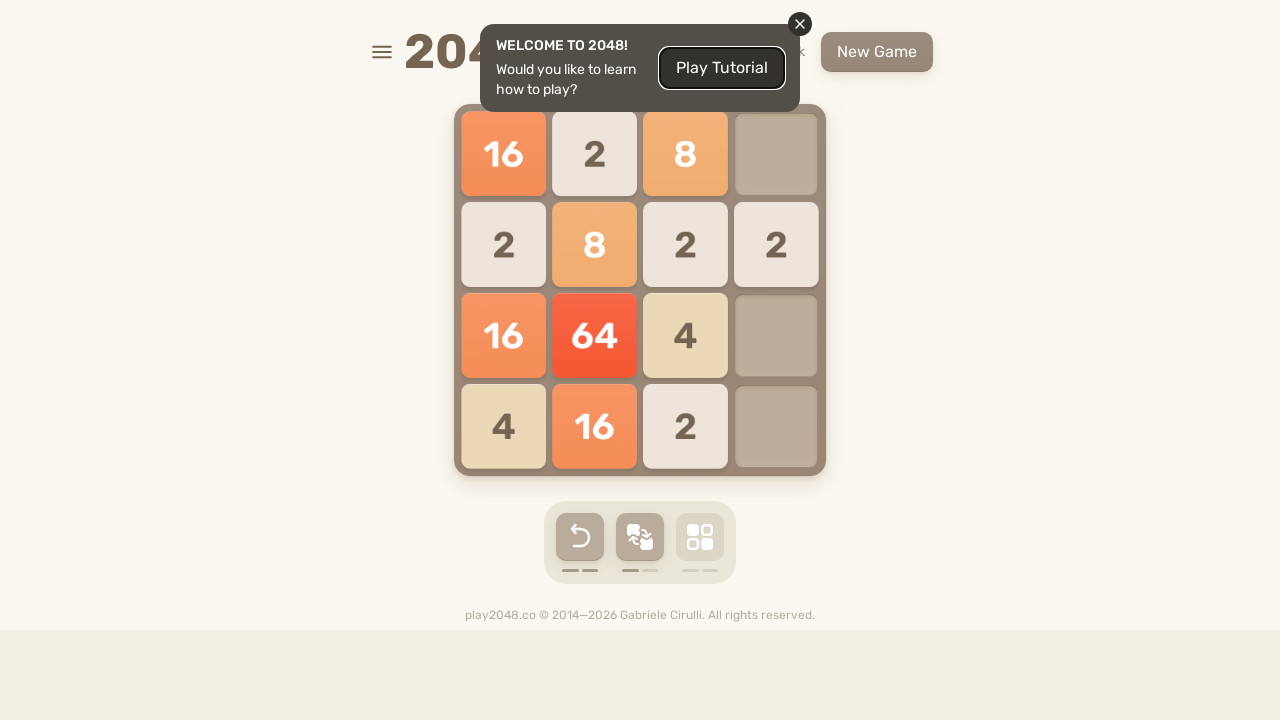

Waited 400ms for game animation
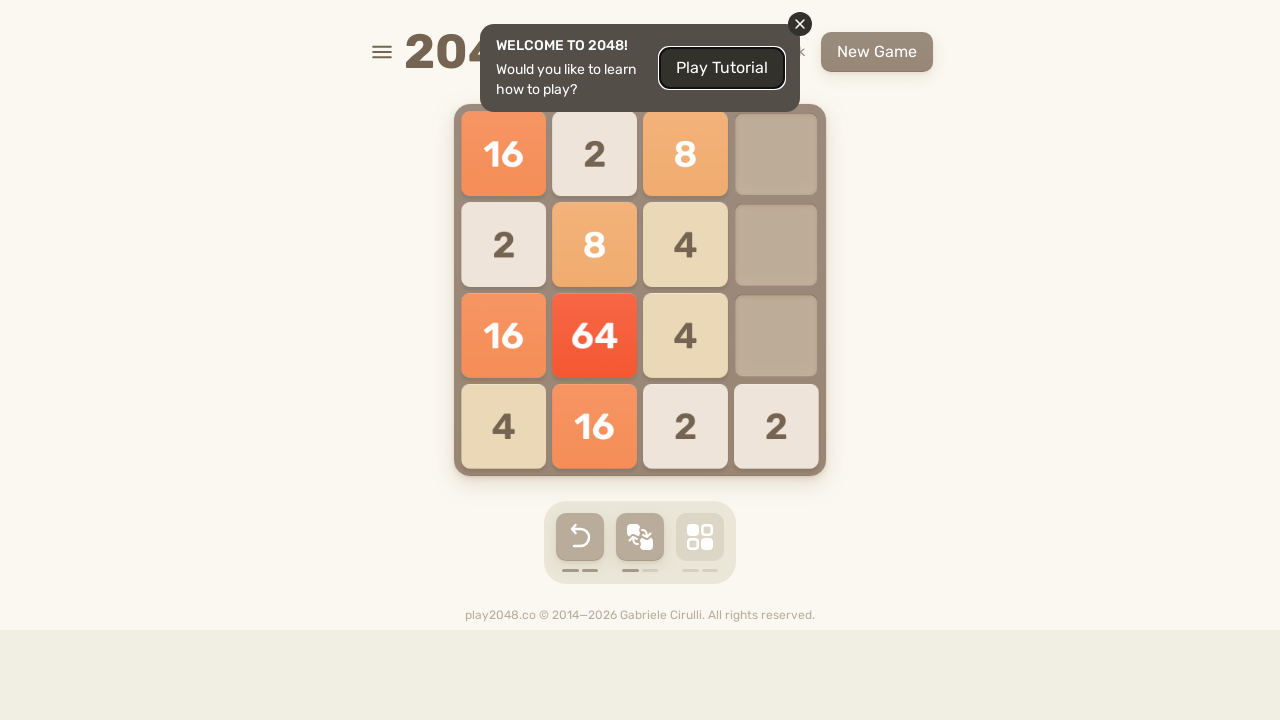

Pressed ArrowRight to move tiles right on html
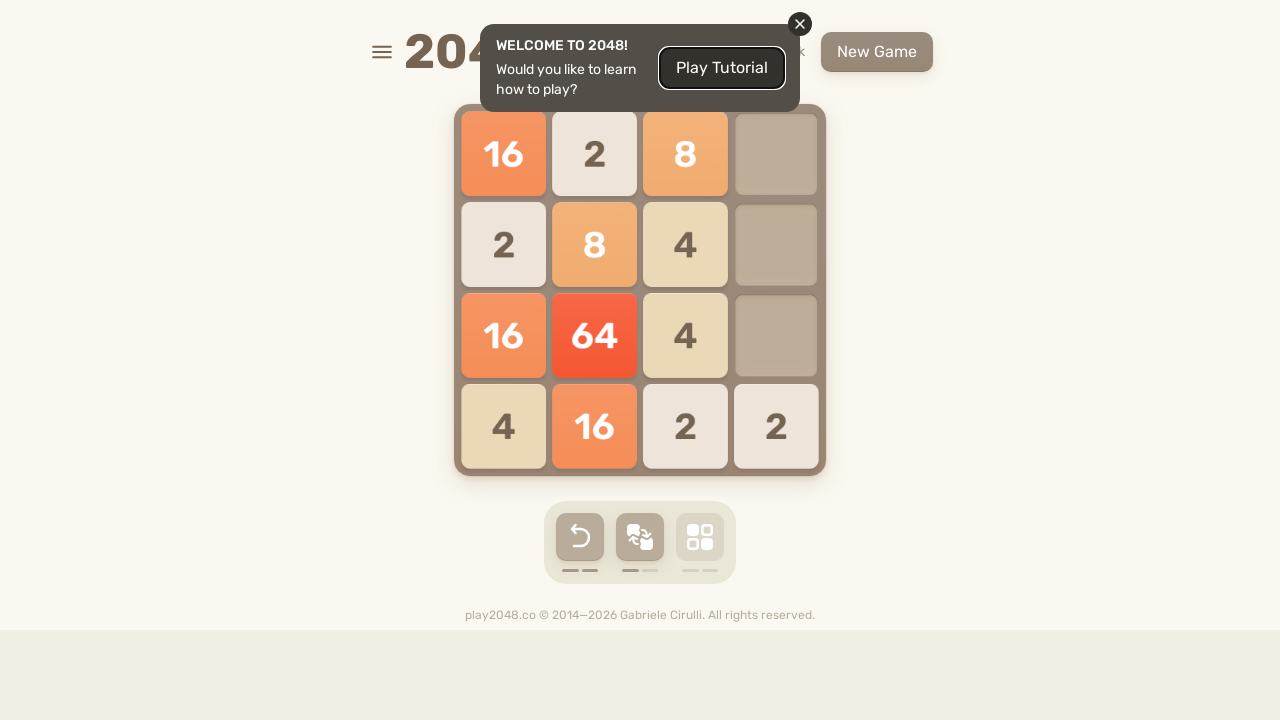

Waited 400ms for game animation
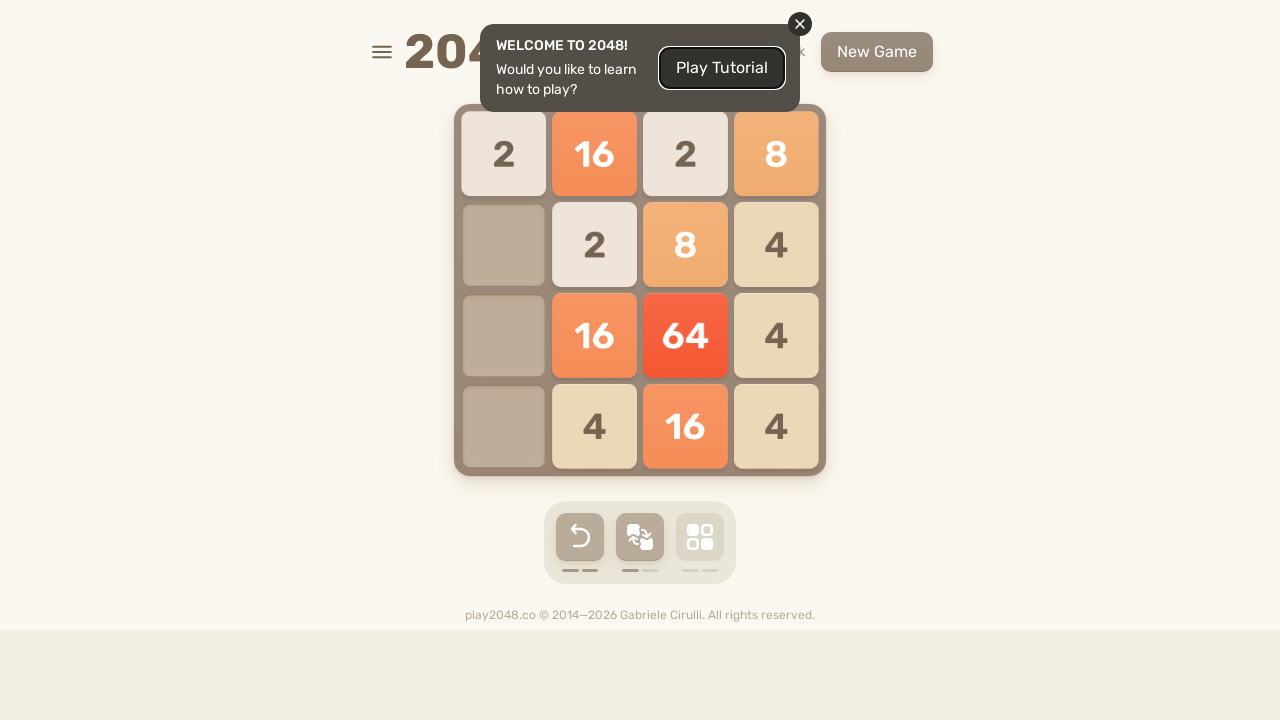

Pressed ArrowLeft to move tiles left on html
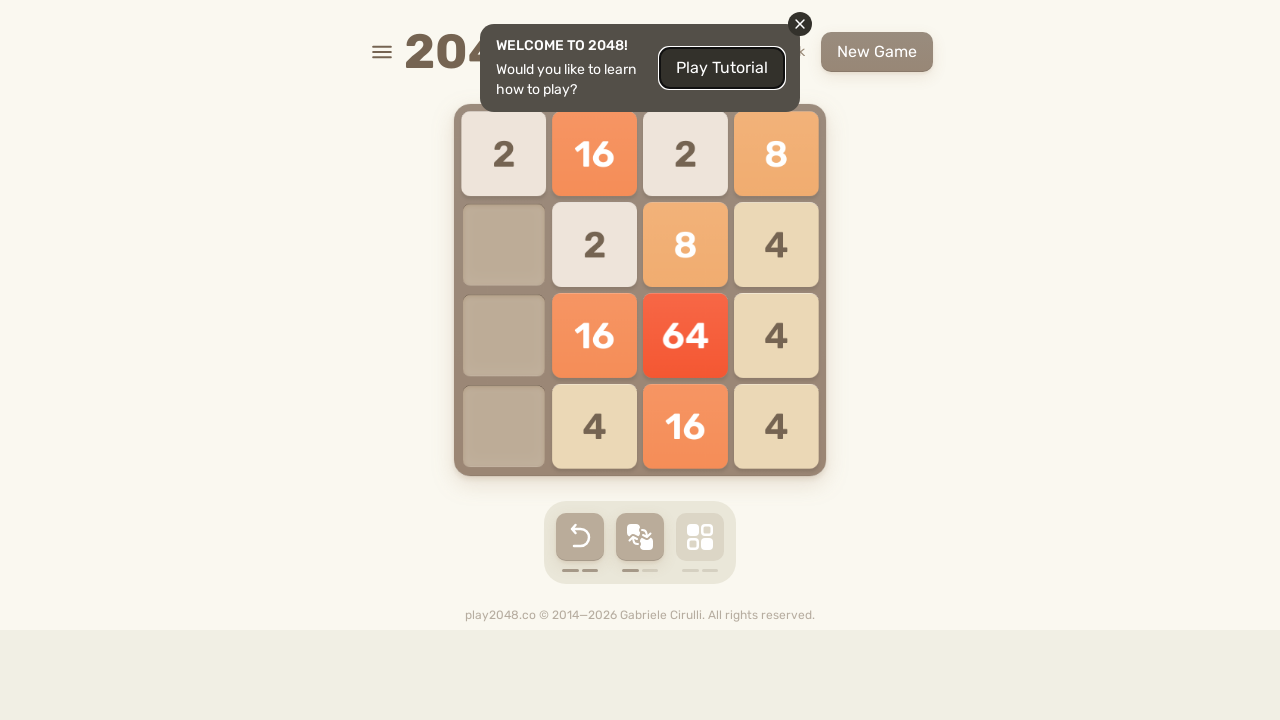

Waited 400ms for game animation
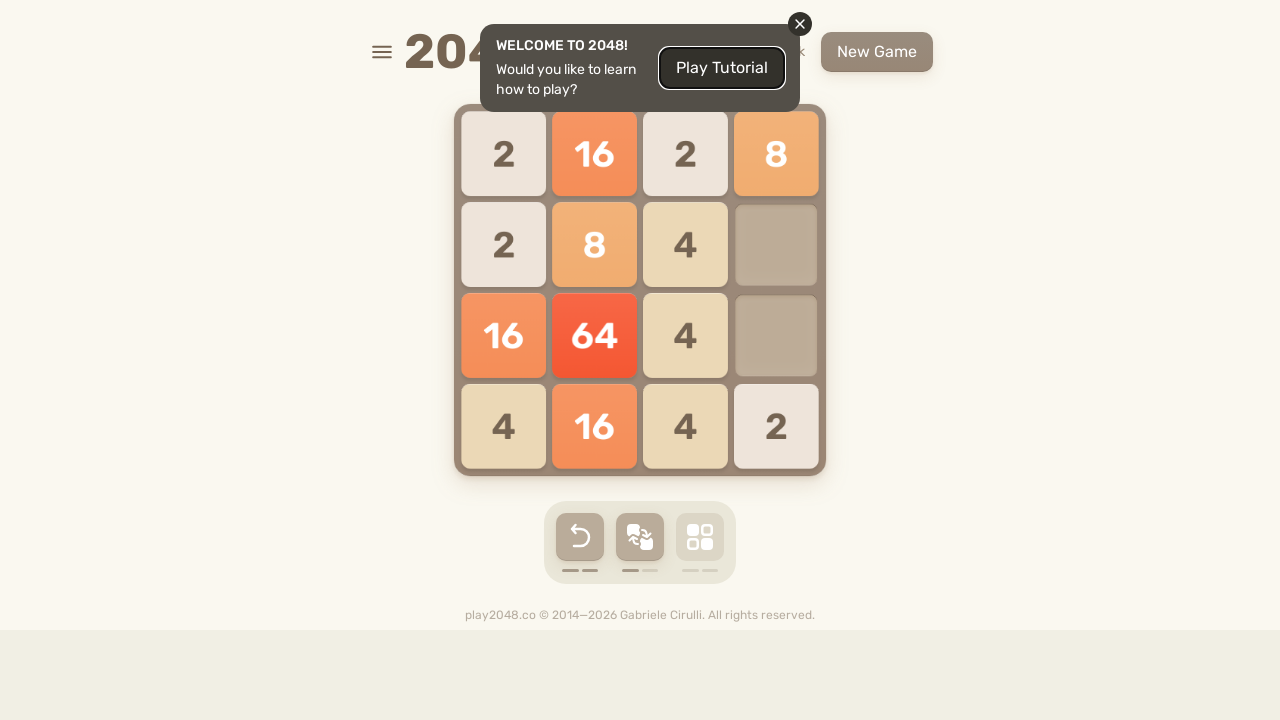

Pressed ArrowLeft to move tiles left on html
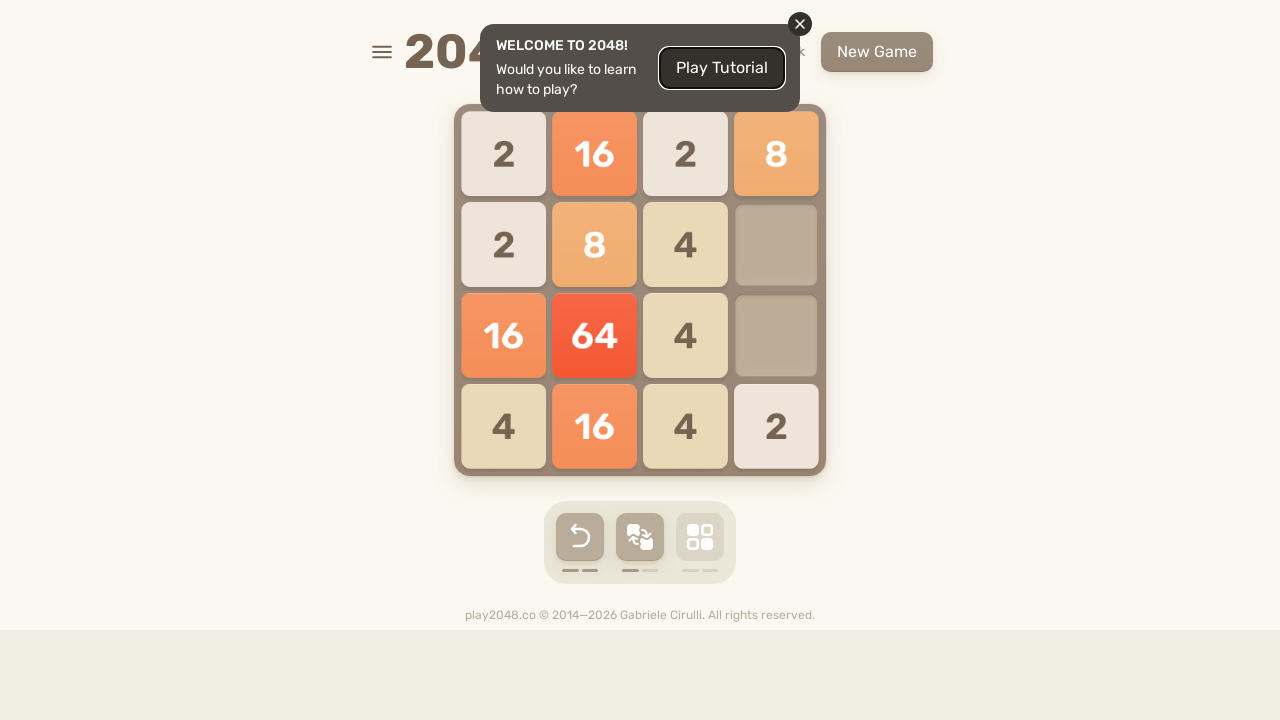

Waited 400ms for game animation
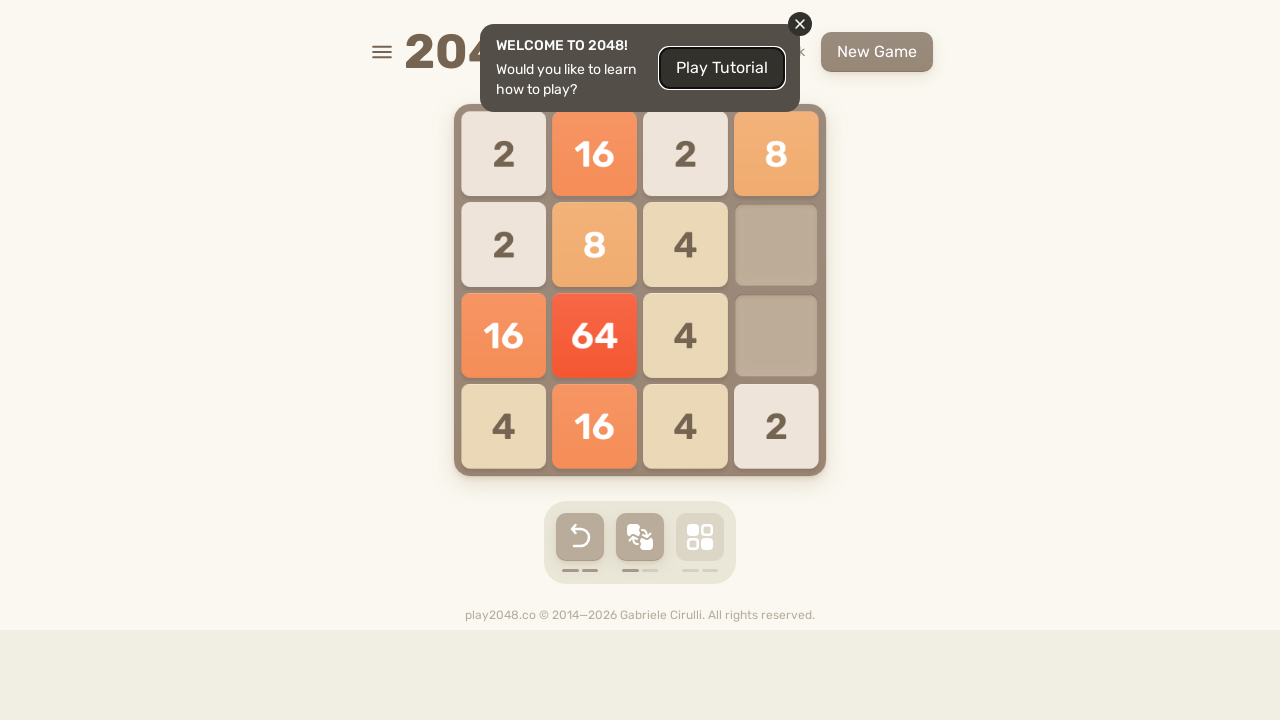

Pressed ArrowLeft to move tiles left on html
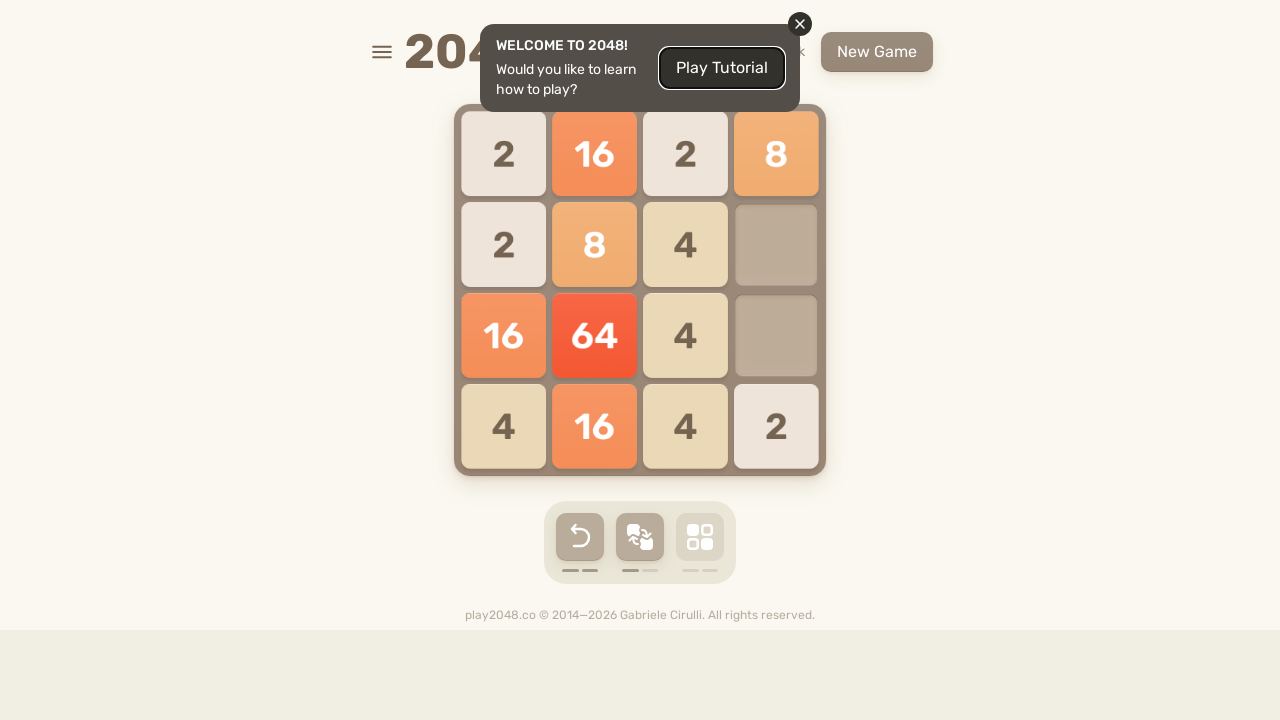

Waited 400ms for game animation
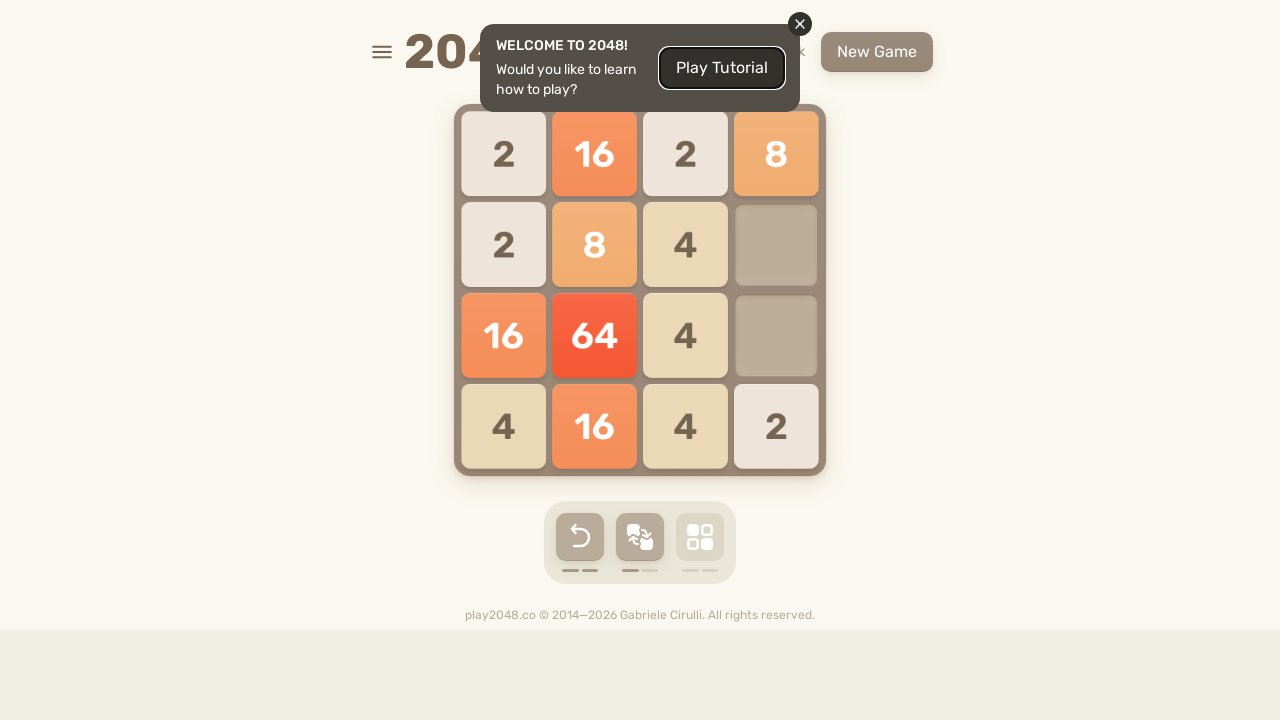

Pressed ArrowLeft to move tiles left on html
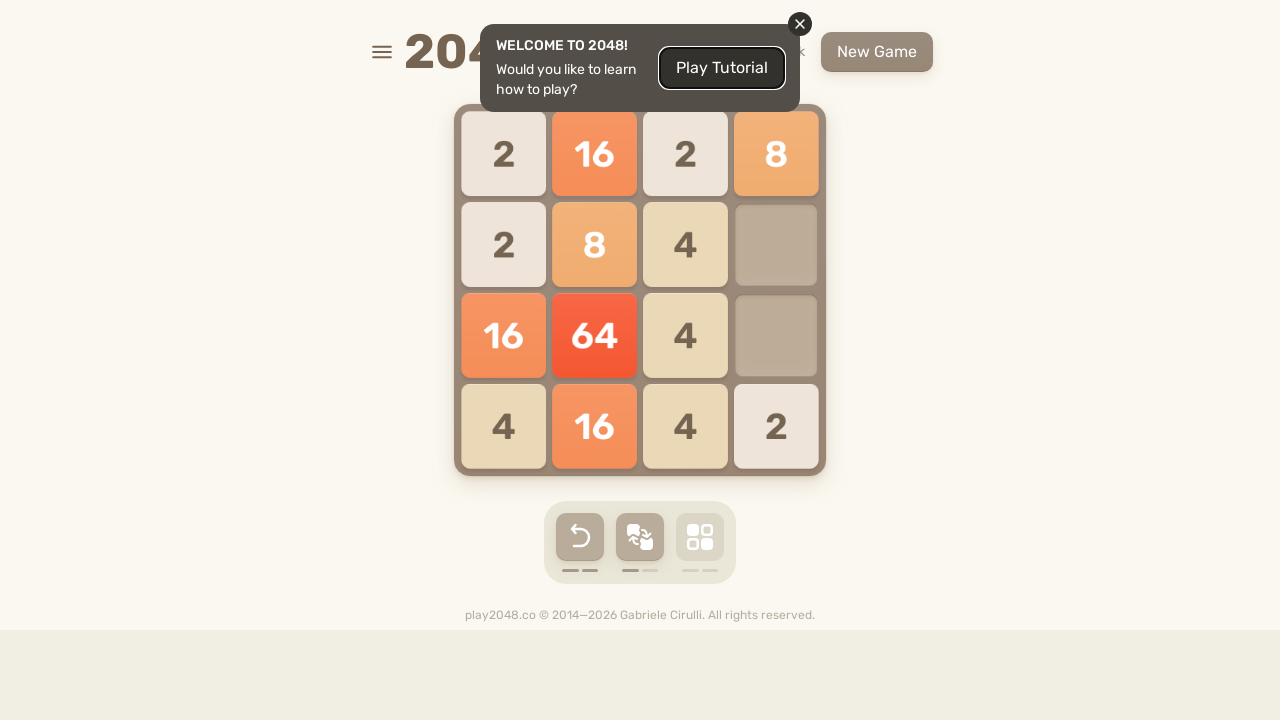

Waited 400ms for game animation
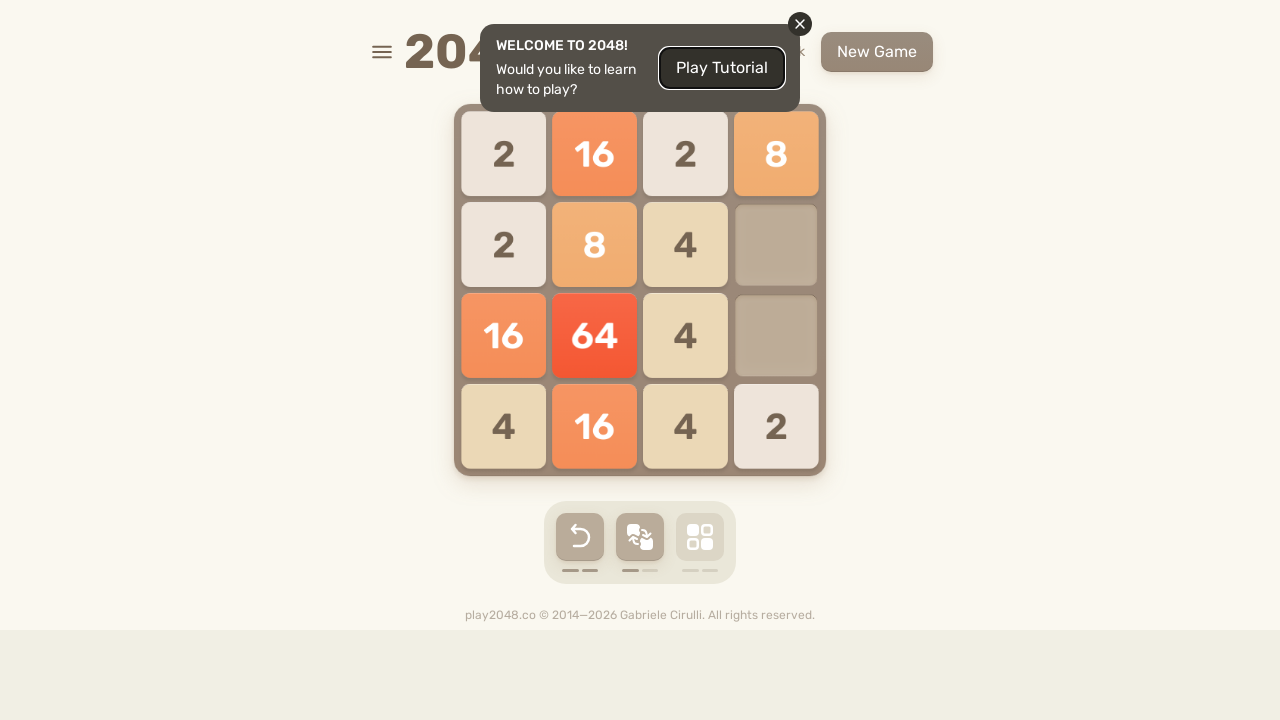

Pressed ArrowDown to move tiles down on html
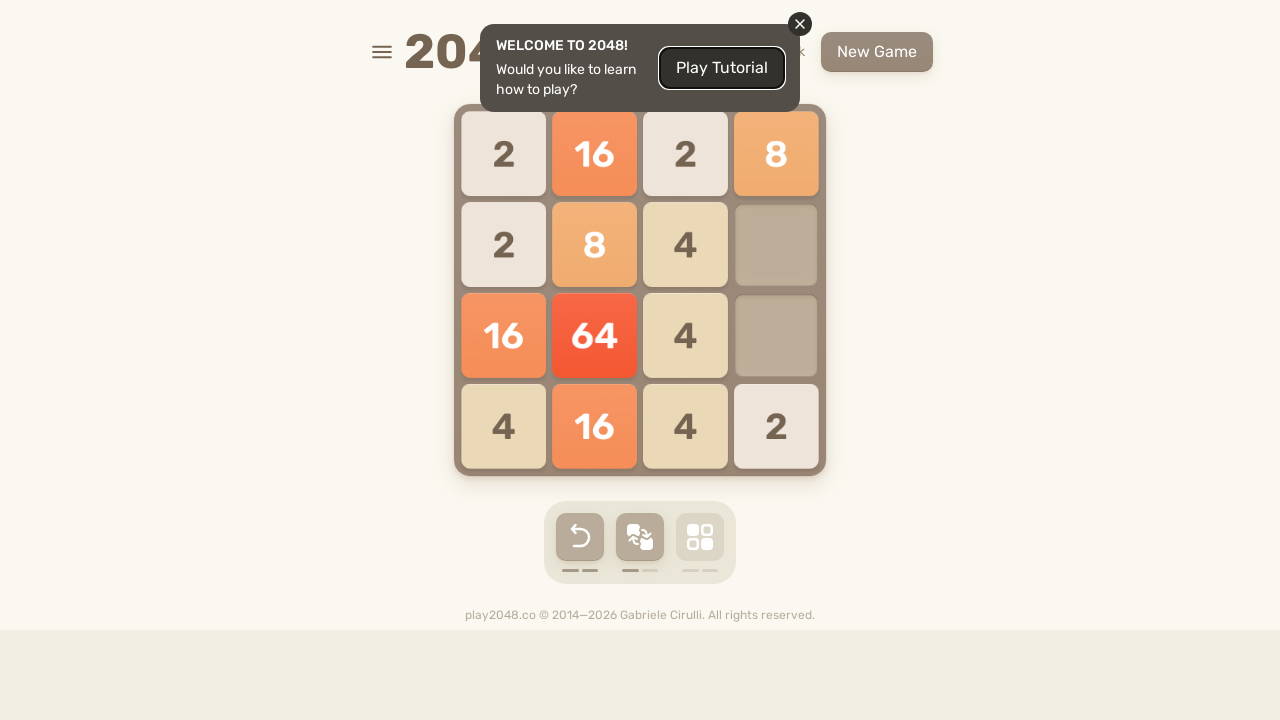

Waited 400ms for game animation
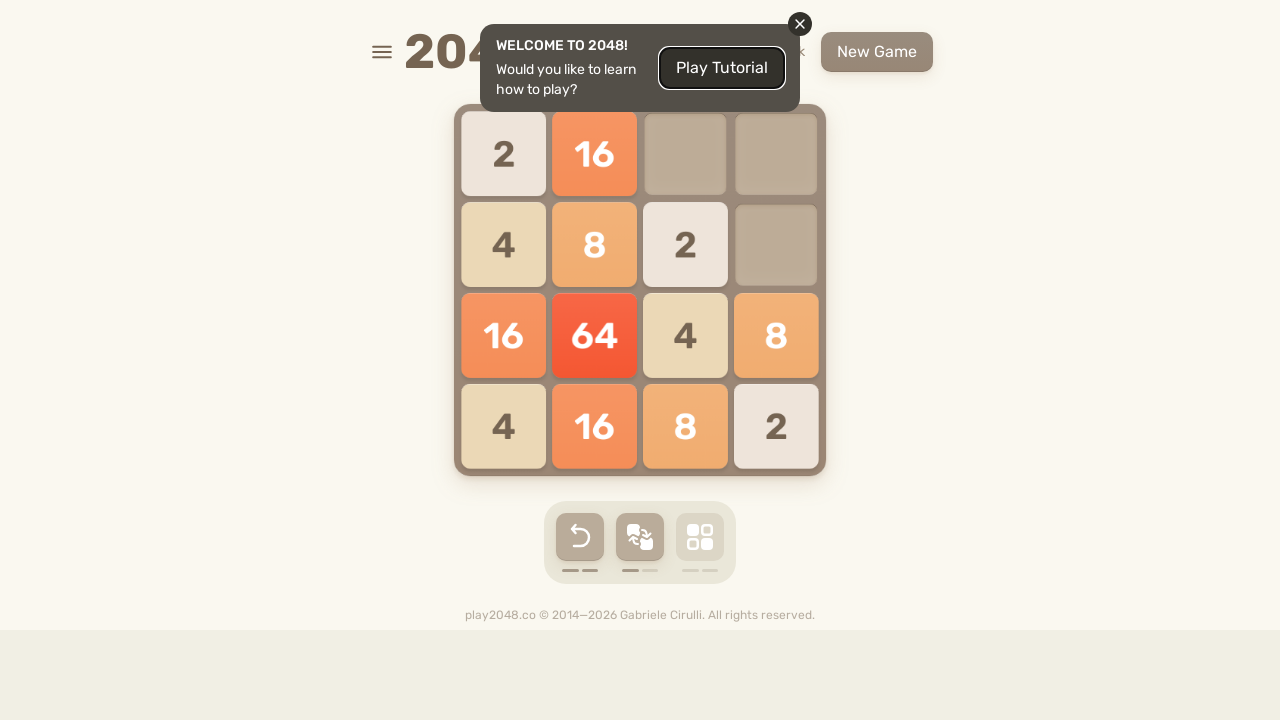

Pressed ArrowDown to move tiles down on html
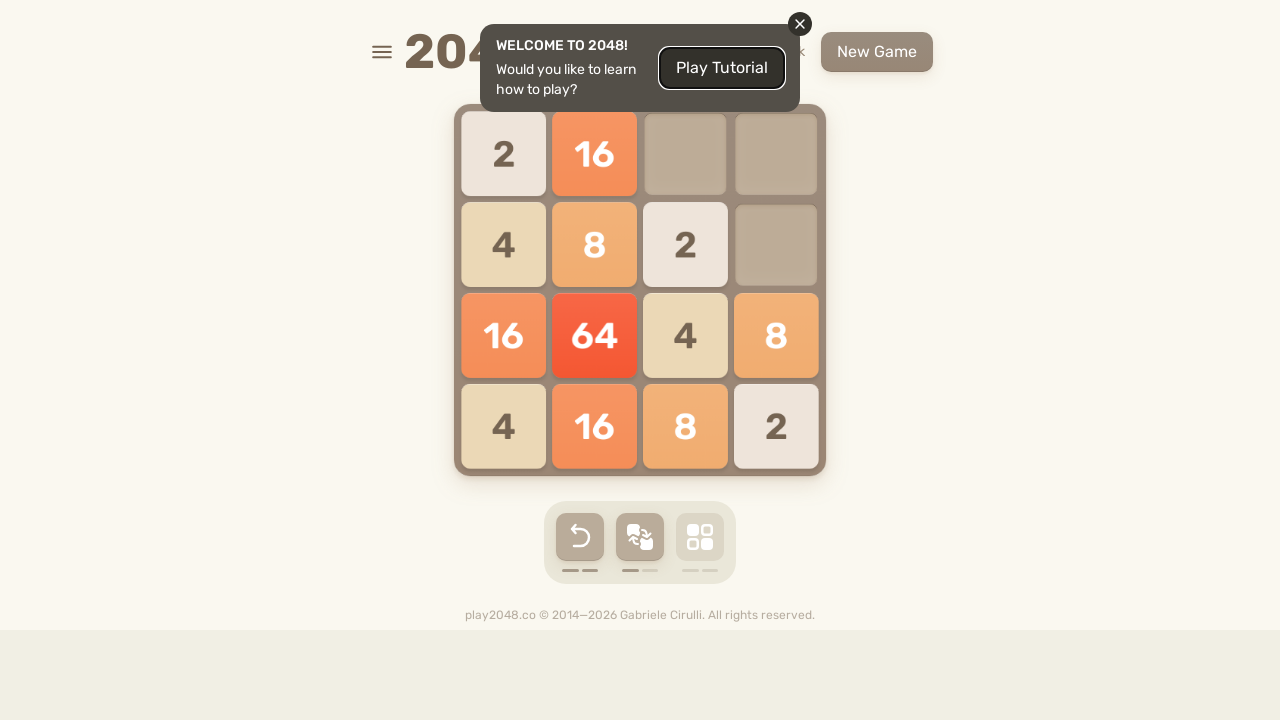

Waited 400ms for game animation
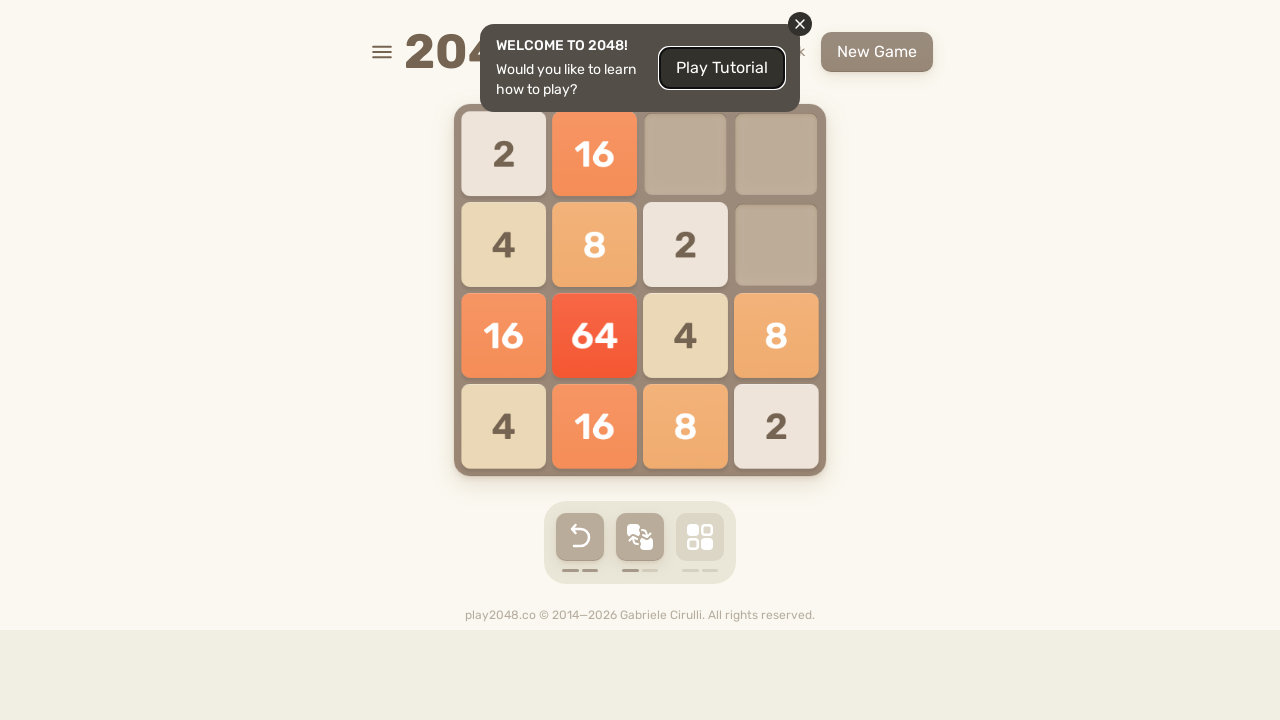

Pressed ArrowDown to move tiles down on html
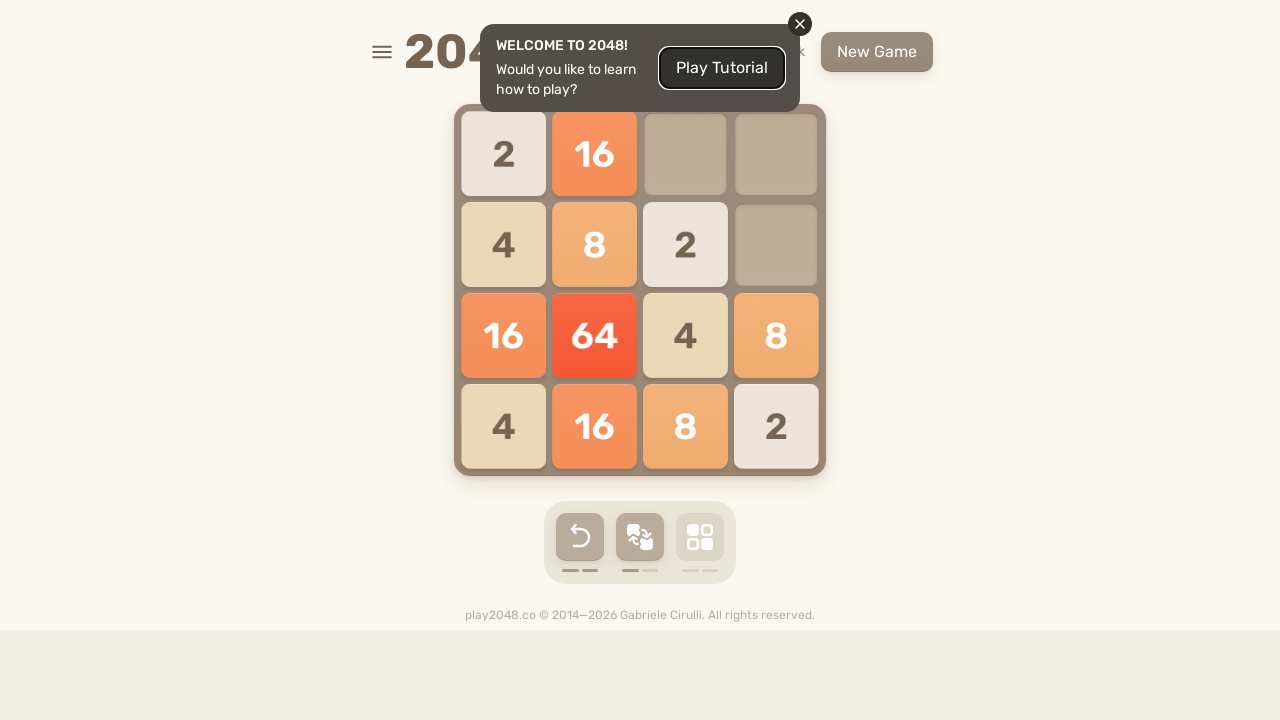

Waited 400ms for game animation
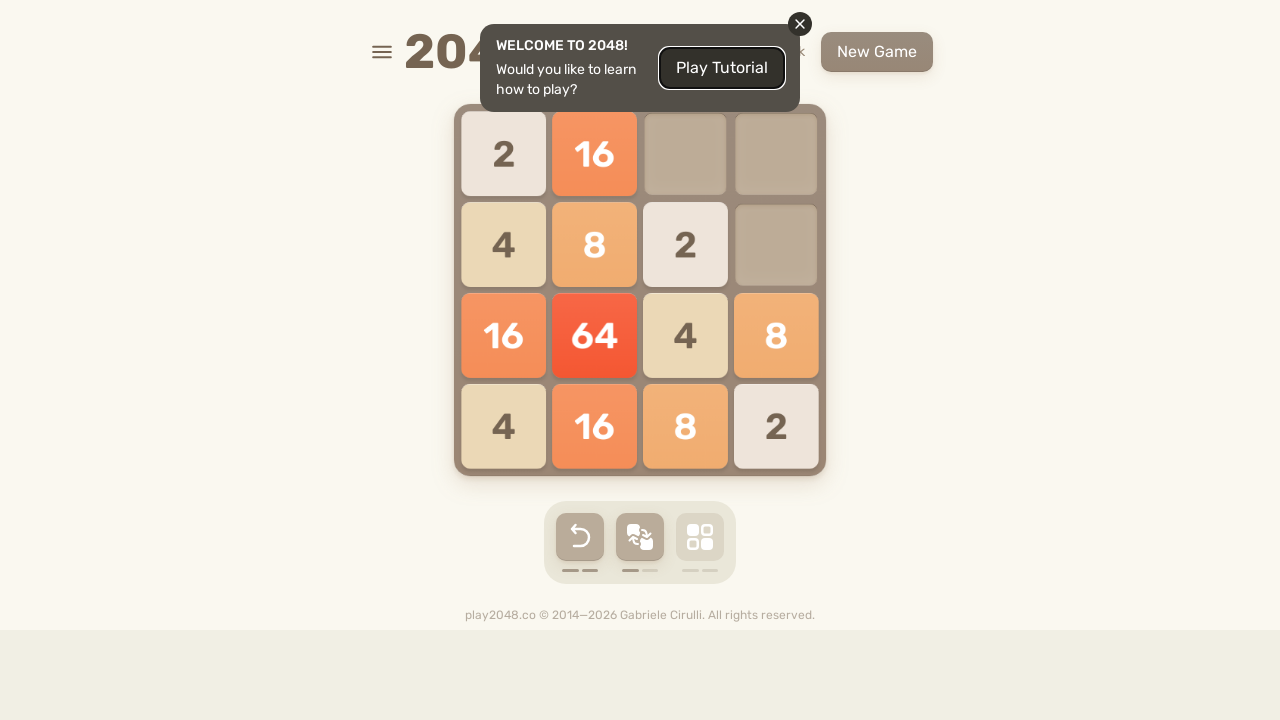

Pressed ArrowUp to move tiles up on html
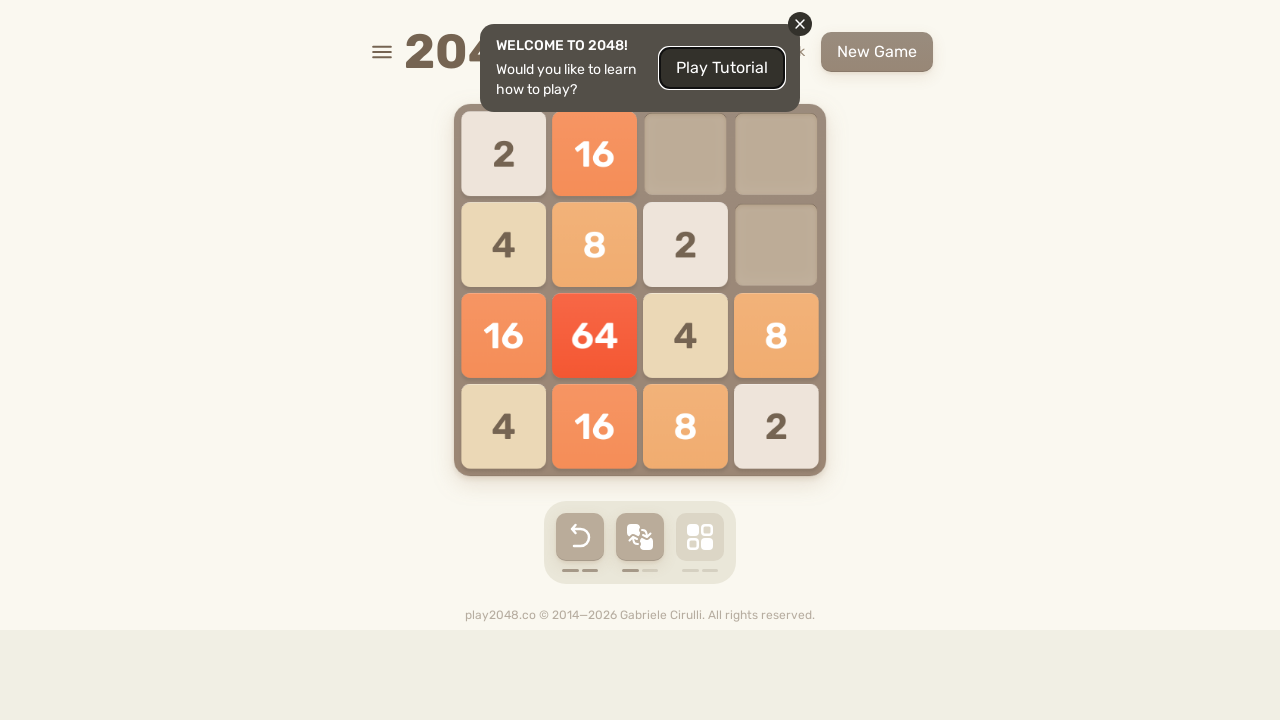

Waited 400ms for game animation
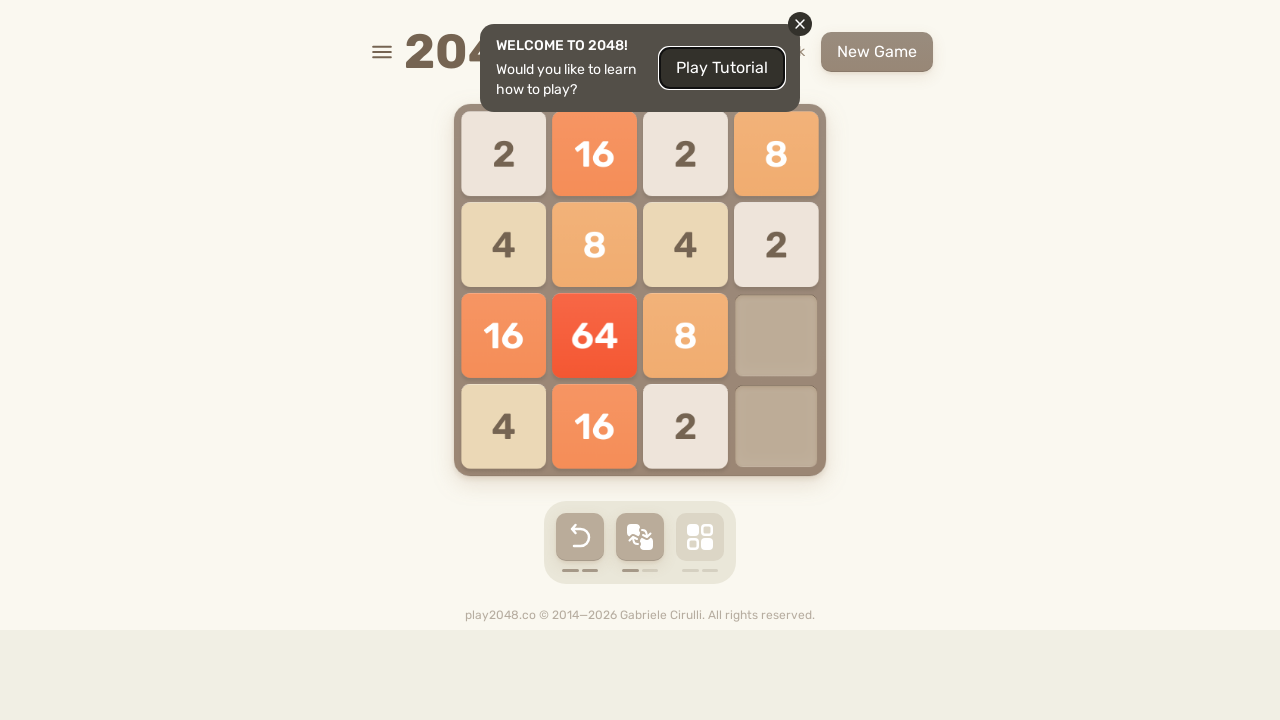

Pressed ArrowDown to move tiles down on html
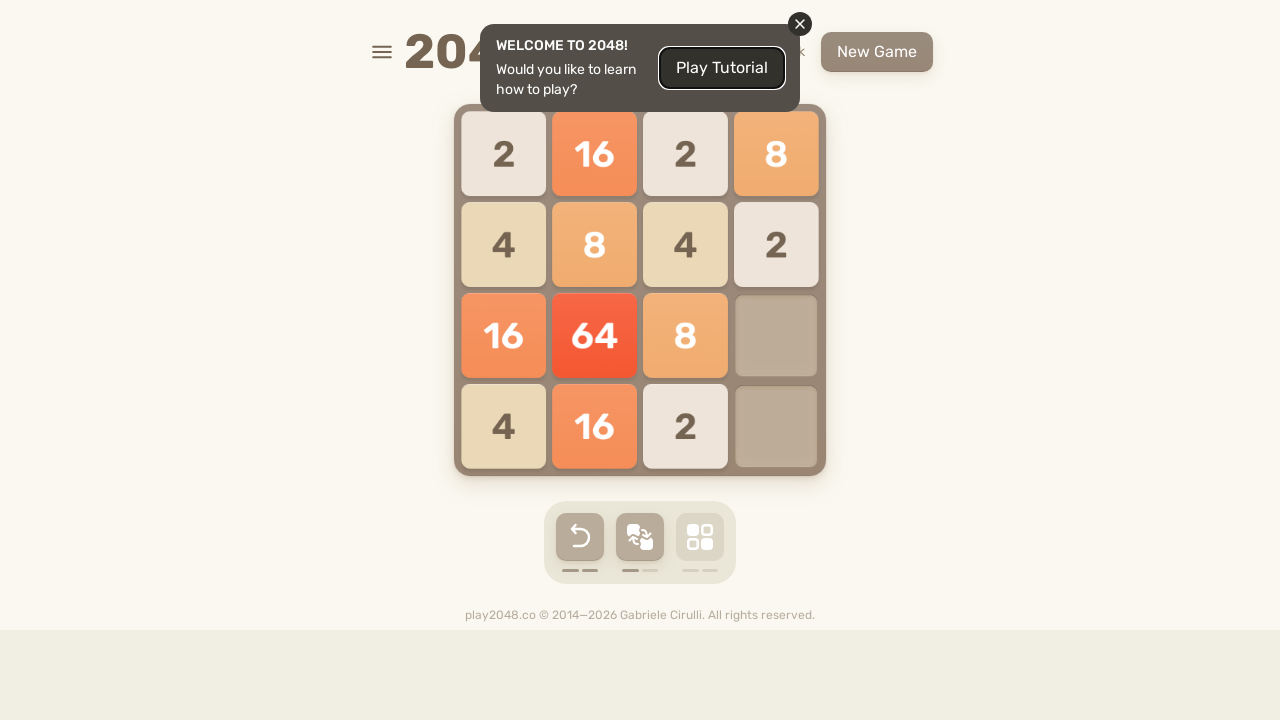

Waited 400ms for game animation
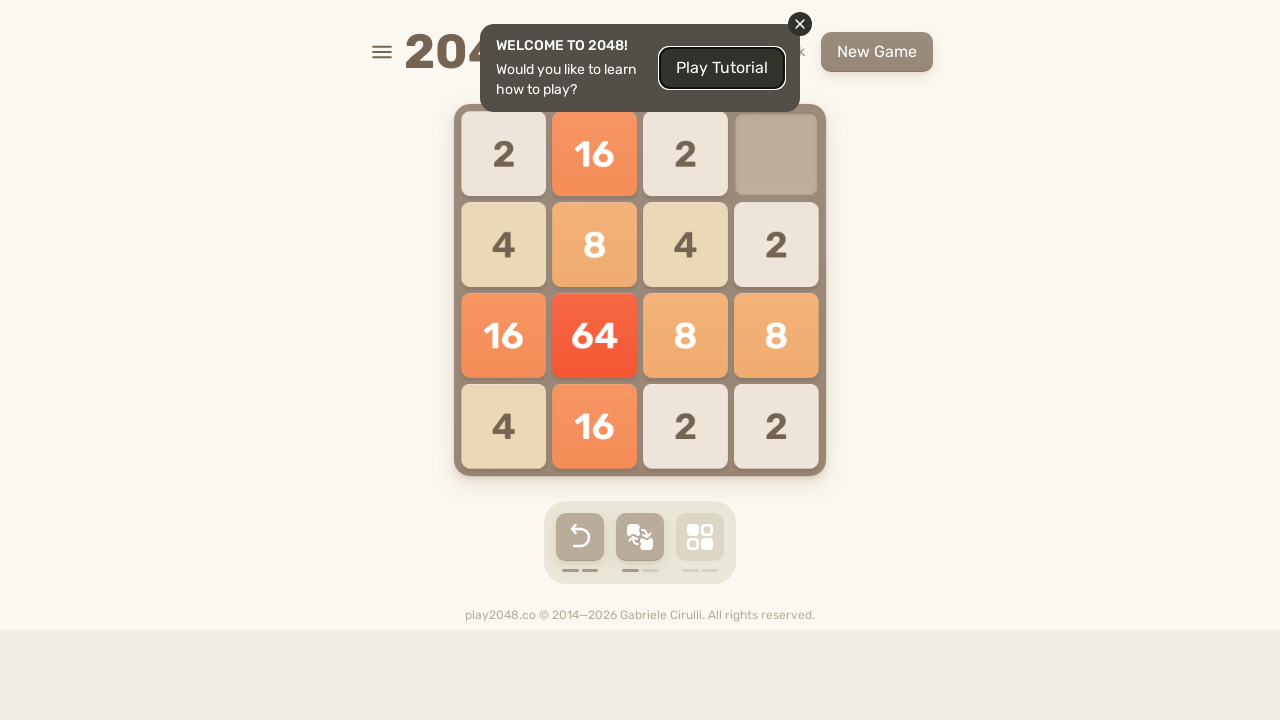

Pressed ArrowLeft to move tiles left on html
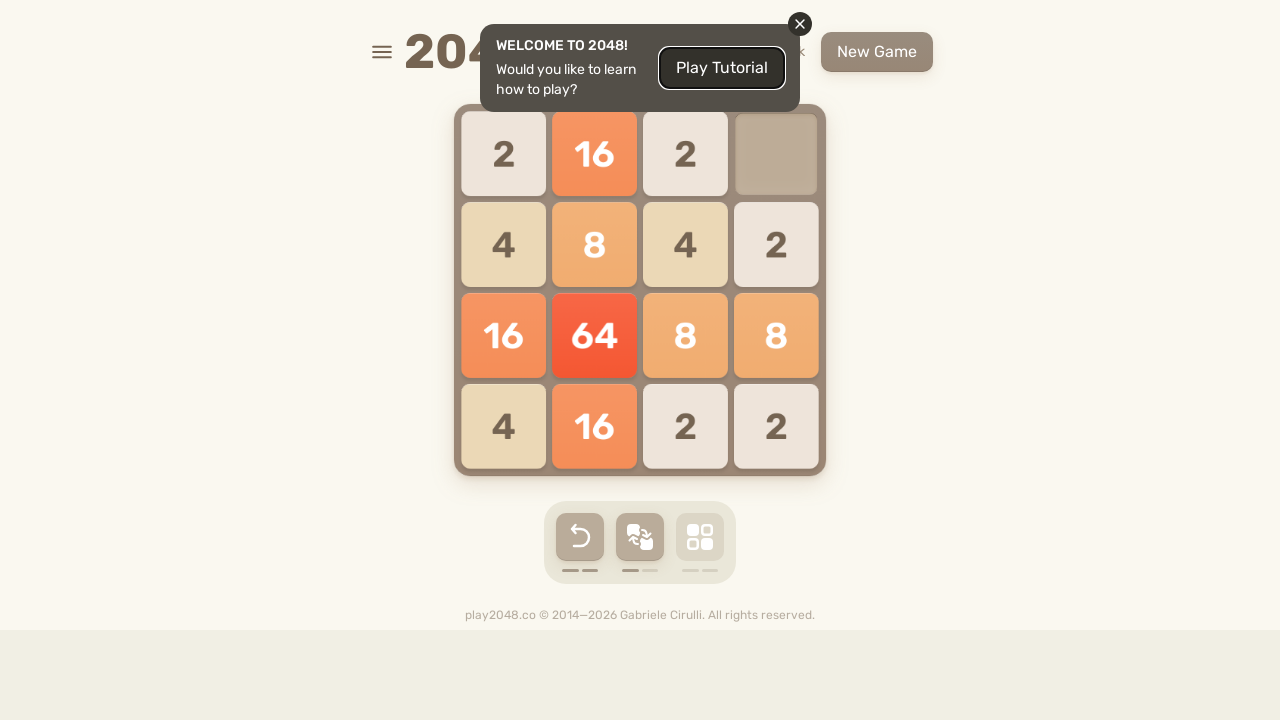

Waited 400ms for game animation
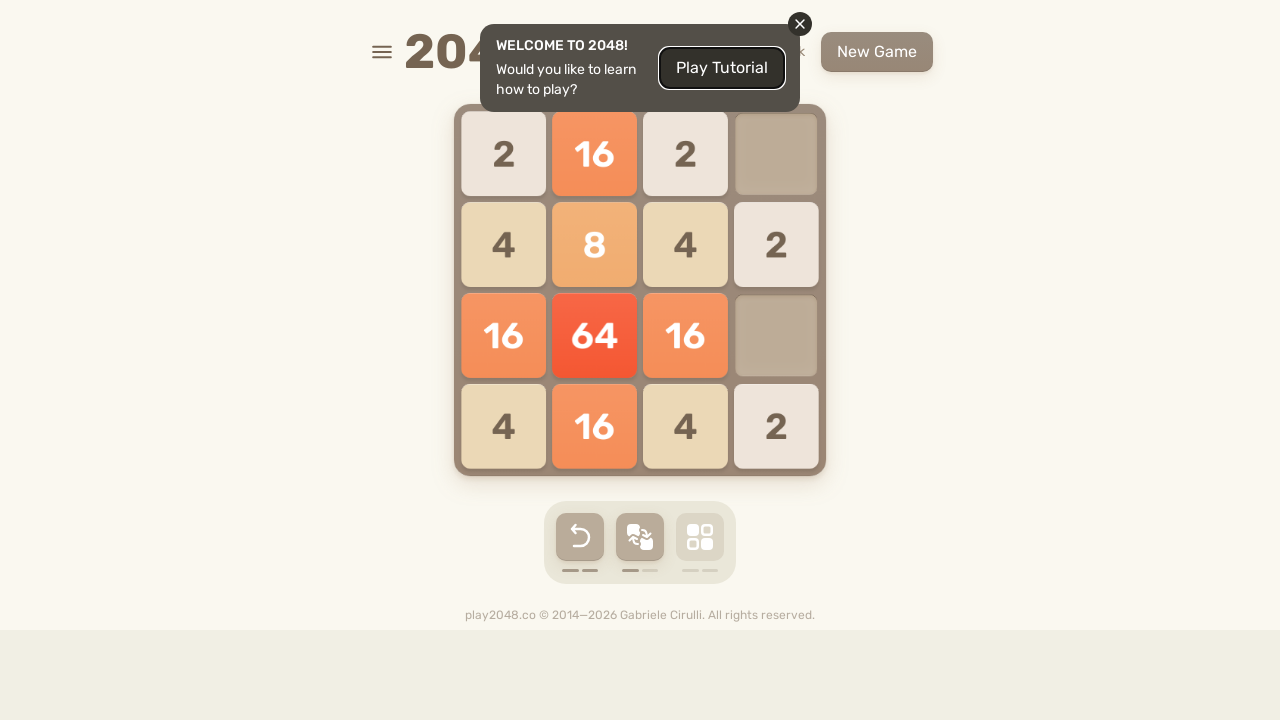

Pressed ArrowDown to move tiles down on html
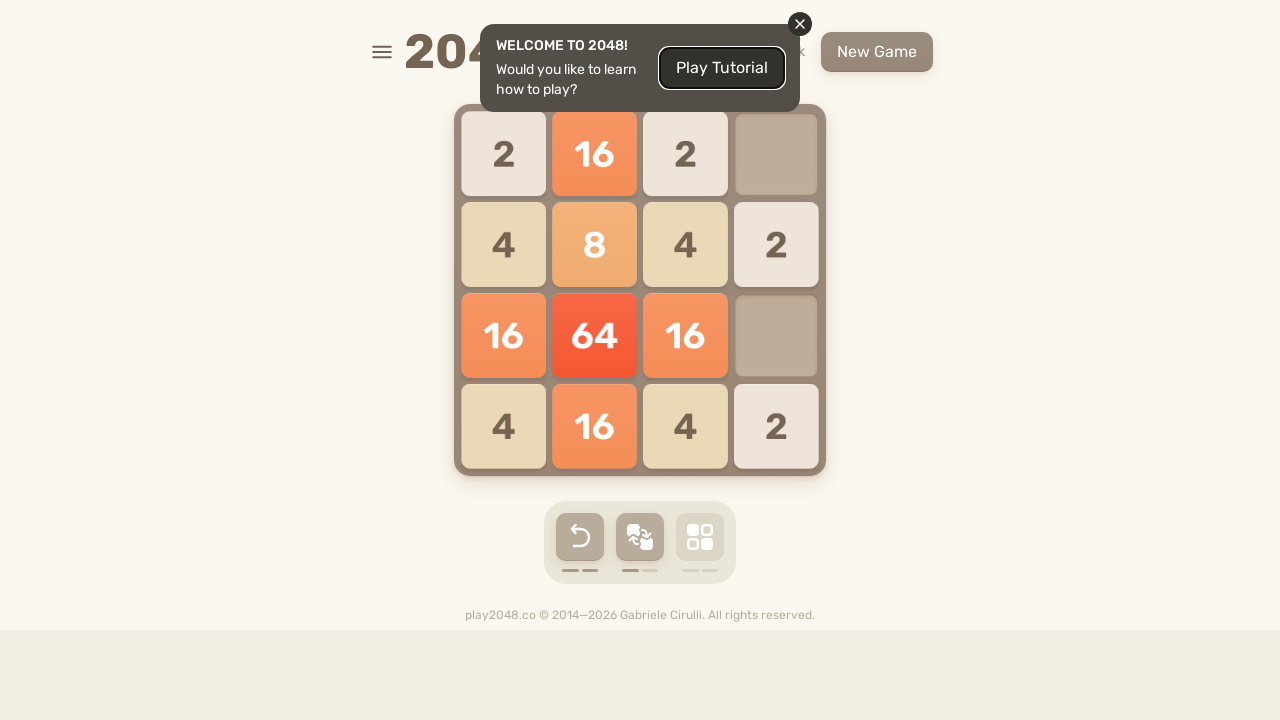

Waited 400ms for game animation
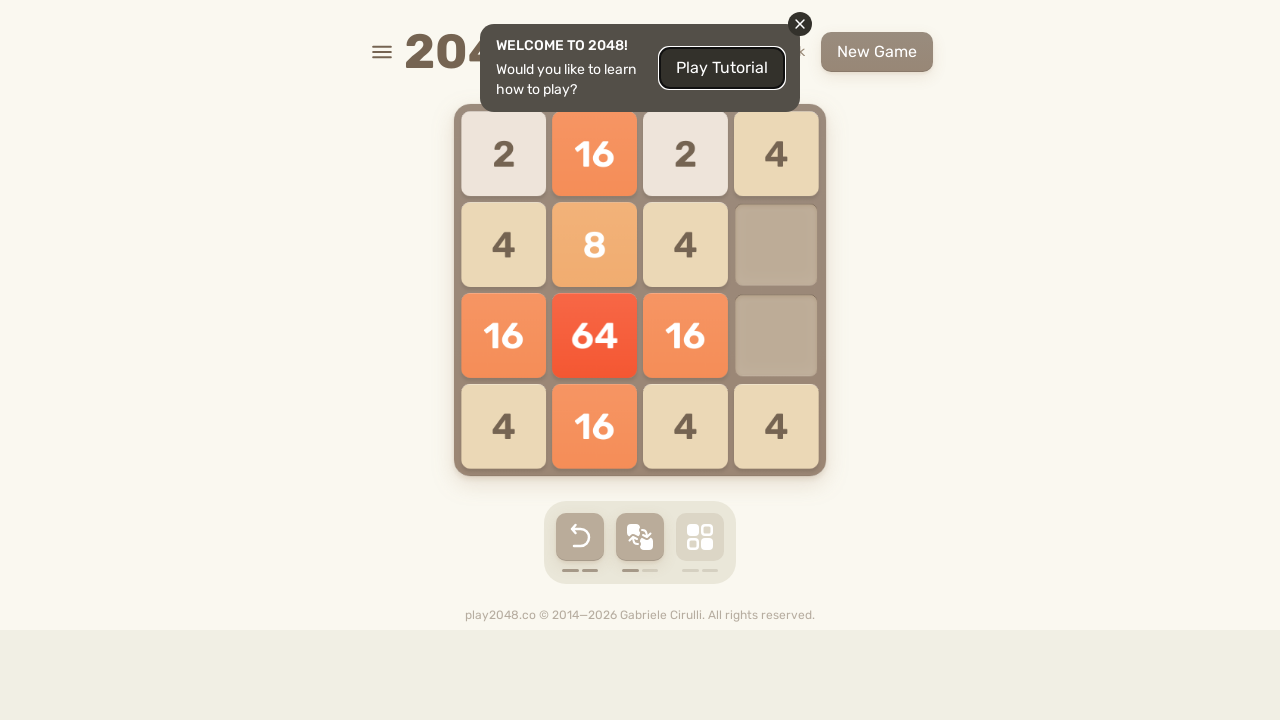

Pressed ArrowLeft to move tiles left on html
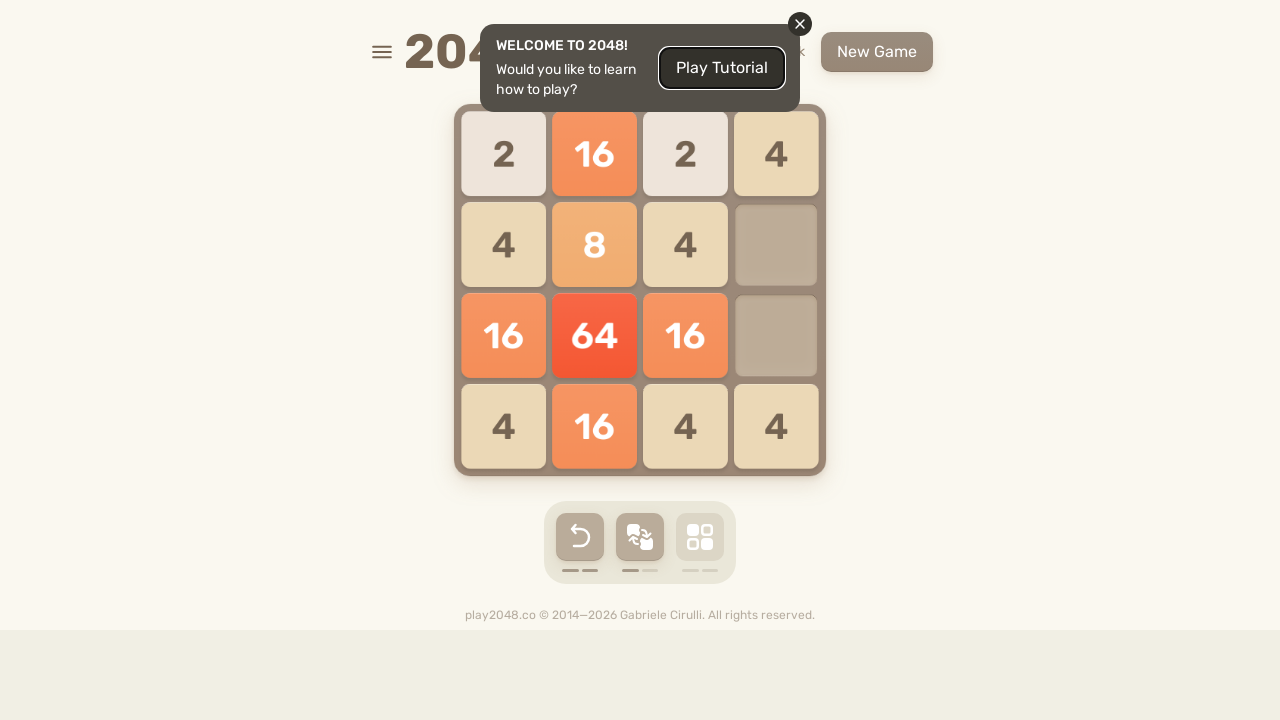

Waited 400ms for game animation
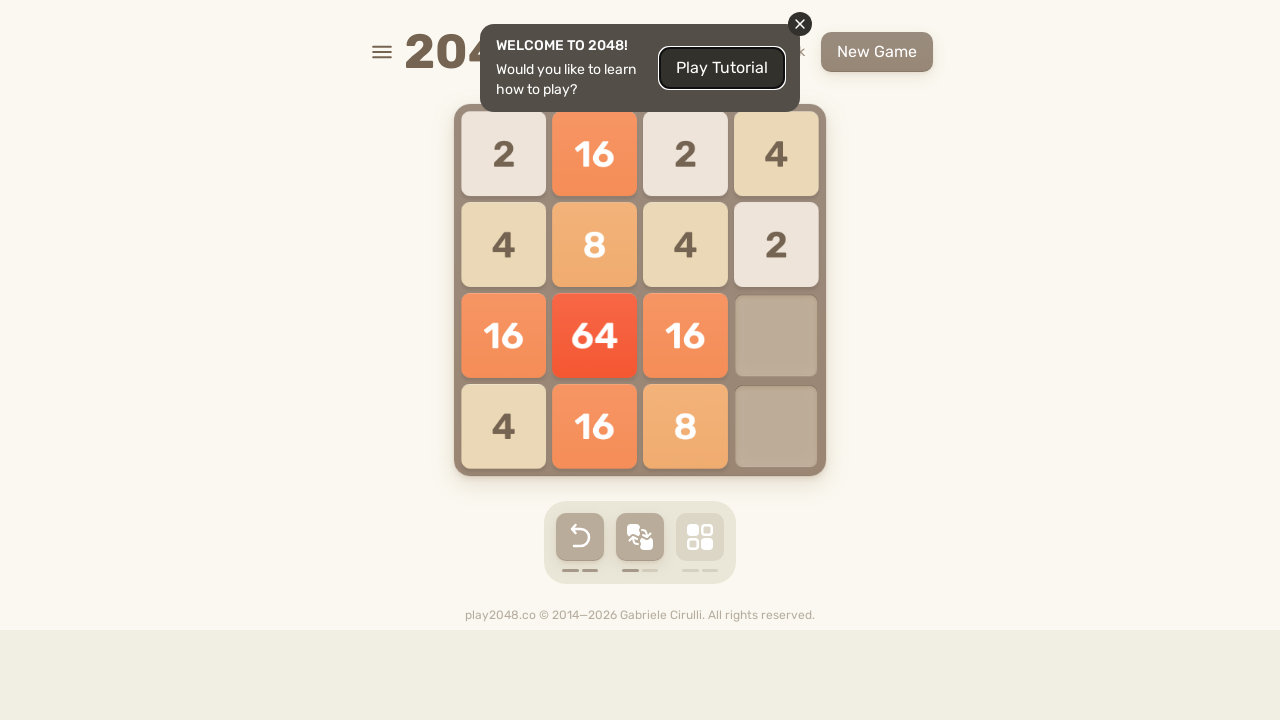

Pressed ArrowUp to move tiles up on html
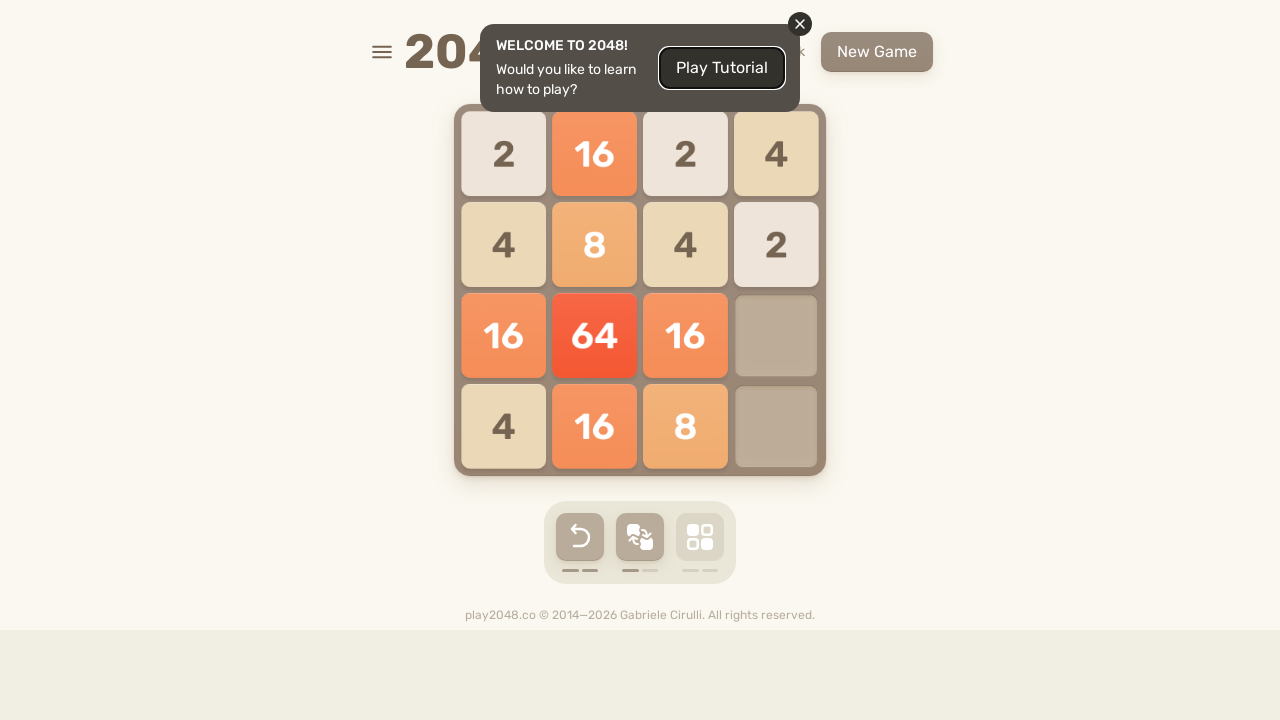

Waited 400ms for game animation
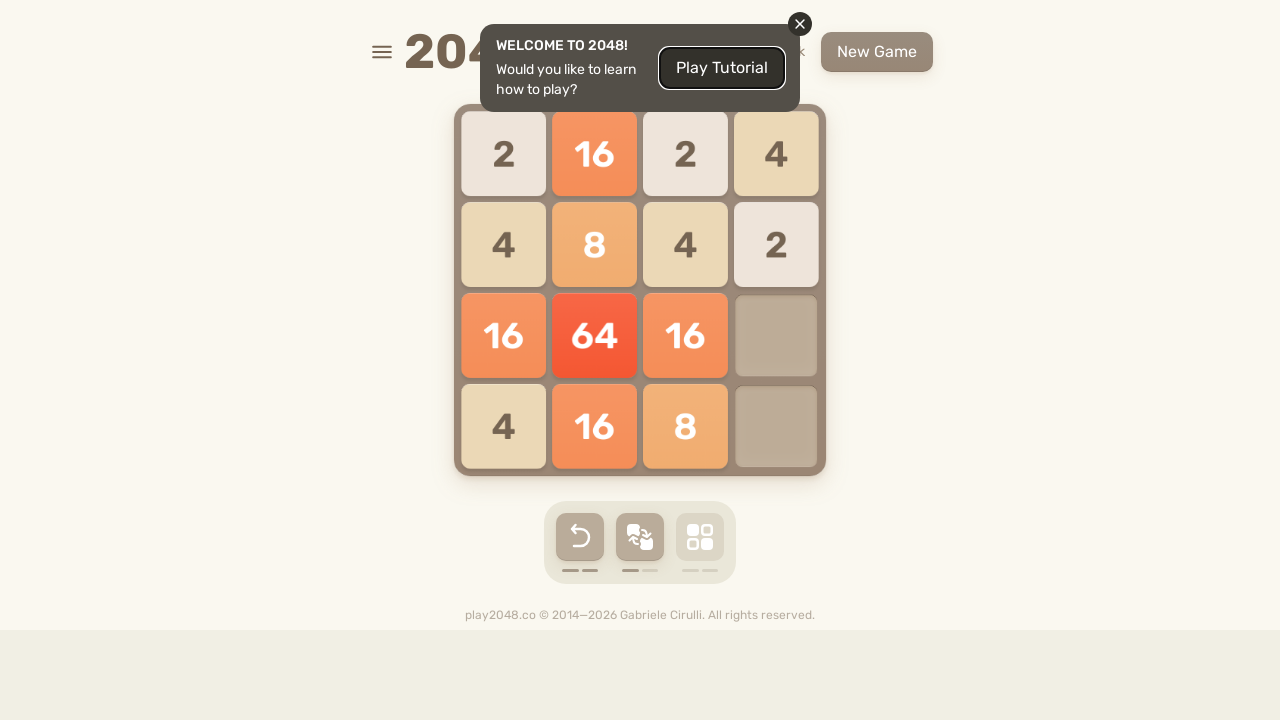

Pressed ArrowUp to move tiles up on html
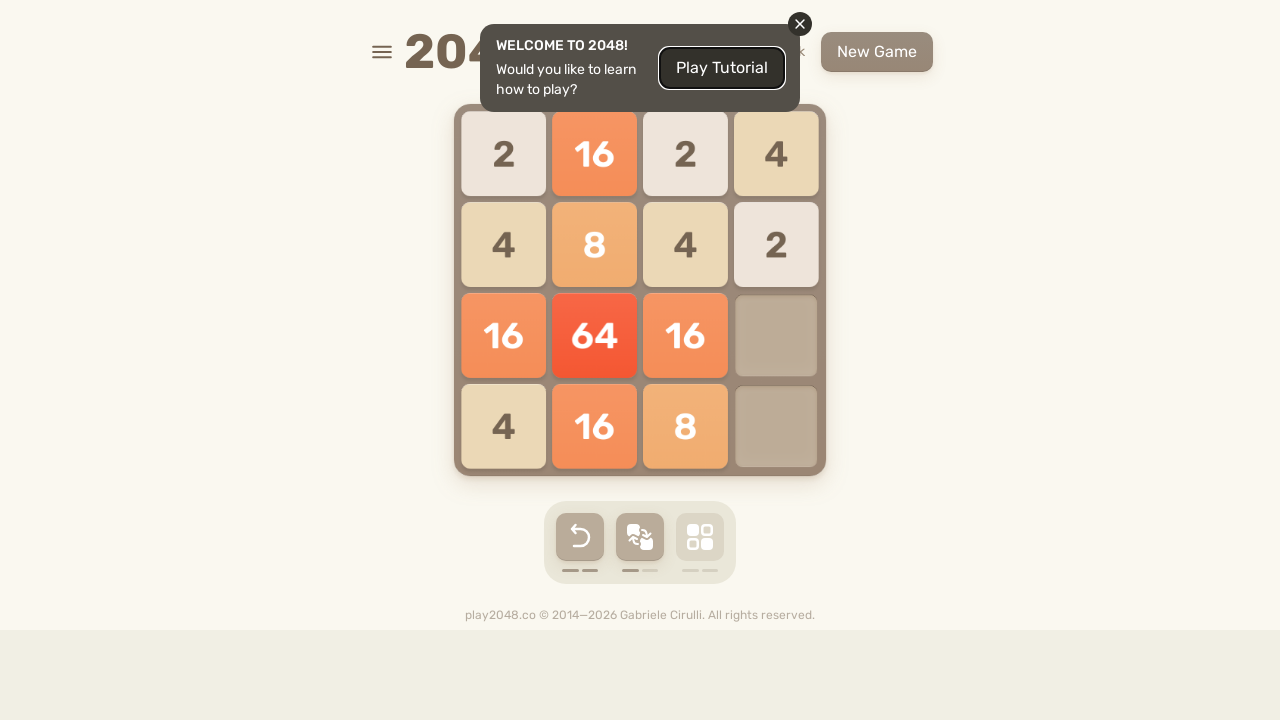

Waited 400ms for game animation
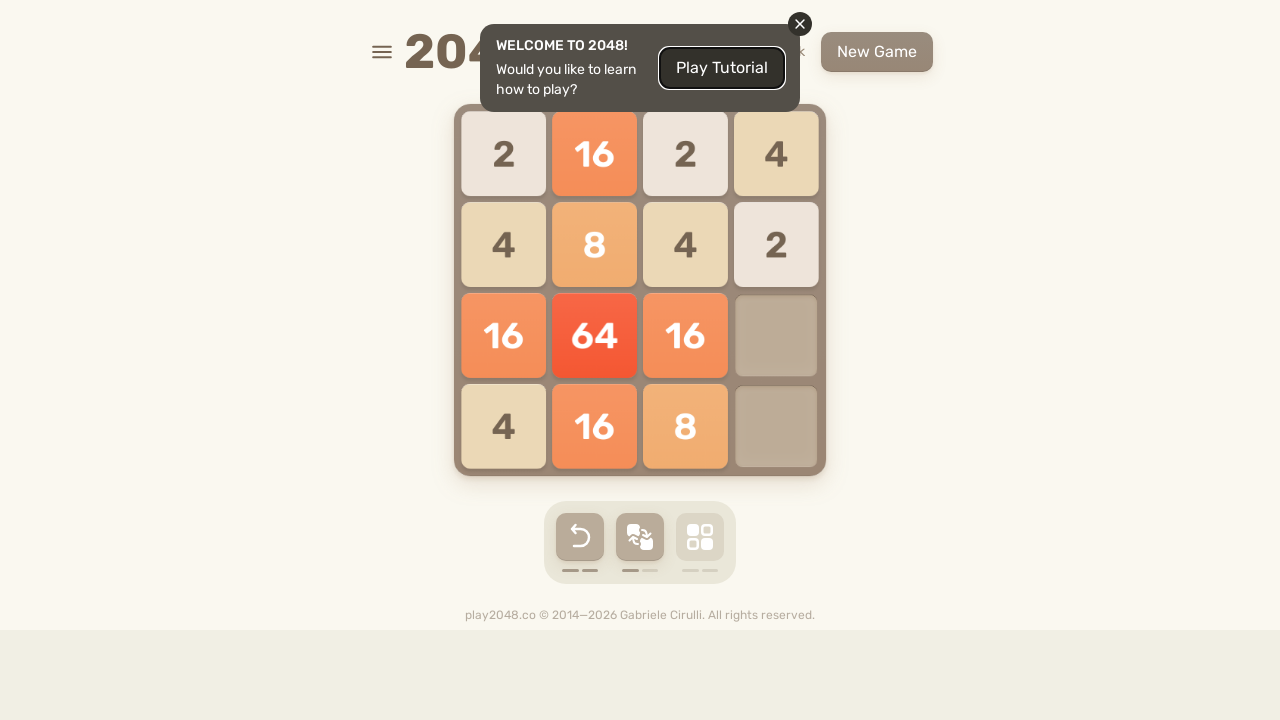

Pressed ArrowUp to move tiles up on html
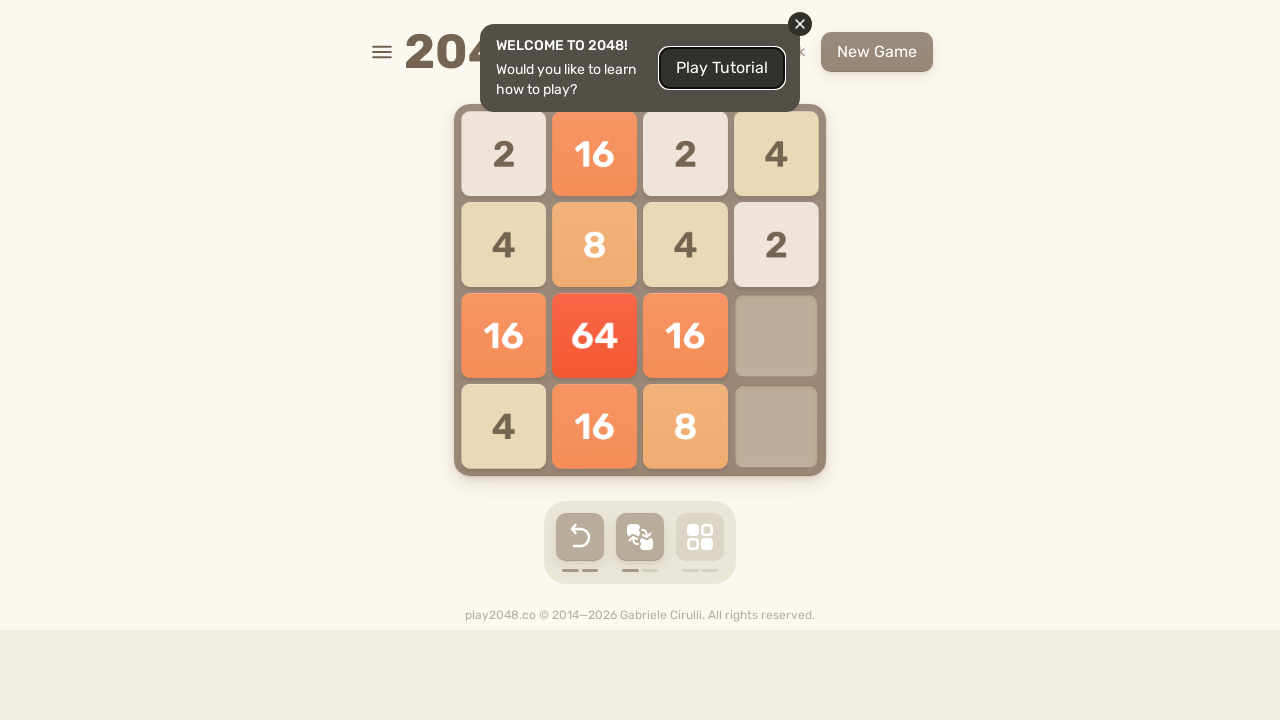

Waited 400ms for game animation
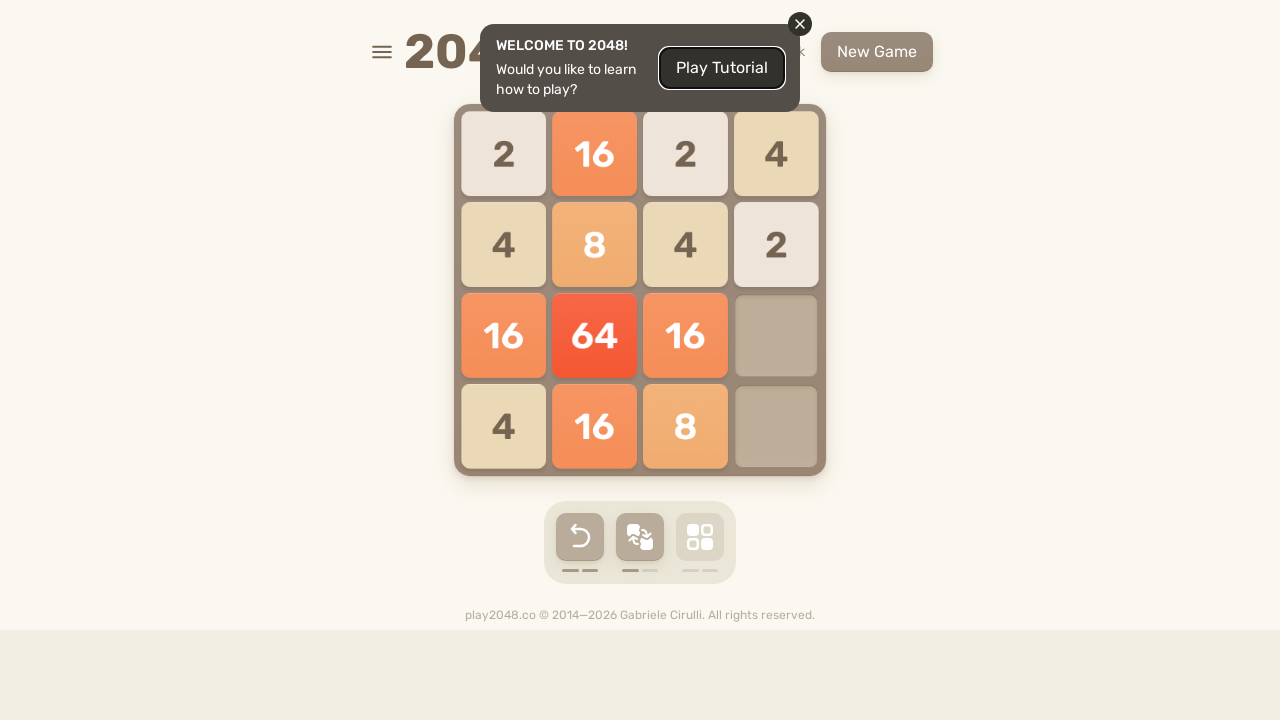

Pressed ArrowDown to move tiles down on html
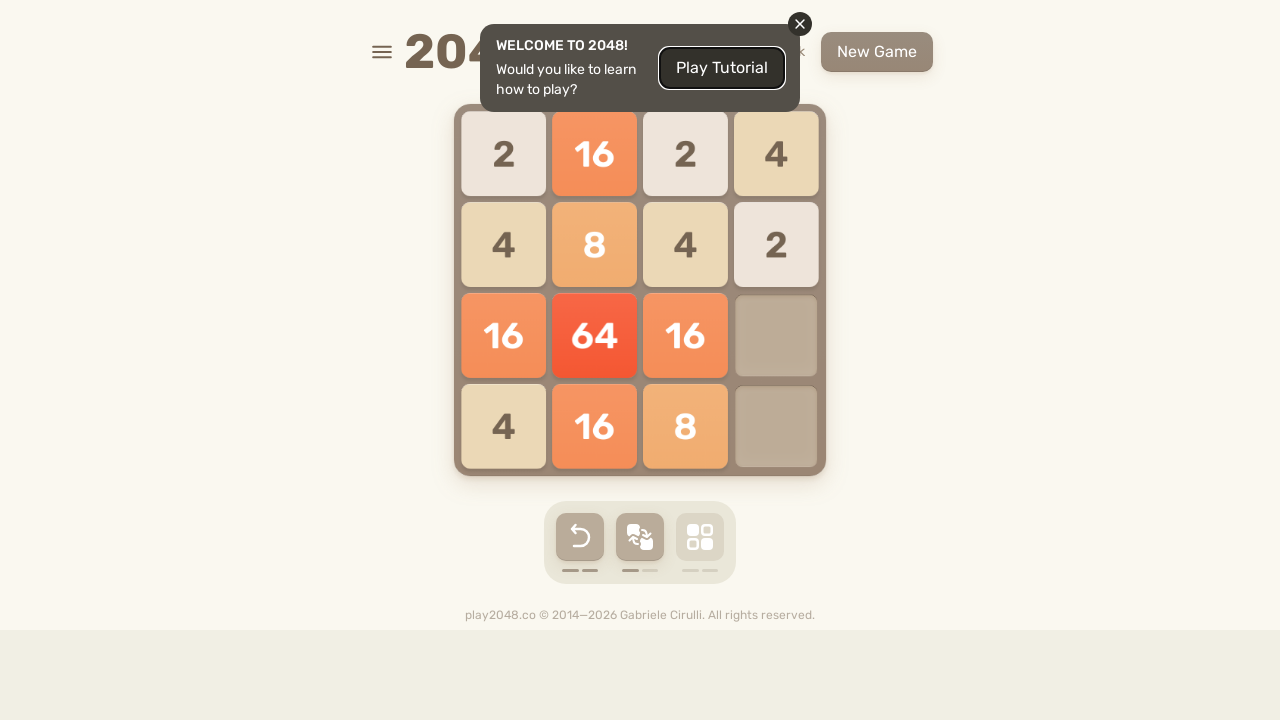

Waited 400ms for game animation
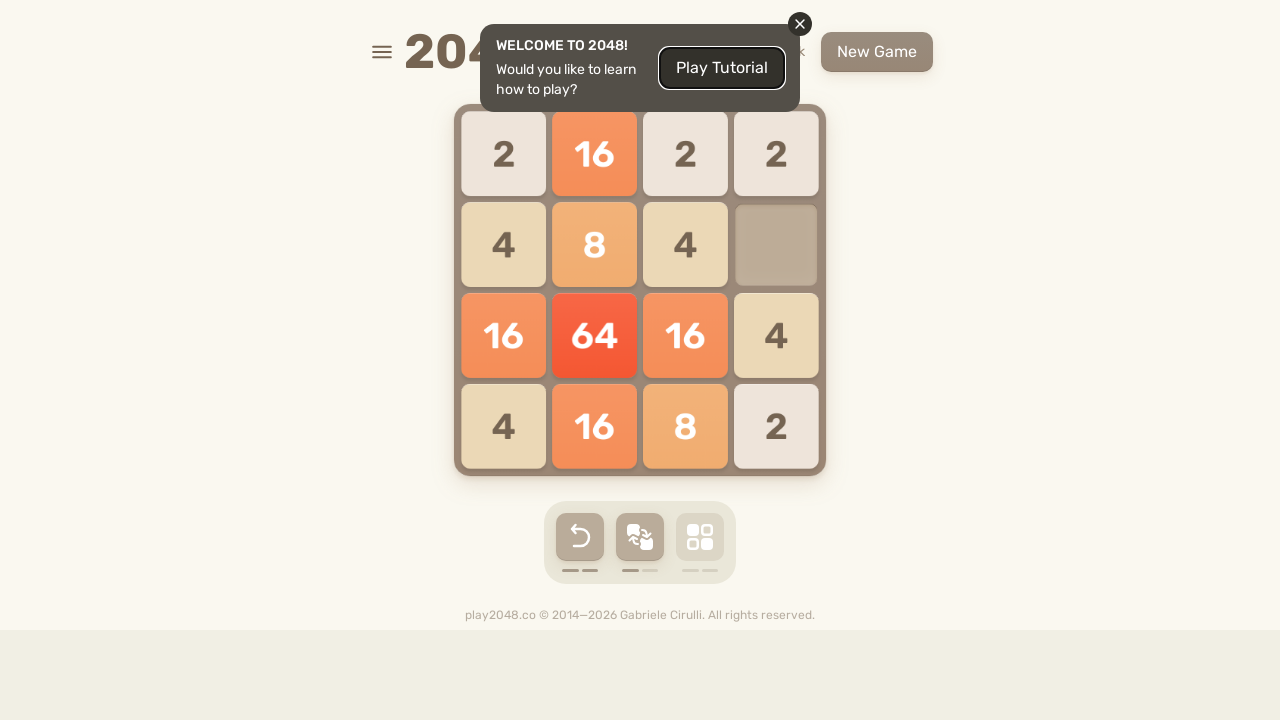

Pressed ArrowLeft to move tiles left on html
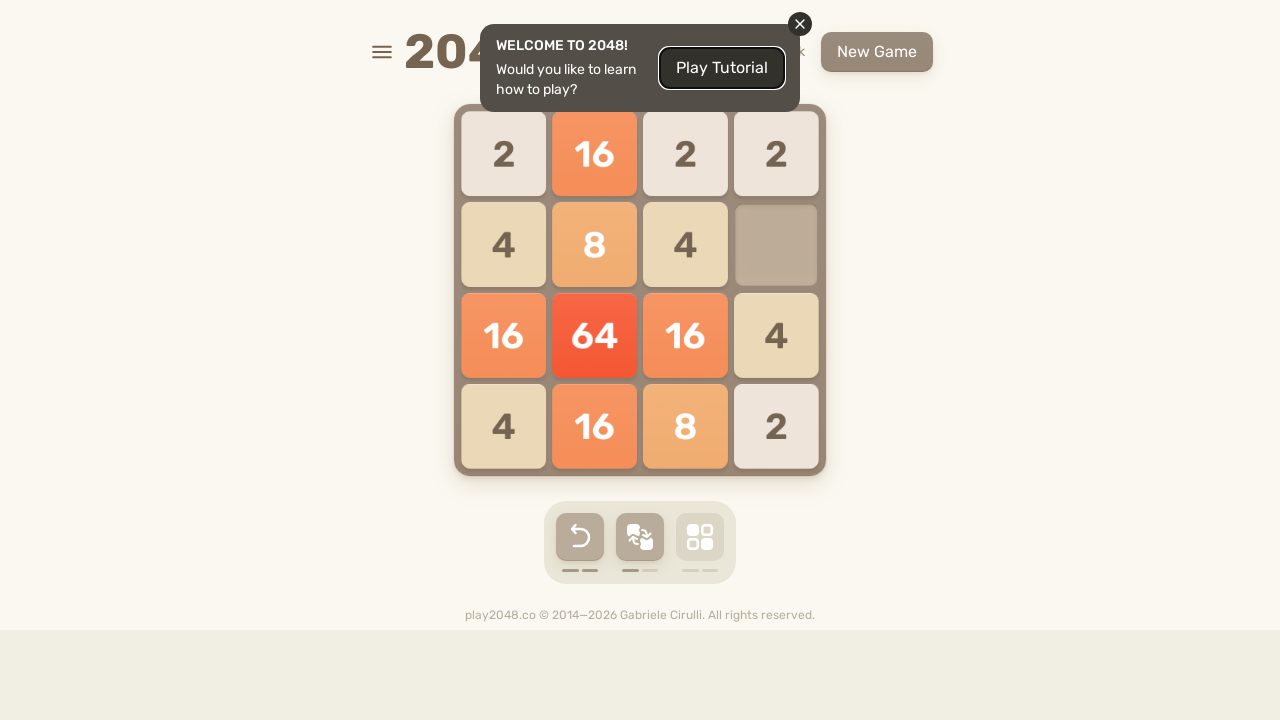

Waited 400ms for game animation
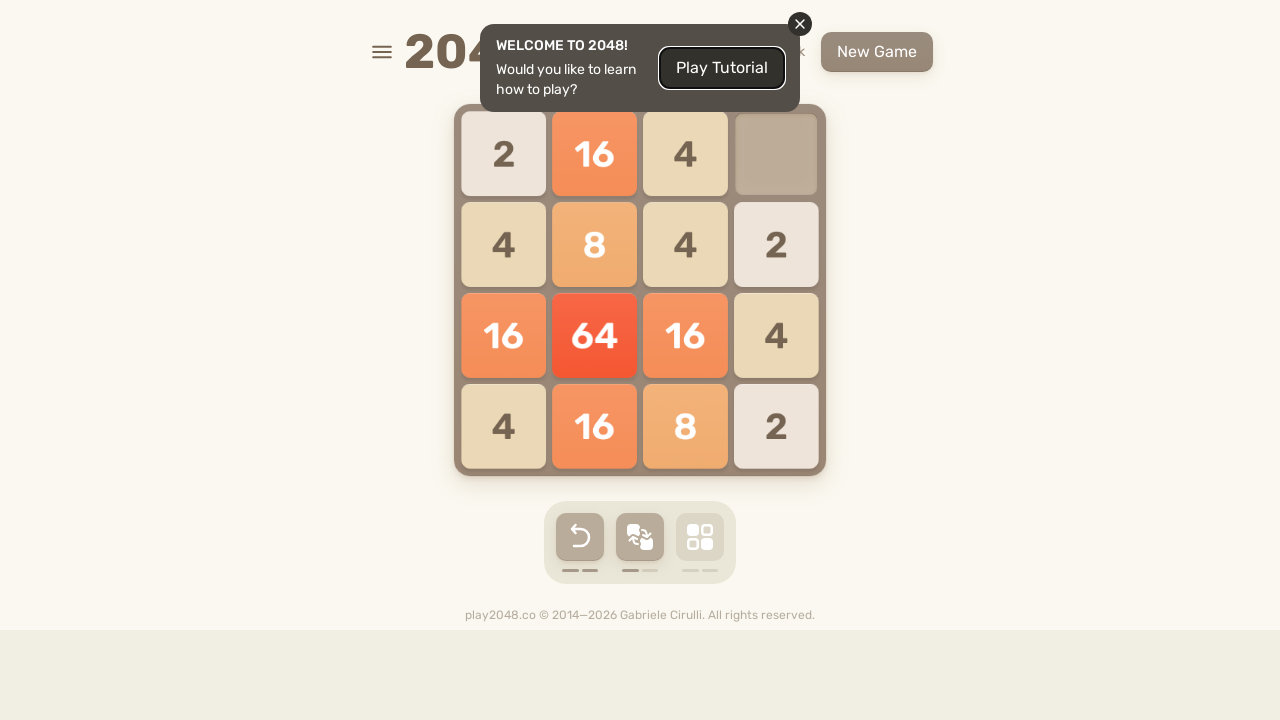

Pressed ArrowUp to move tiles up on html
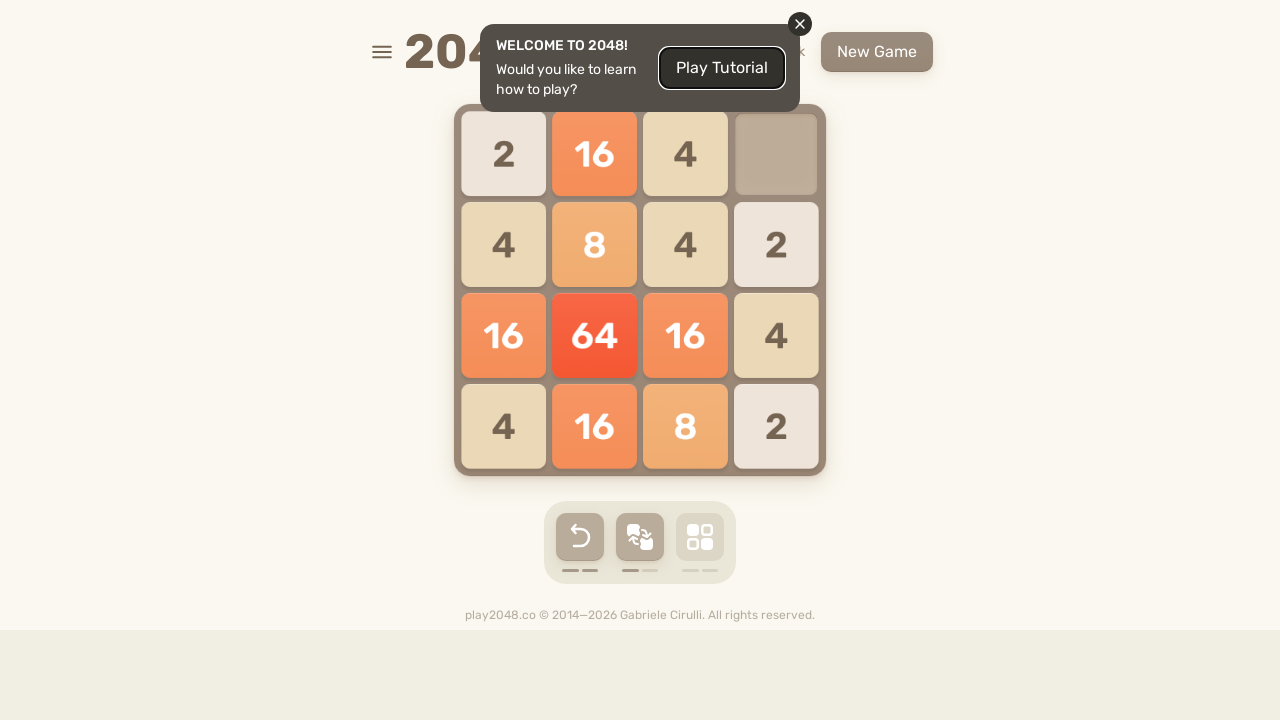

Waited 400ms for game animation
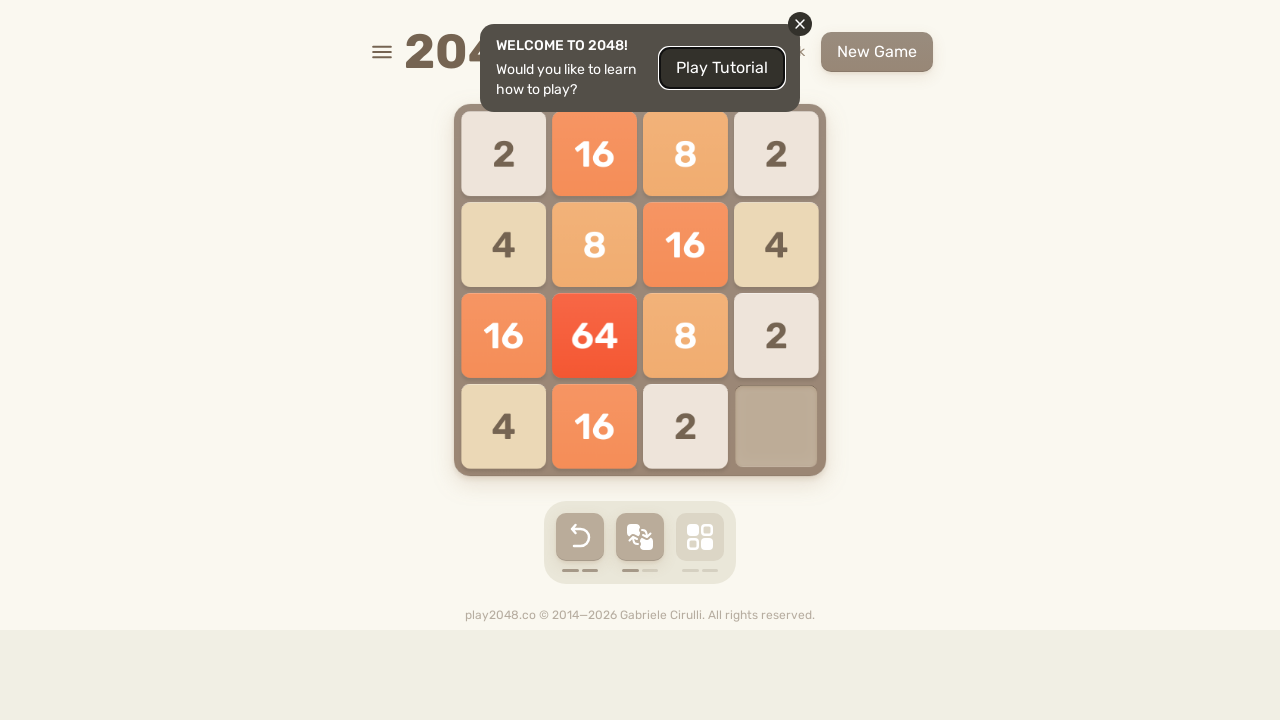

Pressed ArrowLeft to move tiles left on html
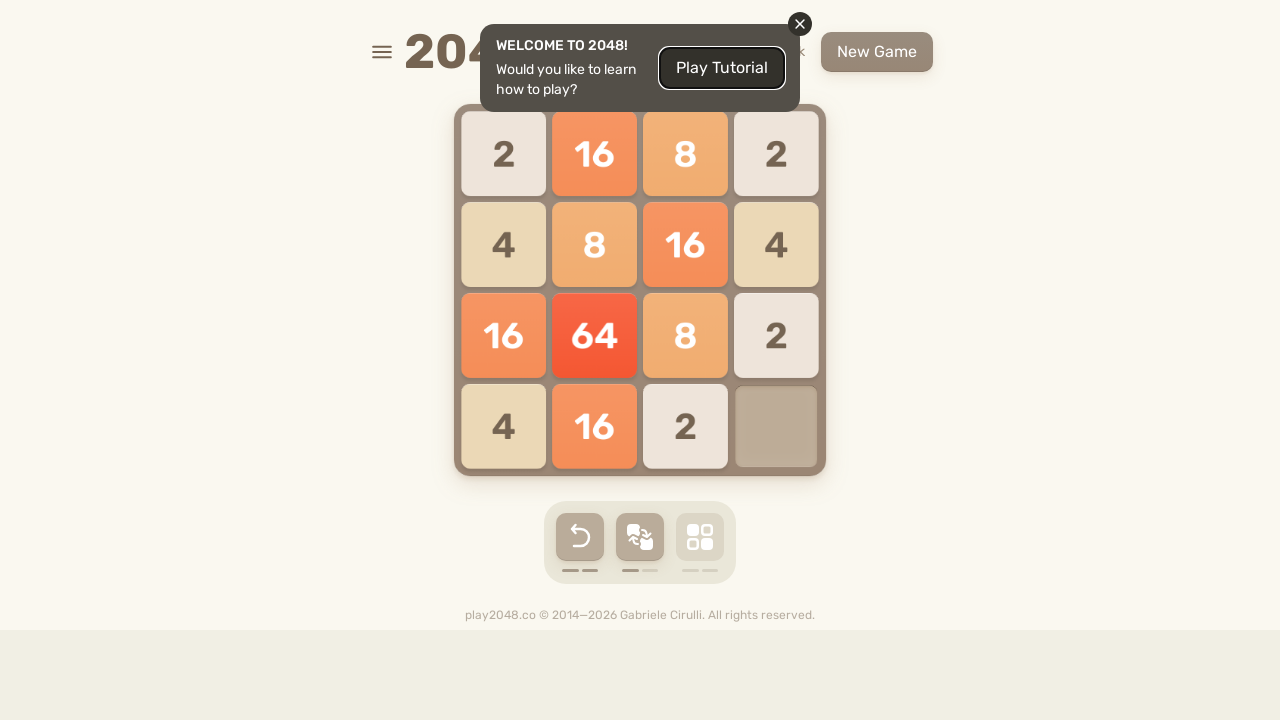

Waited 400ms for game animation
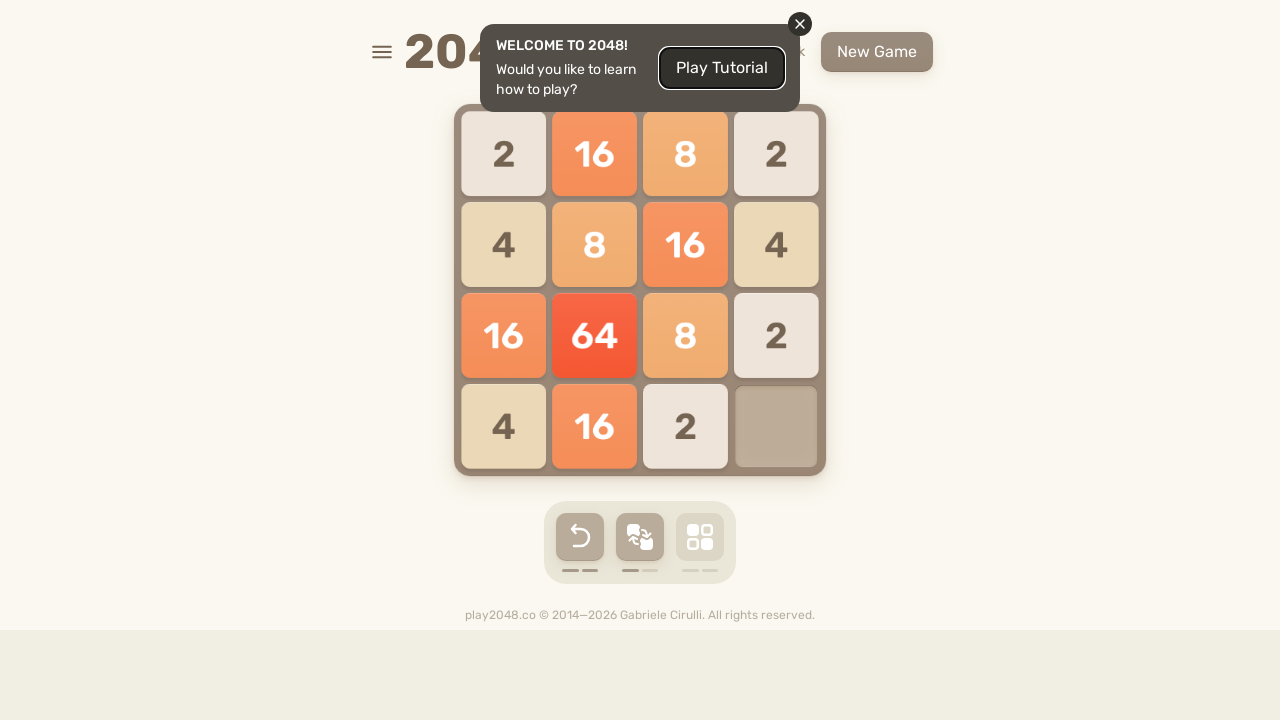

Pressed ArrowDown to move tiles down on html
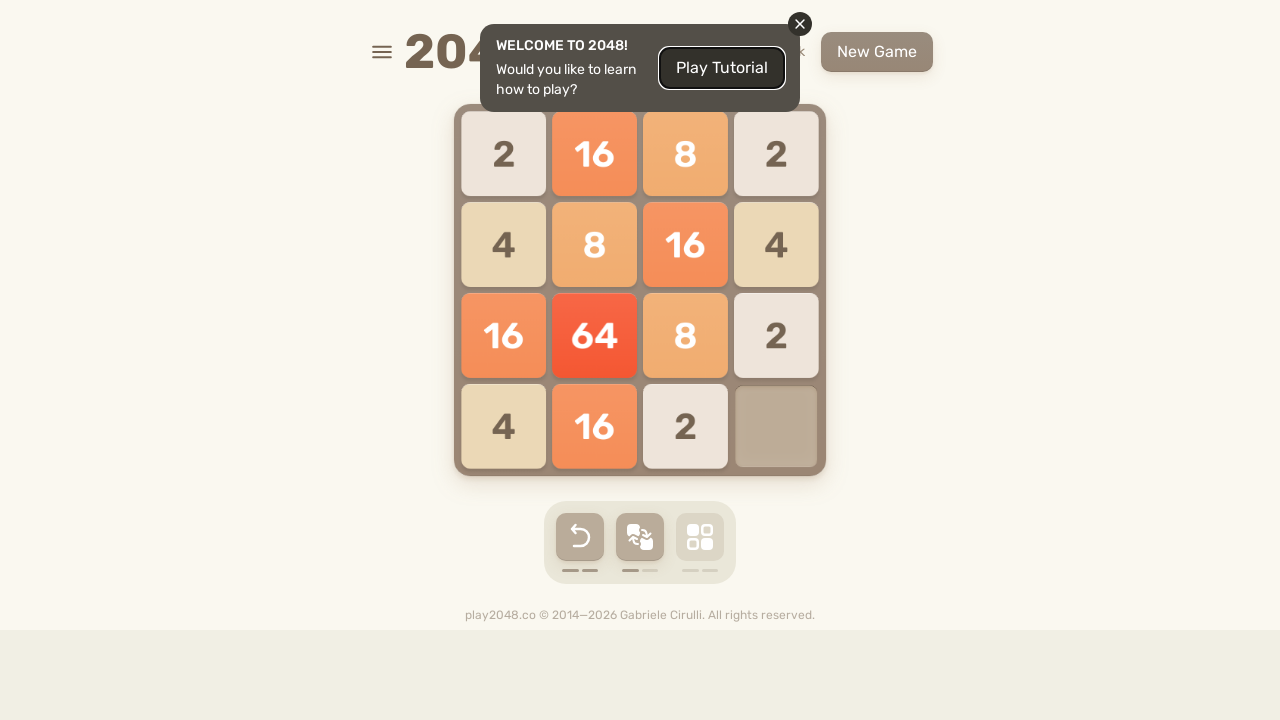

Waited 400ms for game animation
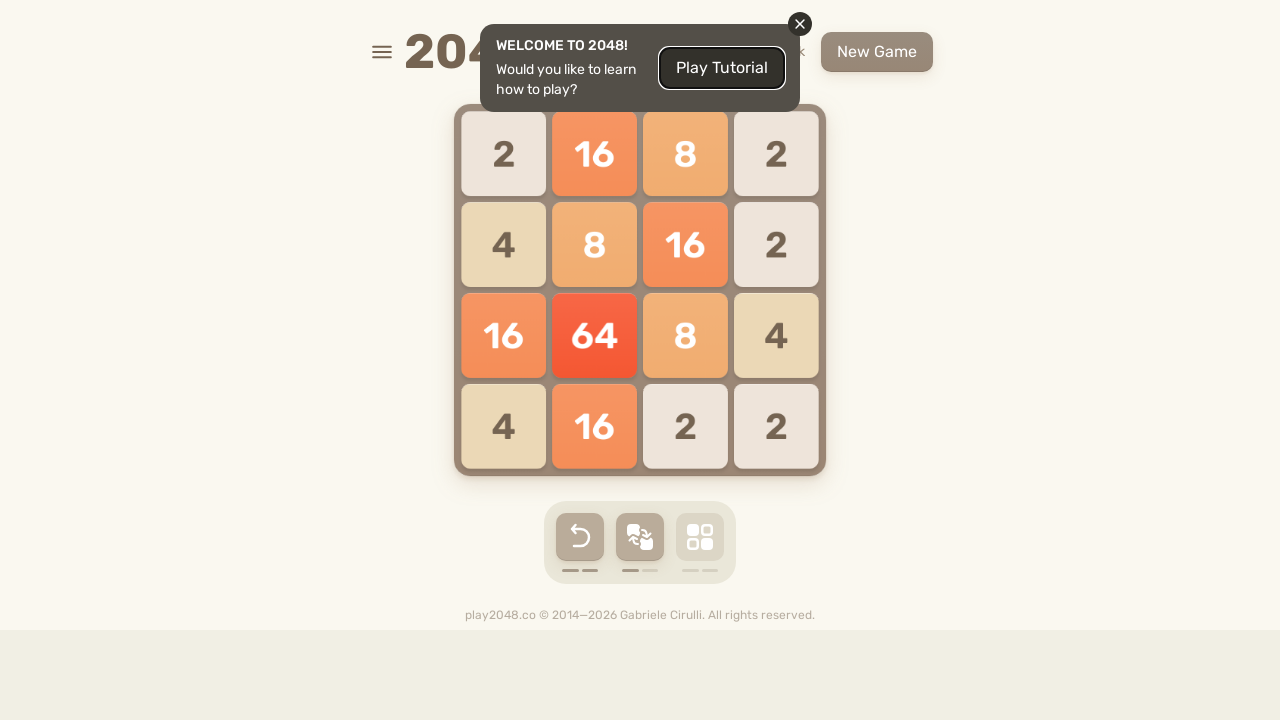

Pressed ArrowDown to move tiles down on html
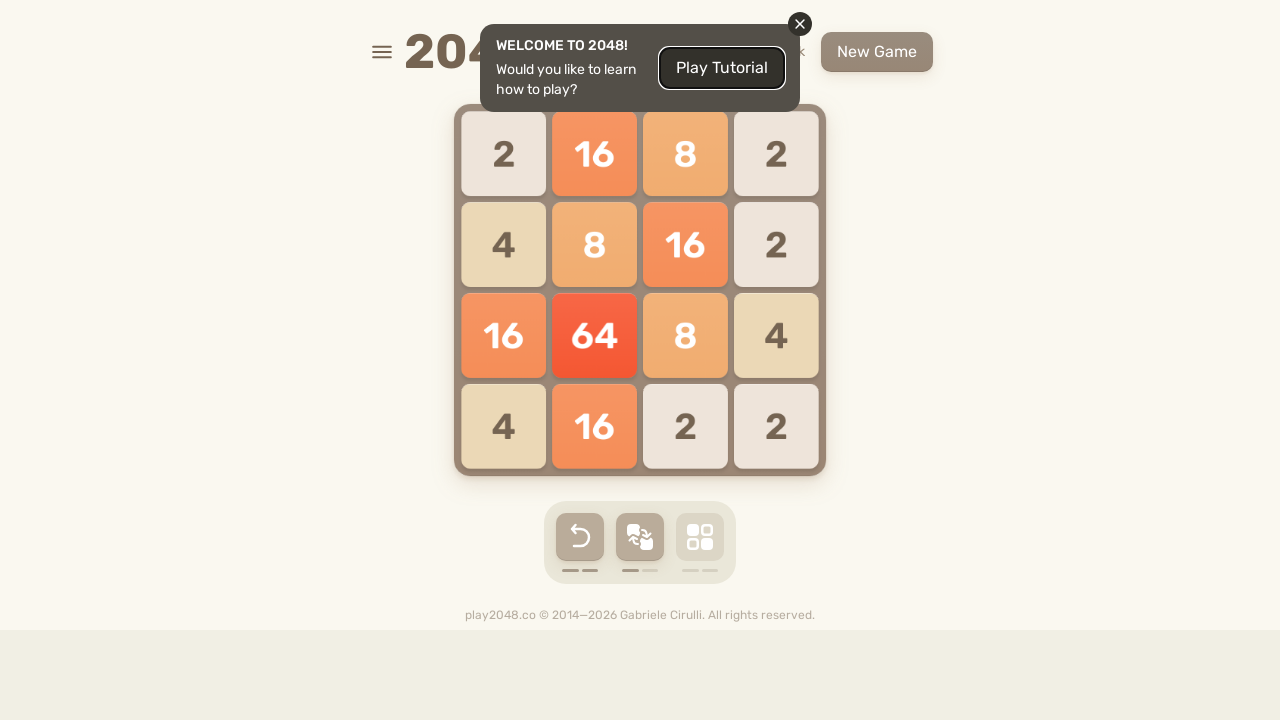

Waited 400ms for game animation
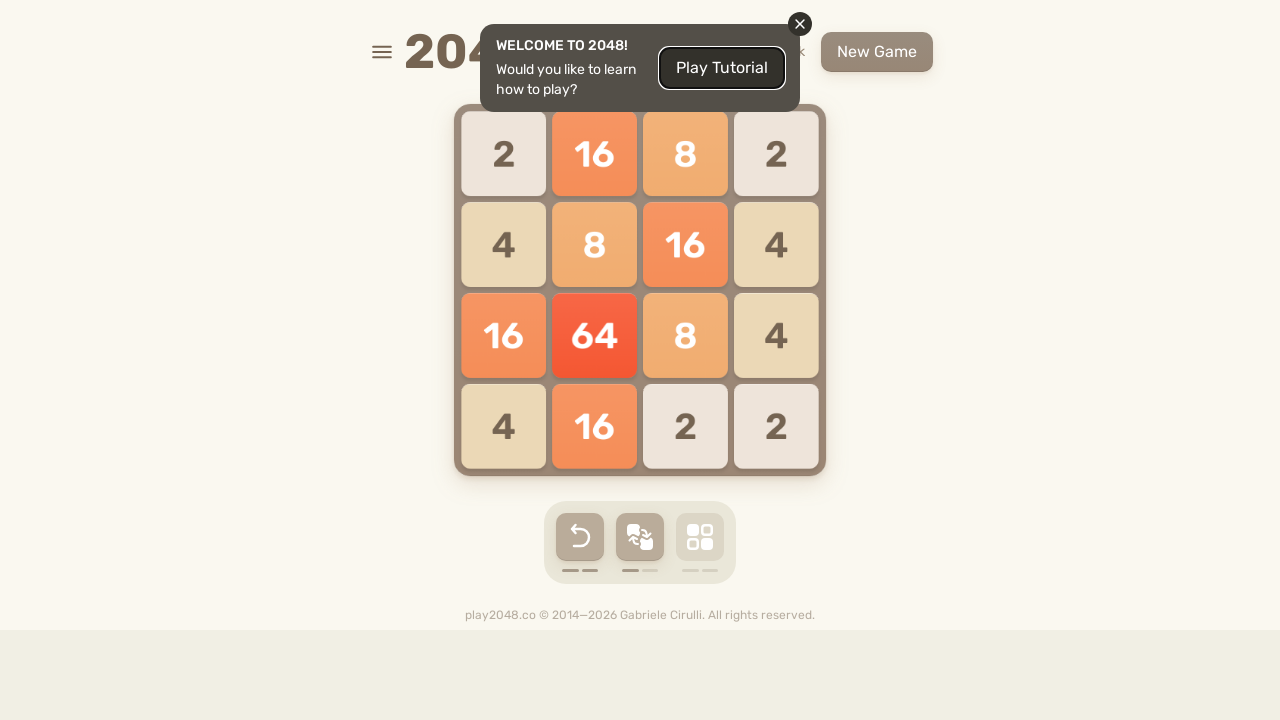

Pressed ArrowLeft to move tiles left on html
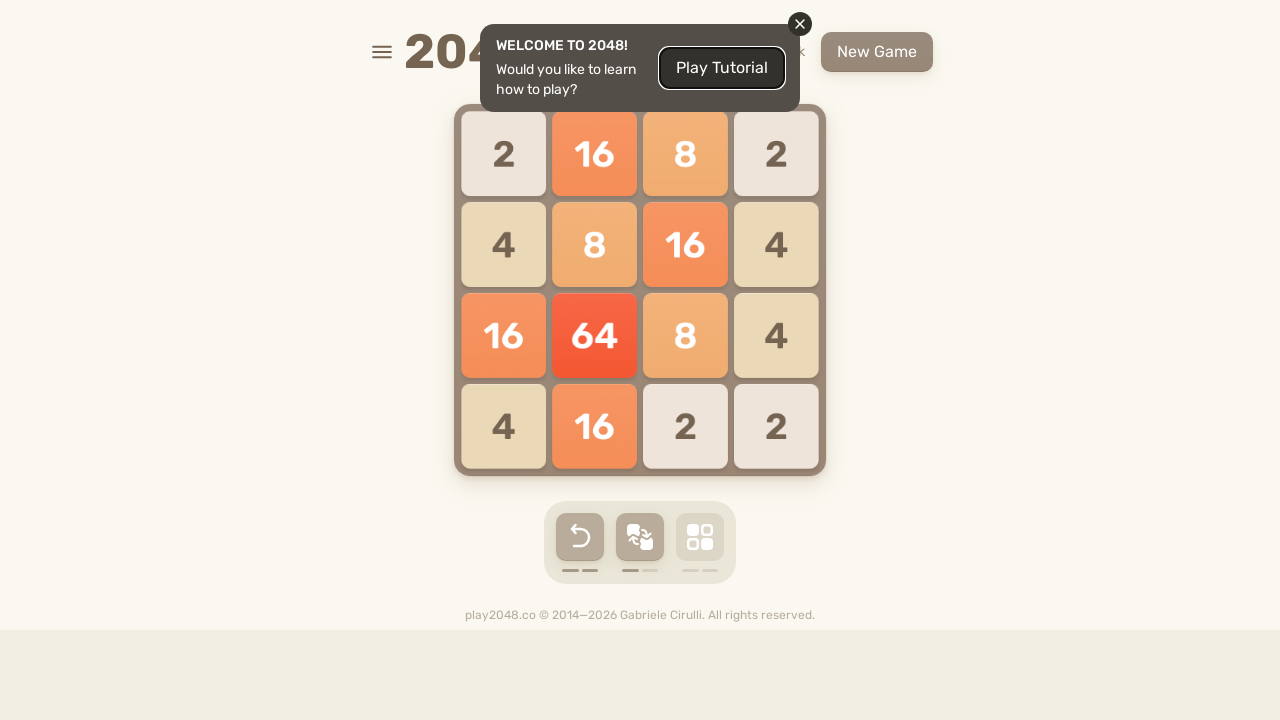

Waited 400ms for game animation
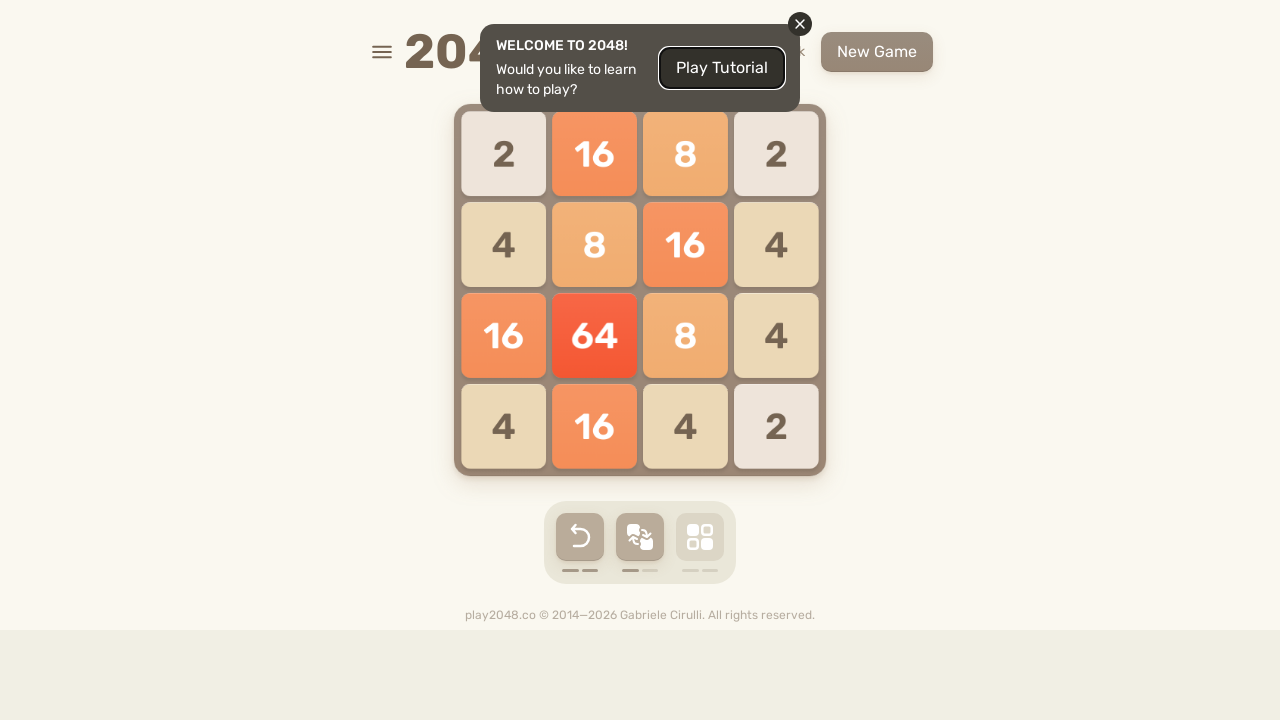

Pressed ArrowLeft to move tiles left on html
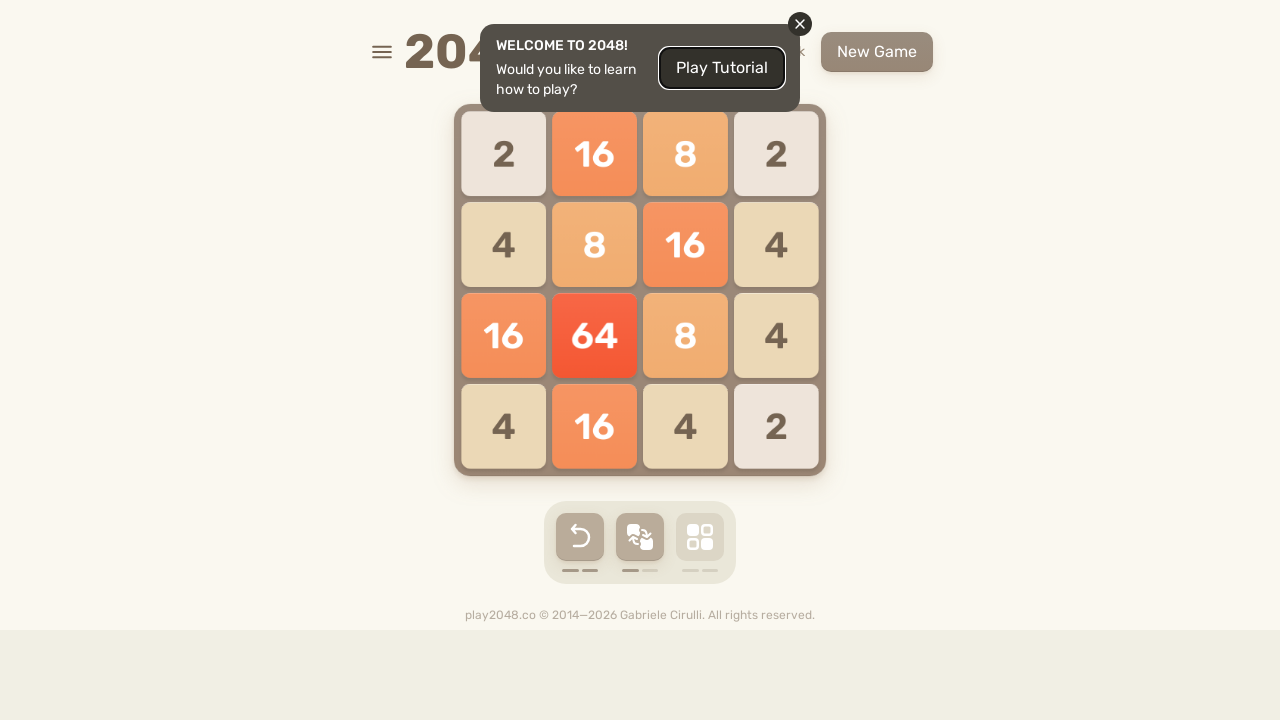

Waited 400ms for game animation
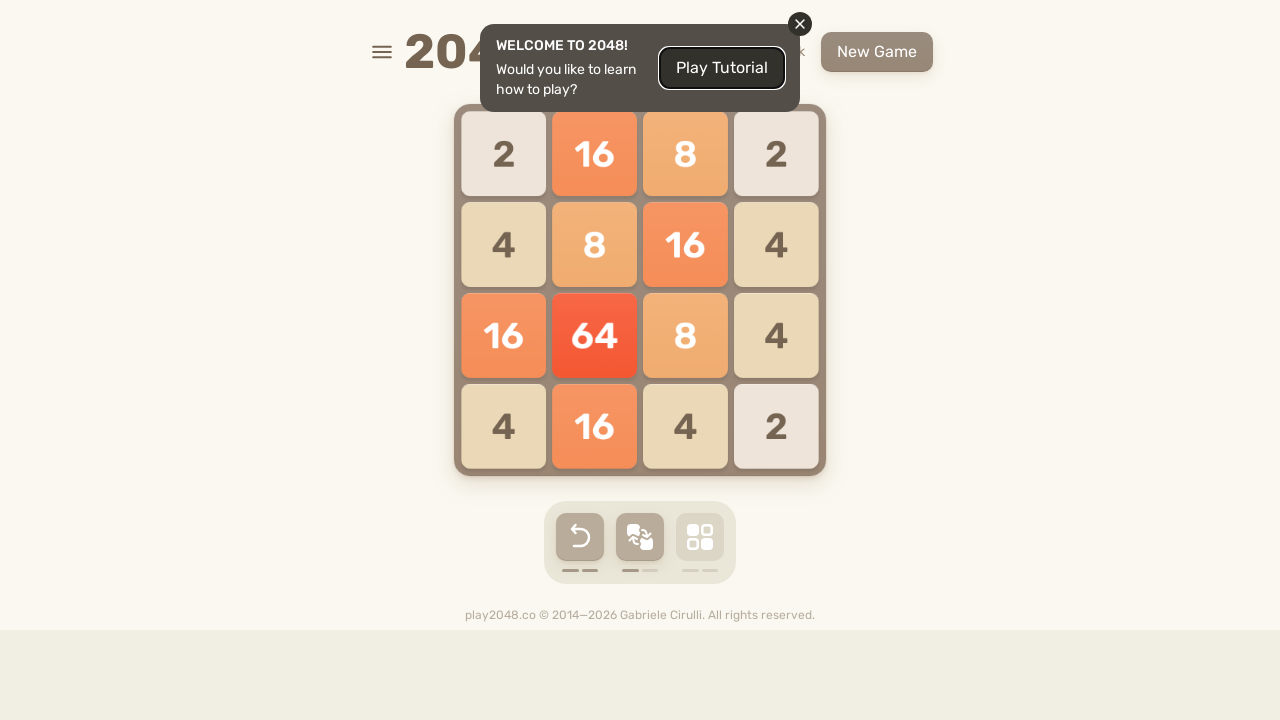

Pressed ArrowDown to move tiles down on html
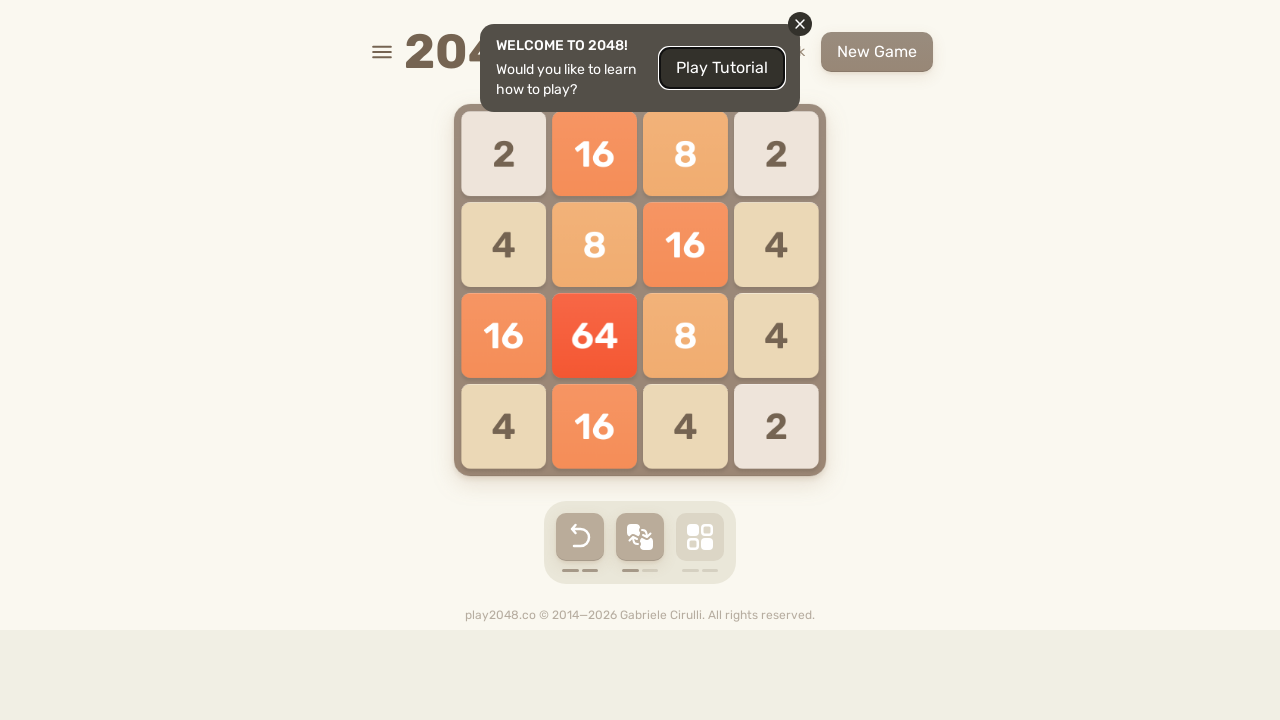

Waited 400ms for game animation
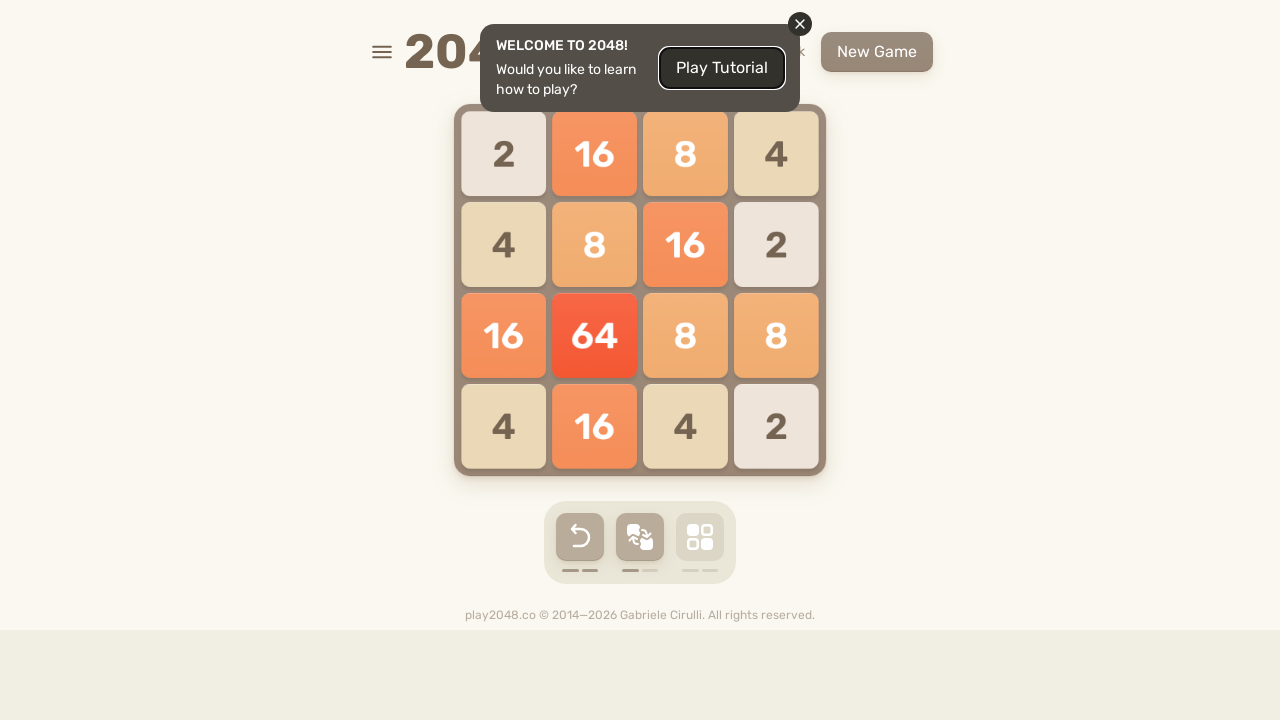

Pressed ArrowDown to move tiles down on html
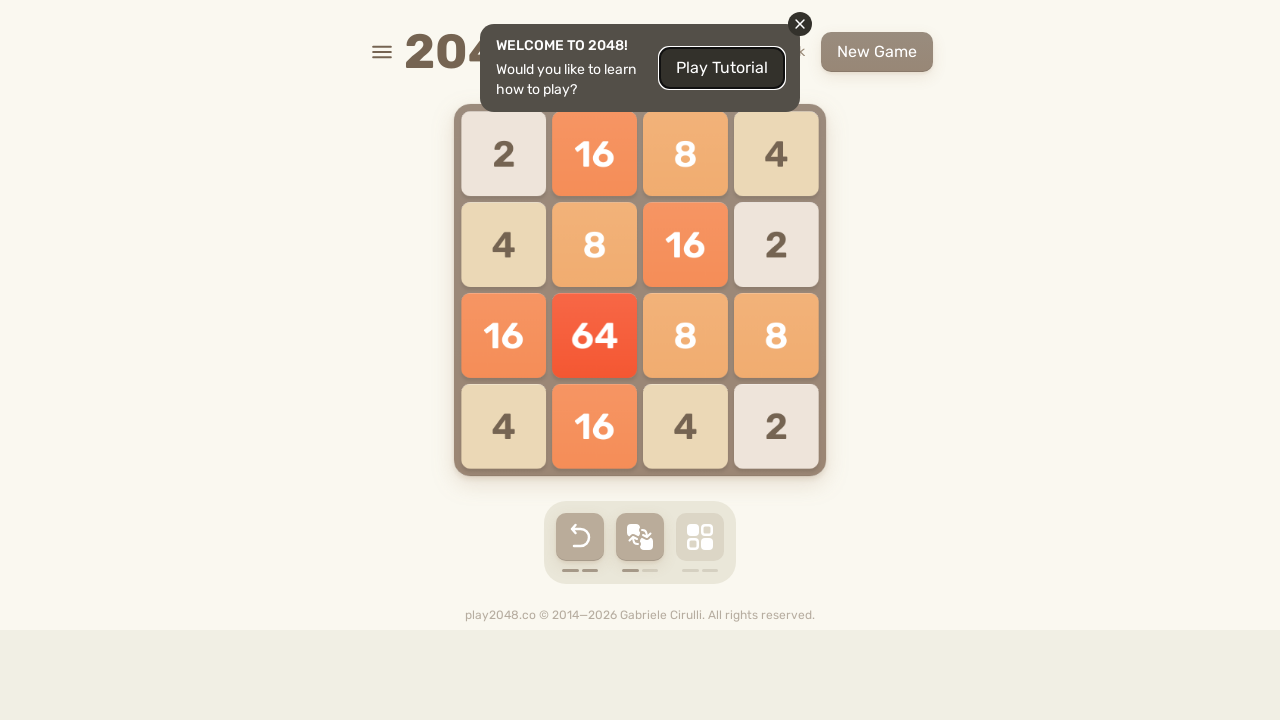

Waited 400ms for game animation
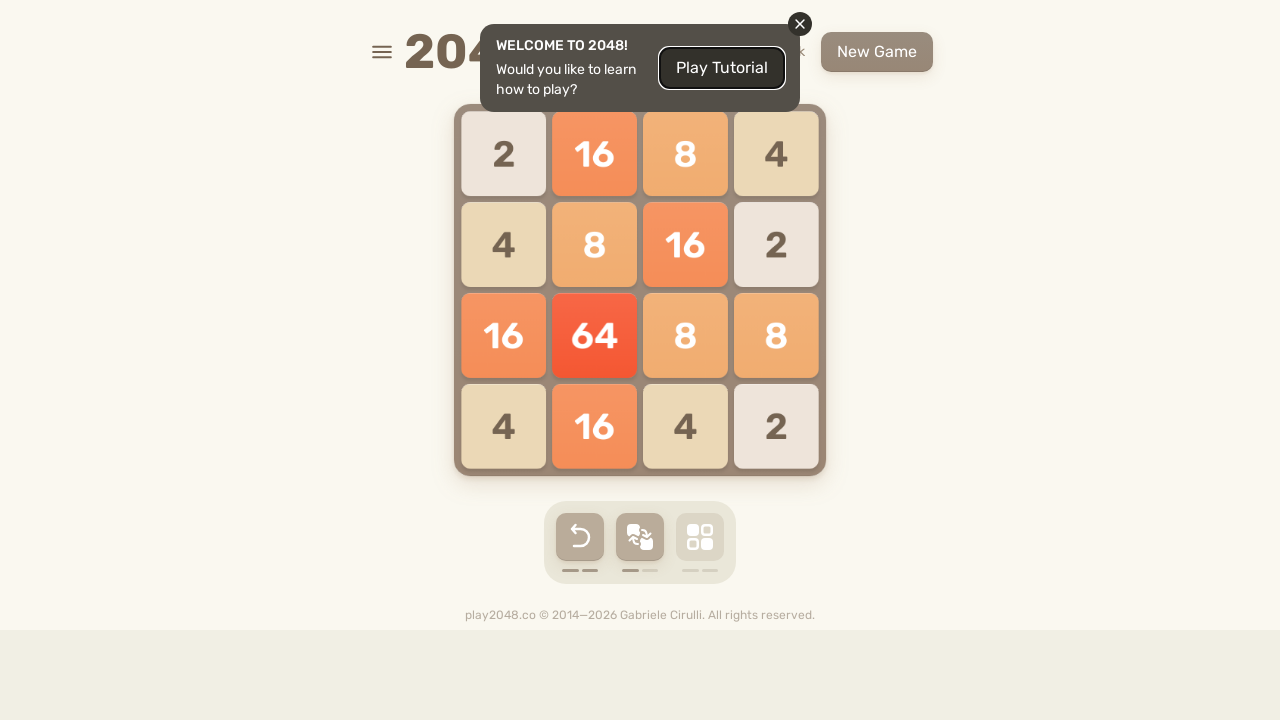

Pressed ArrowDown to move tiles down on html
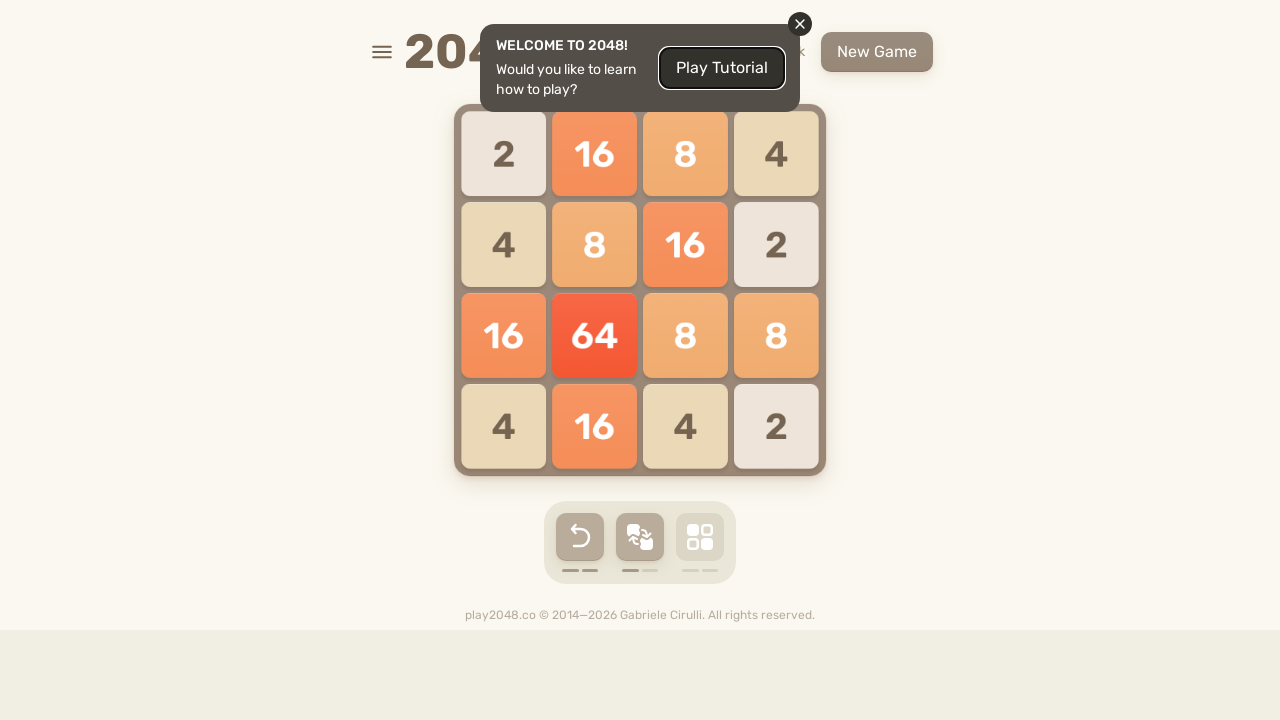

Waited 400ms for game animation
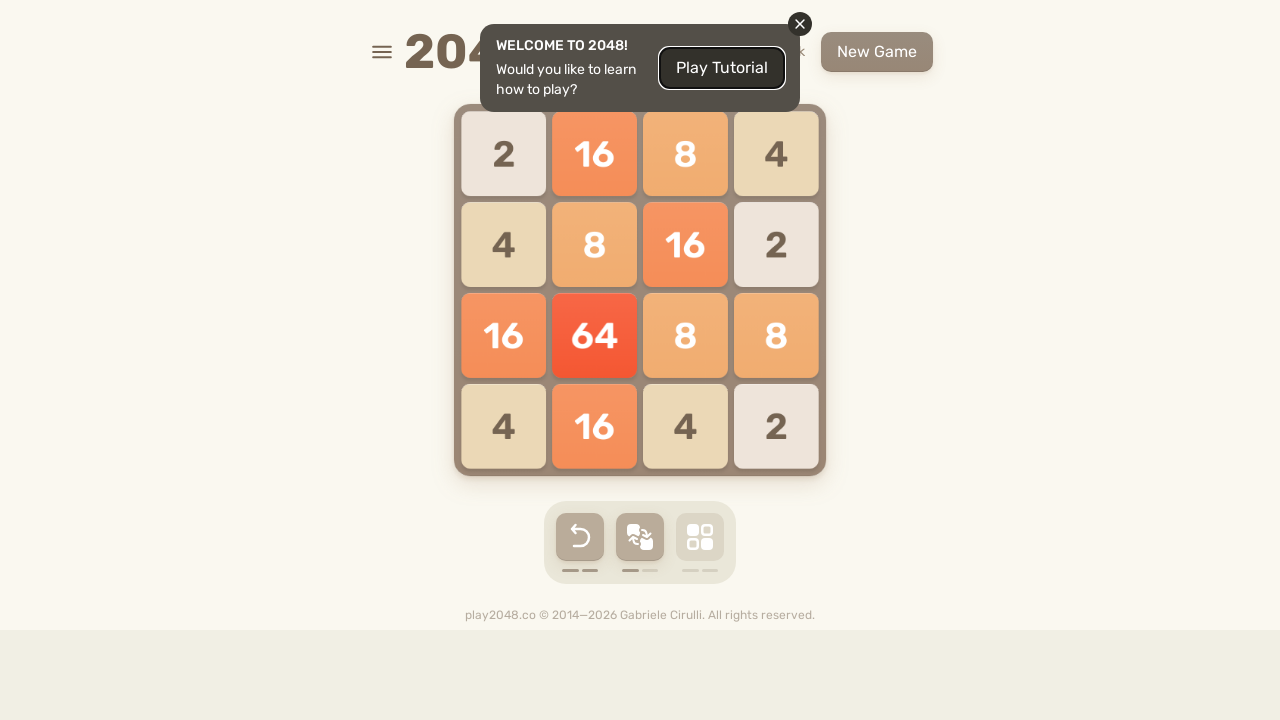

Pressed ArrowRight to move tiles right on html
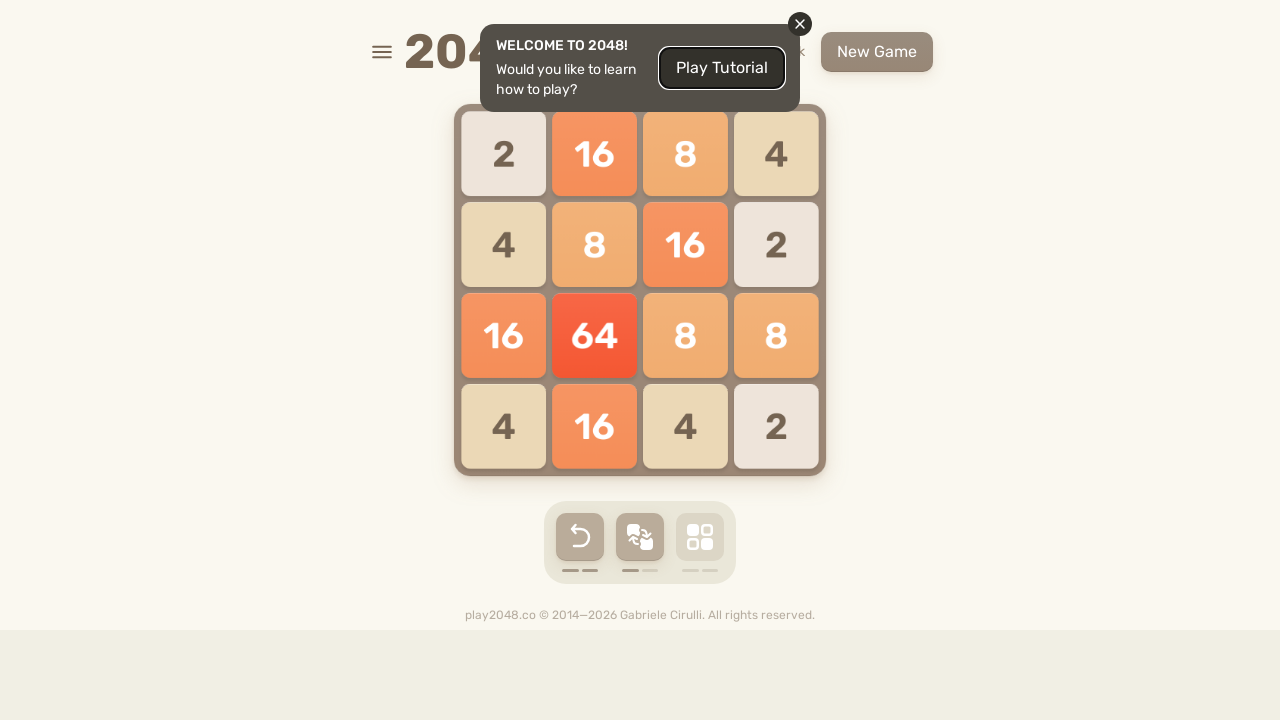

Waited 400ms for game animation
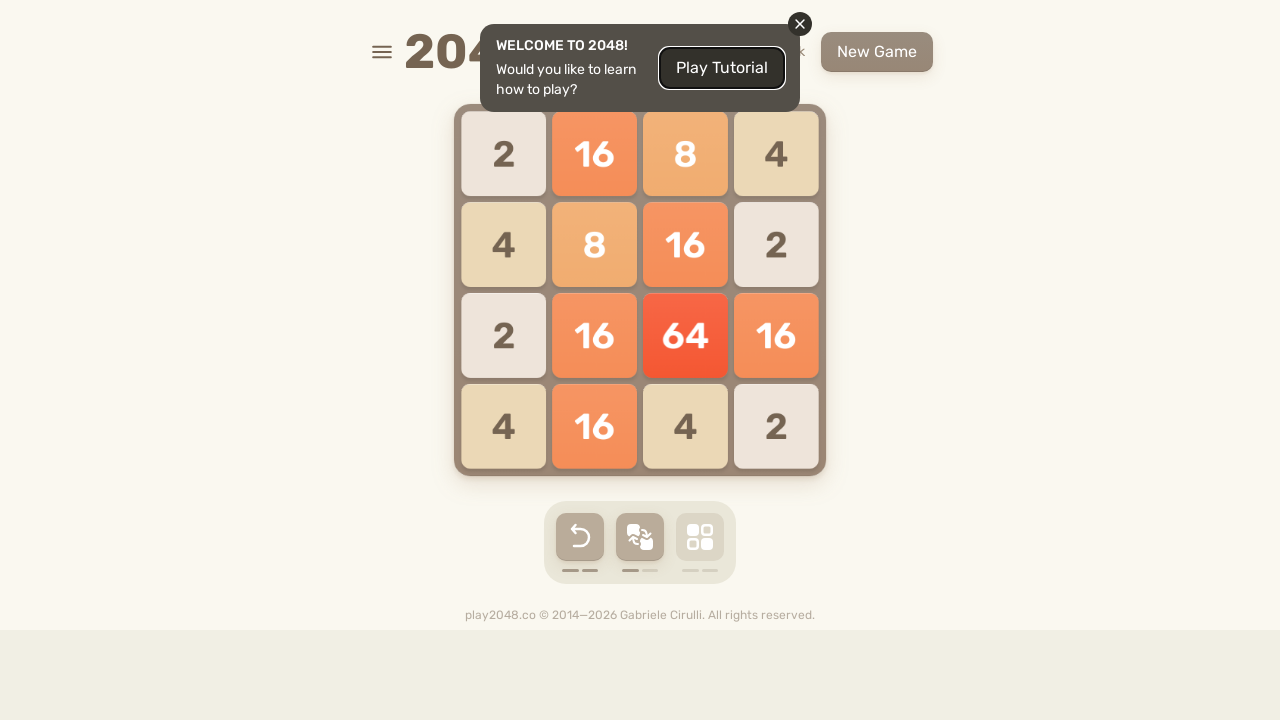

Pressed ArrowLeft to move tiles left on html
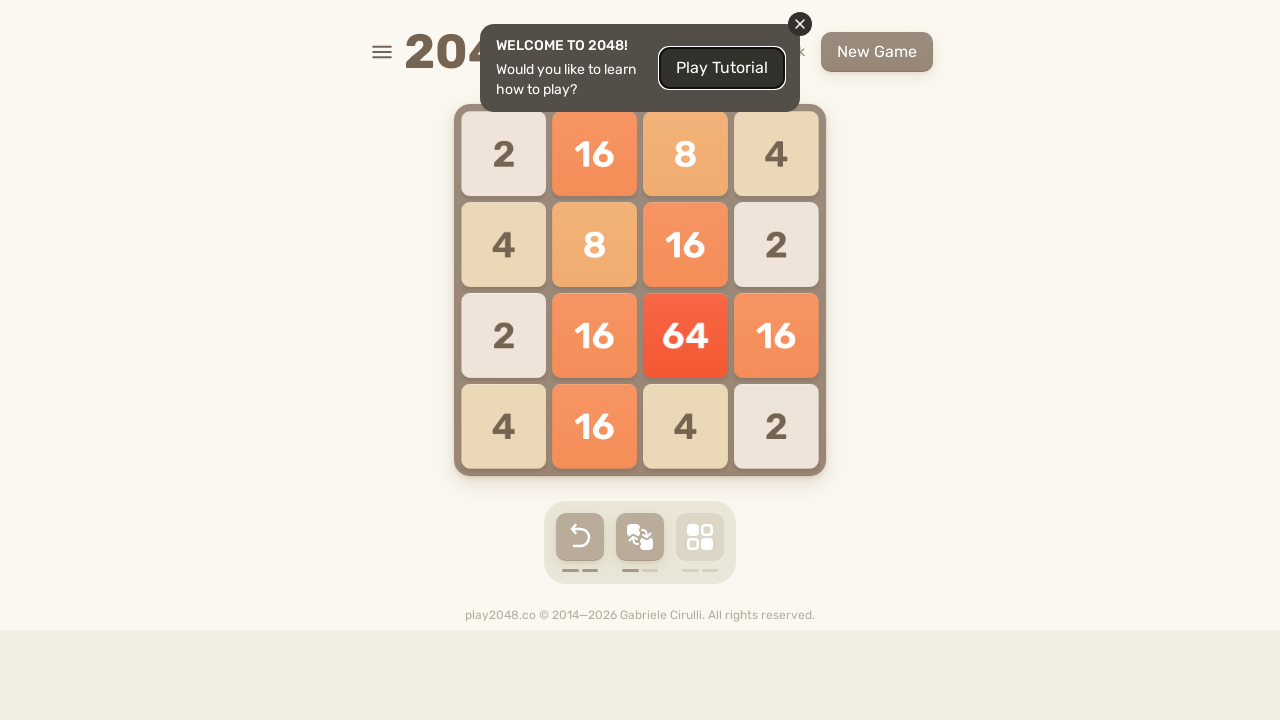

Waited 400ms for game animation
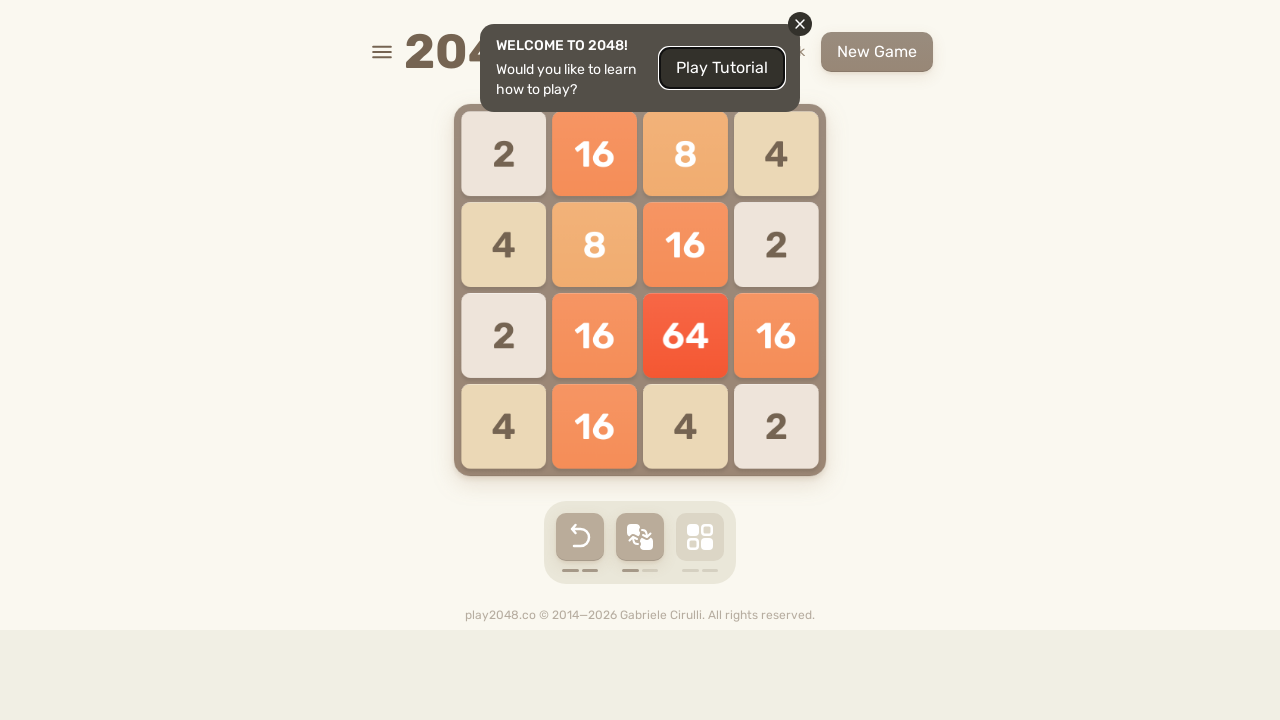

Pressed ArrowUp to move tiles up on html
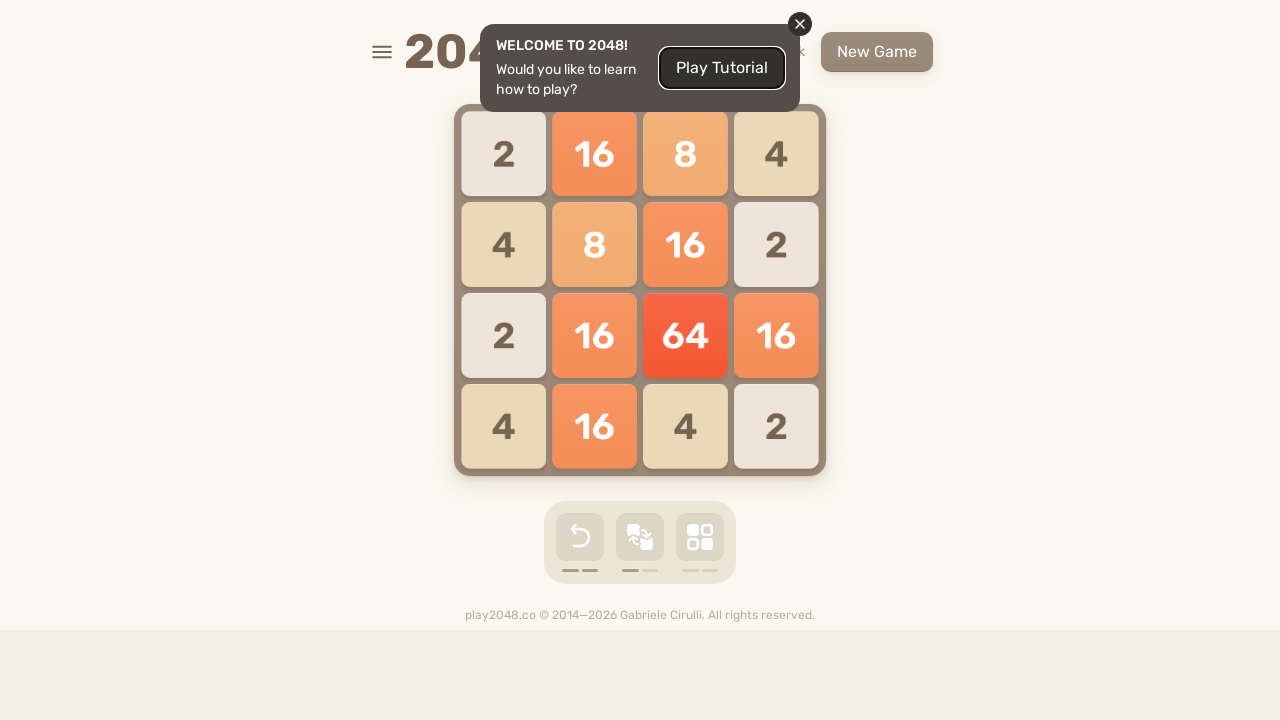

Waited 400ms for game animation
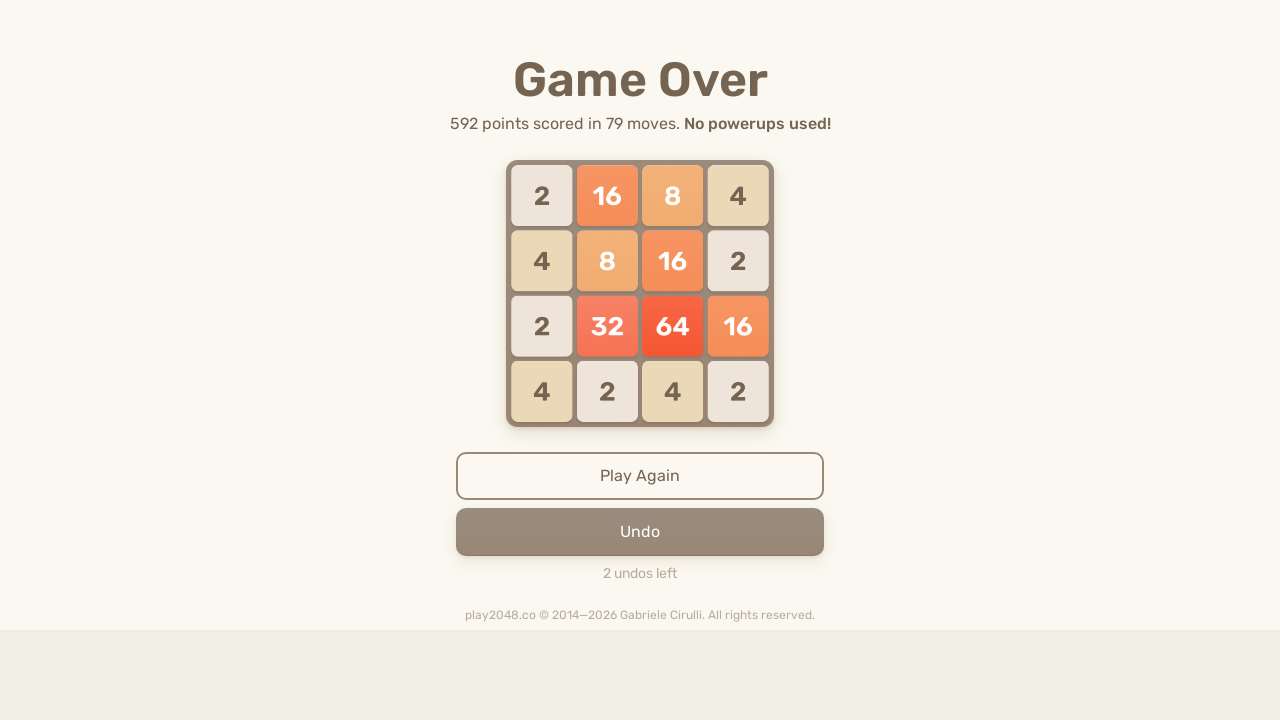

Pressed ArrowDown to move tiles down on html
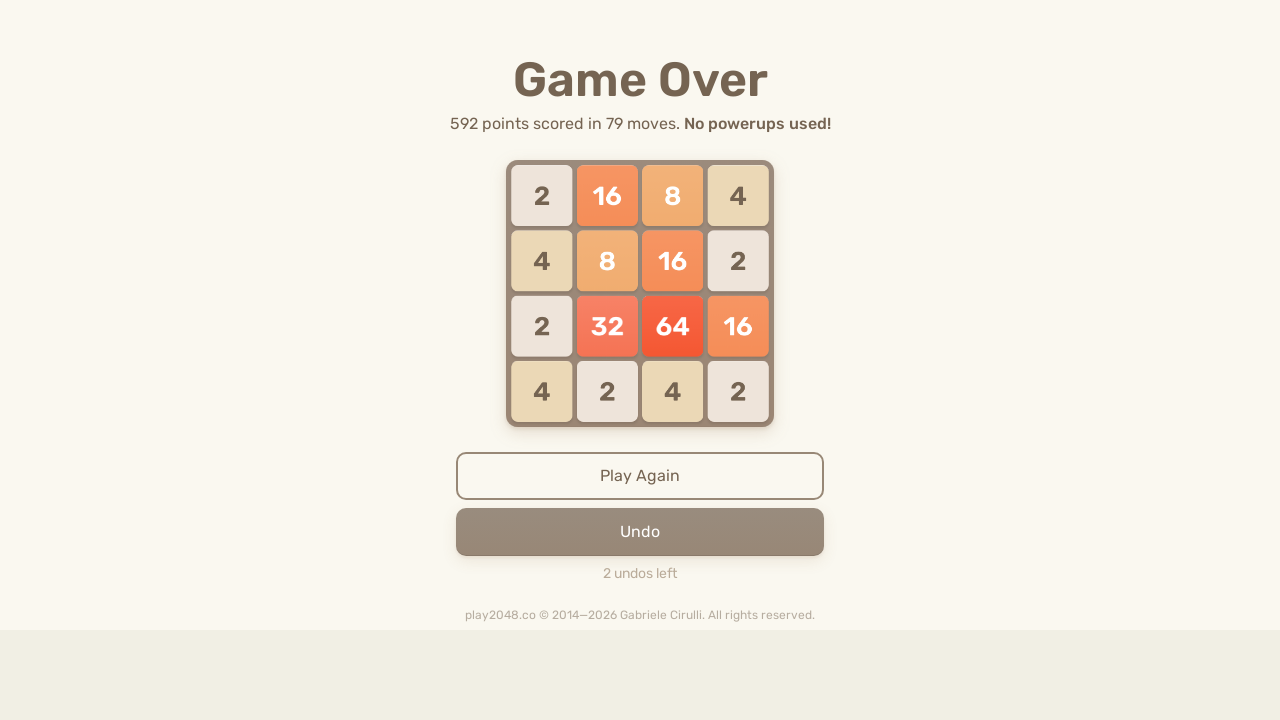

Waited 400ms for game animation
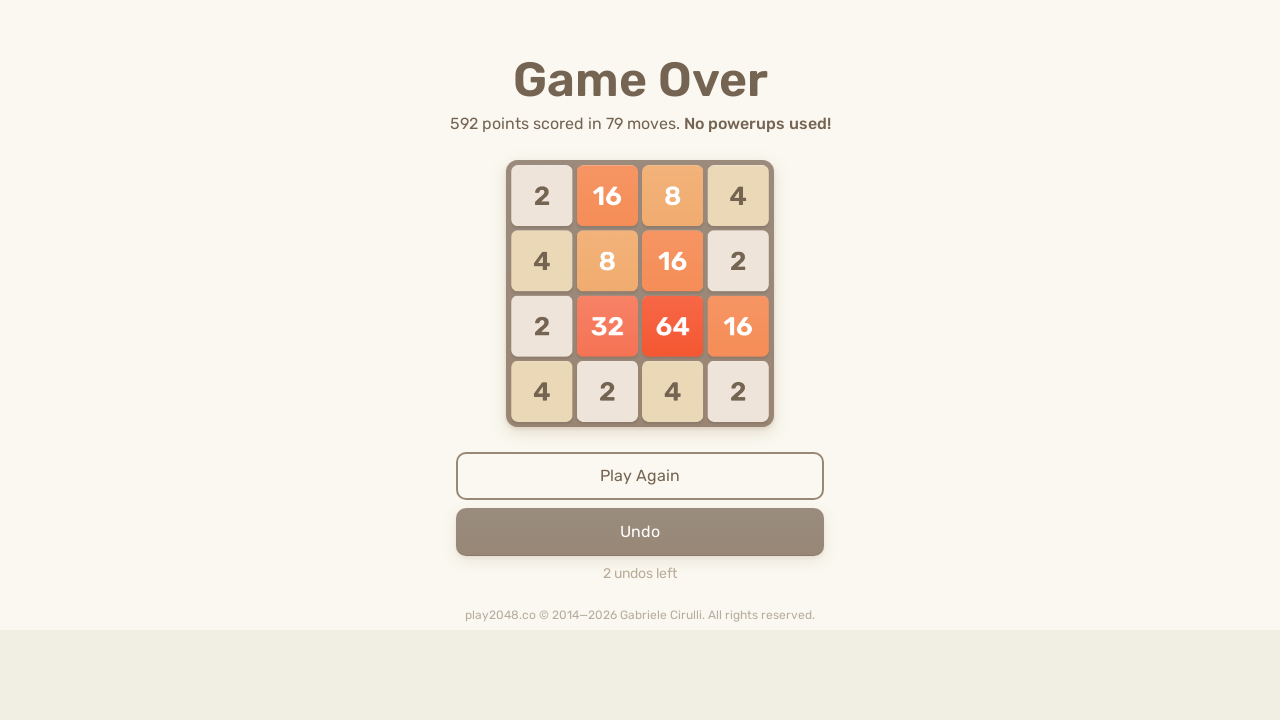

Pressed ArrowDown to move tiles down on html
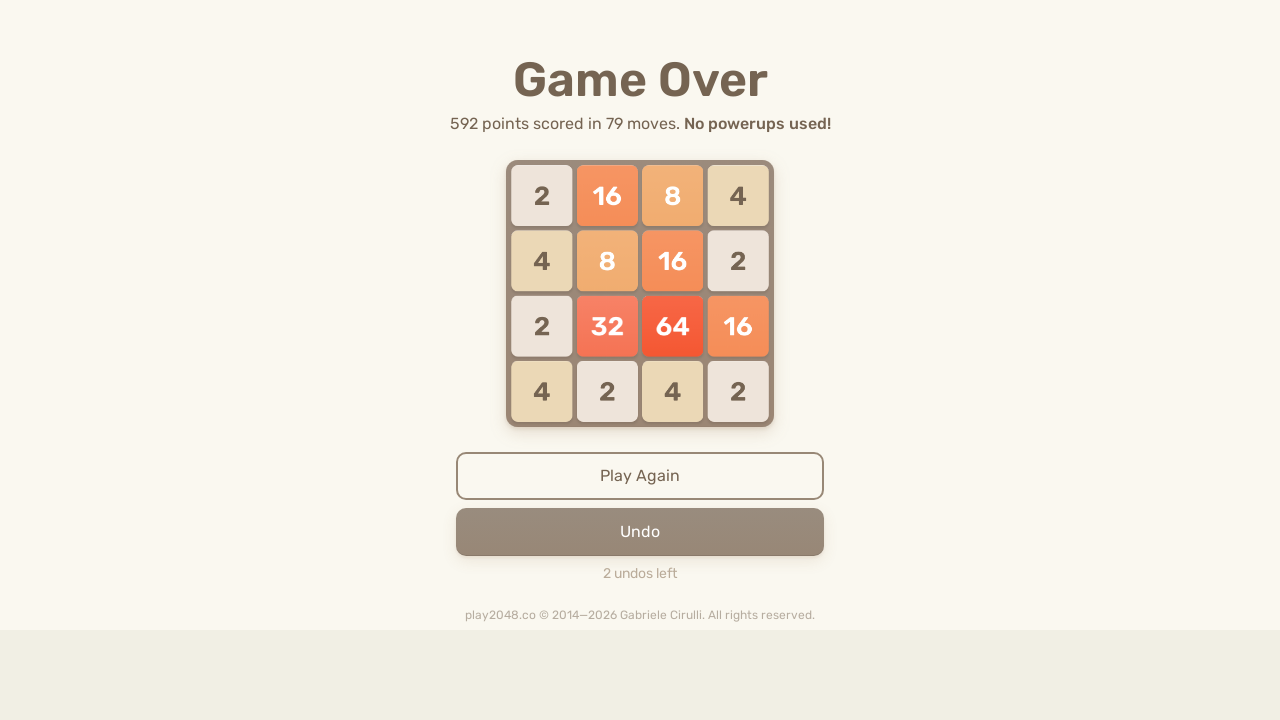

Waited 400ms for game animation
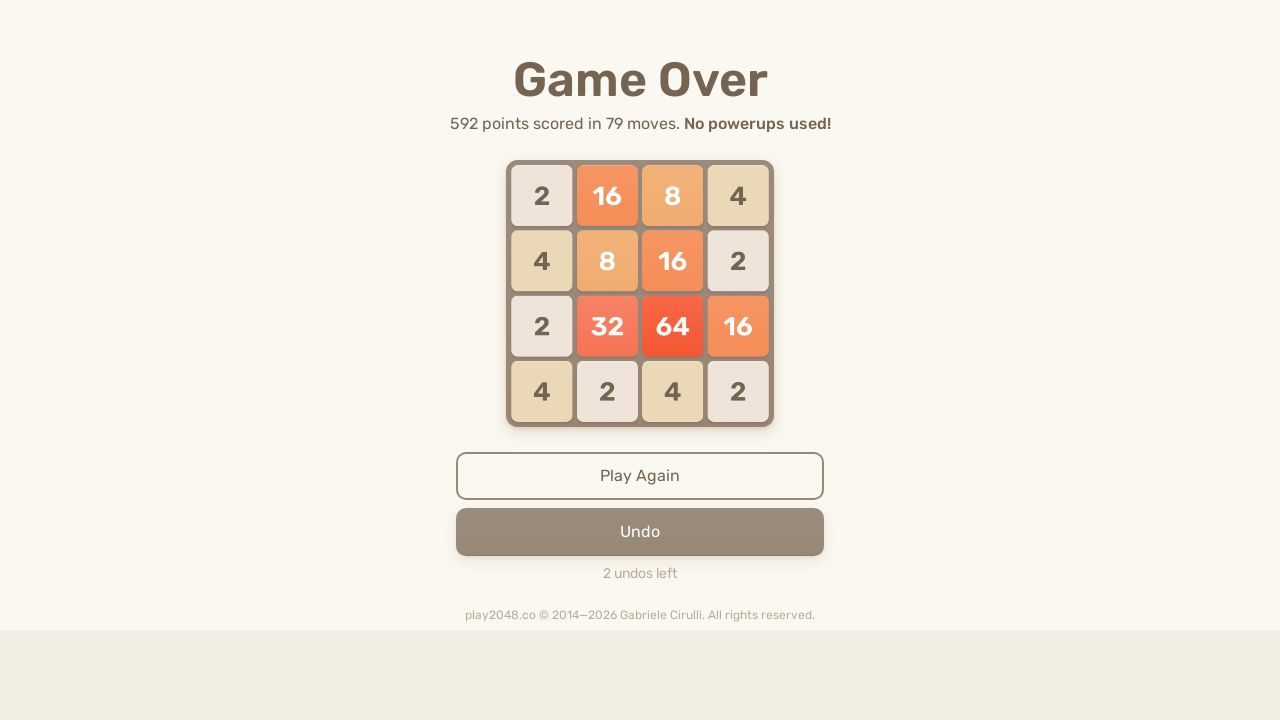

Pressed ArrowDown to move tiles down on html
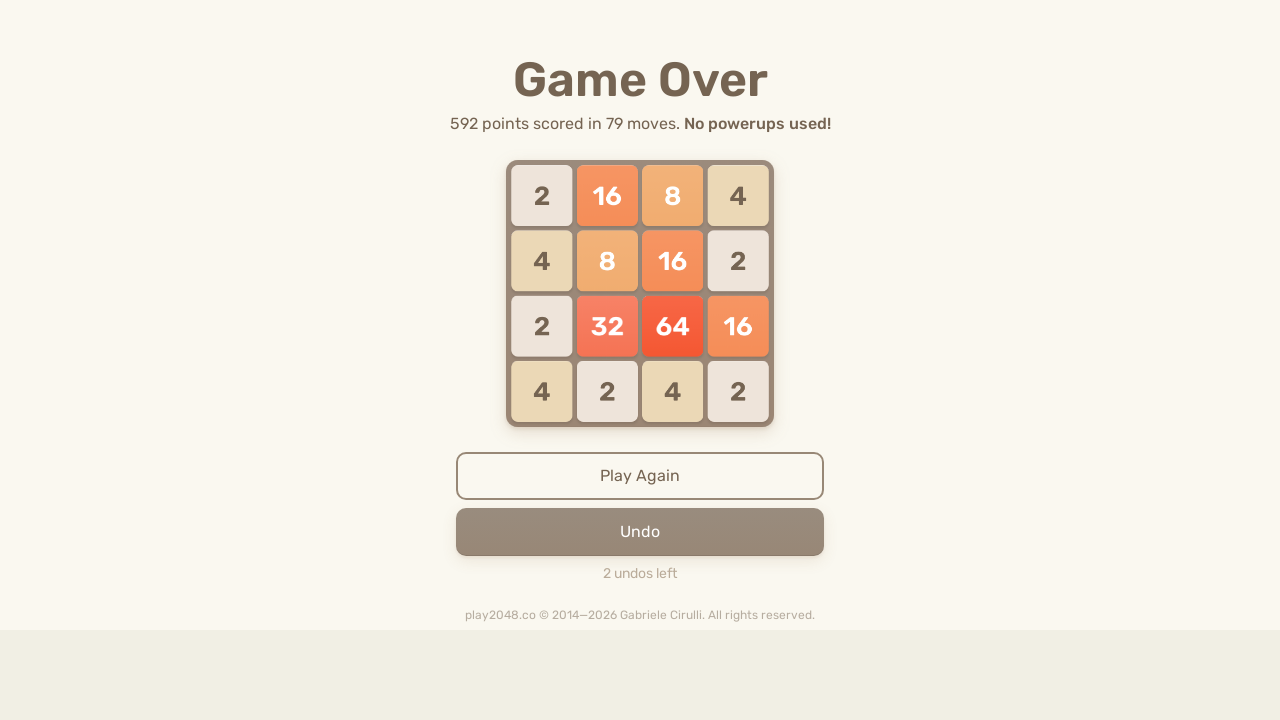

Waited 400ms for game animation
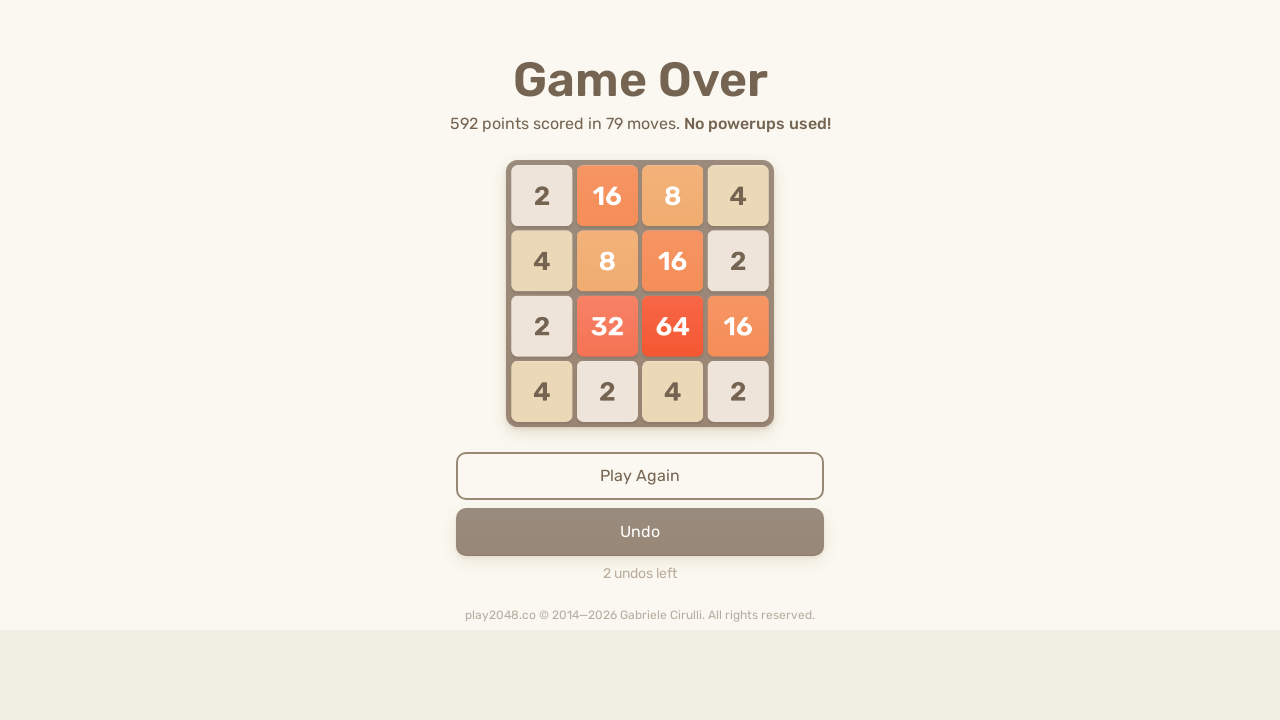

Pressed ArrowDown to move tiles down on html
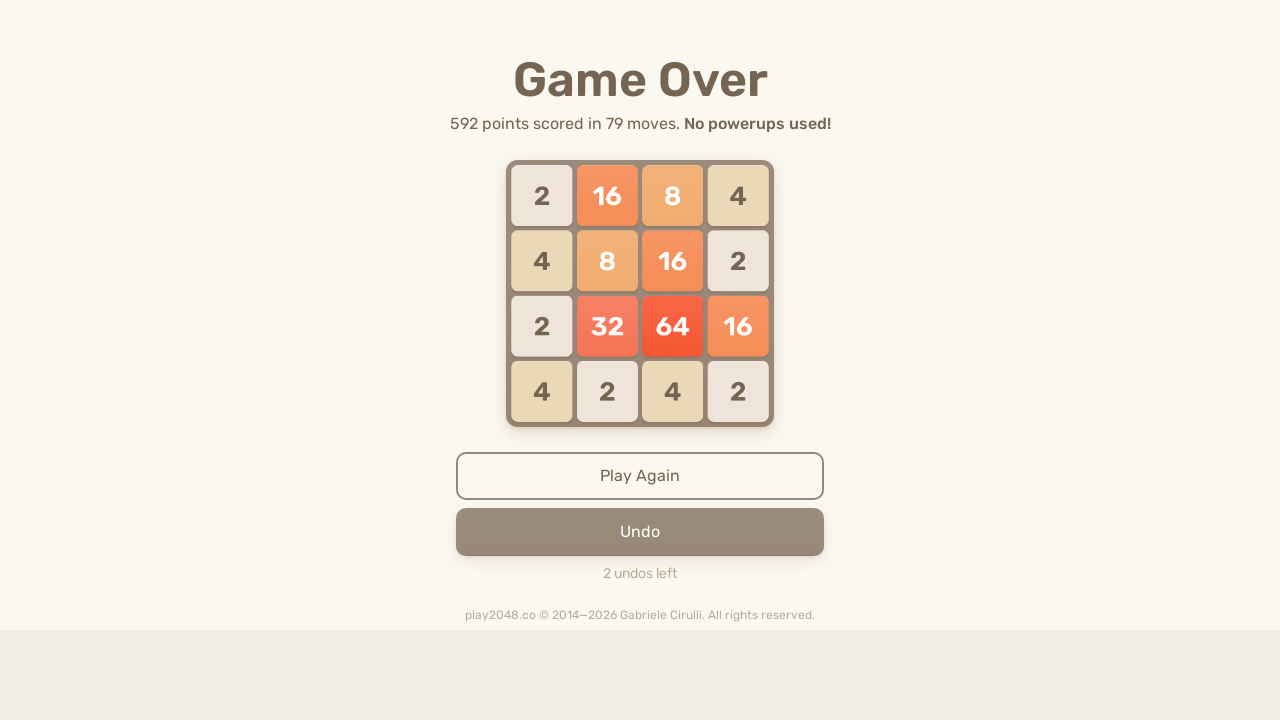

Waited 400ms for game animation
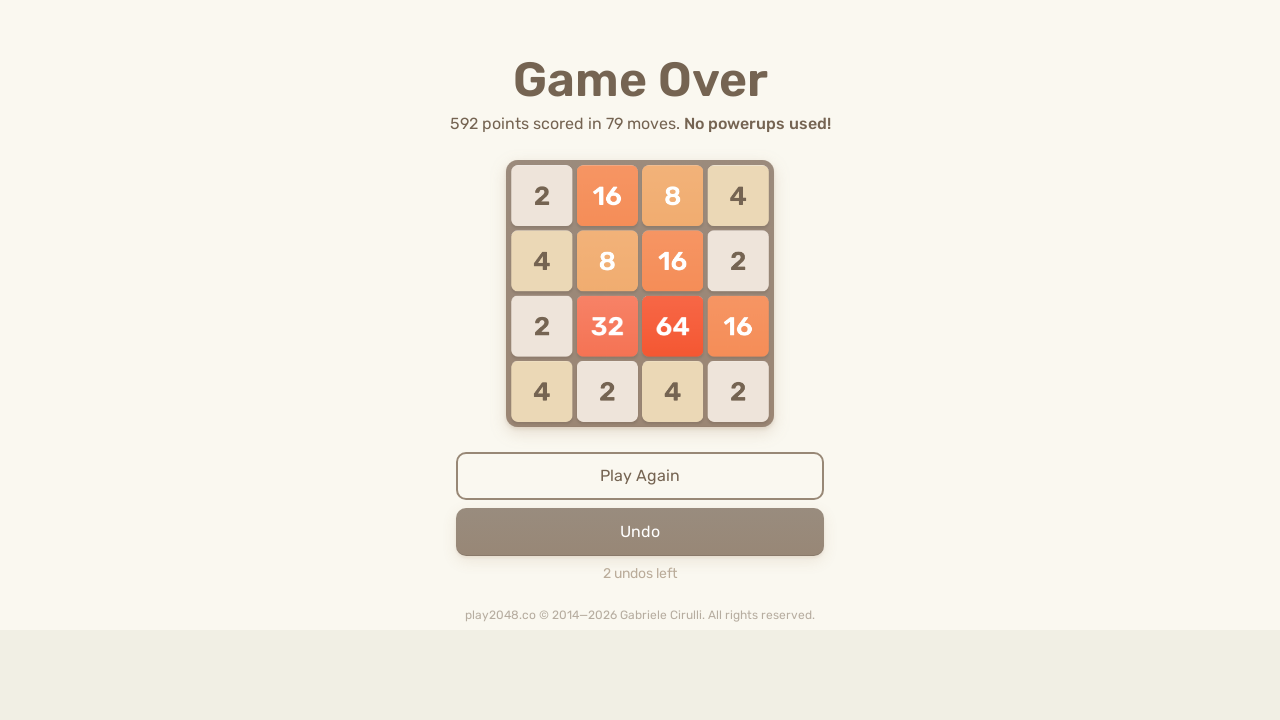

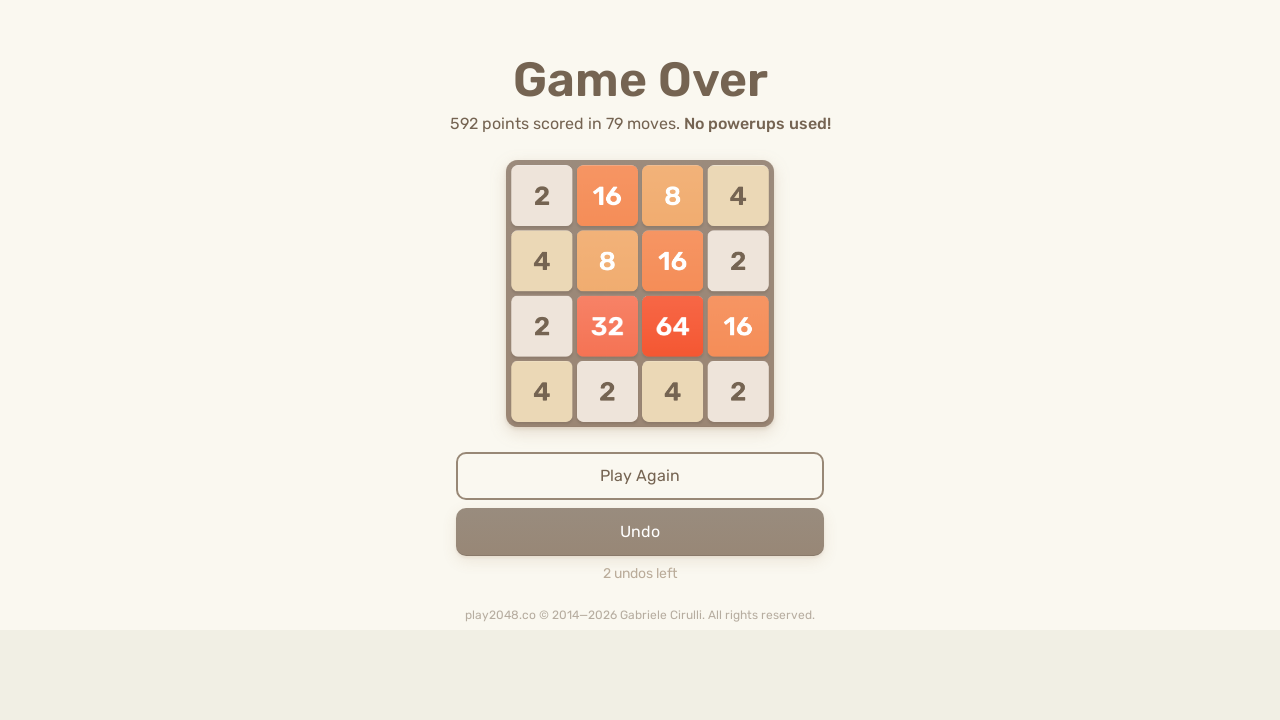